Verifies that each ul has the navigation-list class

Starting URL: https://www.uni-rostock.de/

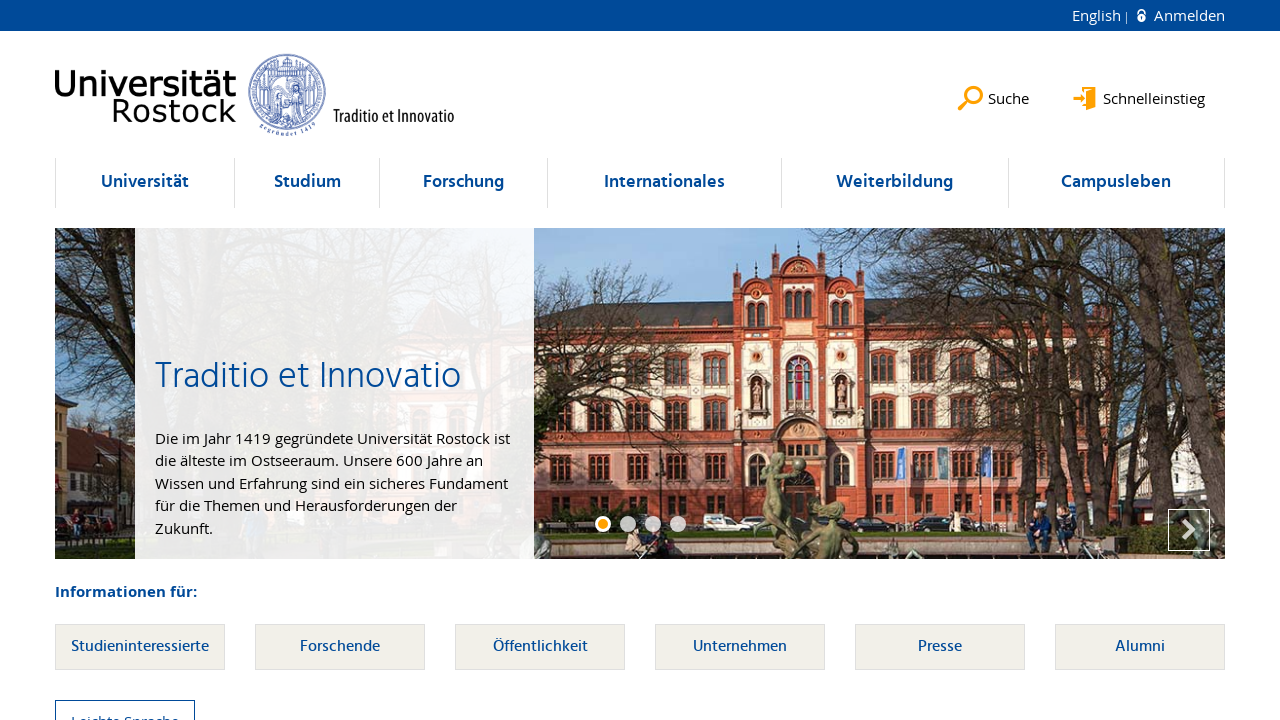

Navigated to https://www.uni-rostock.de/
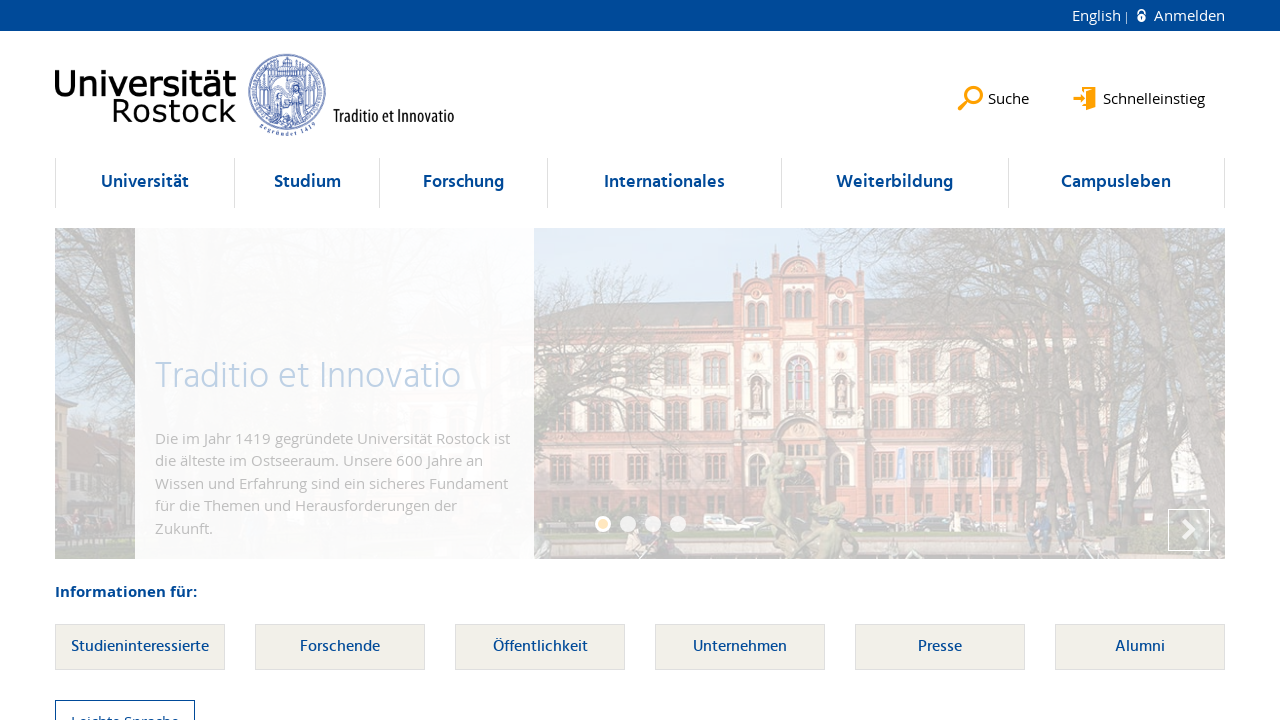

Located all ul elements within #nav
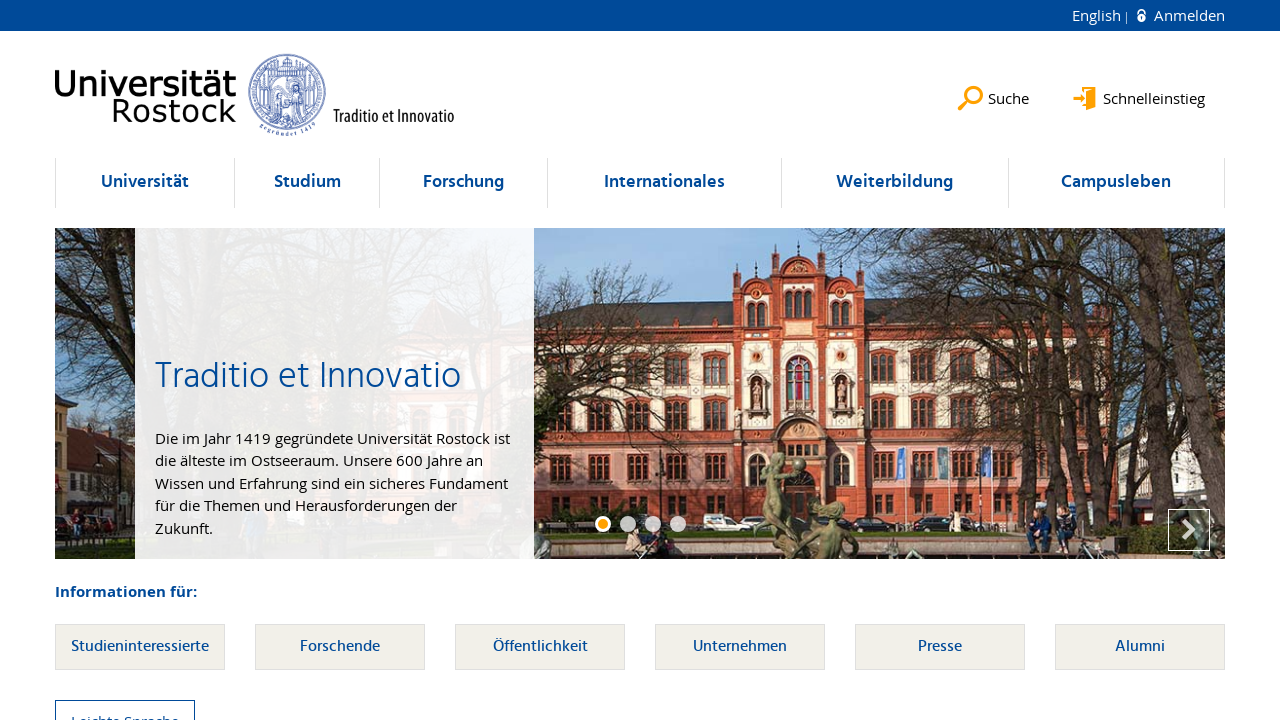

Selected ul element at index 0
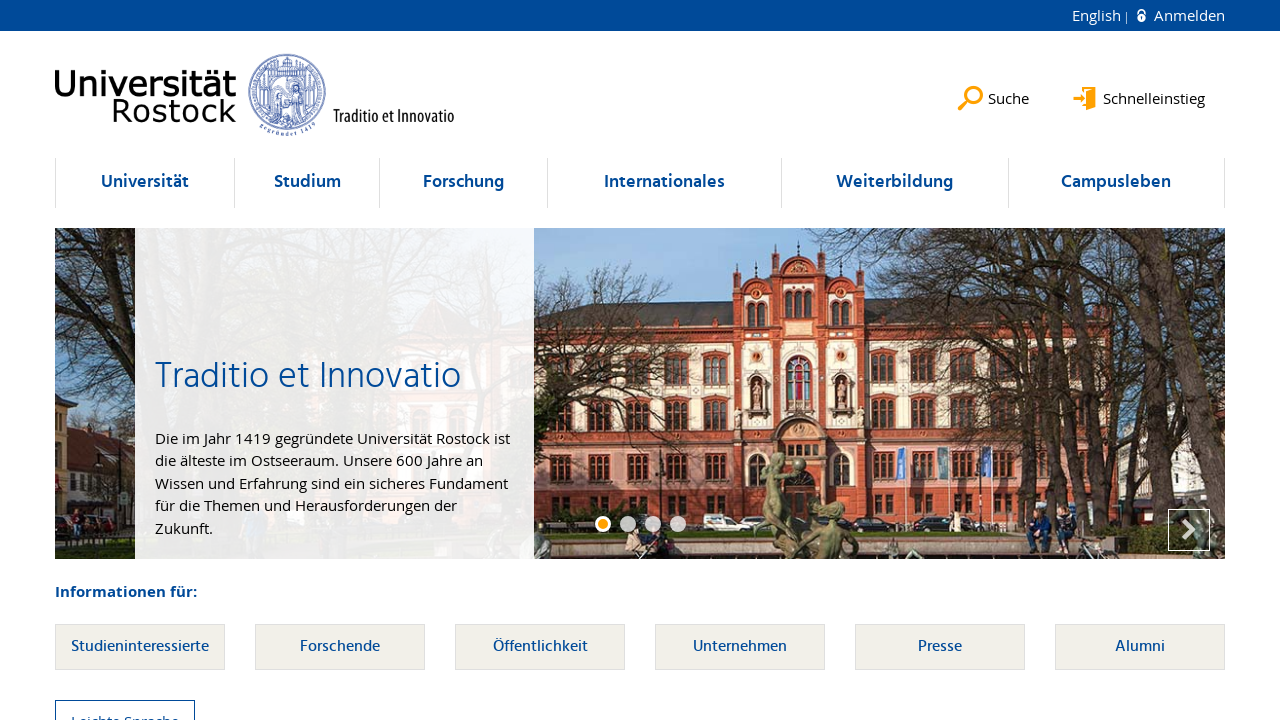

Retrieved class attribute: 'navigation-list navigation-list--table navigation-list--fluid'
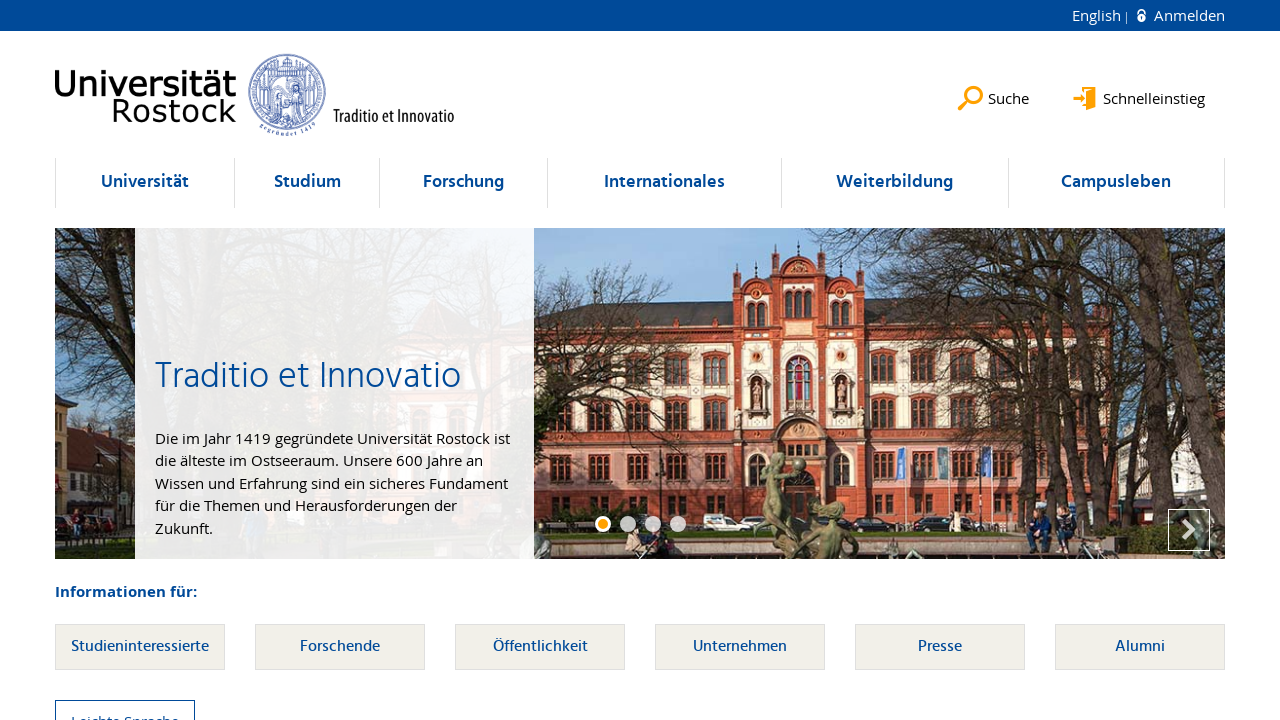

Verified ul element at index 0 contains 'navigation-list' class
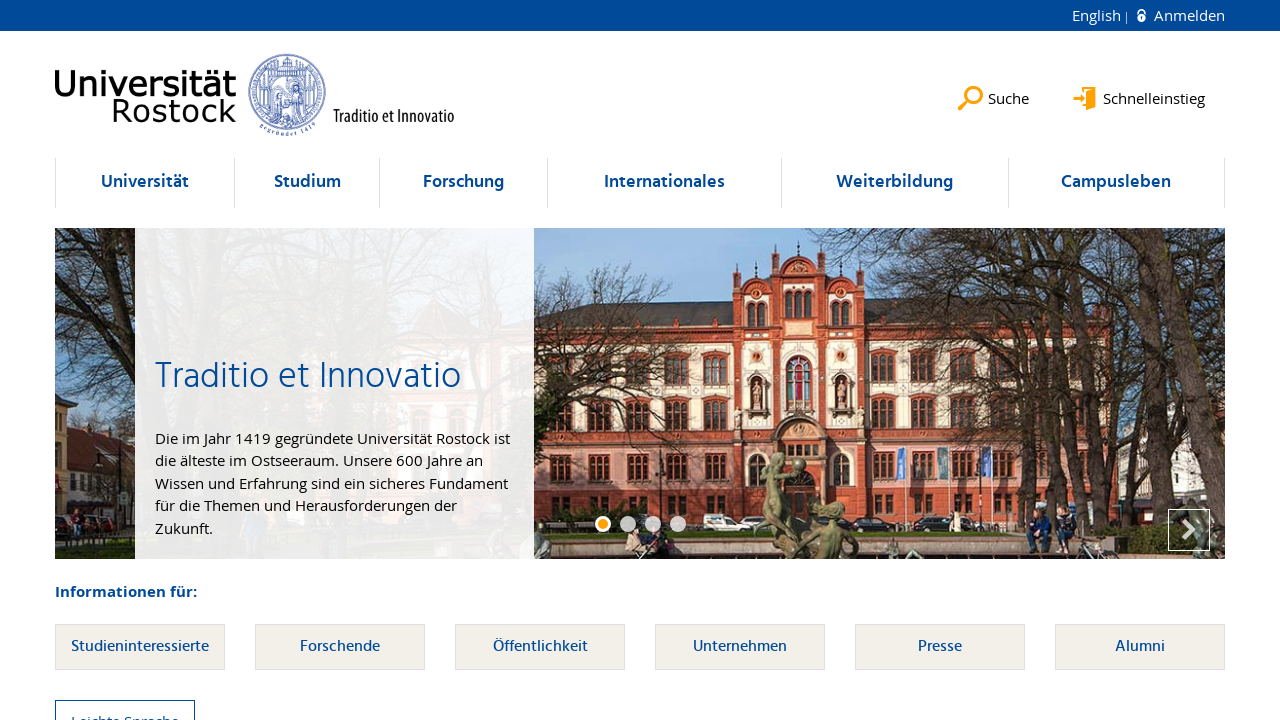

Selected ul element at index 1
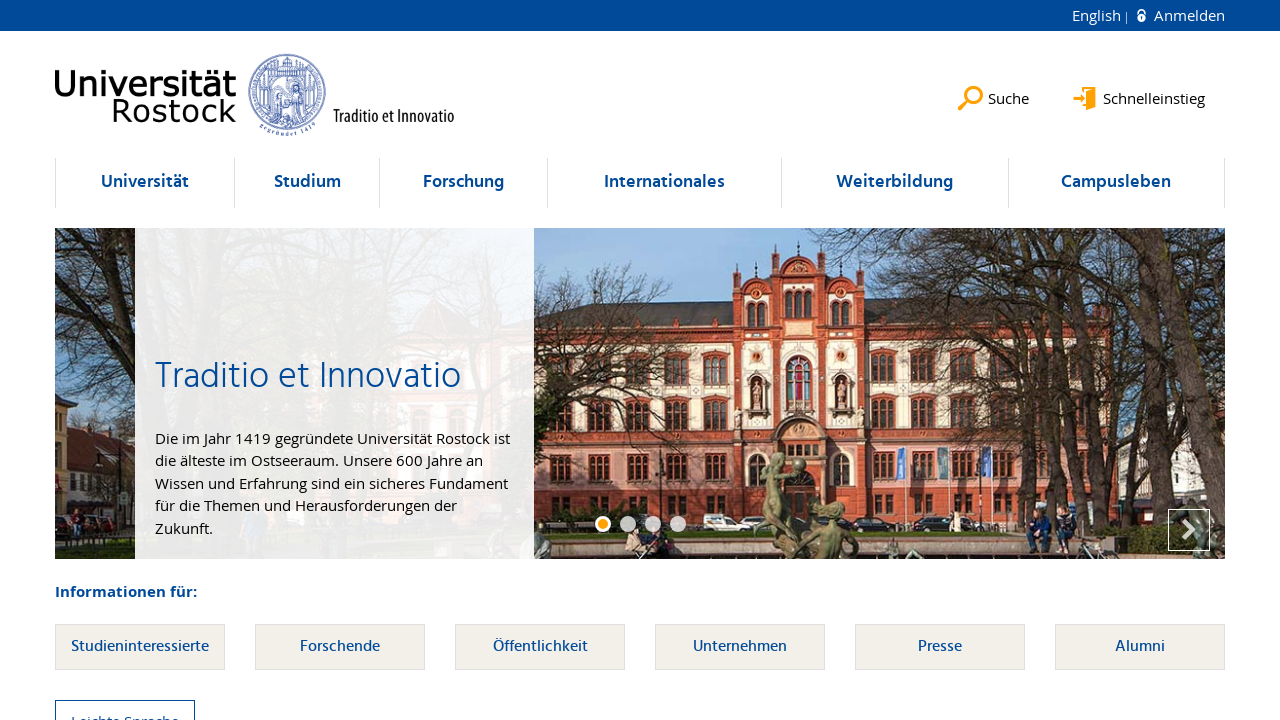

Retrieved class attribute: 'navigation-list navigation-list--overview-link'
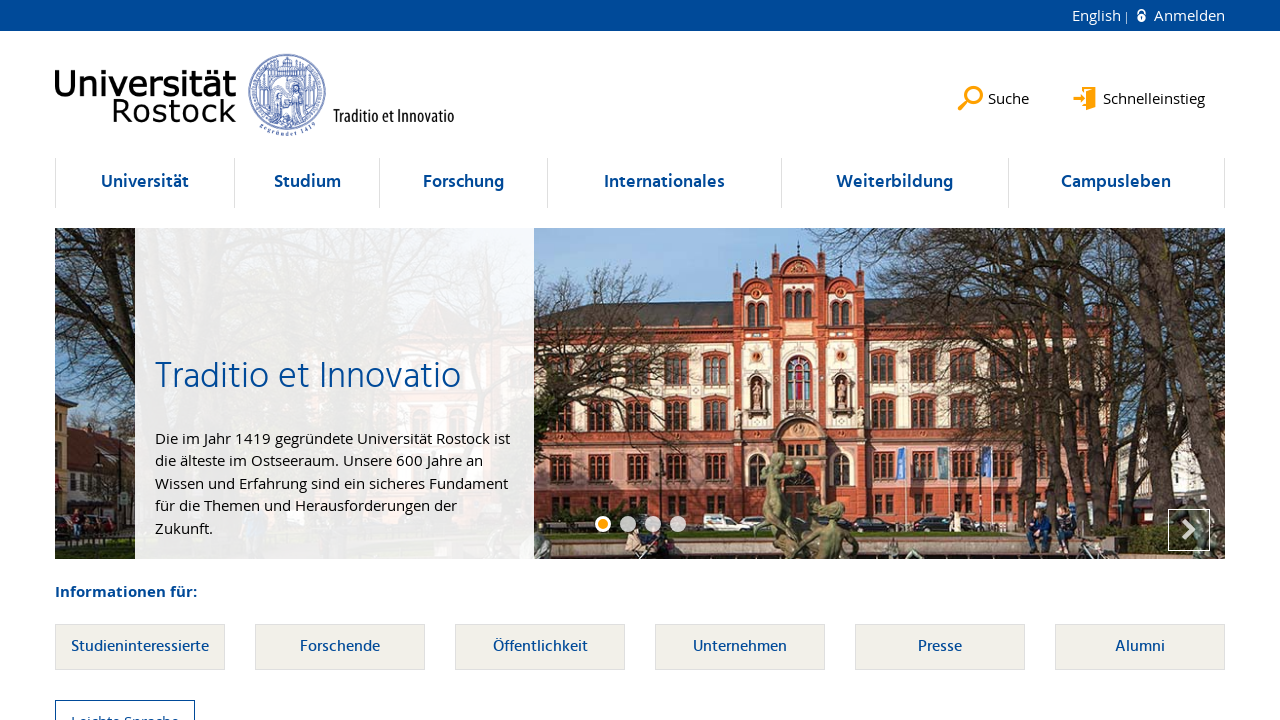

Verified ul element at index 1 contains 'navigation-list' class
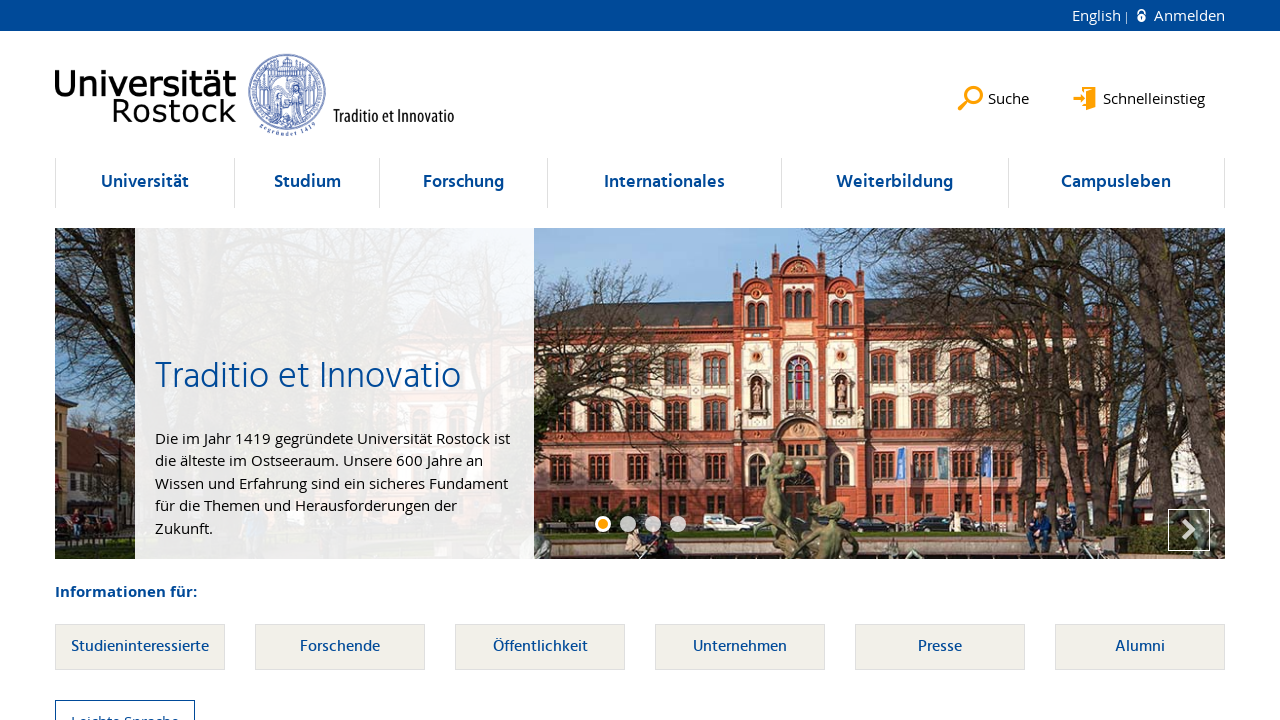

Selected ul element at index 2
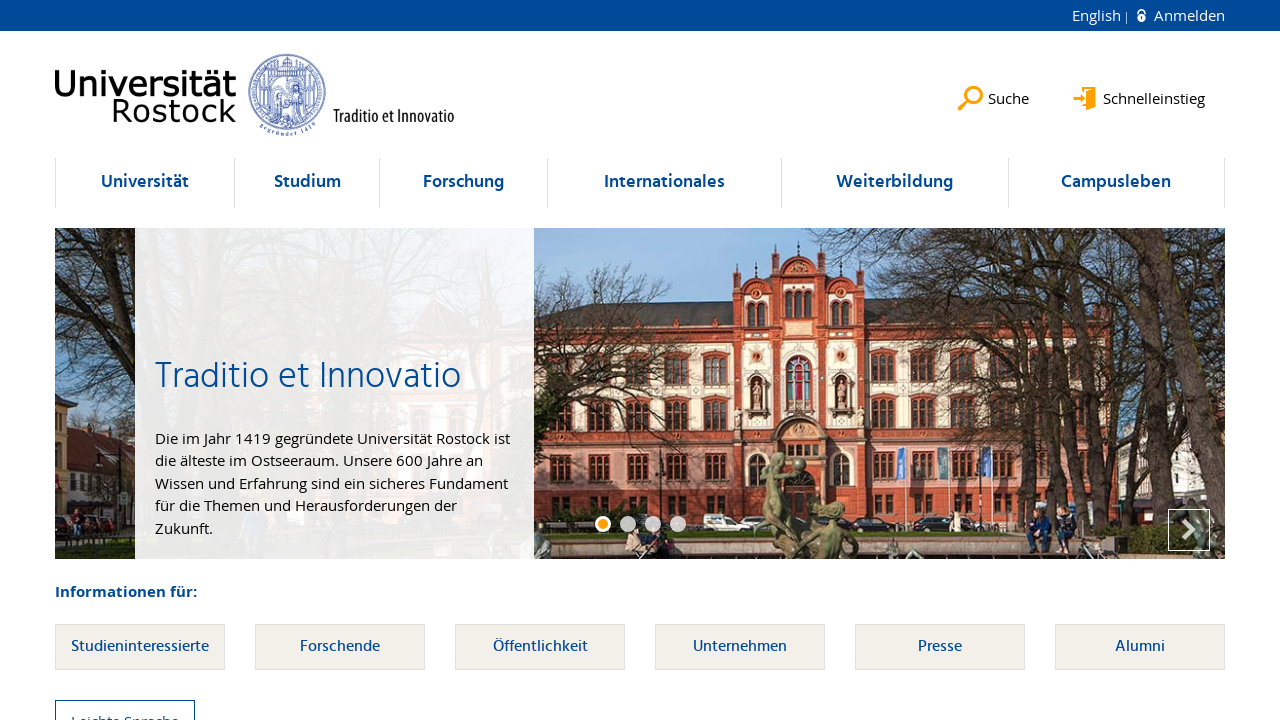

Retrieved class attribute: 'navigation-list'
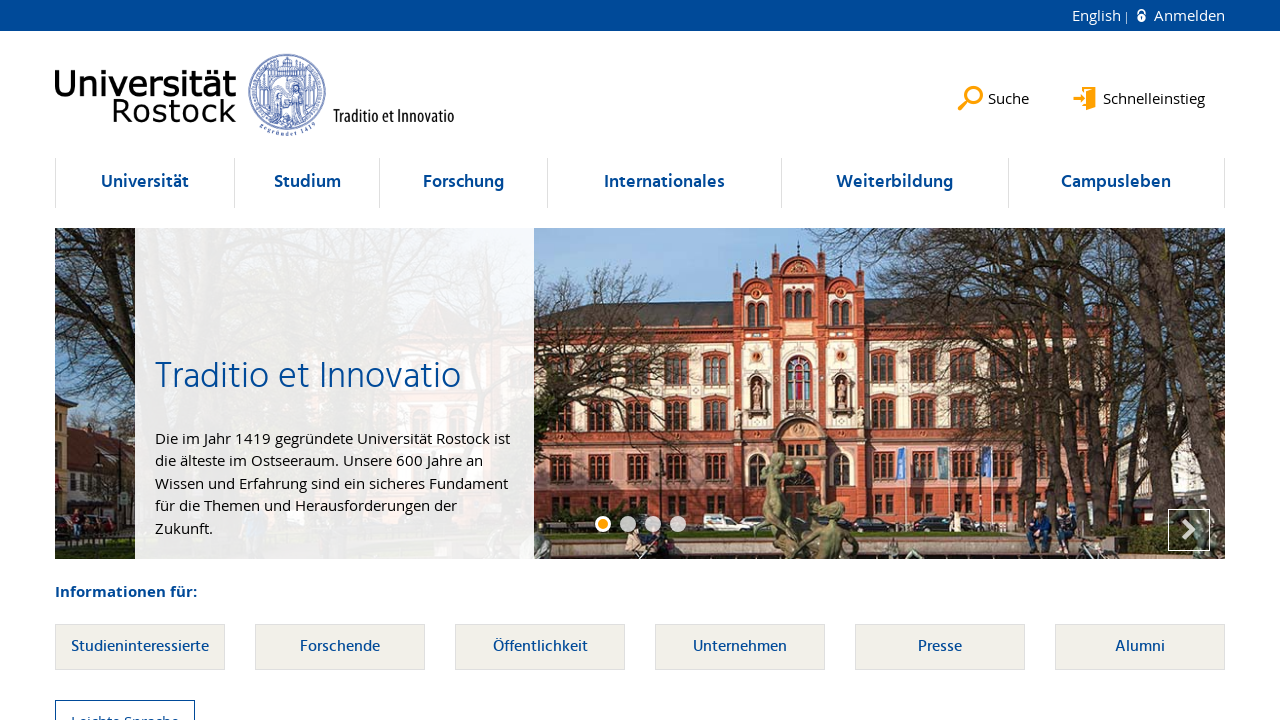

Verified ul element at index 2 contains 'navigation-list' class
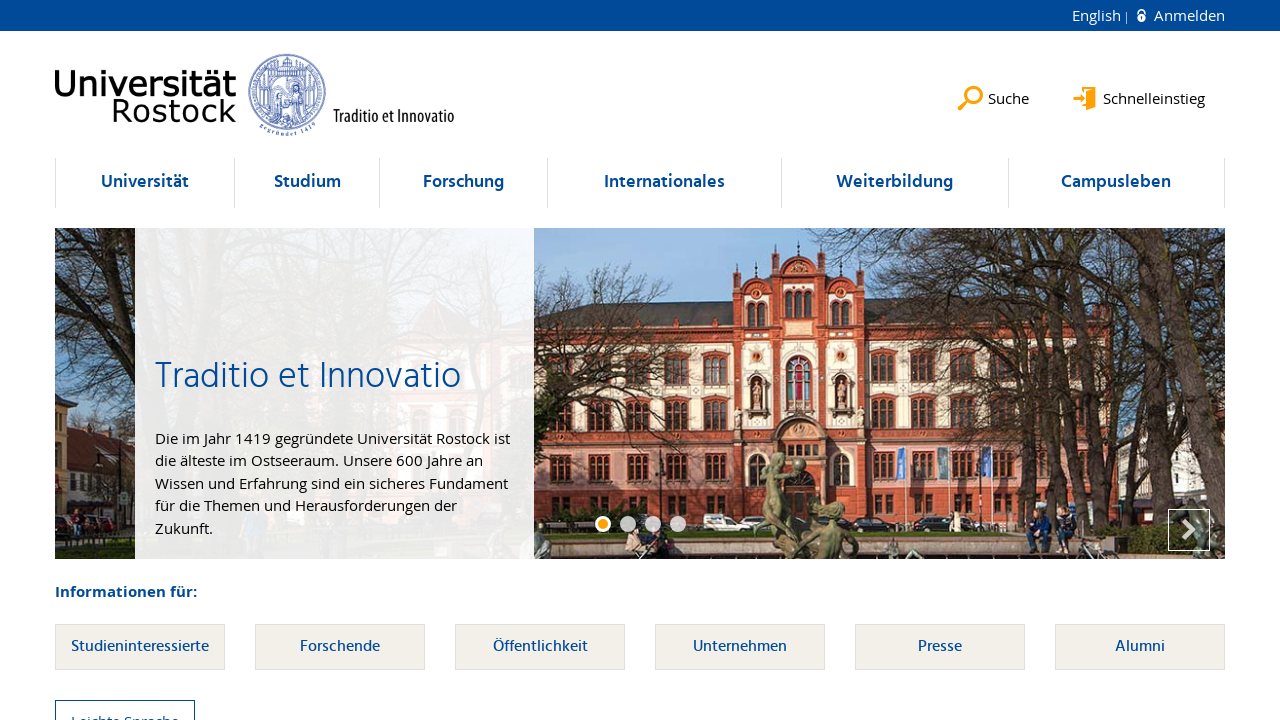

Selected ul element at index 3
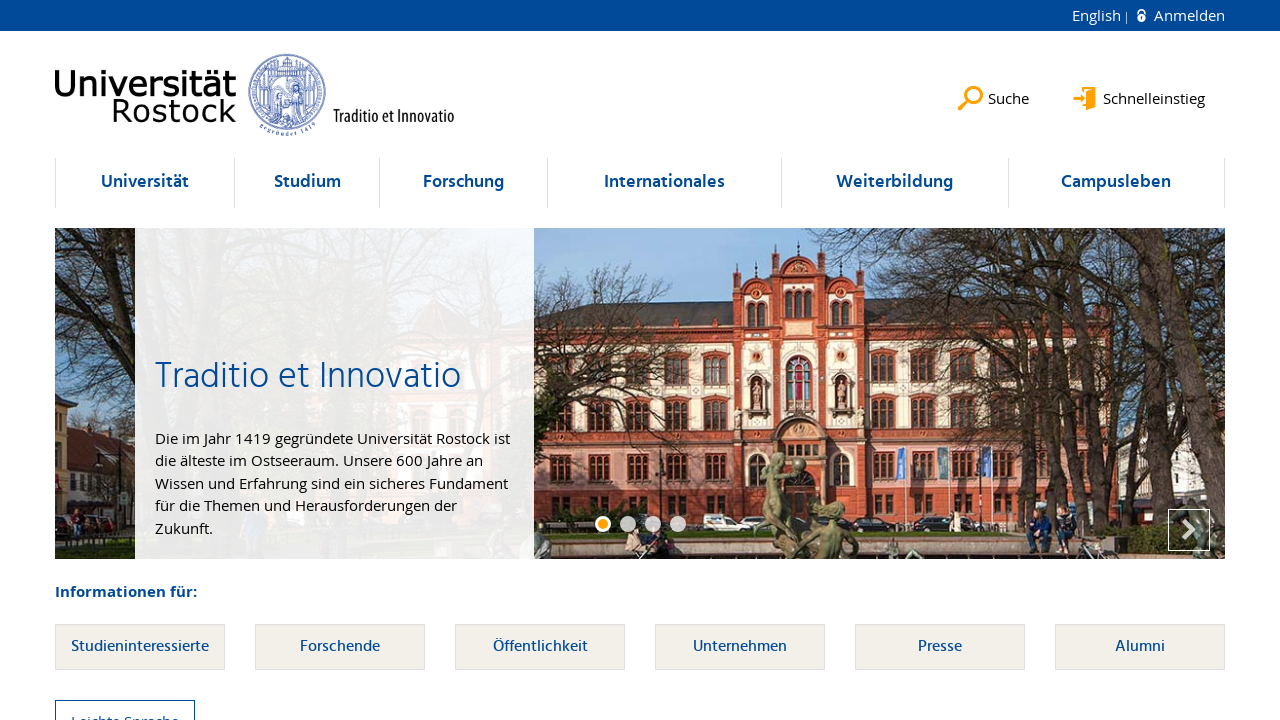

Retrieved class attribute: 'navigation-list'
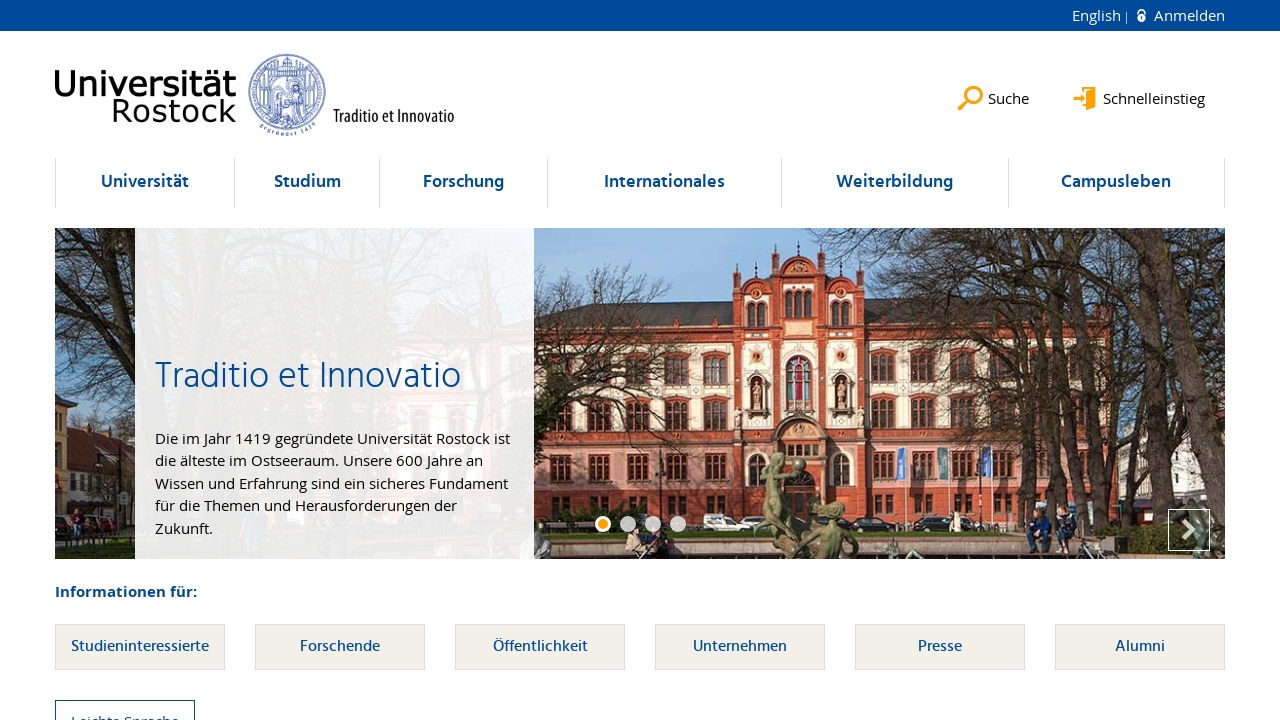

Verified ul element at index 3 contains 'navigation-list' class
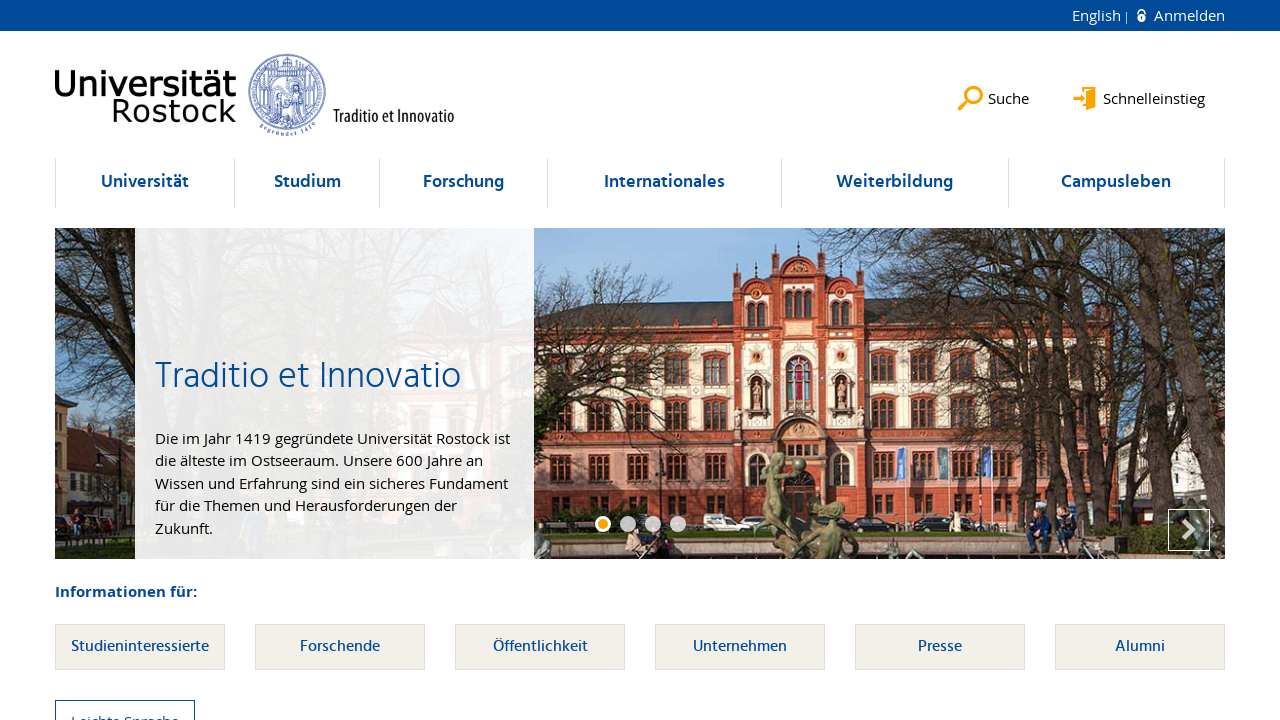

Selected ul element at index 4
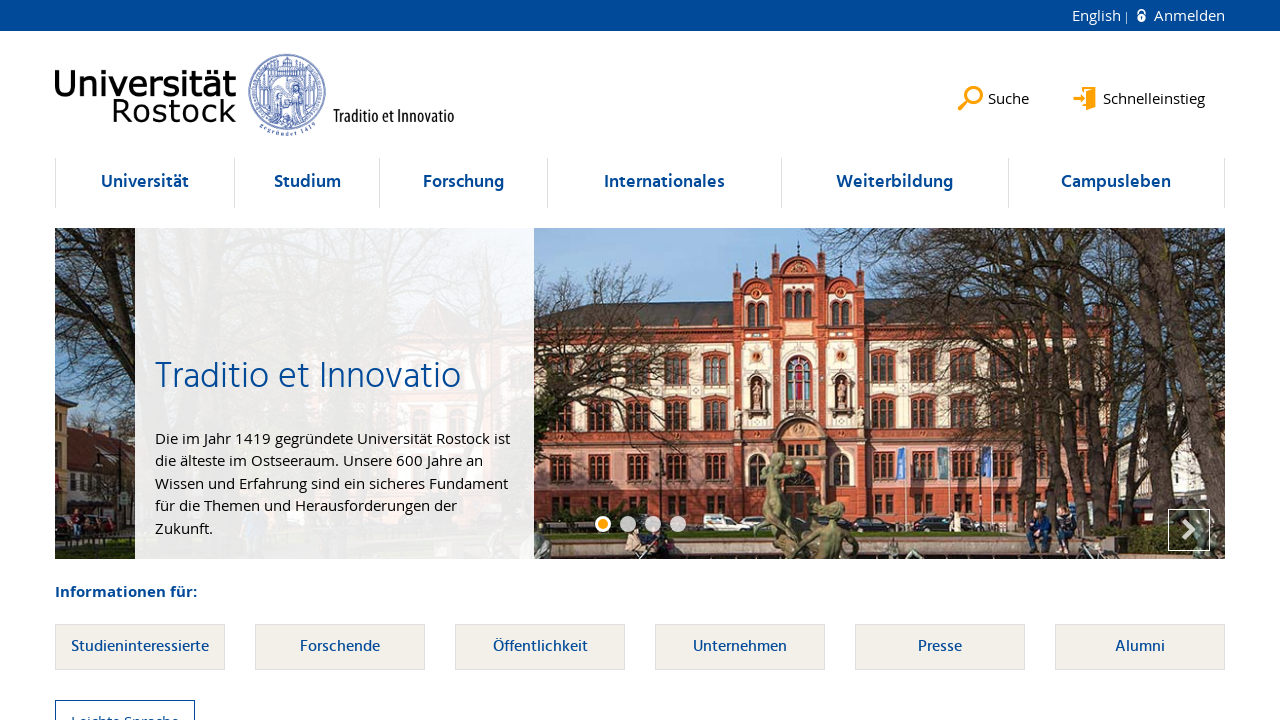

Retrieved class attribute: 'navigation-list'
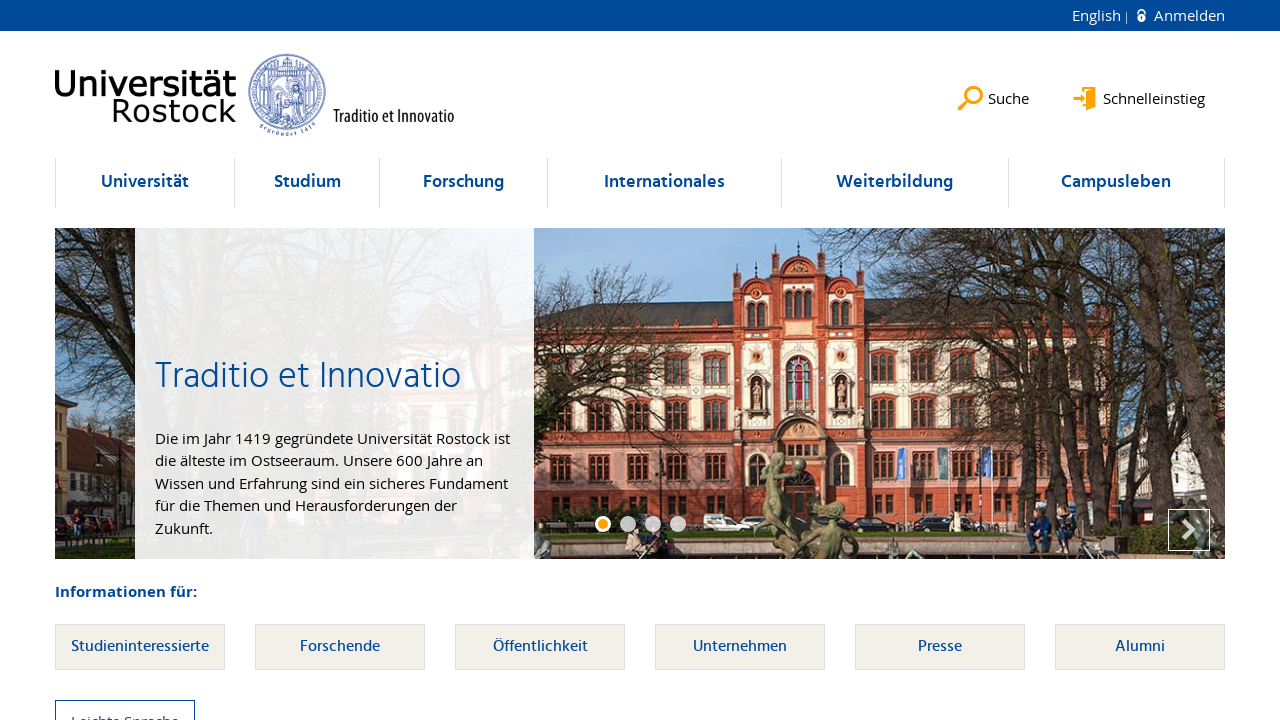

Verified ul element at index 4 contains 'navigation-list' class
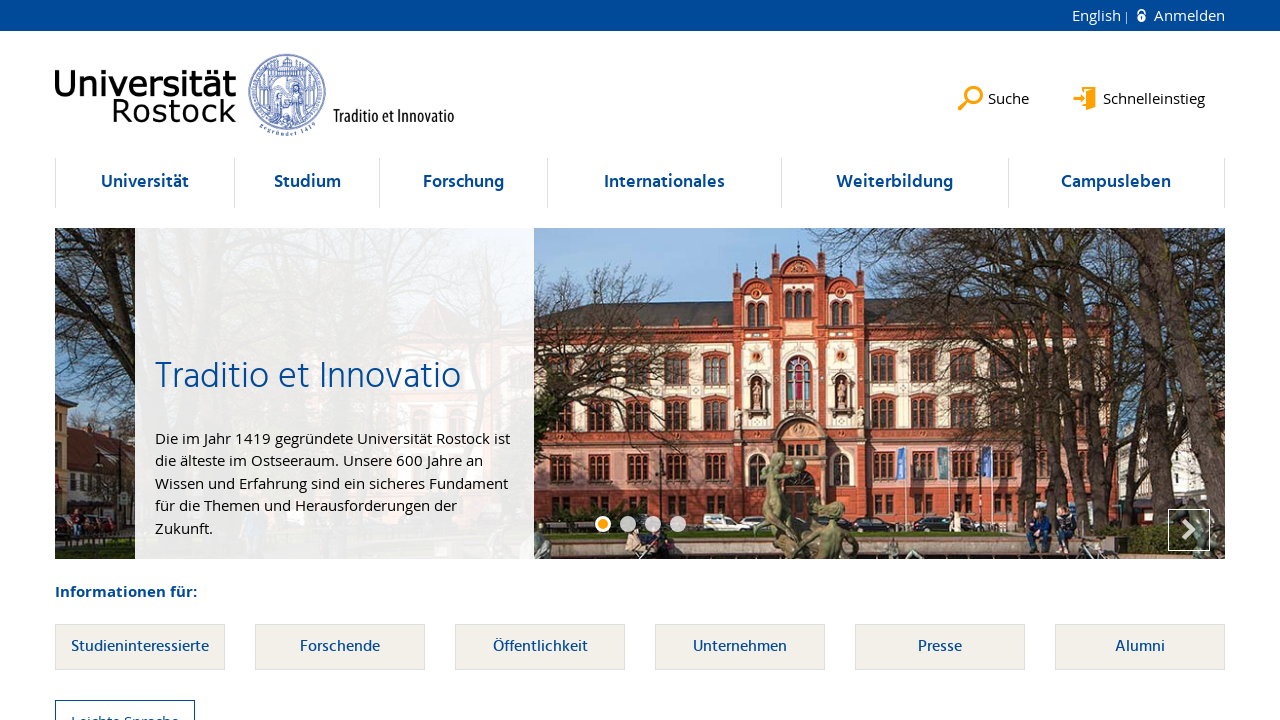

Selected ul element at index 5
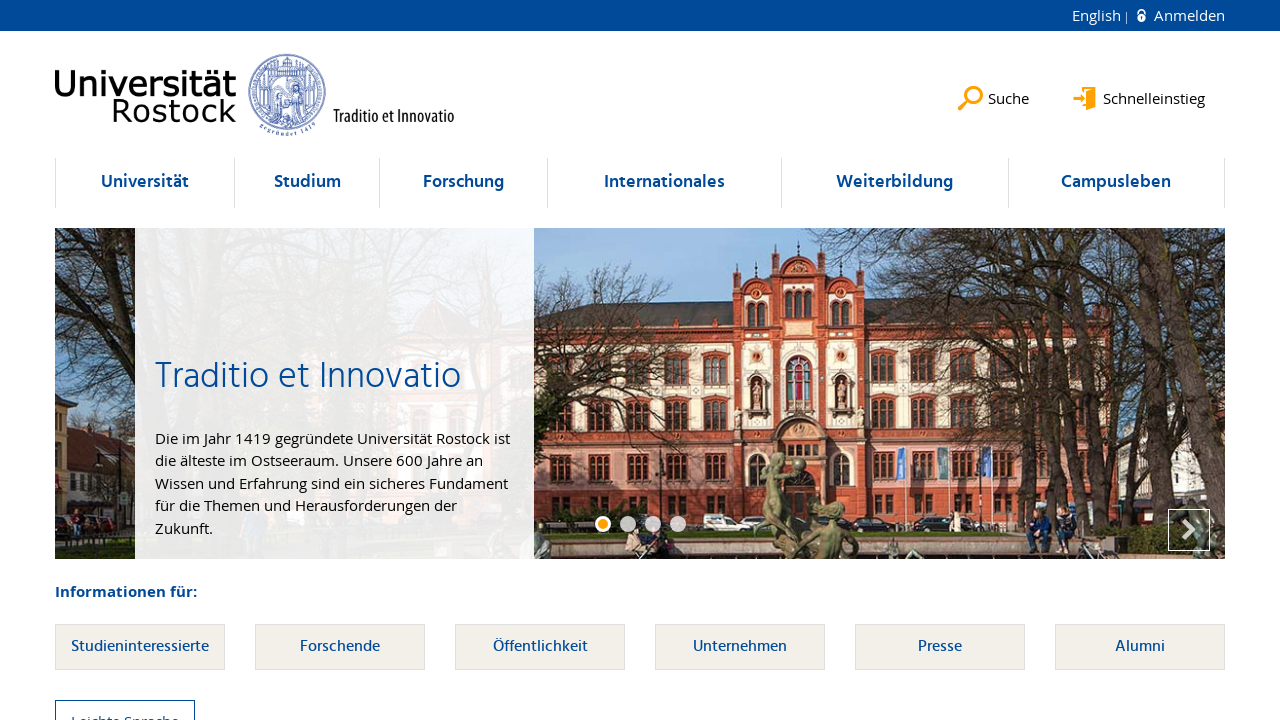

Retrieved class attribute: 'navigation-list'
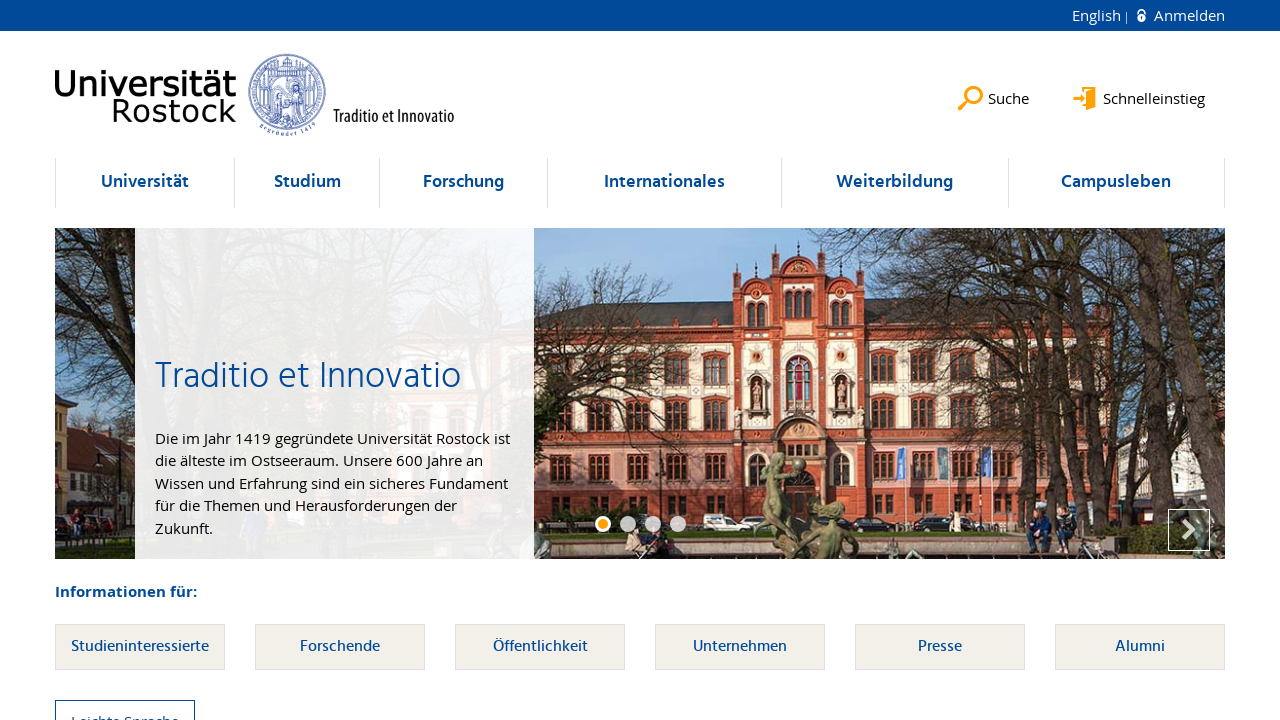

Verified ul element at index 5 contains 'navigation-list' class
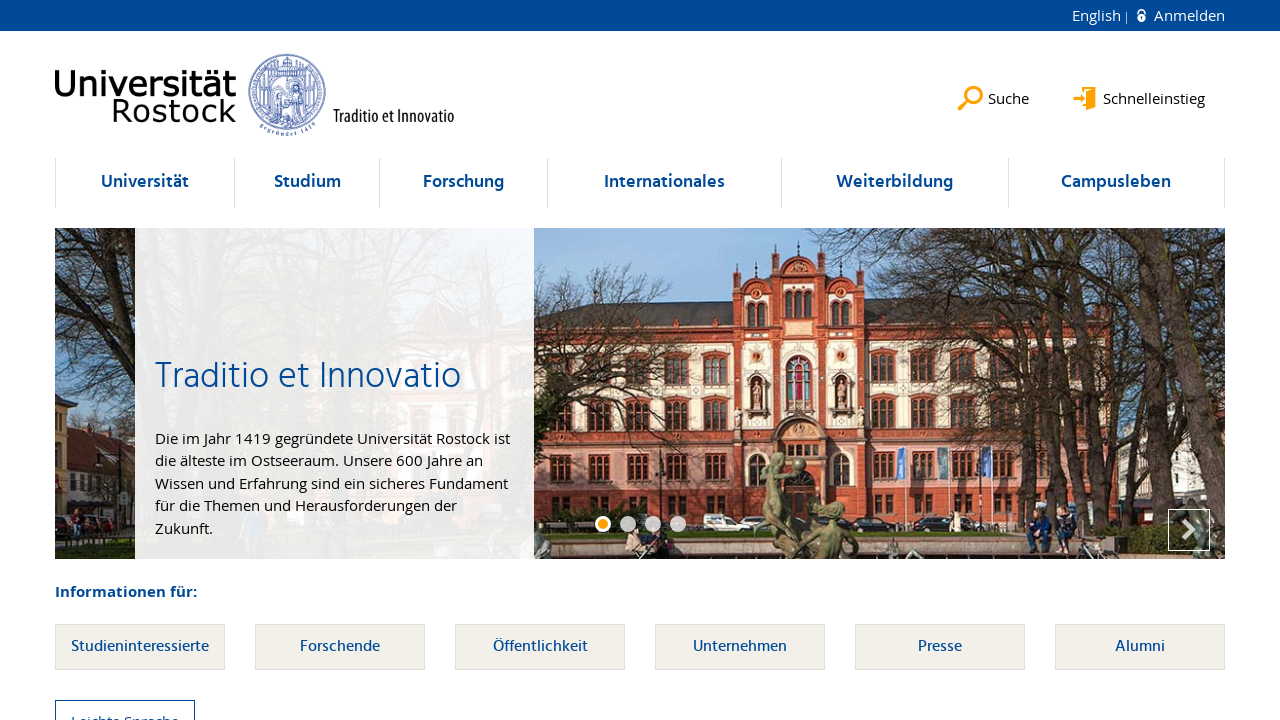

Selected ul element at index 6
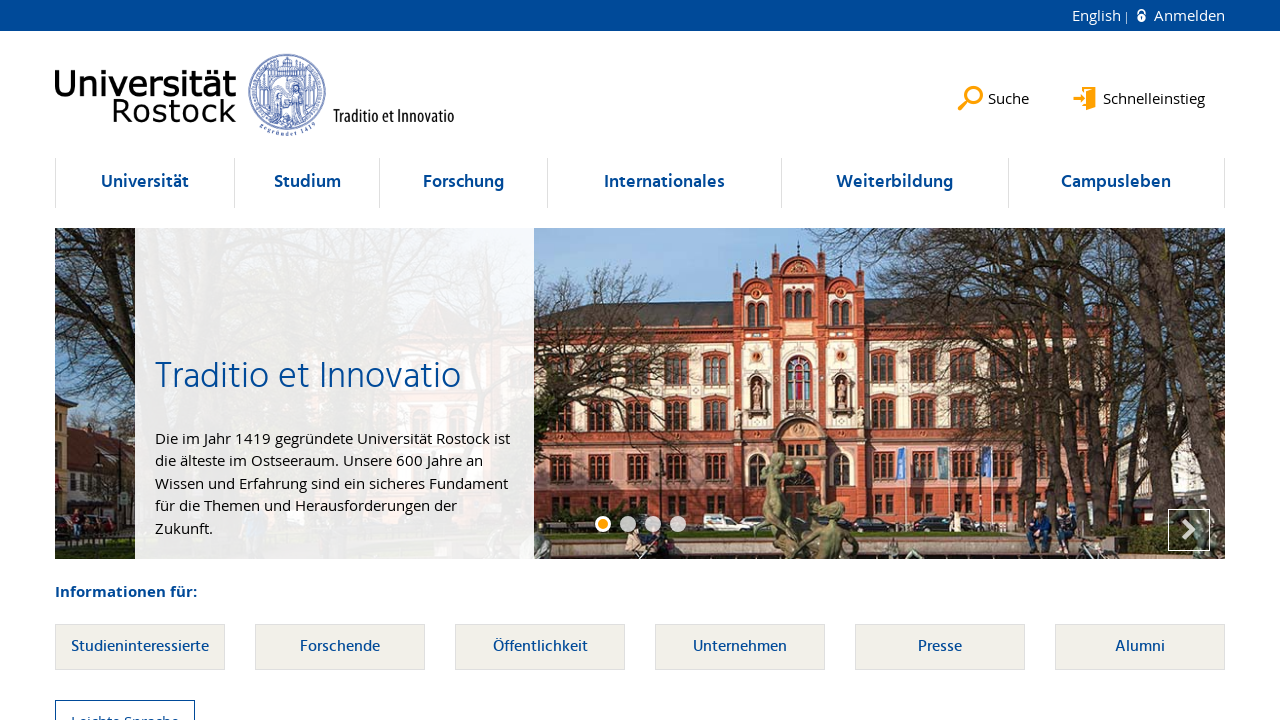

Retrieved class attribute: 'navigation-list'
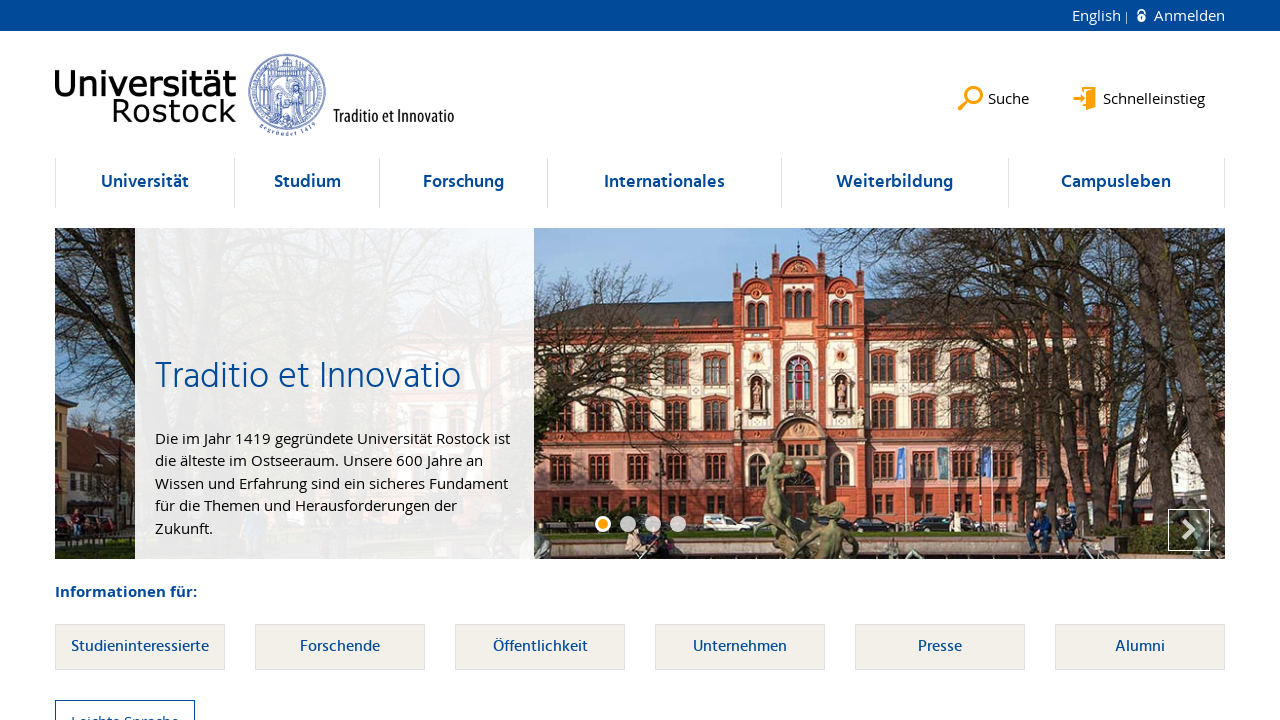

Verified ul element at index 6 contains 'navigation-list' class
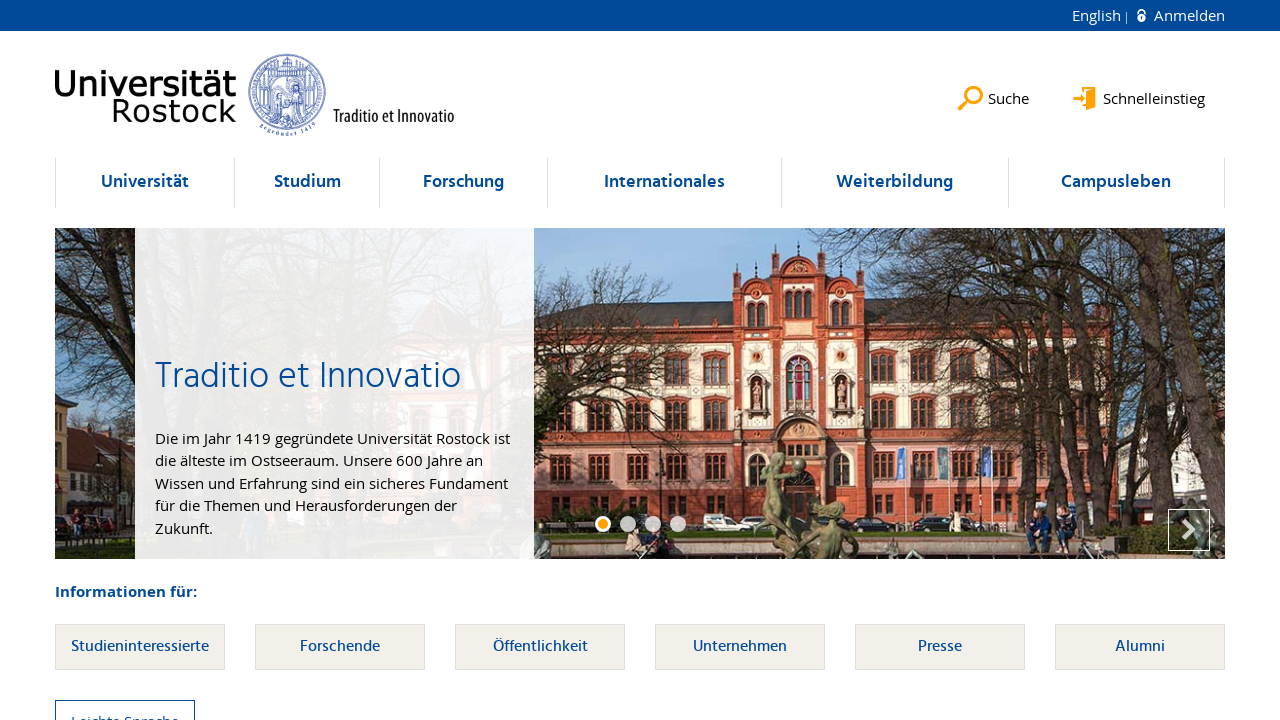

Selected ul element at index 7
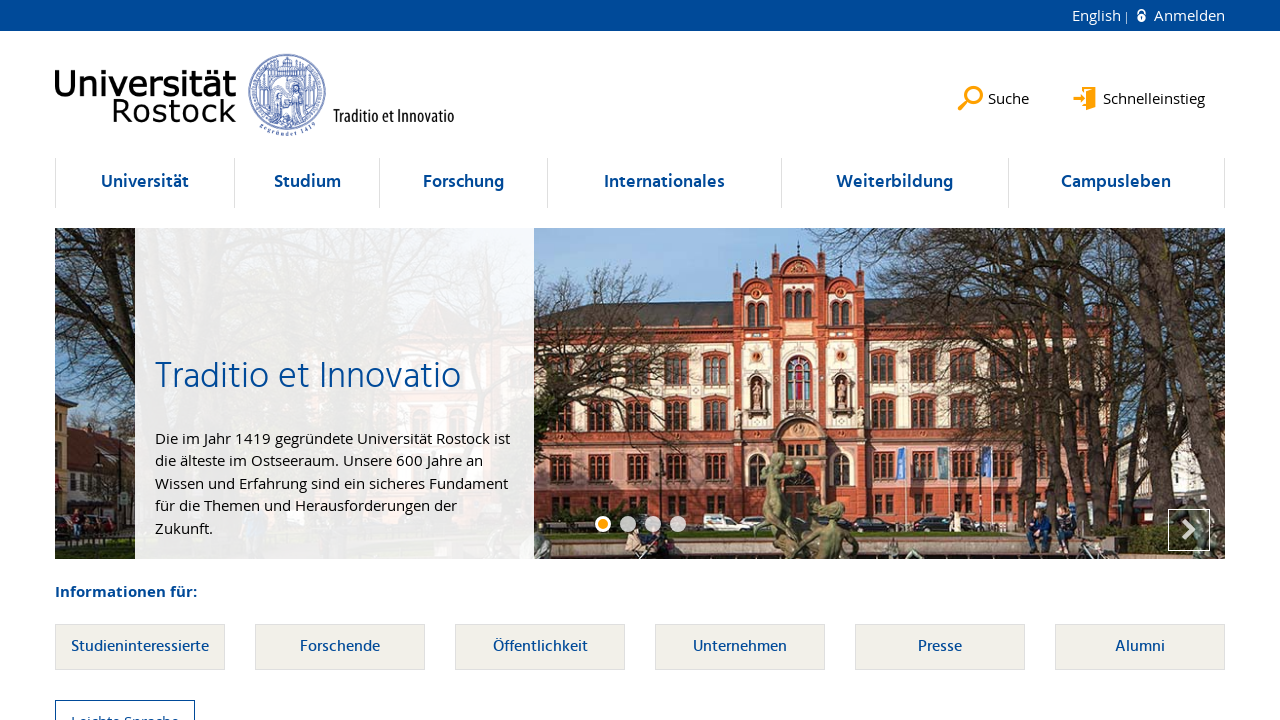

Retrieved class attribute: 'navigation-list'
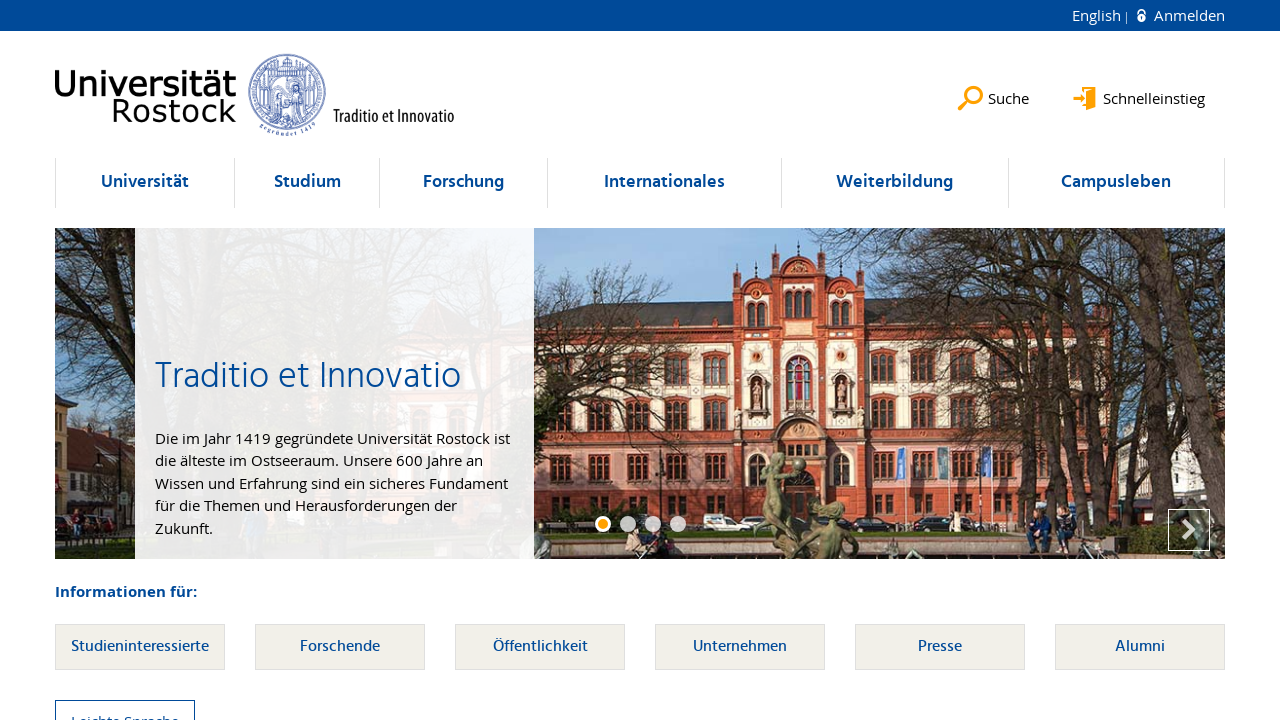

Verified ul element at index 7 contains 'navigation-list' class
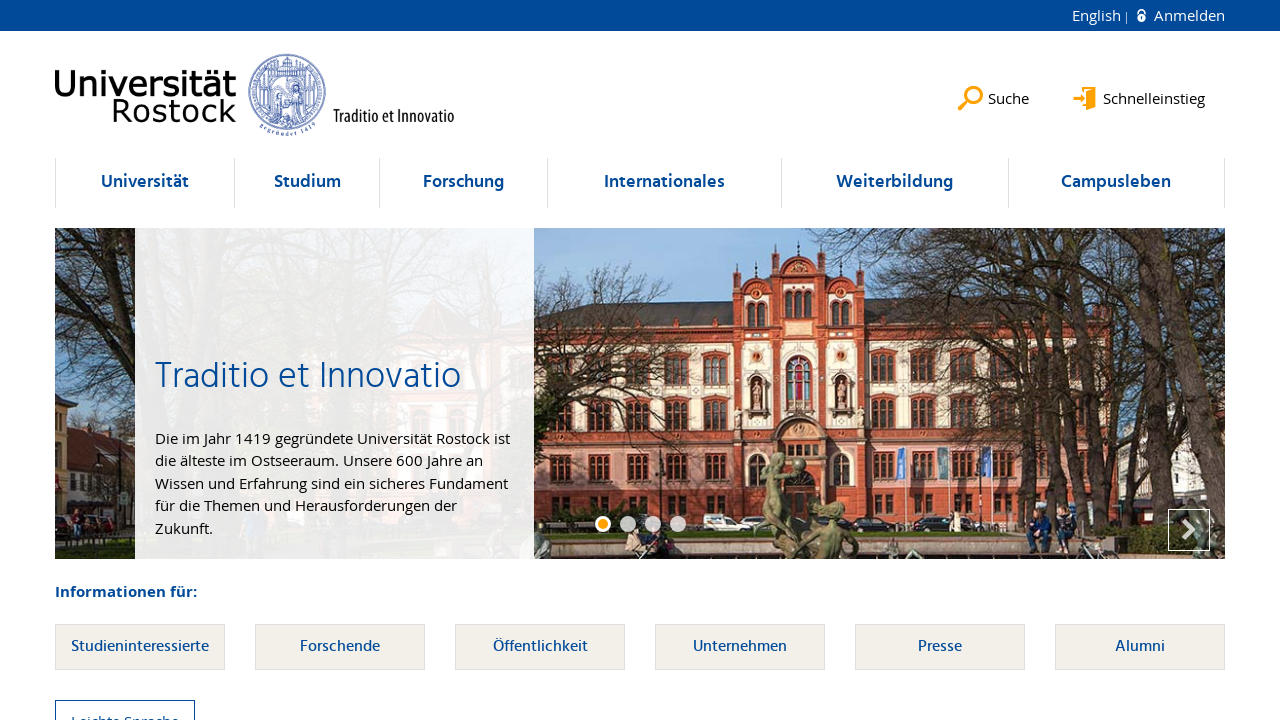

Selected ul element at index 8
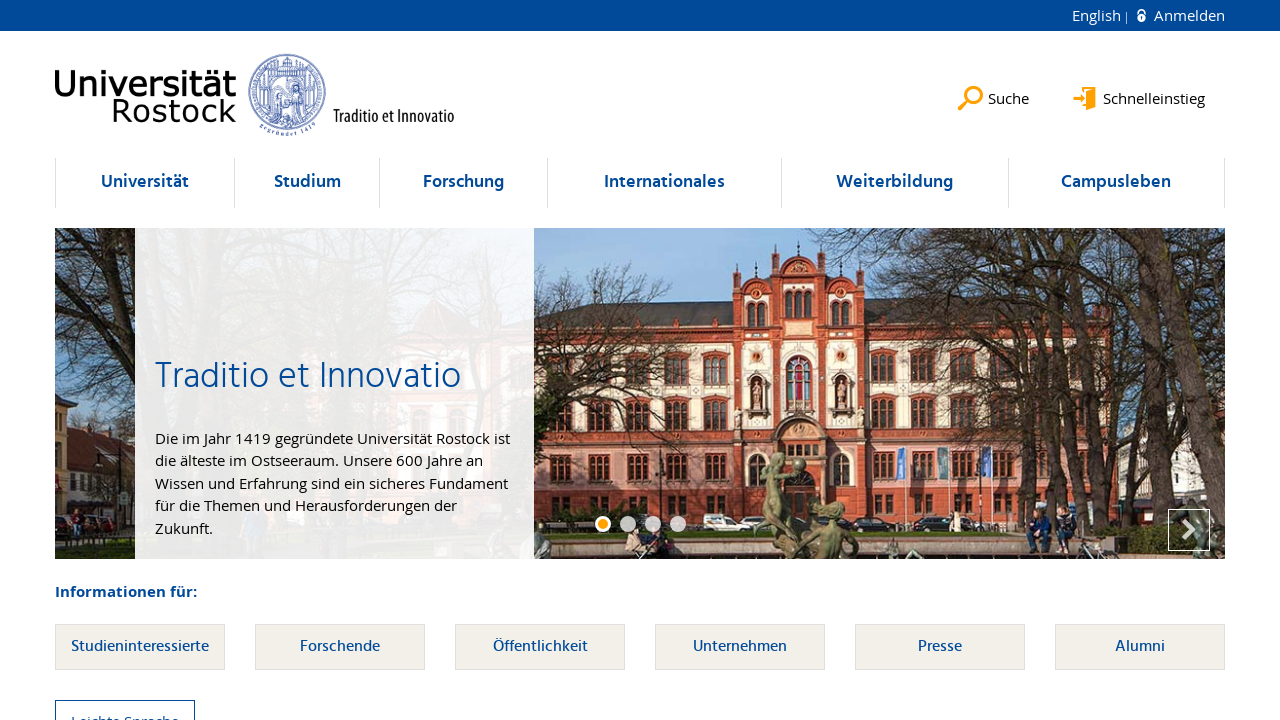

Retrieved class attribute: 'navigation-list'
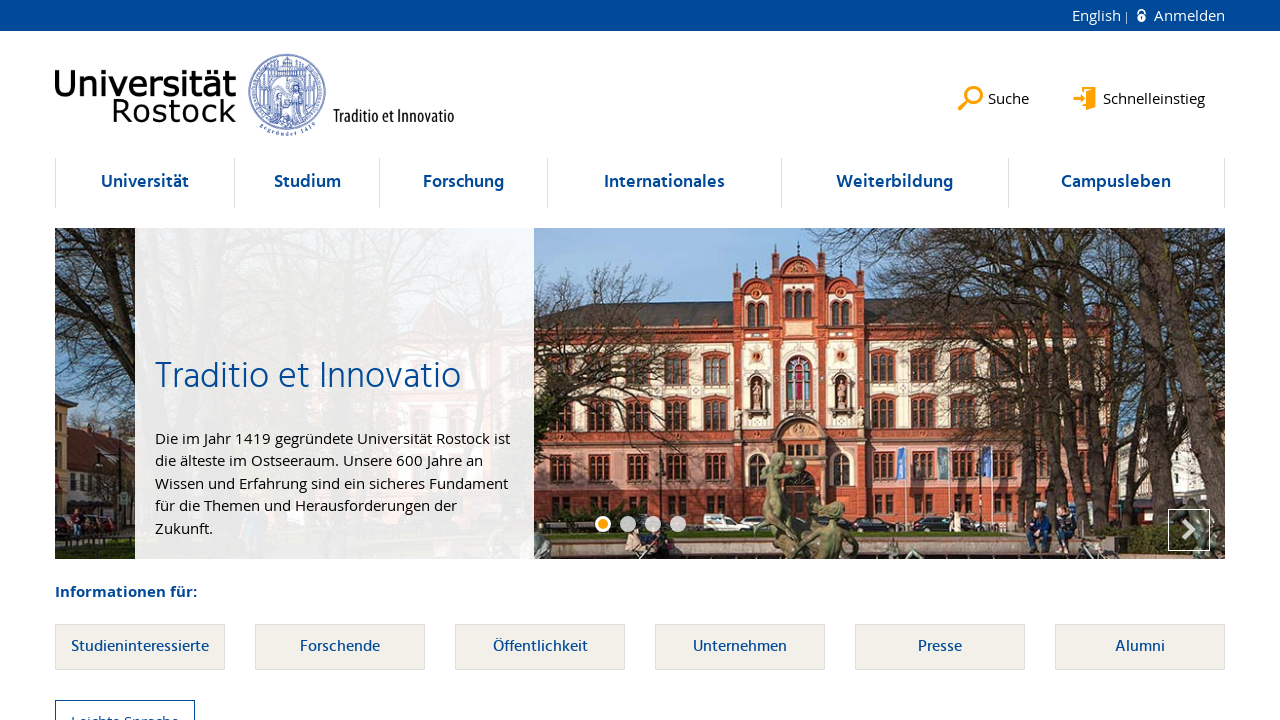

Verified ul element at index 8 contains 'navigation-list' class
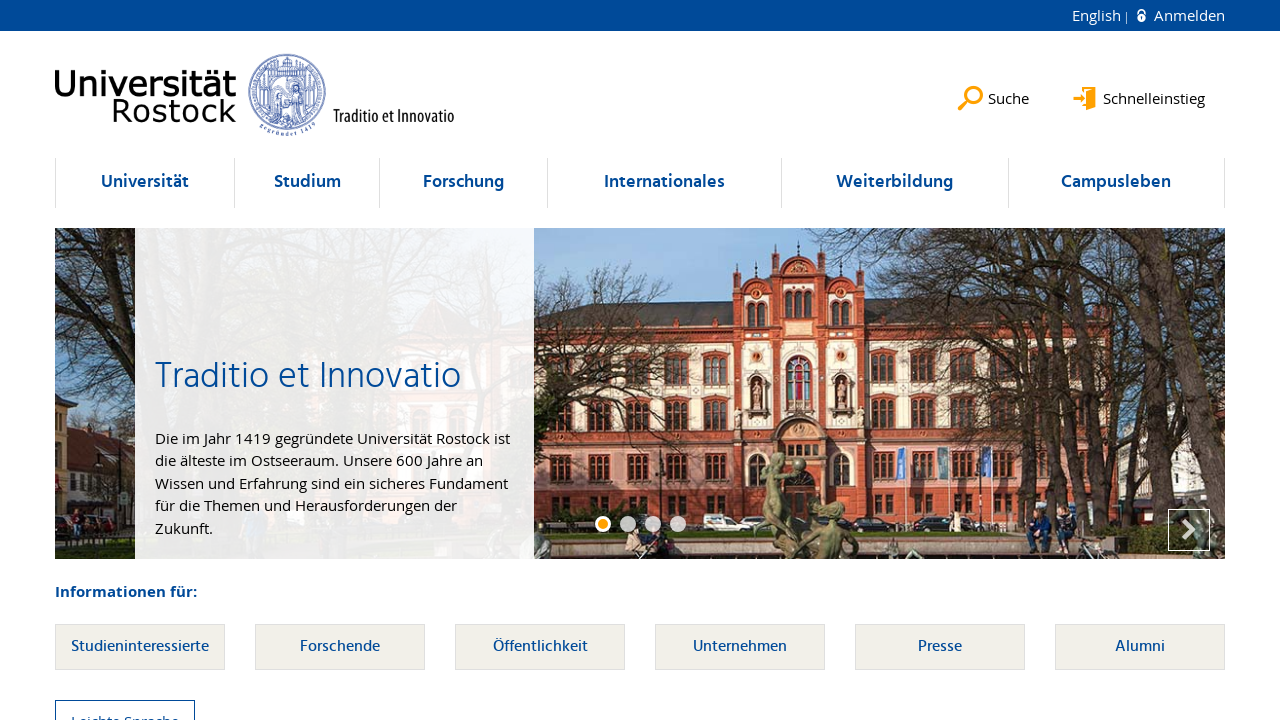

Selected ul element at index 9
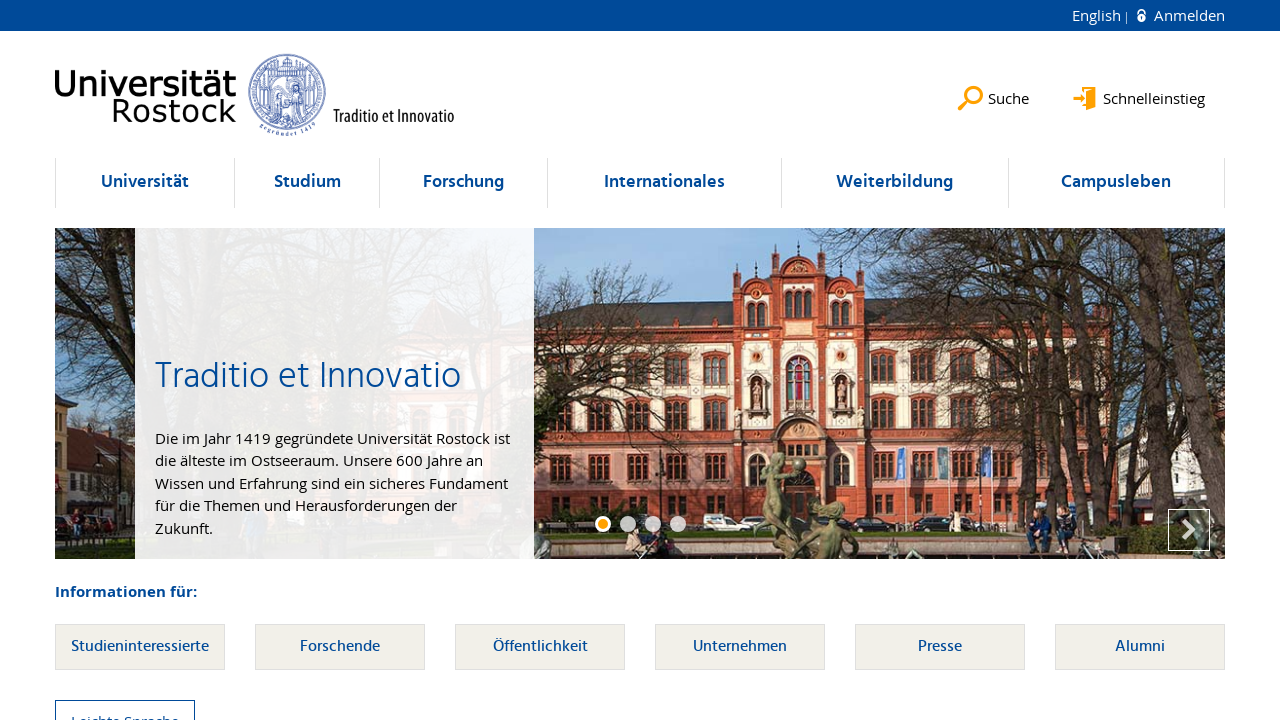

Retrieved class attribute: 'navigation-list'
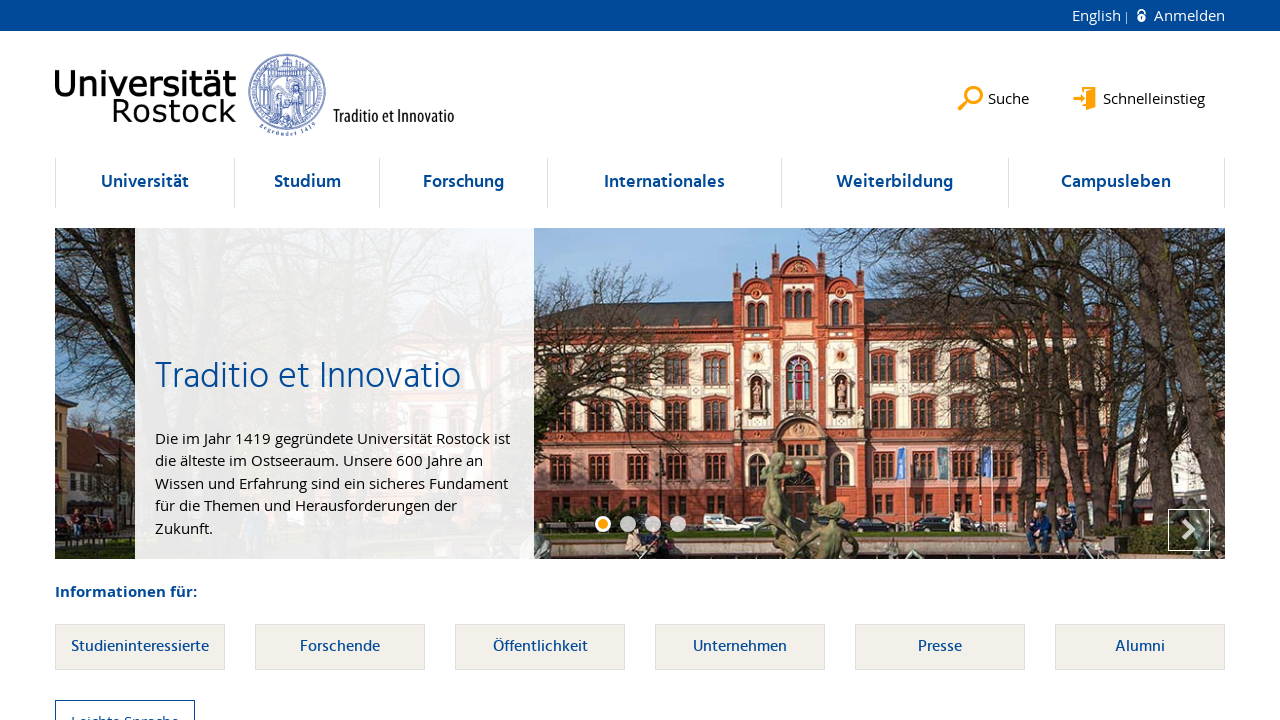

Verified ul element at index 9 contains 'navigation-list' class
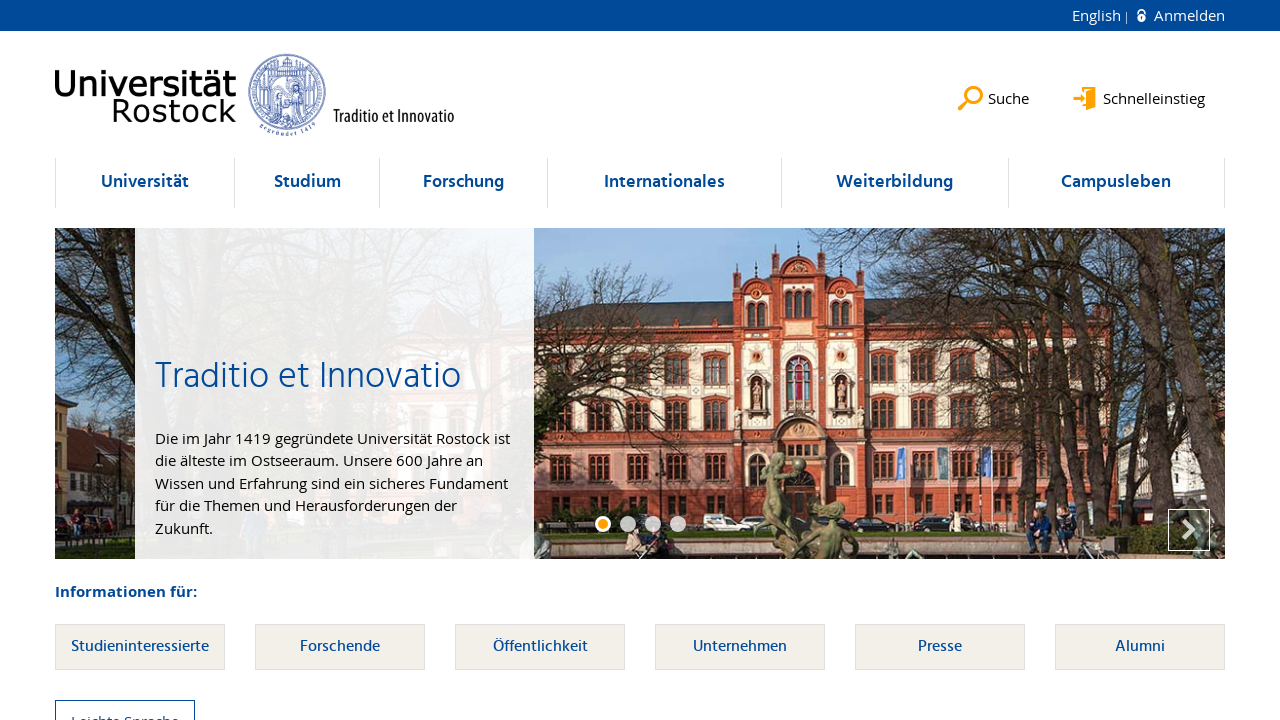

Selected ul element at index 10
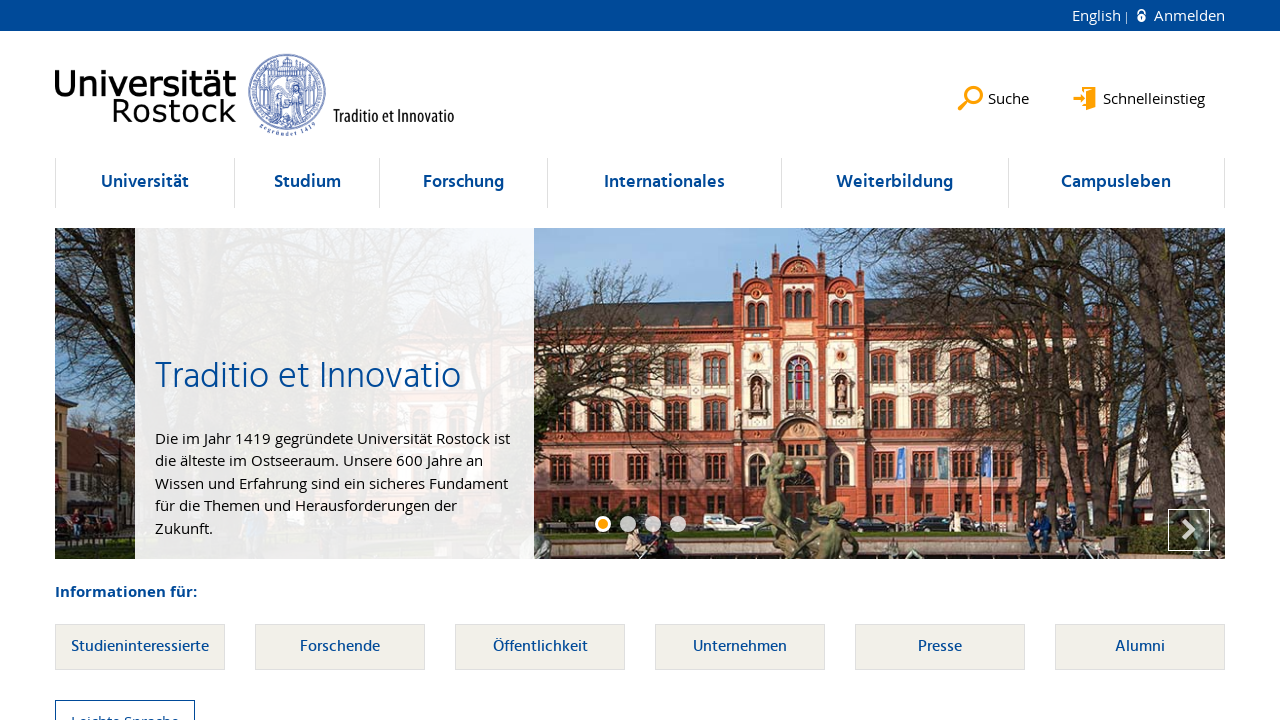

Retrieved class attribute: 'navigation-list'
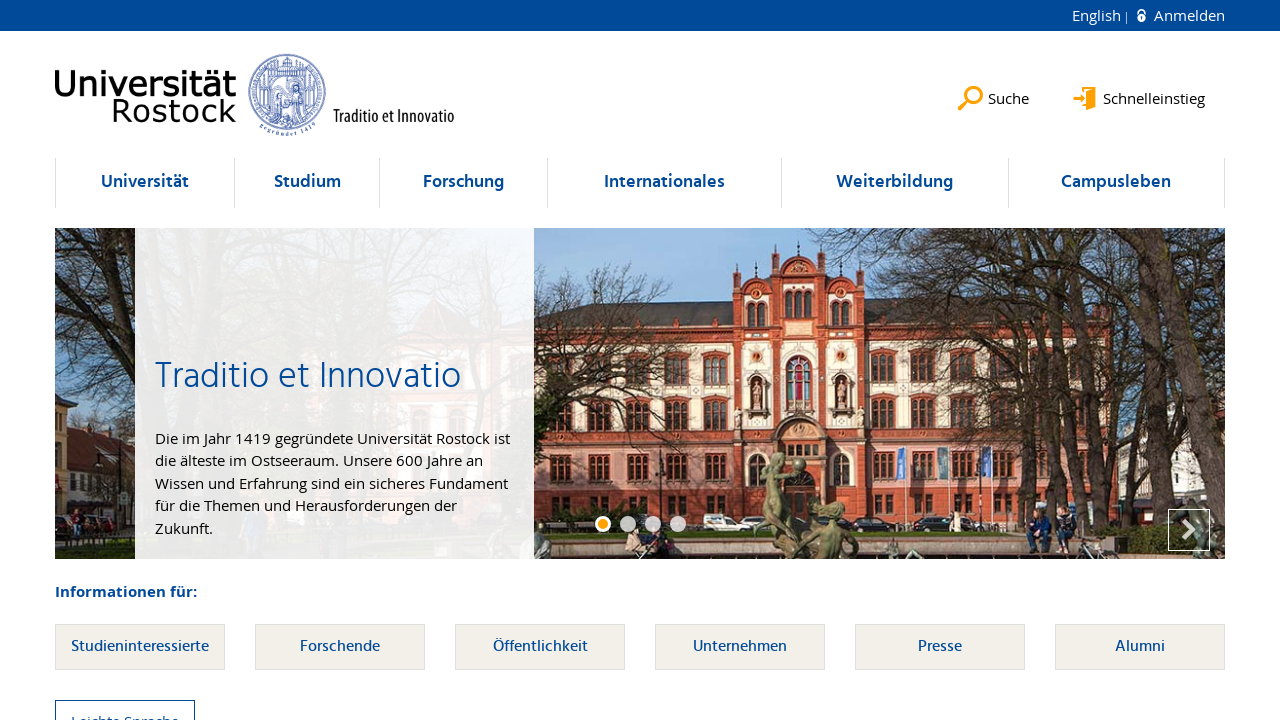

Verified ul element at index 10 contains 'navigation-list' class
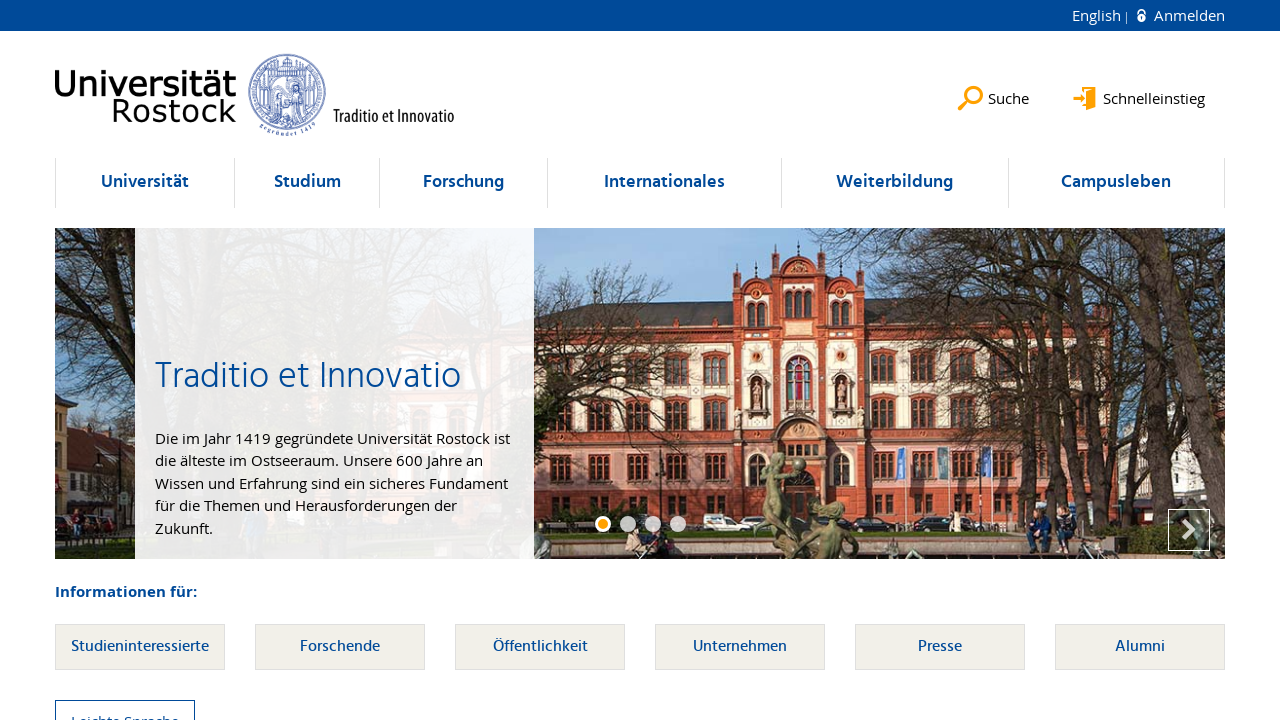

Selected ul element at index 11
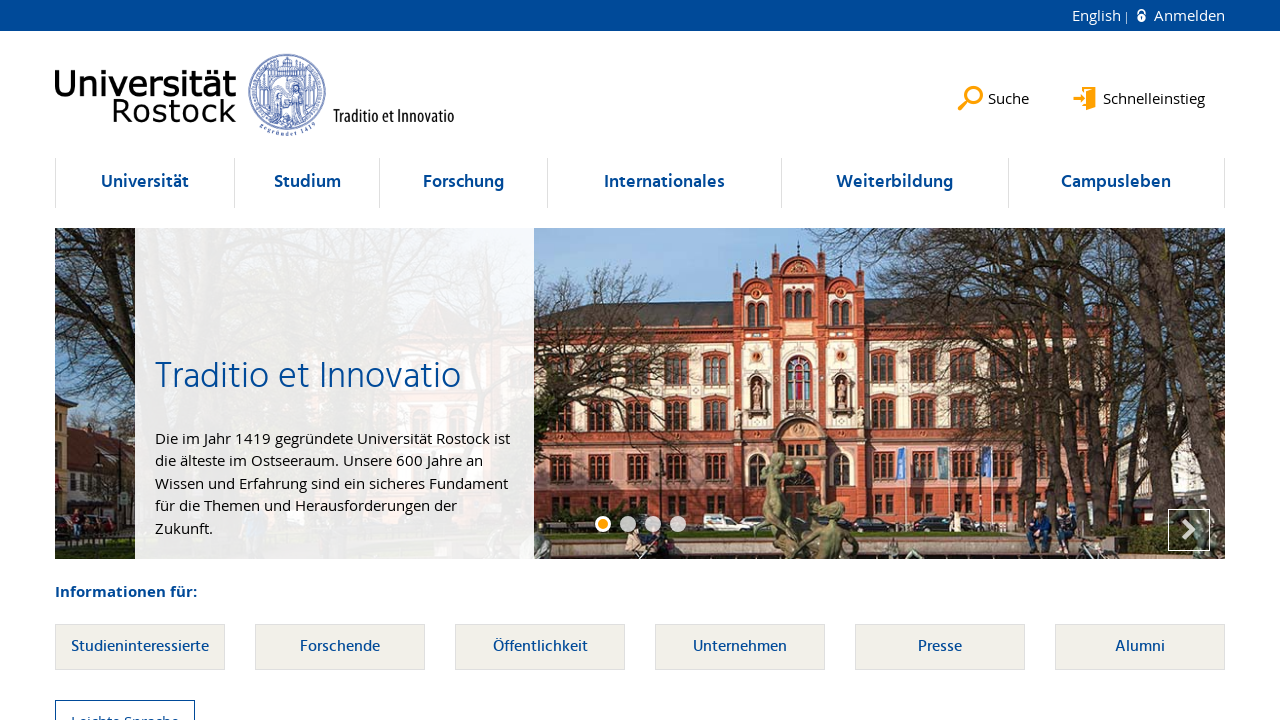

Retrieved class attribute: 'navigation-list'
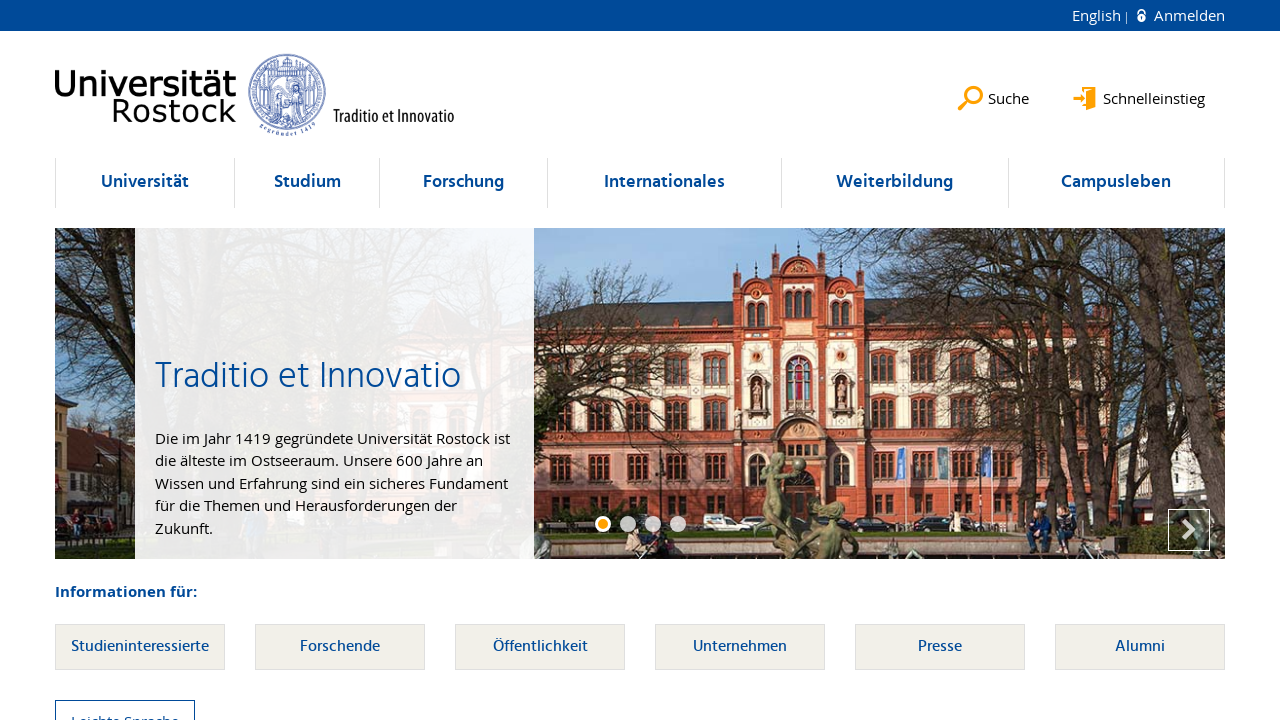

Verified ul element at index 11 contains 'navigation-list' class
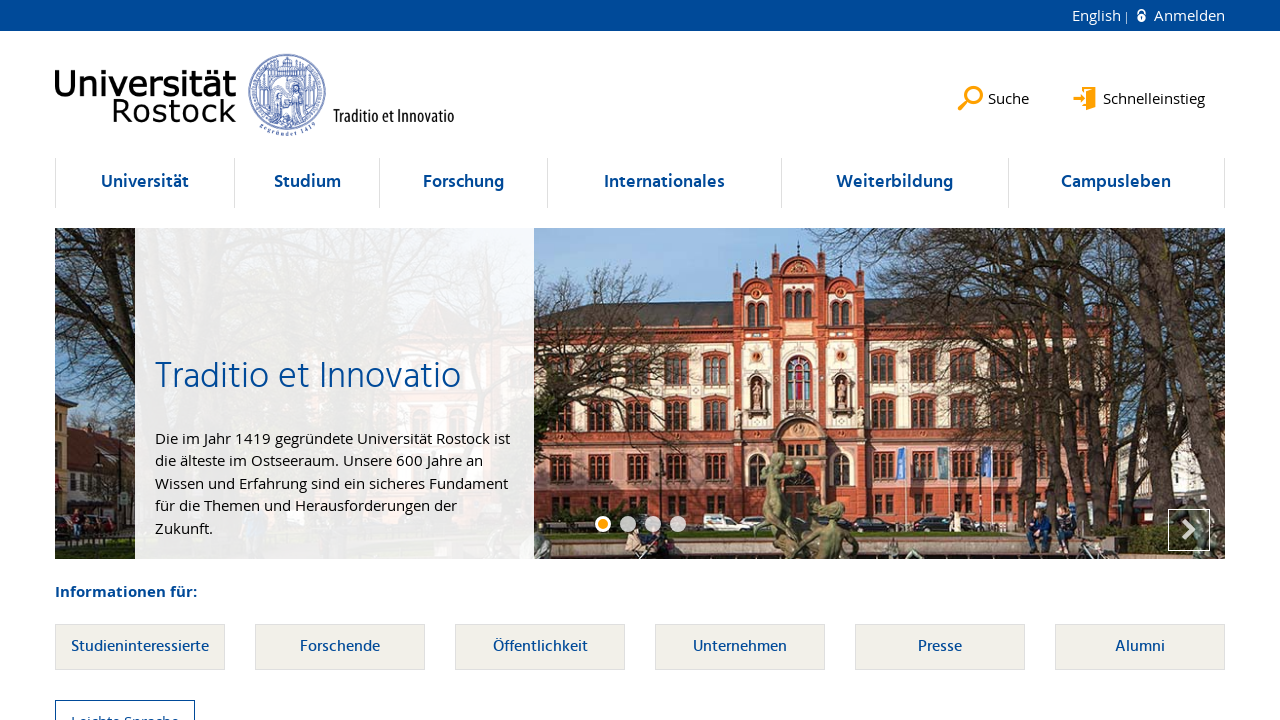

Selected ul element at index 12
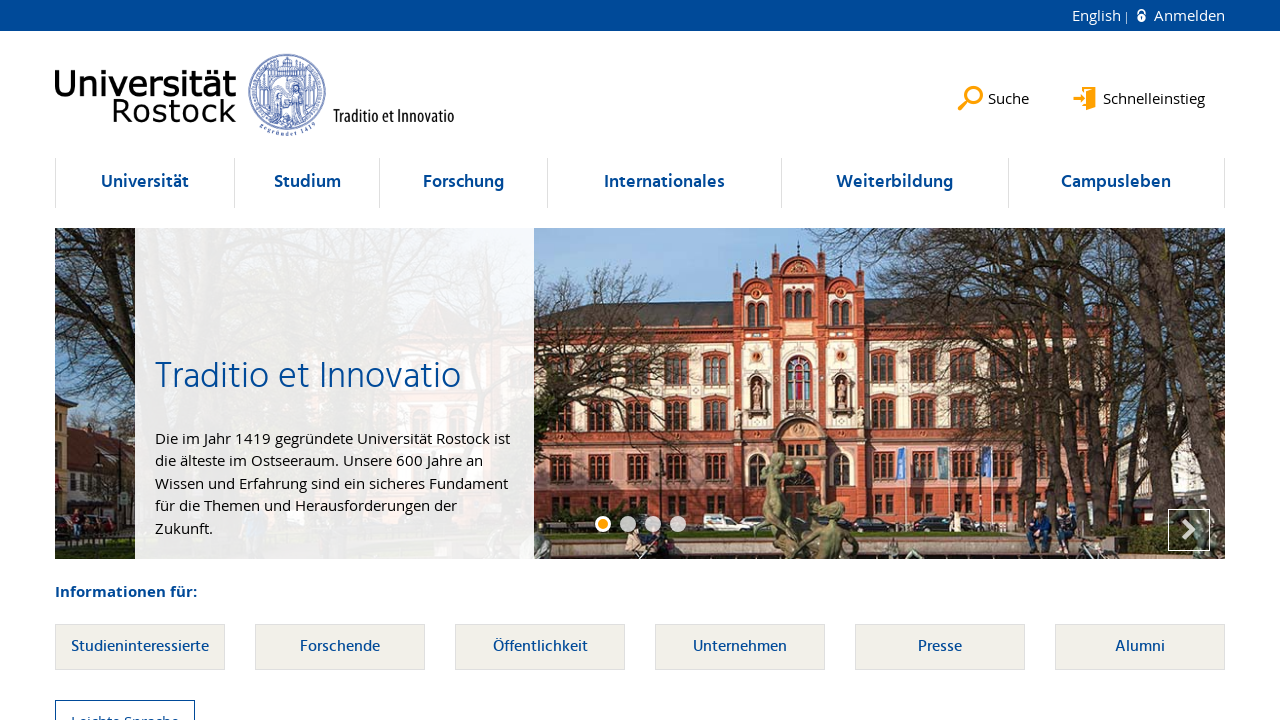

Retrieved class attribute: 'navigation-list'
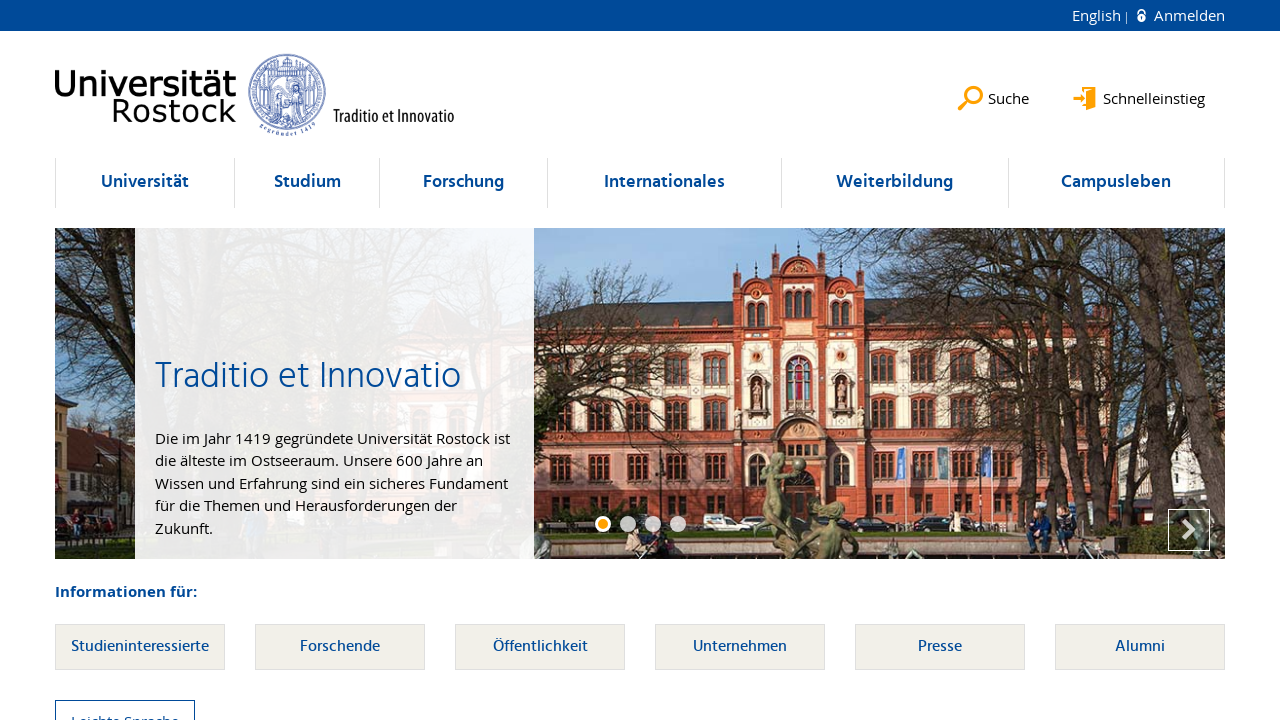

Verified ul element at index 12 contains 'navigation-list' class
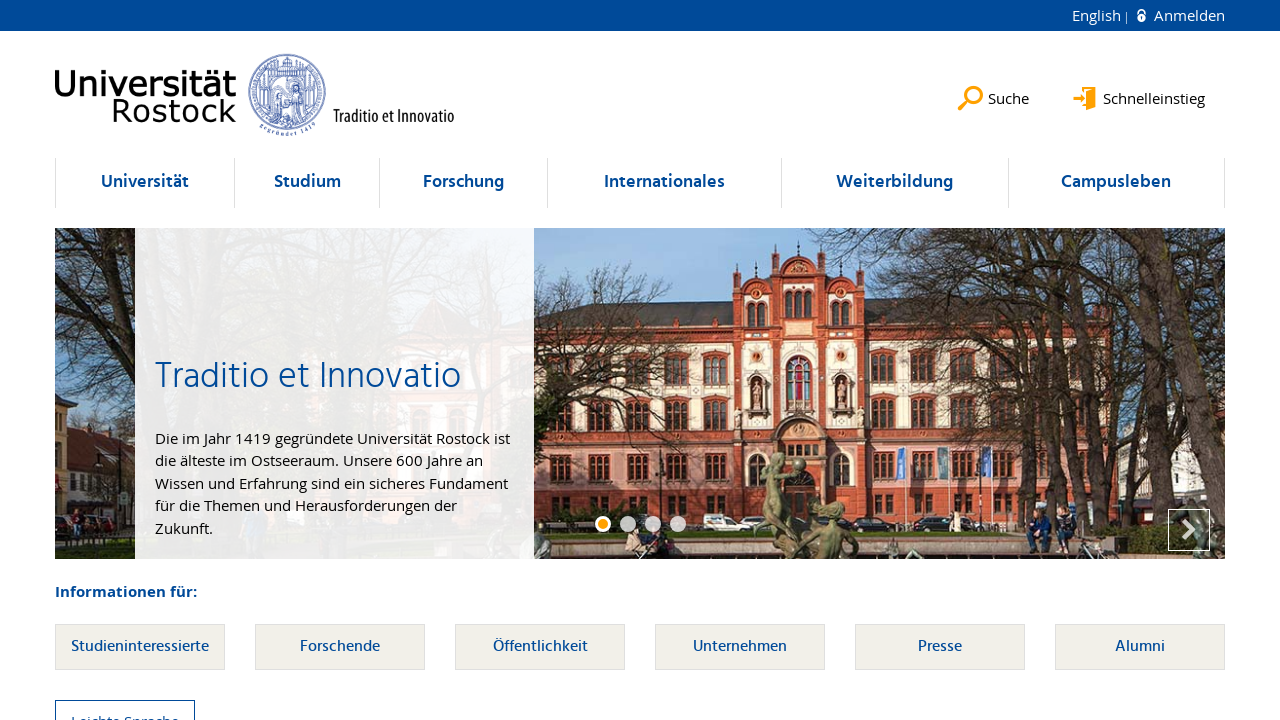

Selected ul element at index 13
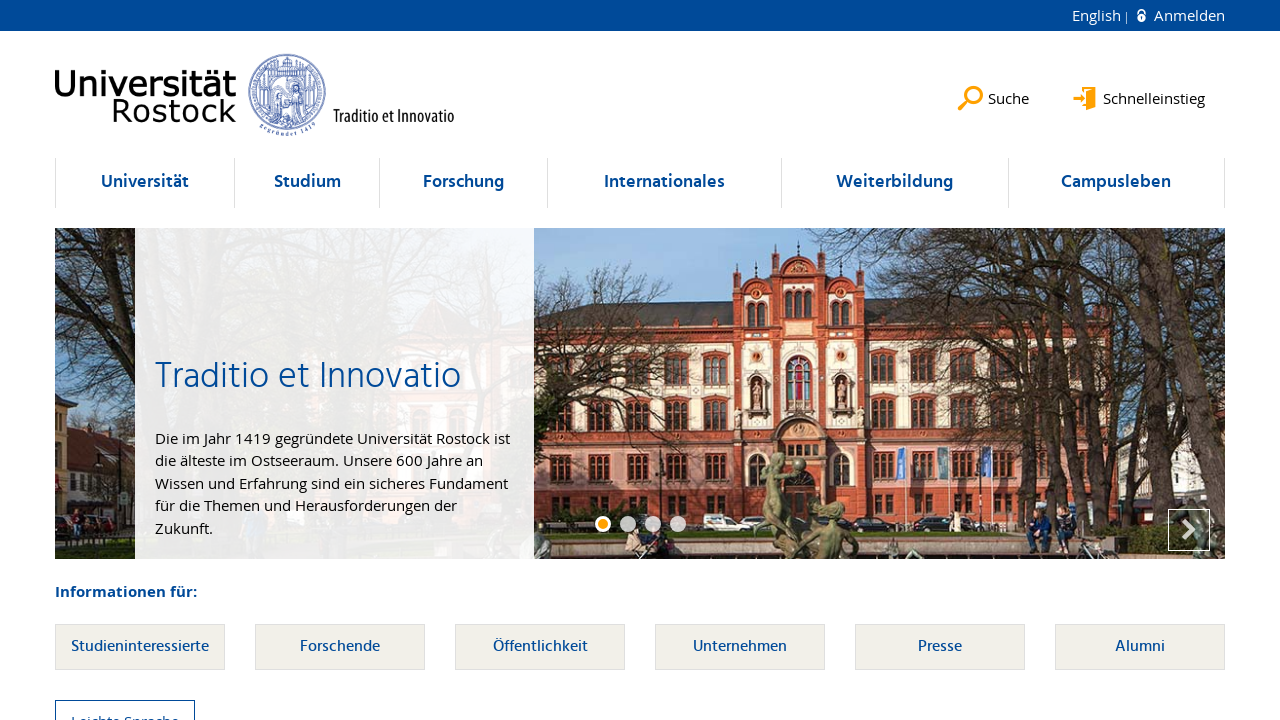

Retrieved class attribute: 'navigation-list'
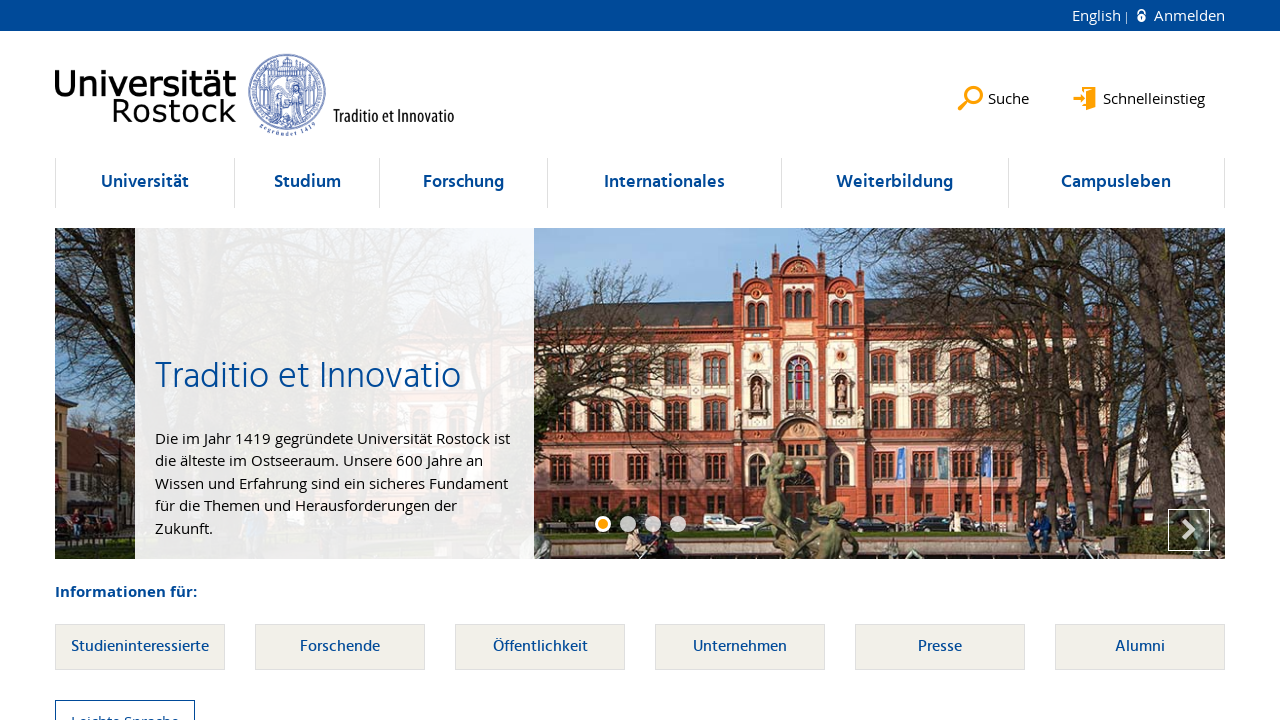

Verified ul element at index 13 contains 'navigation-list' class
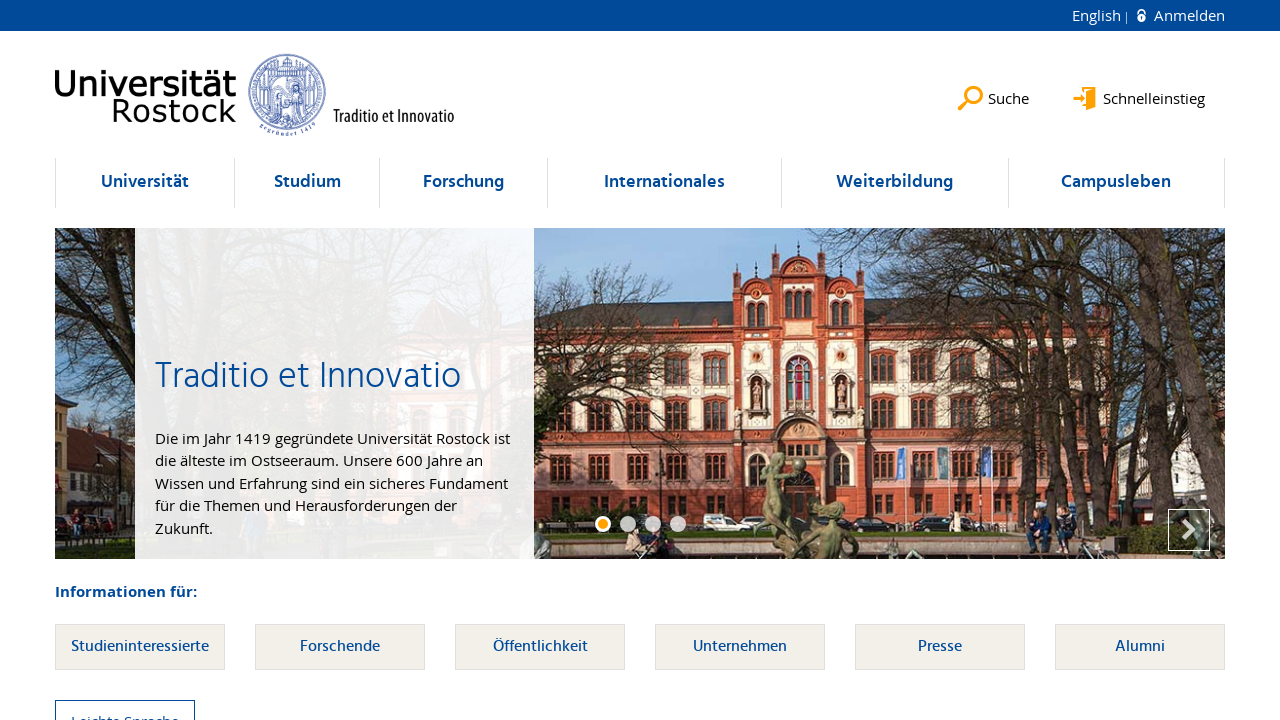

Selected ul element at index 14
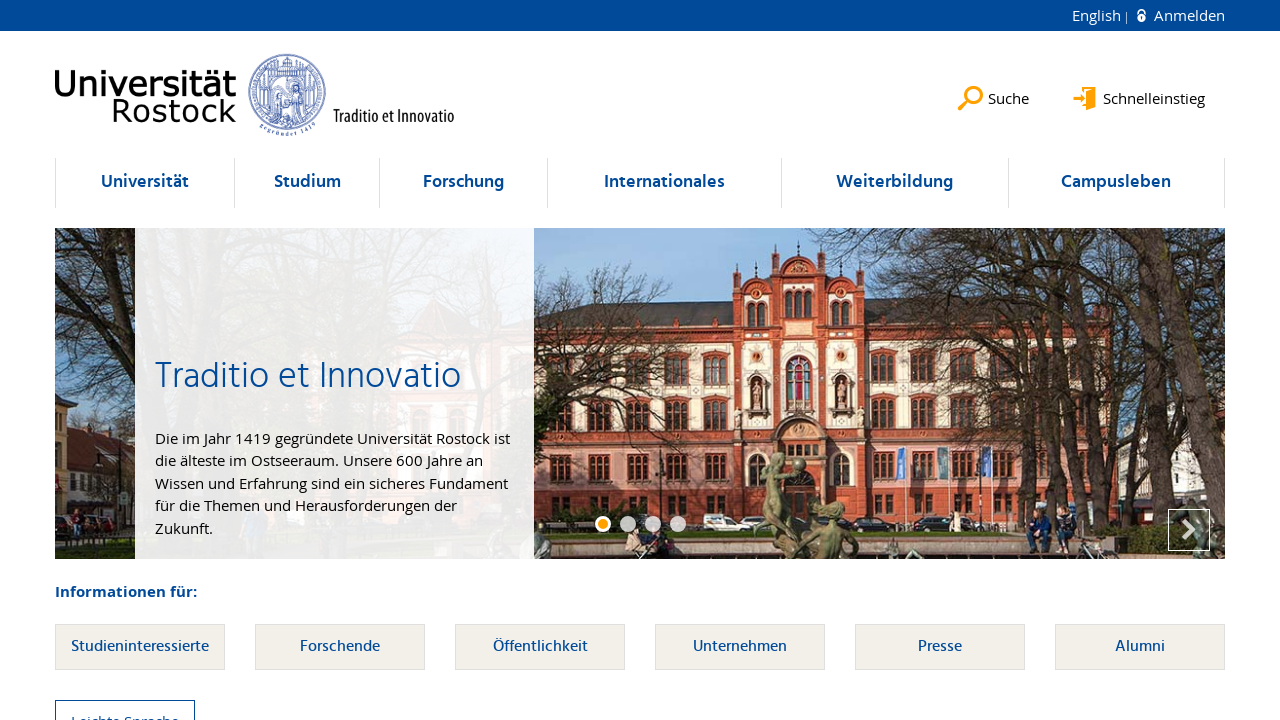

Retrieved class attribute: 'navigation-list'
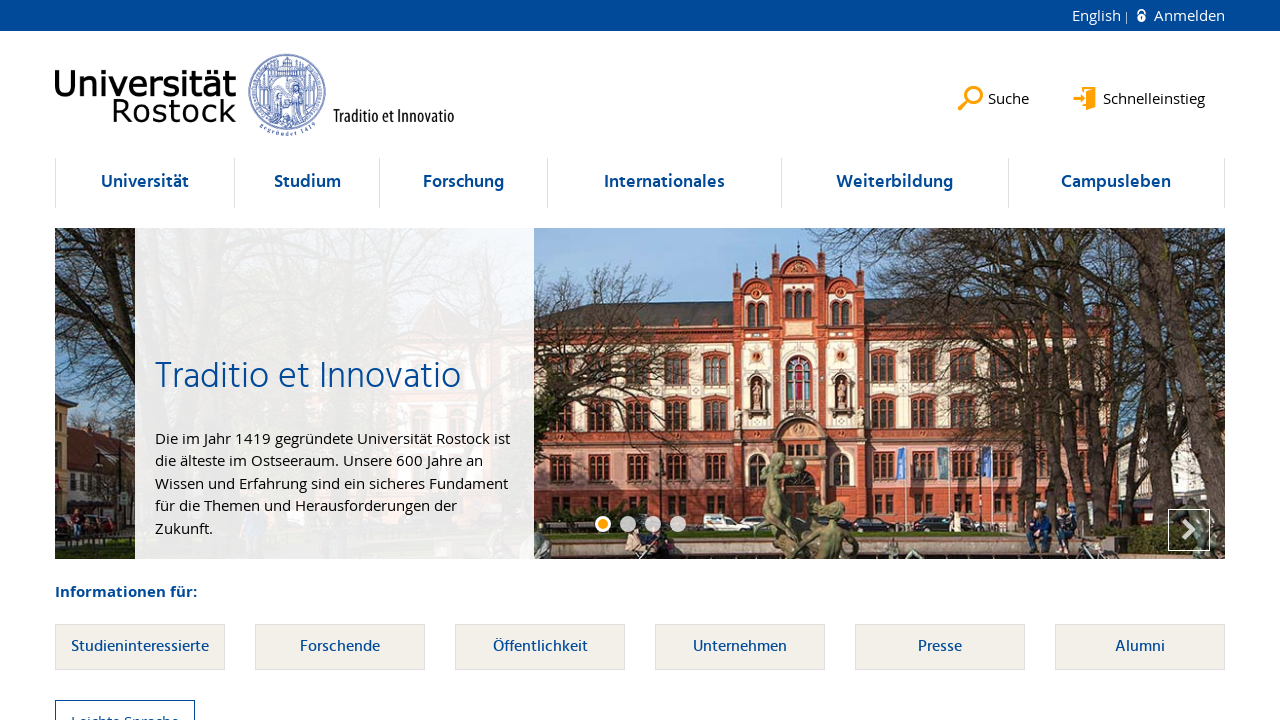

Verified ul element at index 14 contains 'navigation-list' class
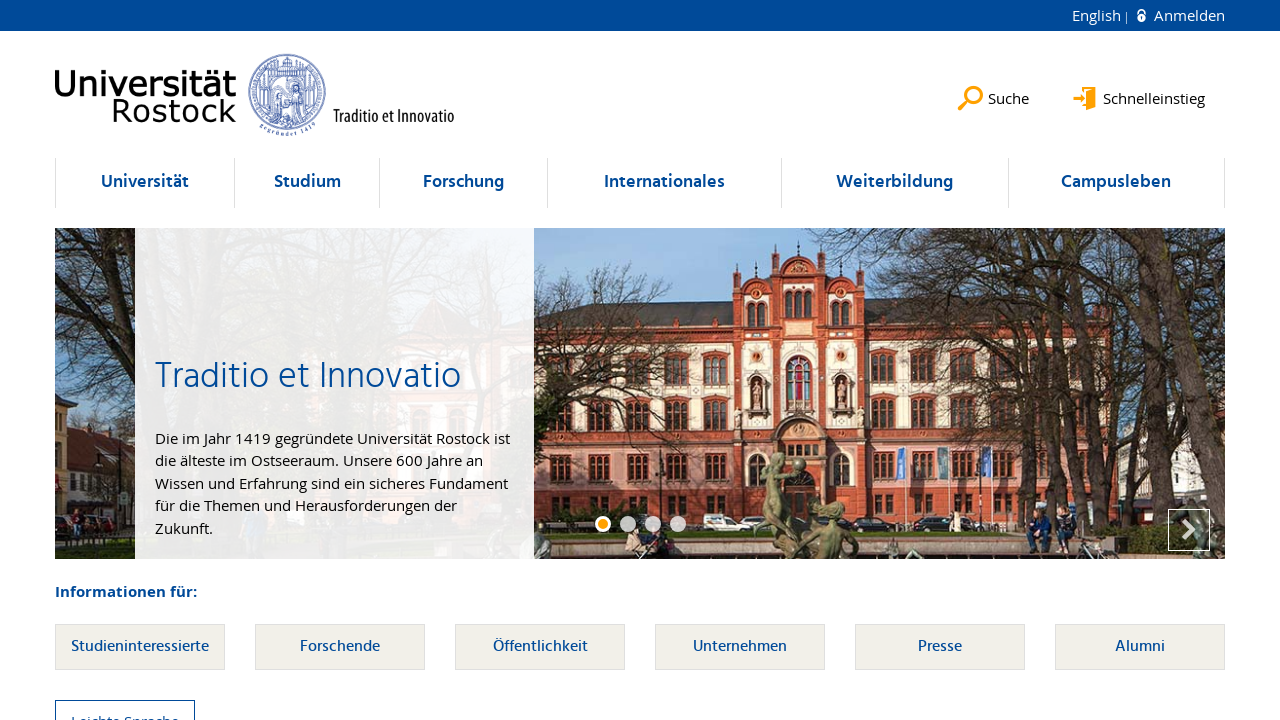

Selected ul element at index 15
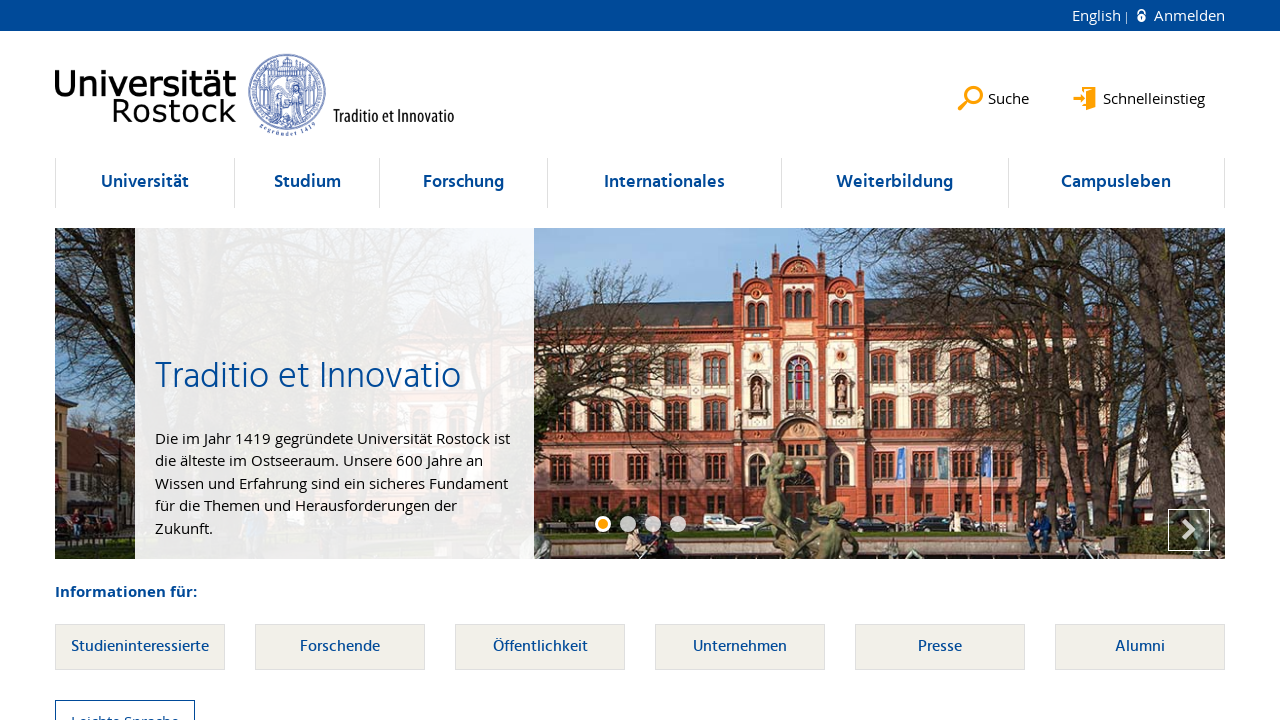

Retrieved class attribute: 'navigation-list'
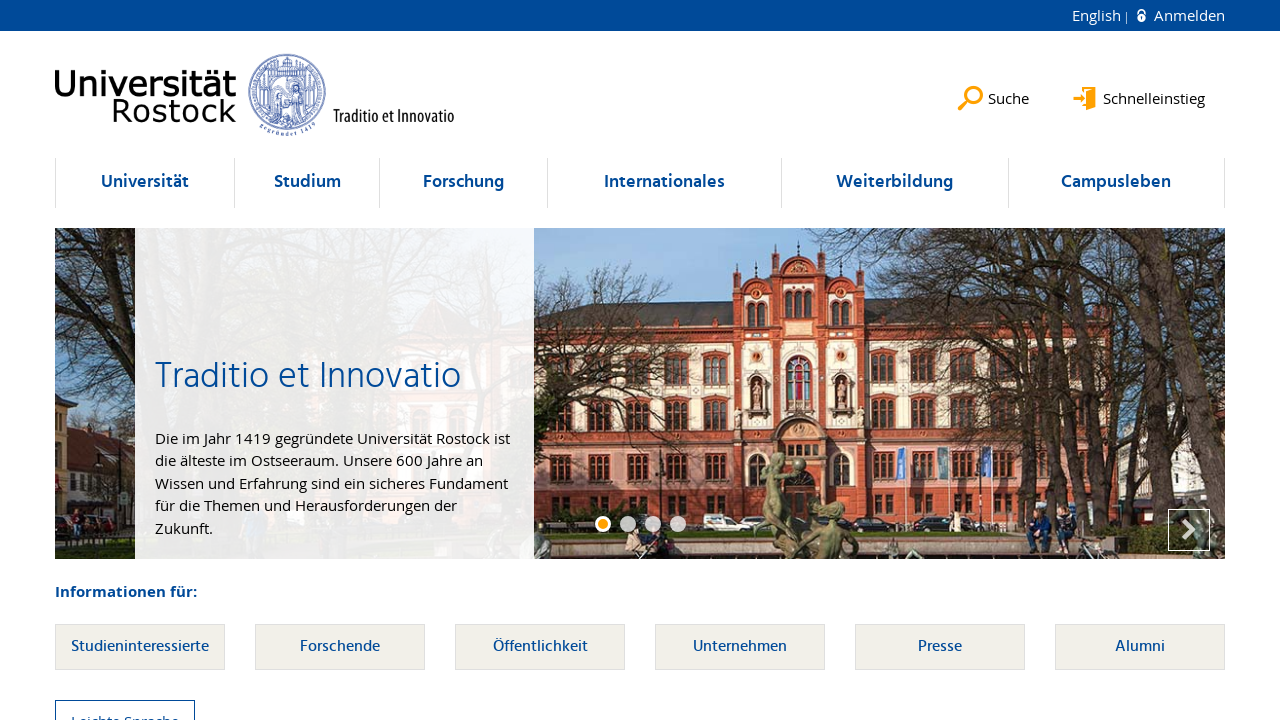

Verified ul element at index 15 contains 'navigation-list' class
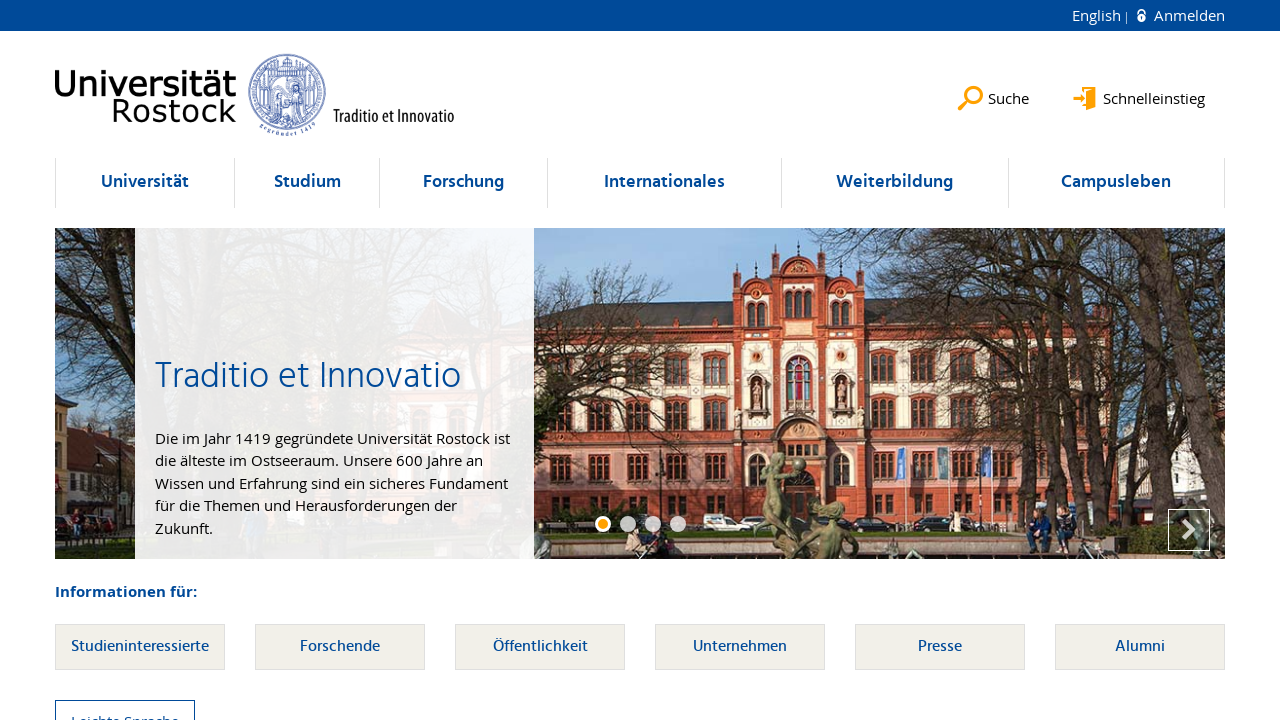

Selected ul element at index 16
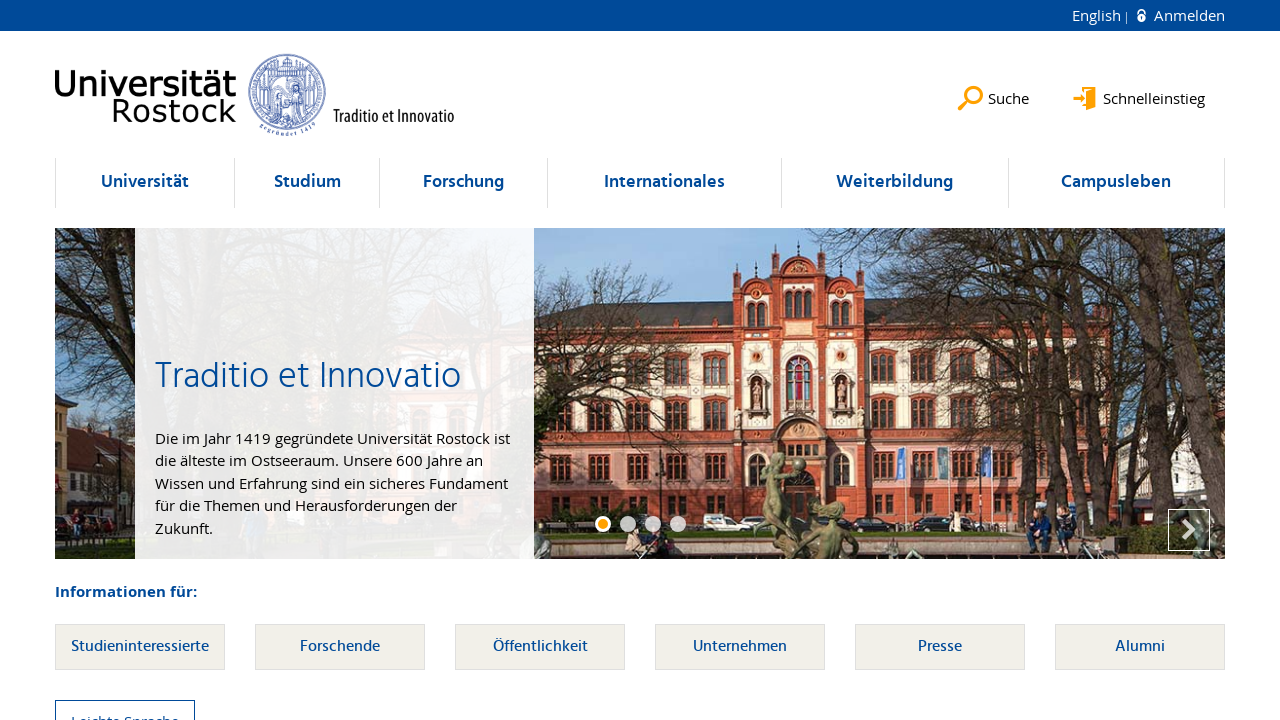

Retrieved class attribute: 'navigation-list'
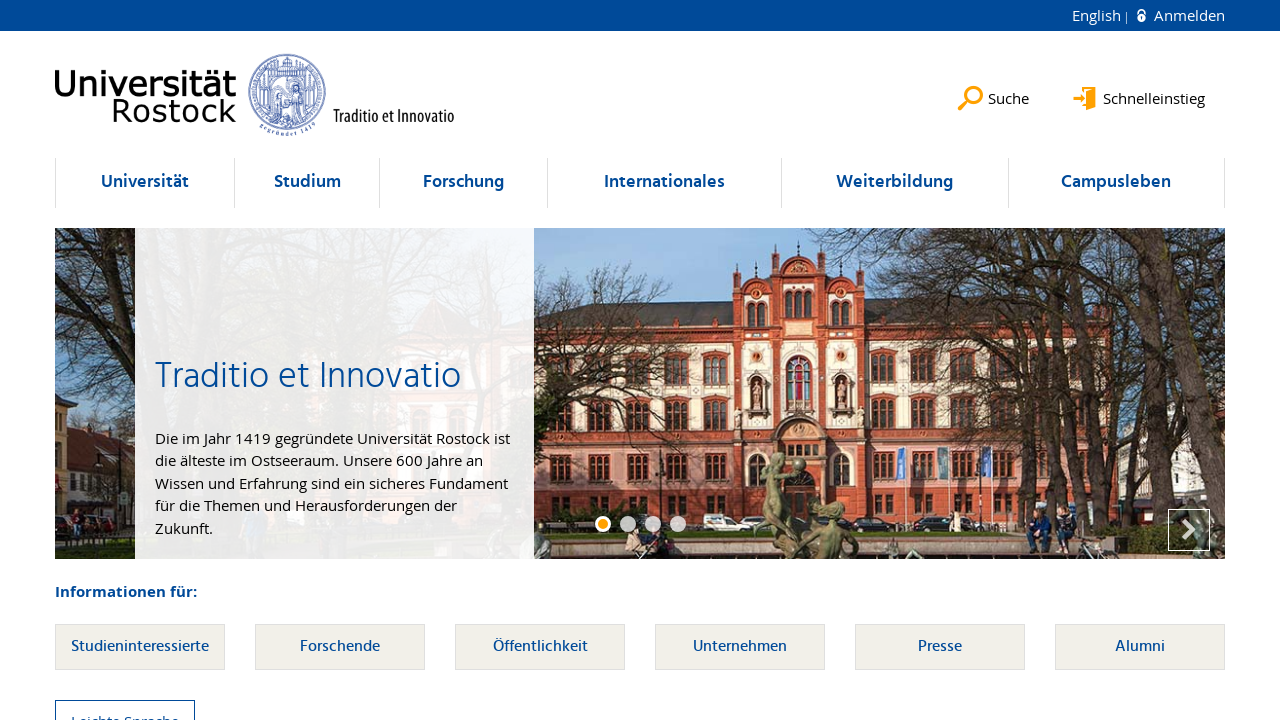

Verified ul element at index 16 contains 'navigation-list' class
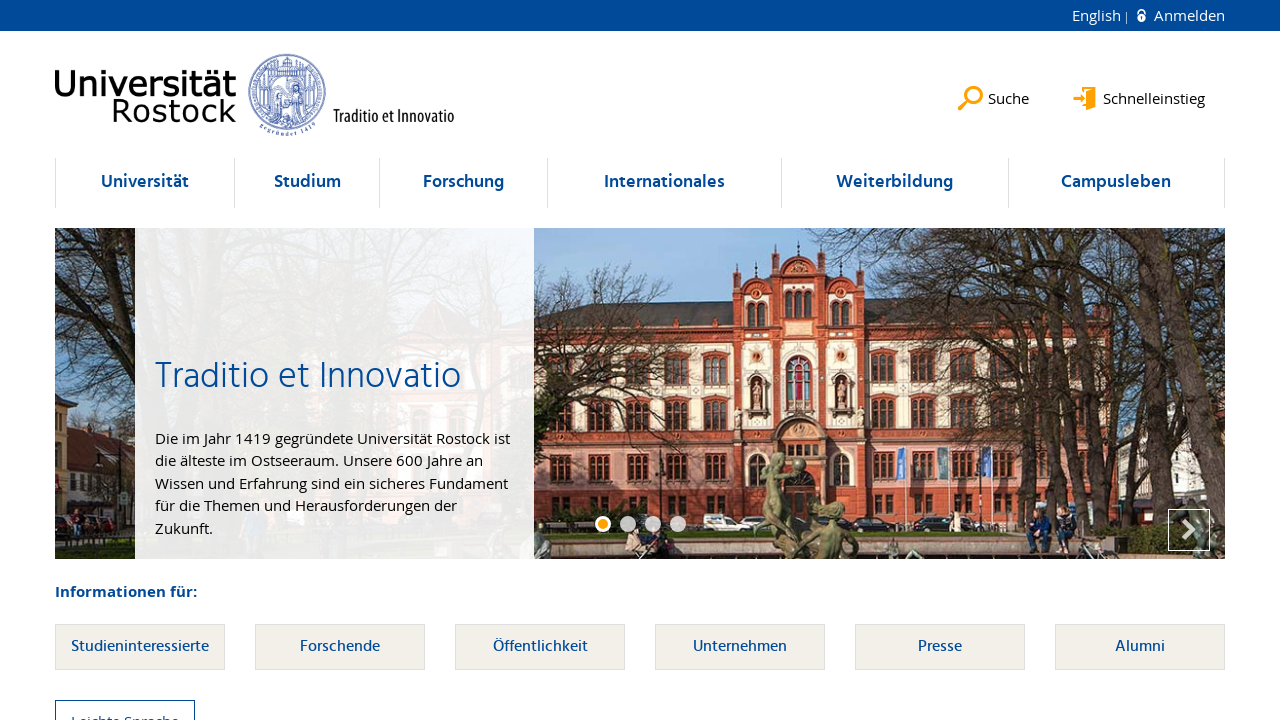

Selected ul element at index 17
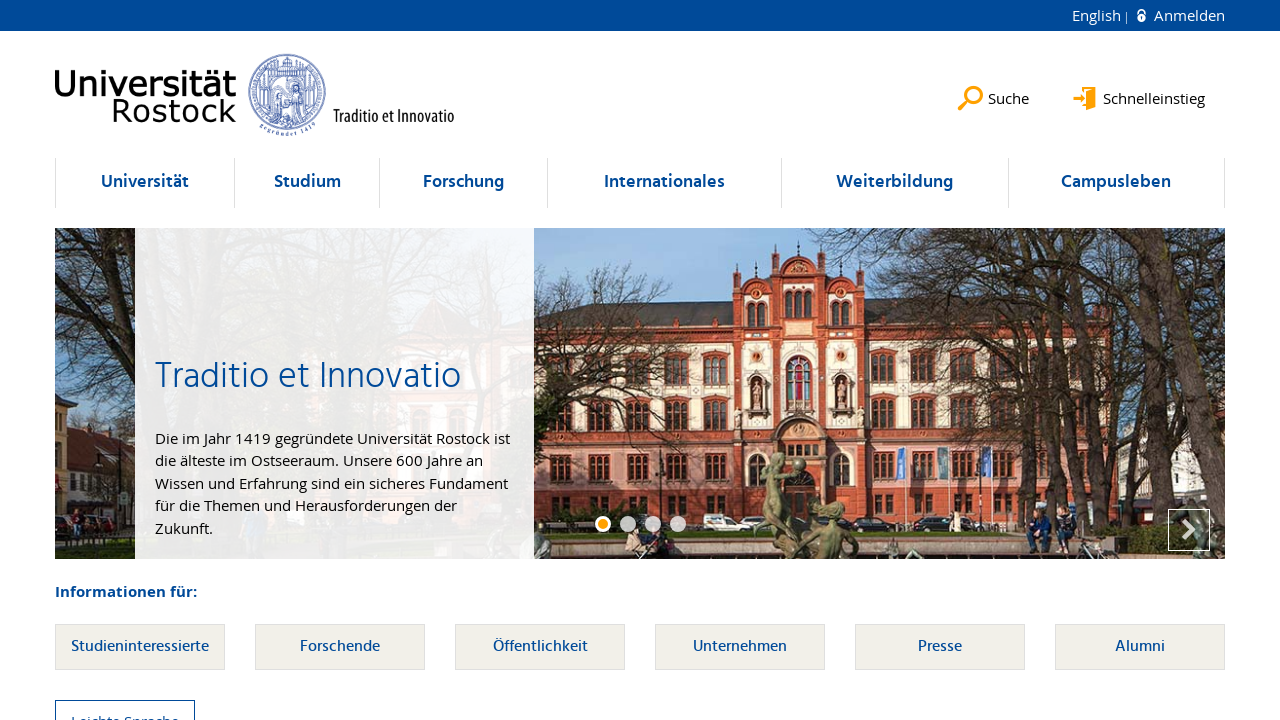

Retrieved class attribute: 'navigation-list'
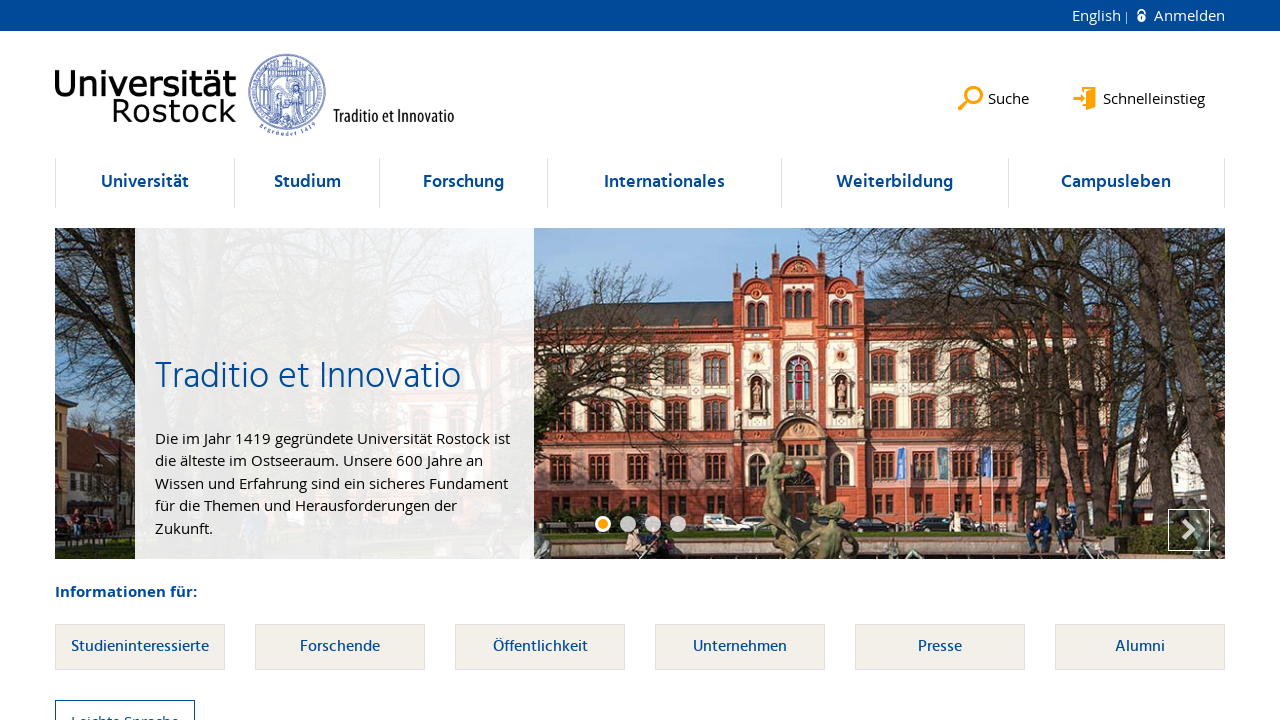

Verified ul element at index 17 contains 'navigation-list' class
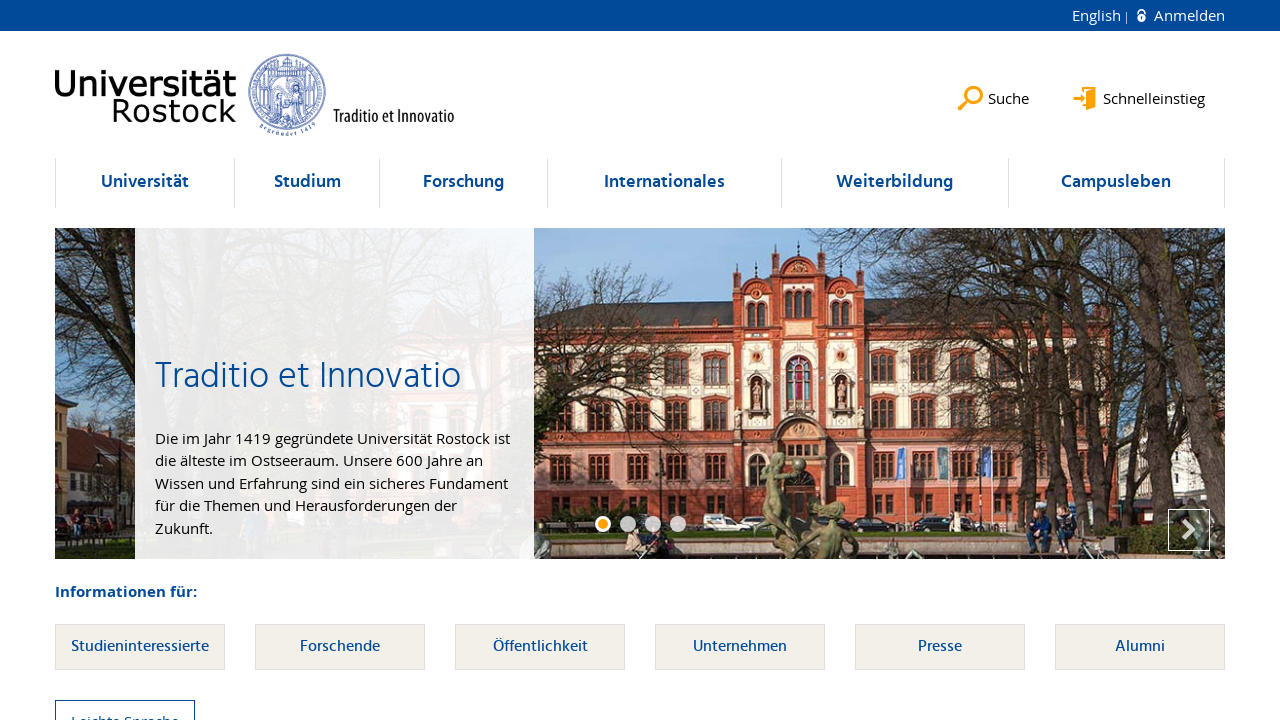

Selected ul element at index 18
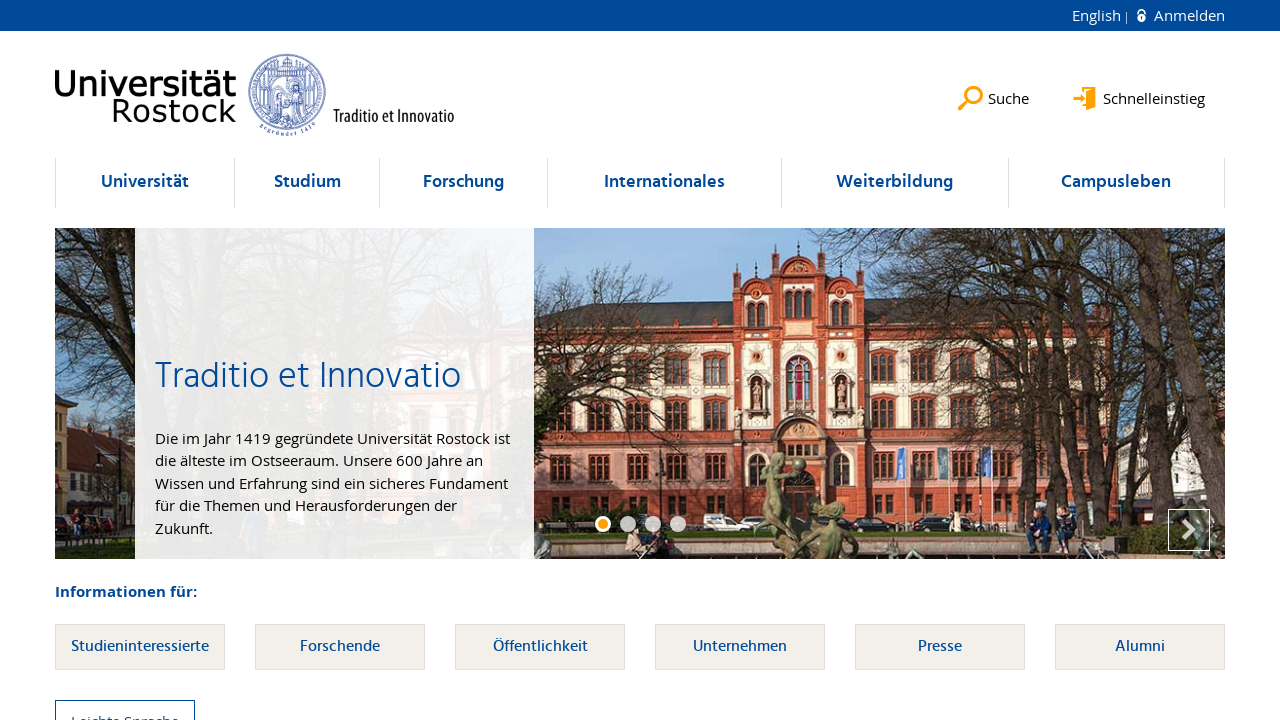

Retrieved class attribute: 'navigation-list navigation-list--overview-link'
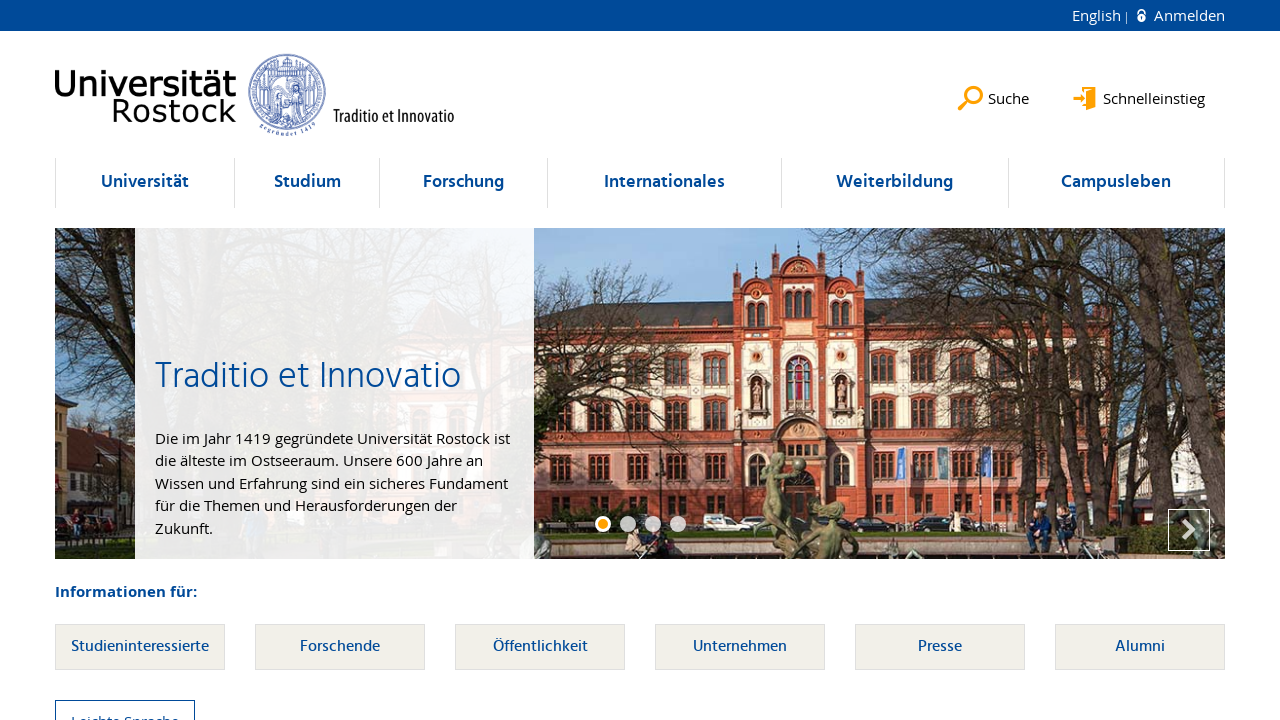

Verified ul element at index 18 contains 'navigation-list' class
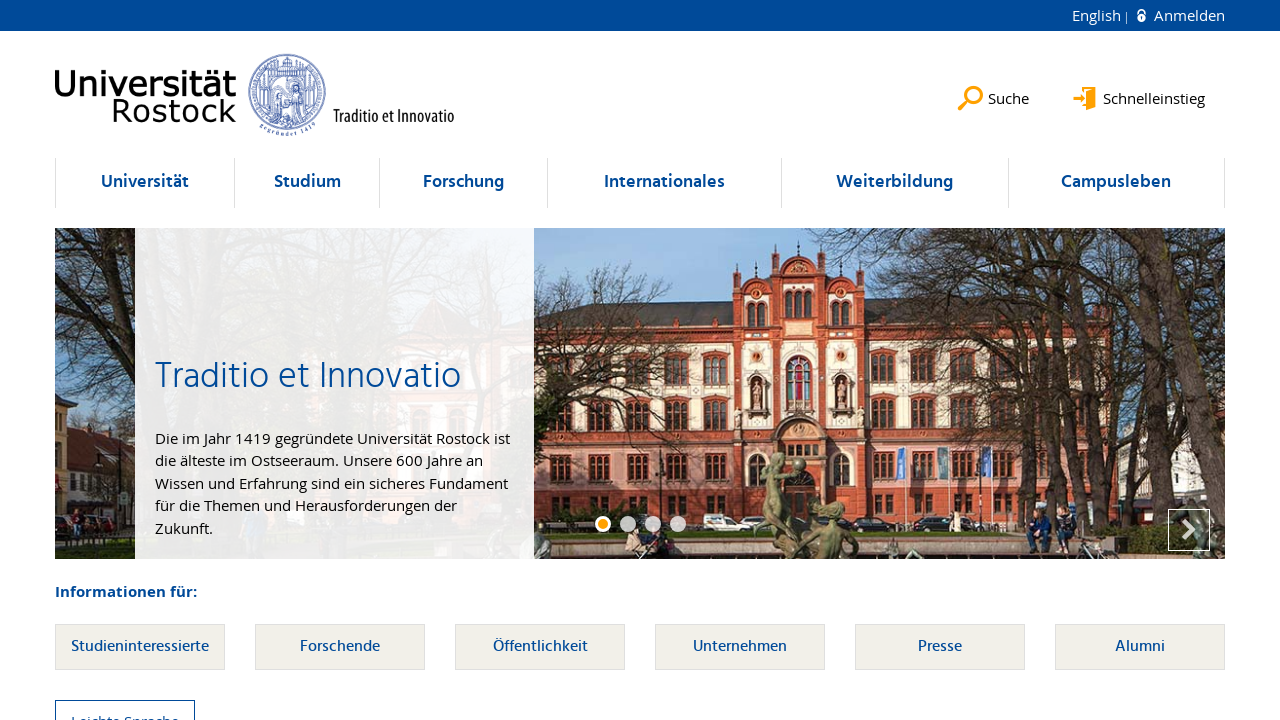

Selected ul element at index 19
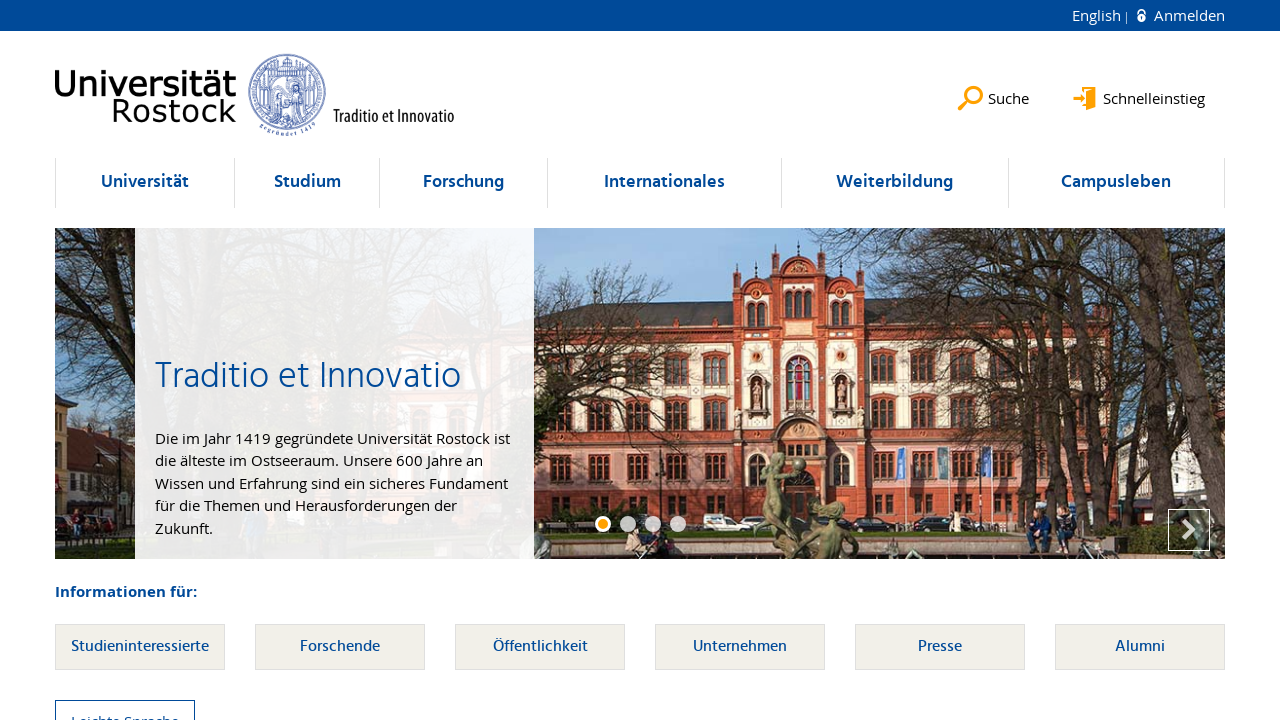

Retrieved class attribute: 'navigation-list'
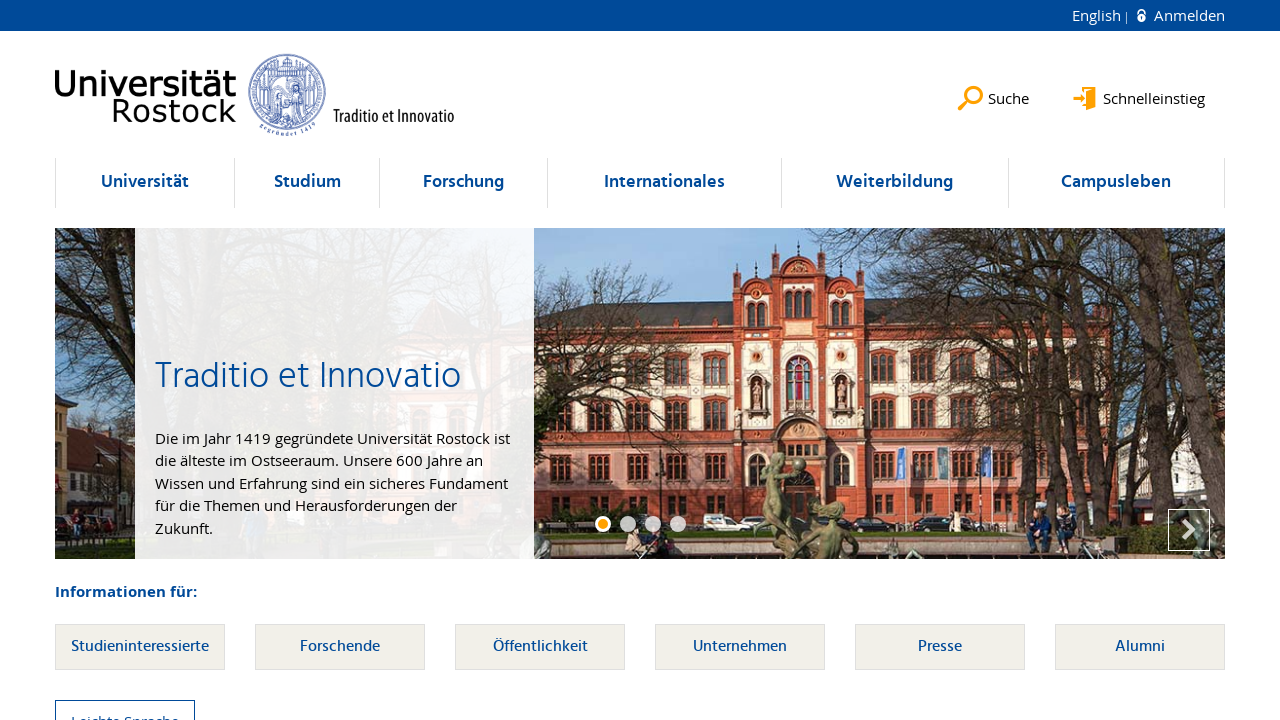

Verified ul element at index 19 contains 'navigation-list' class
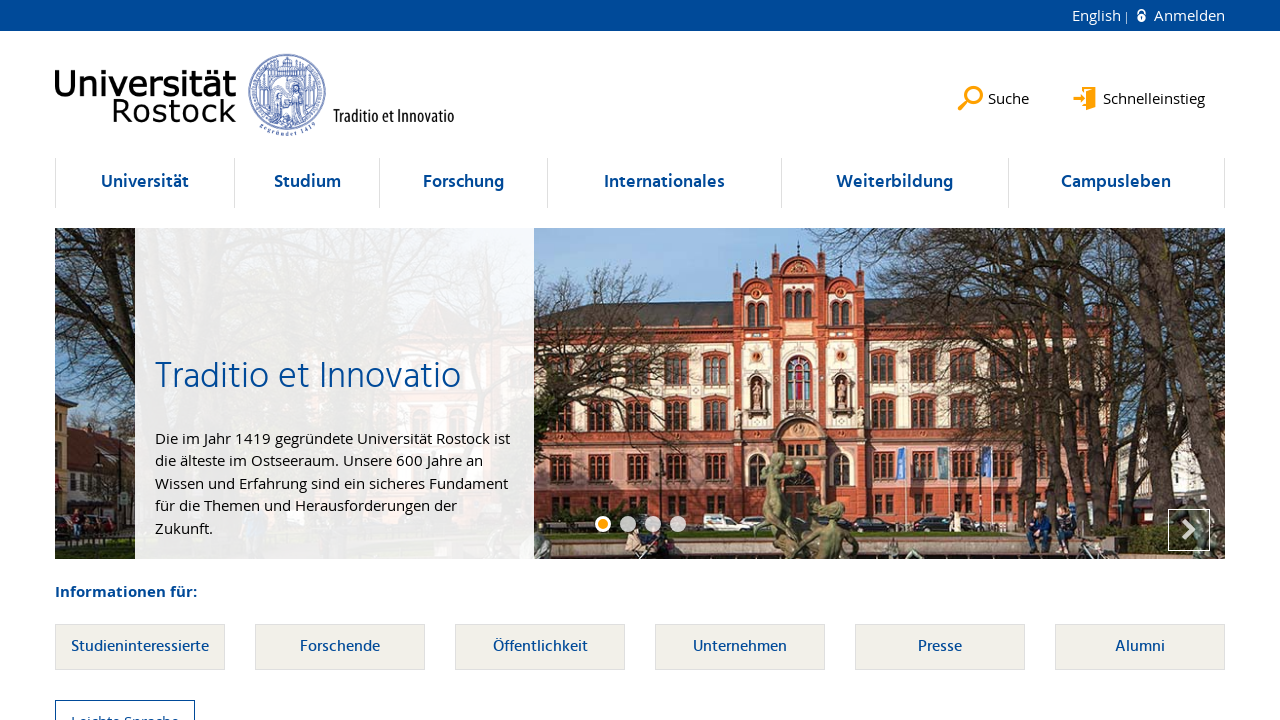

Selected ul element at index 20
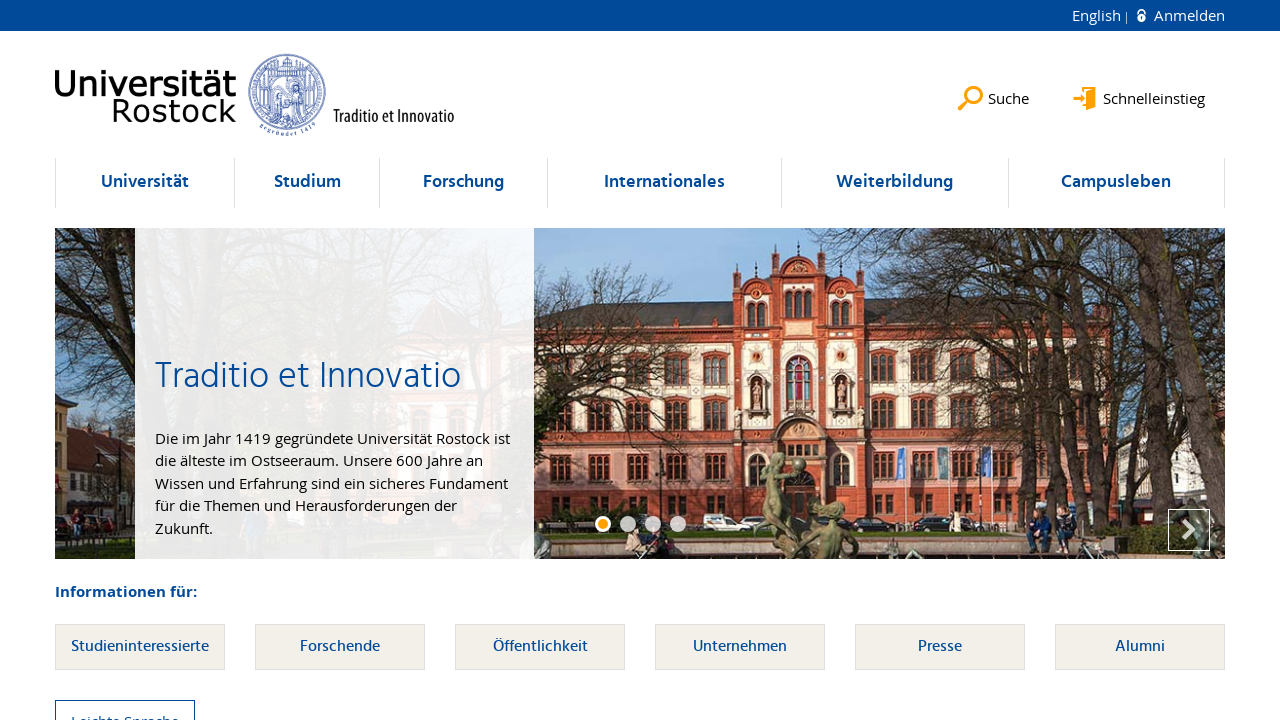

Retrieved class attribute: 'navigation-list'
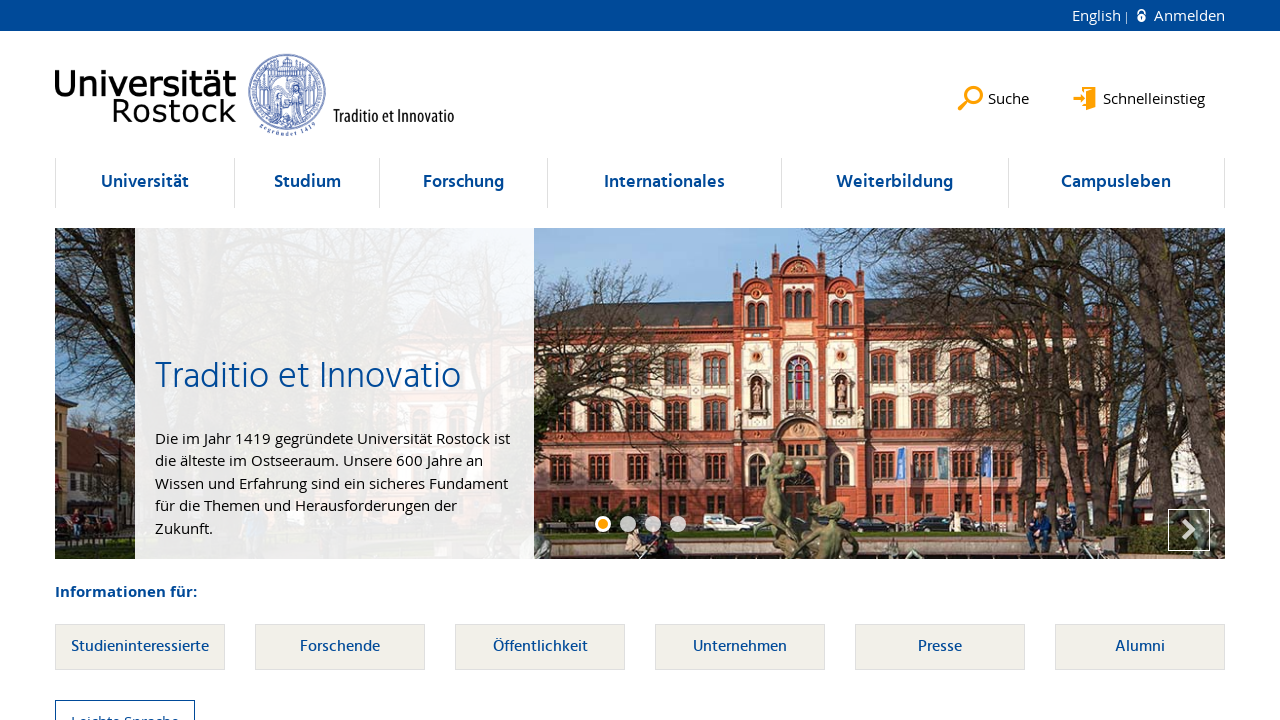

Verified ul element at index 20 contains 'navigation-list' class
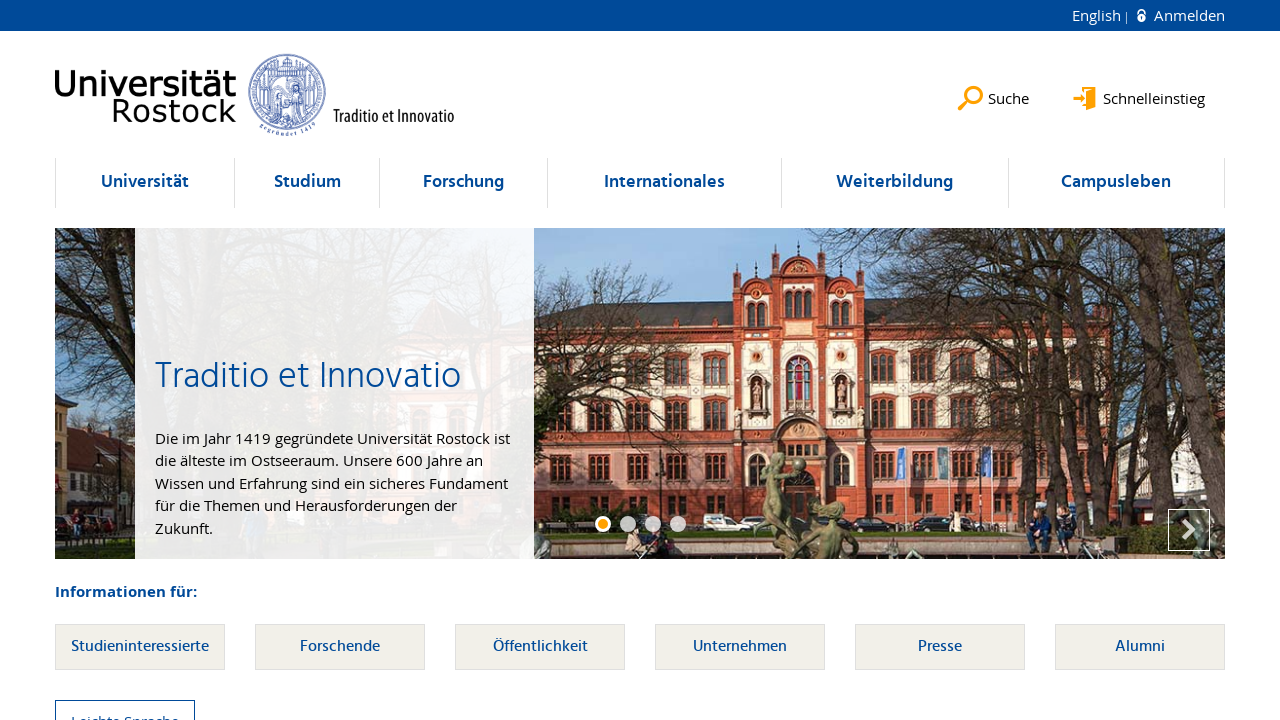

Selected ul element at index 21
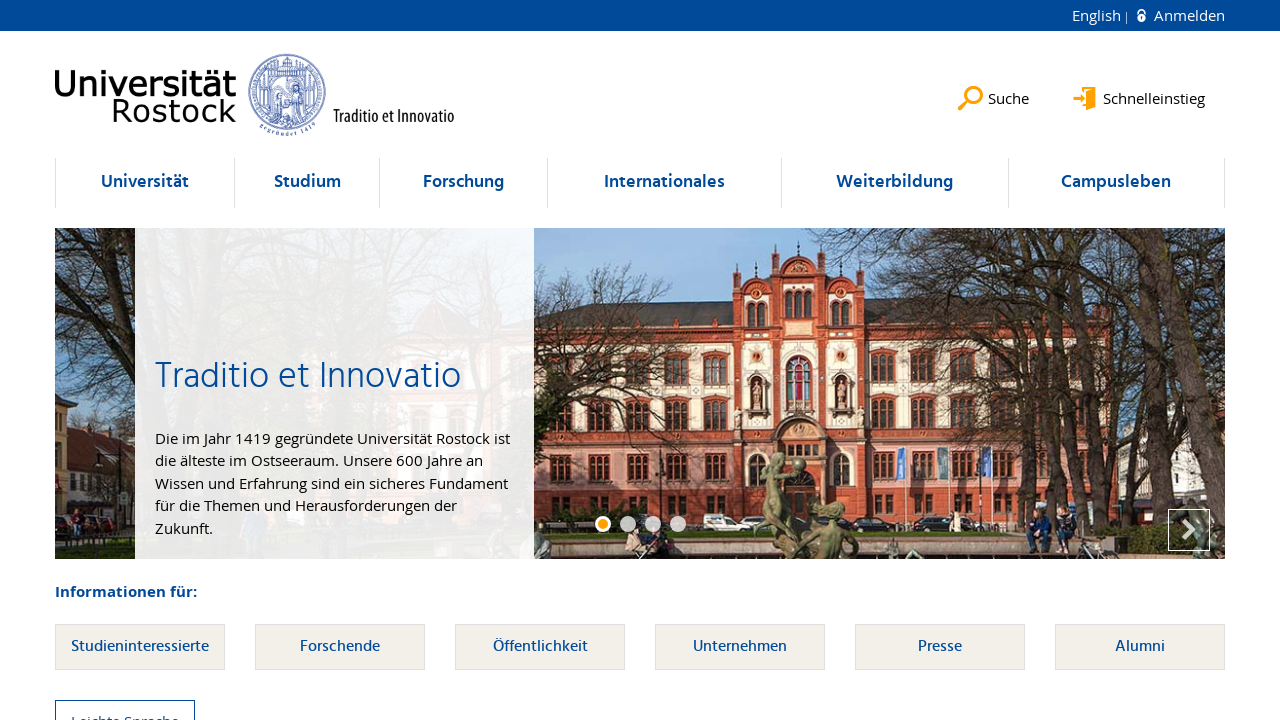

Retrieved class attribute: 'navigation-list'
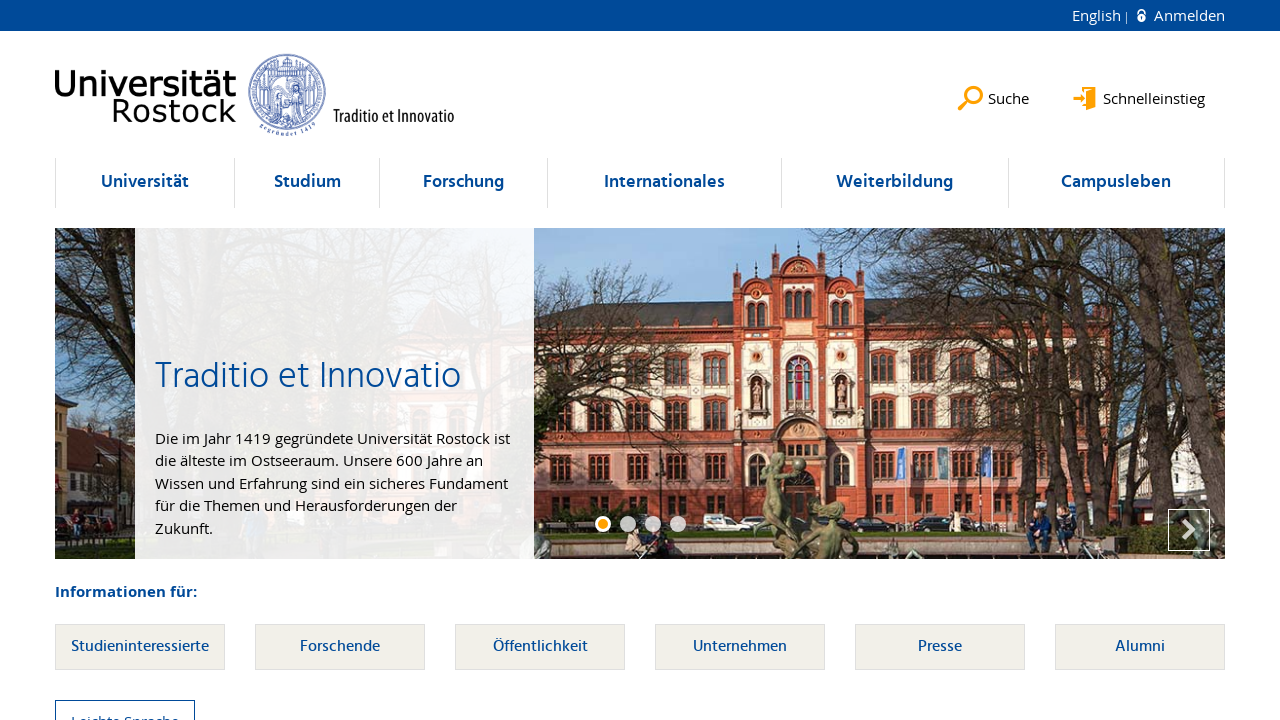

Verified ul element at index 21 contains 'navigation-list' class
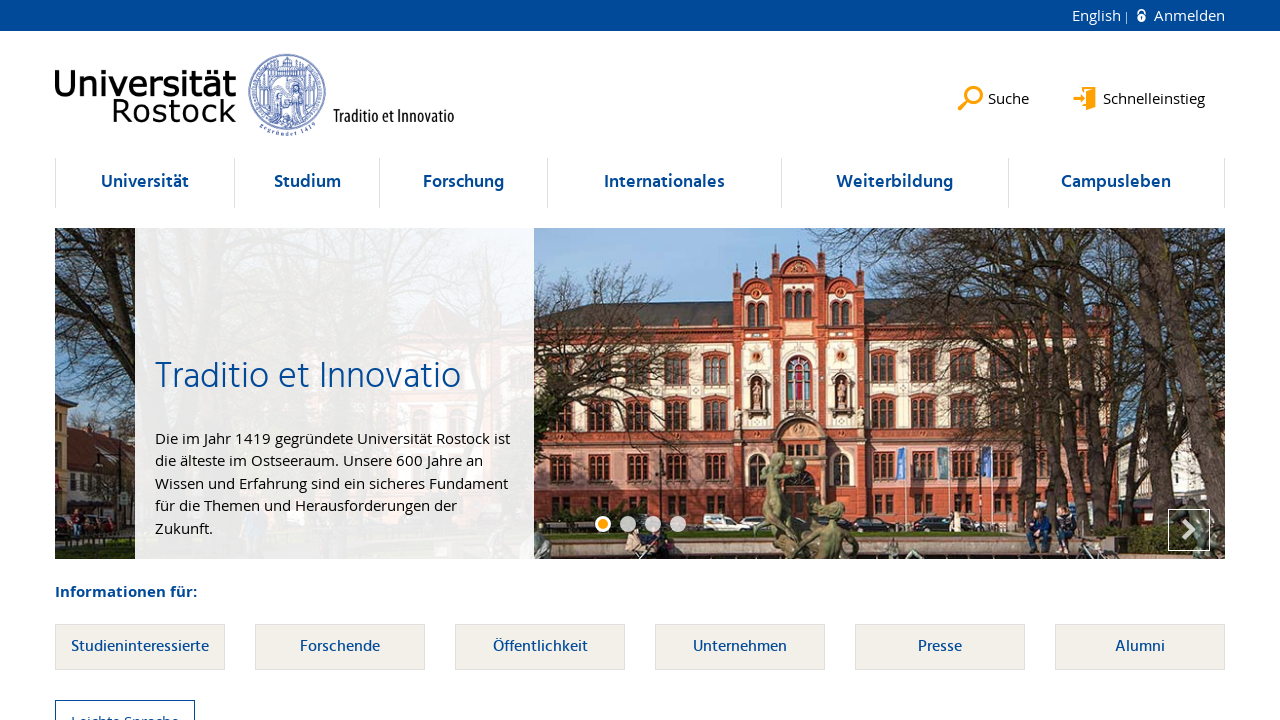

Selected ul element at index 22
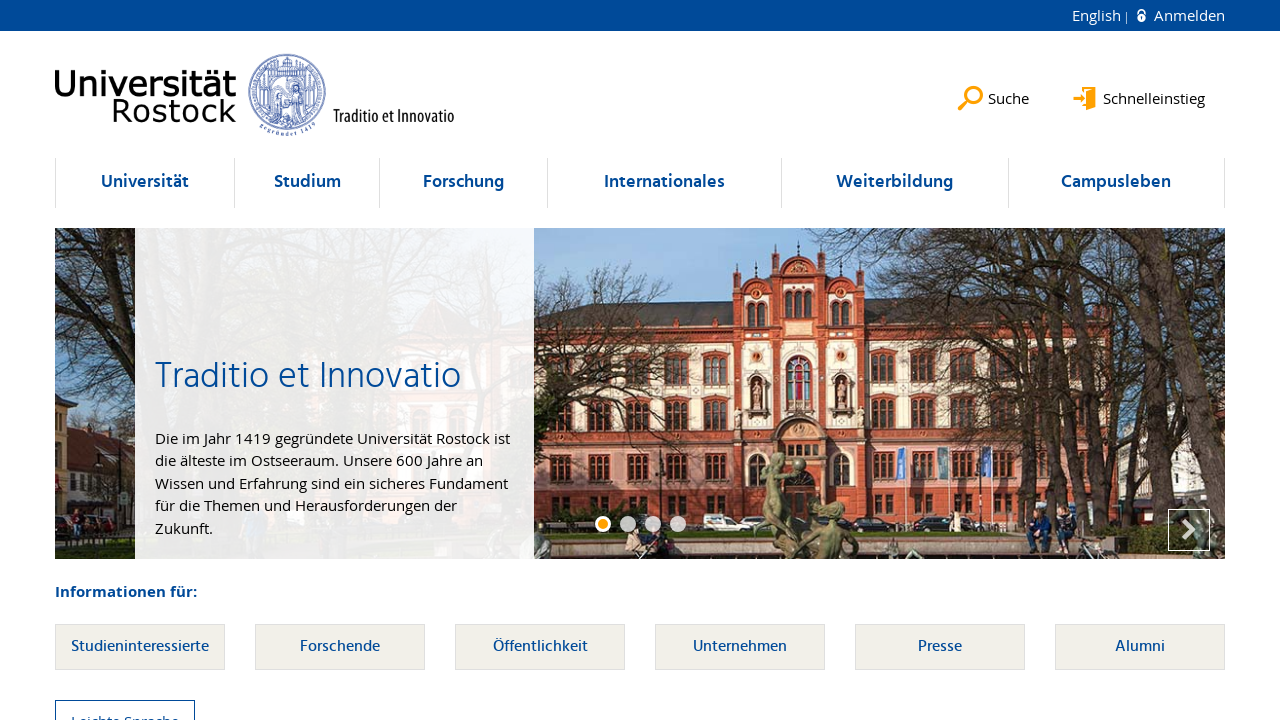

Retrieved class attribute: 'navigation-list'
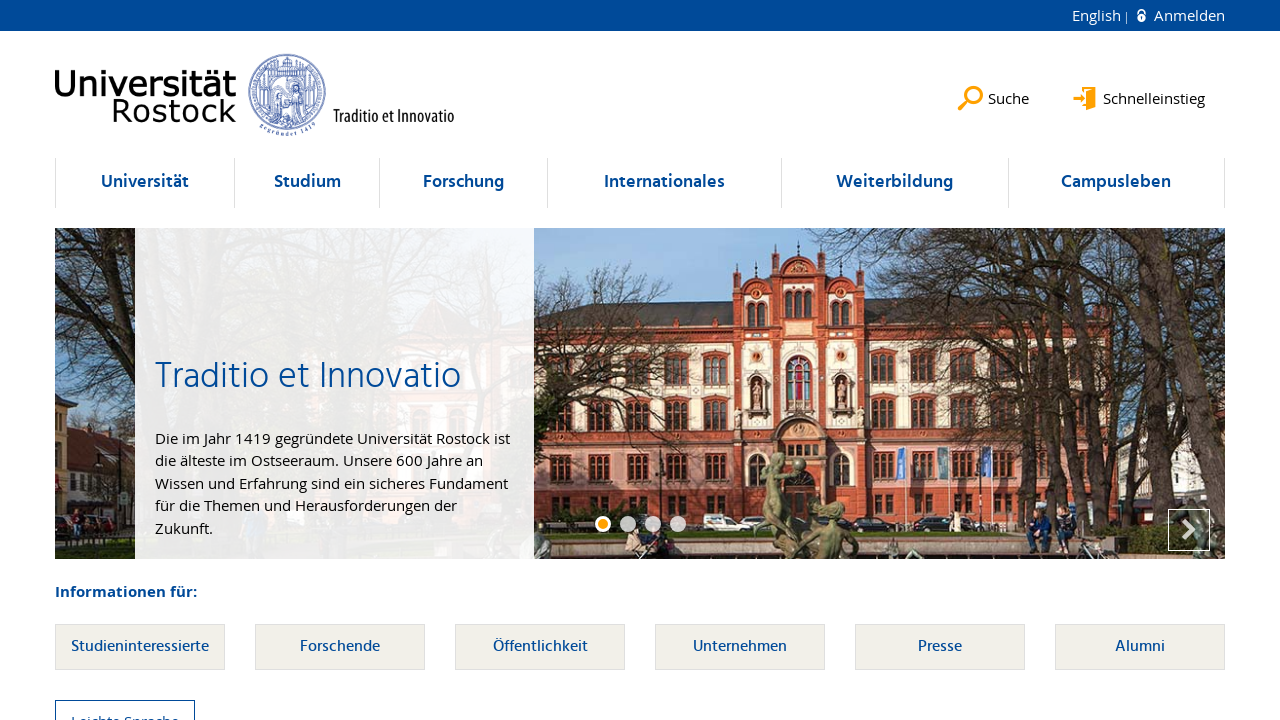

Verified ul element at index 22 contains 'navigation-list' class
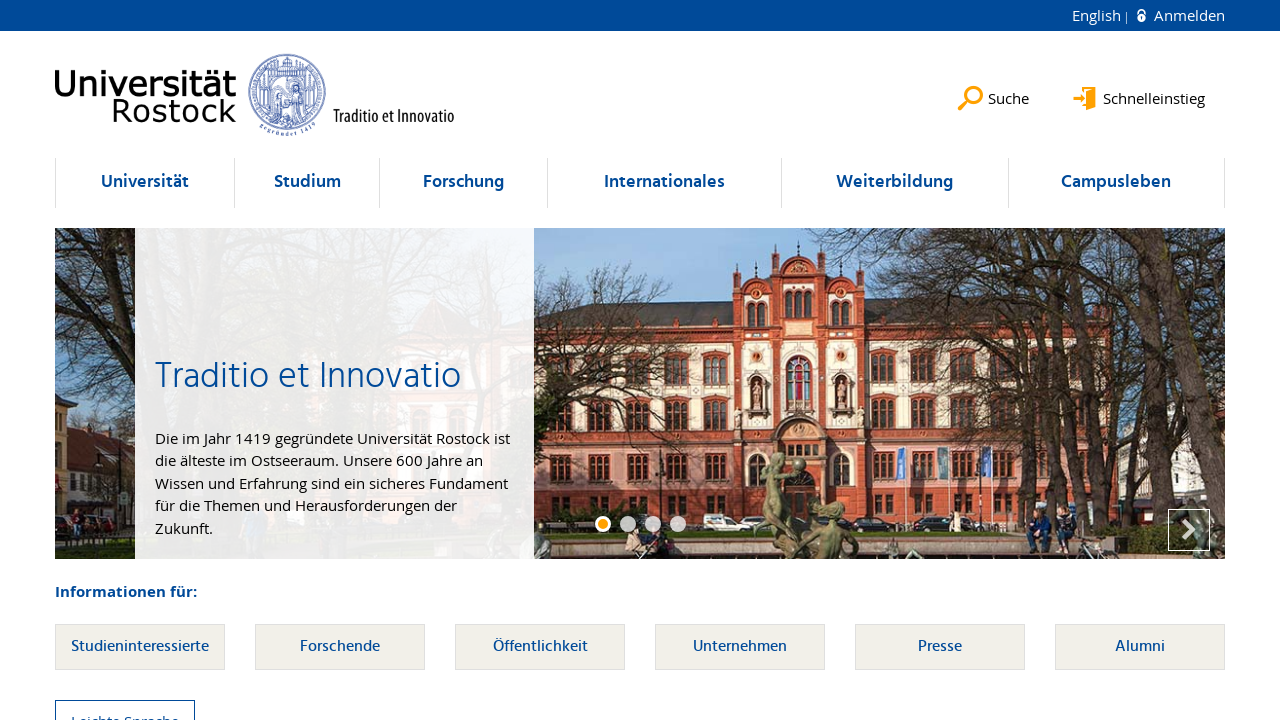

Selected ul element at index 23
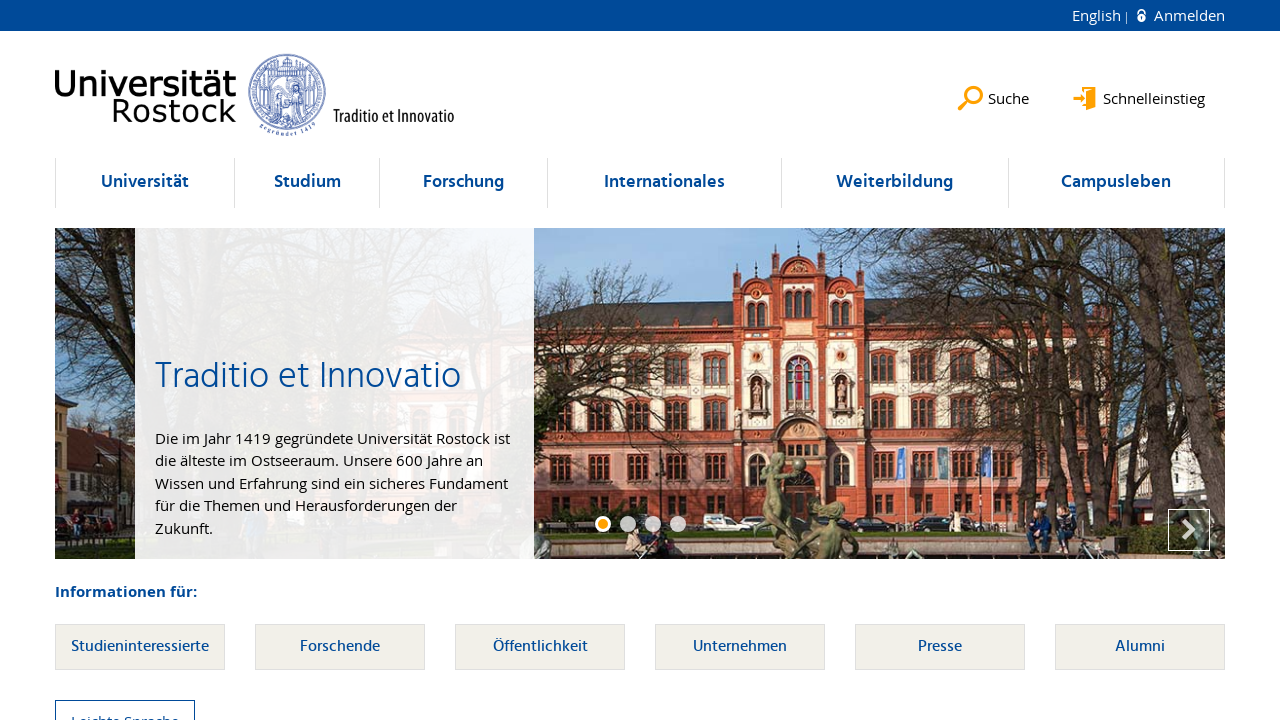

Retrieved class attribute: 'navigation-list'
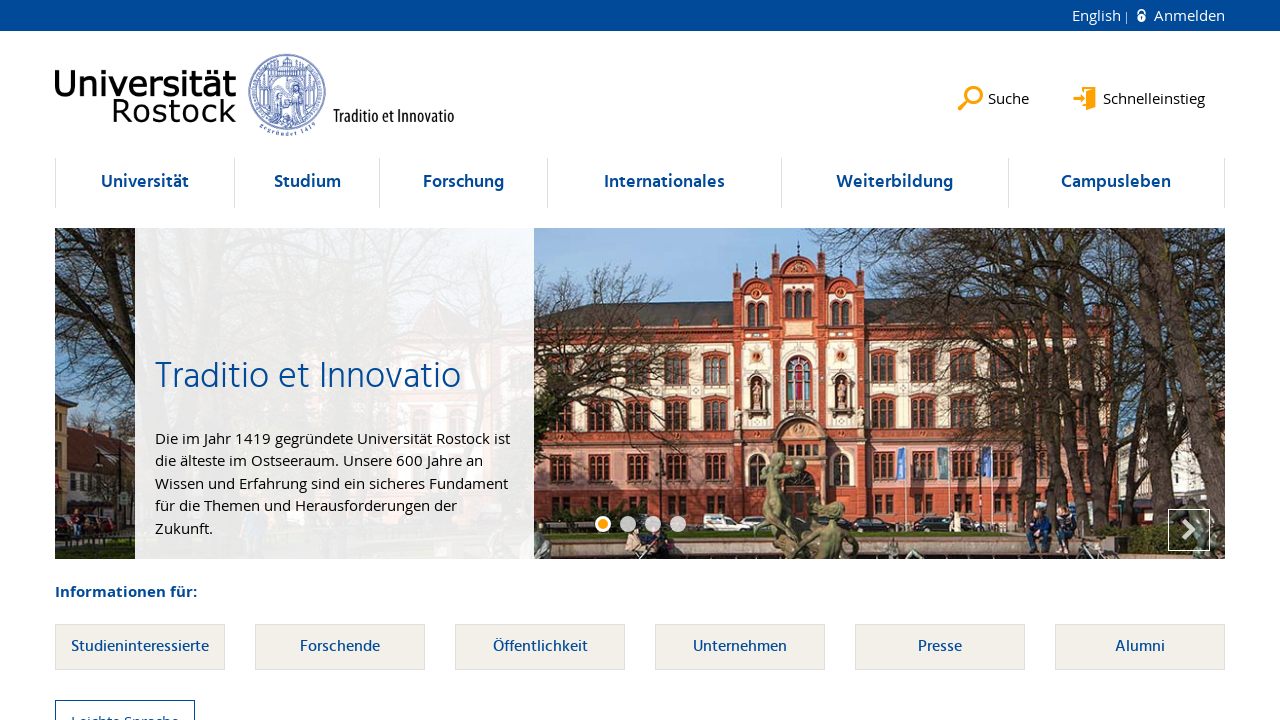

Verified ul element at index 23 contains 'navigation-list' class
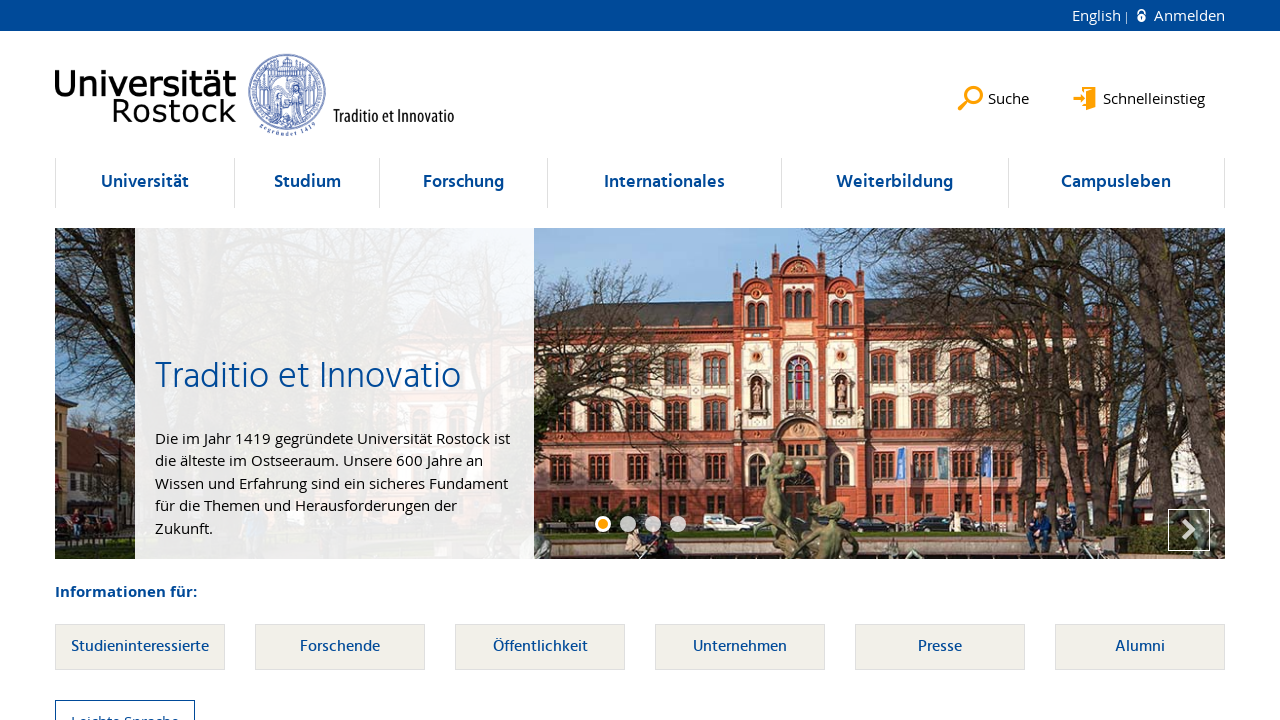

Selected ul element at index 24
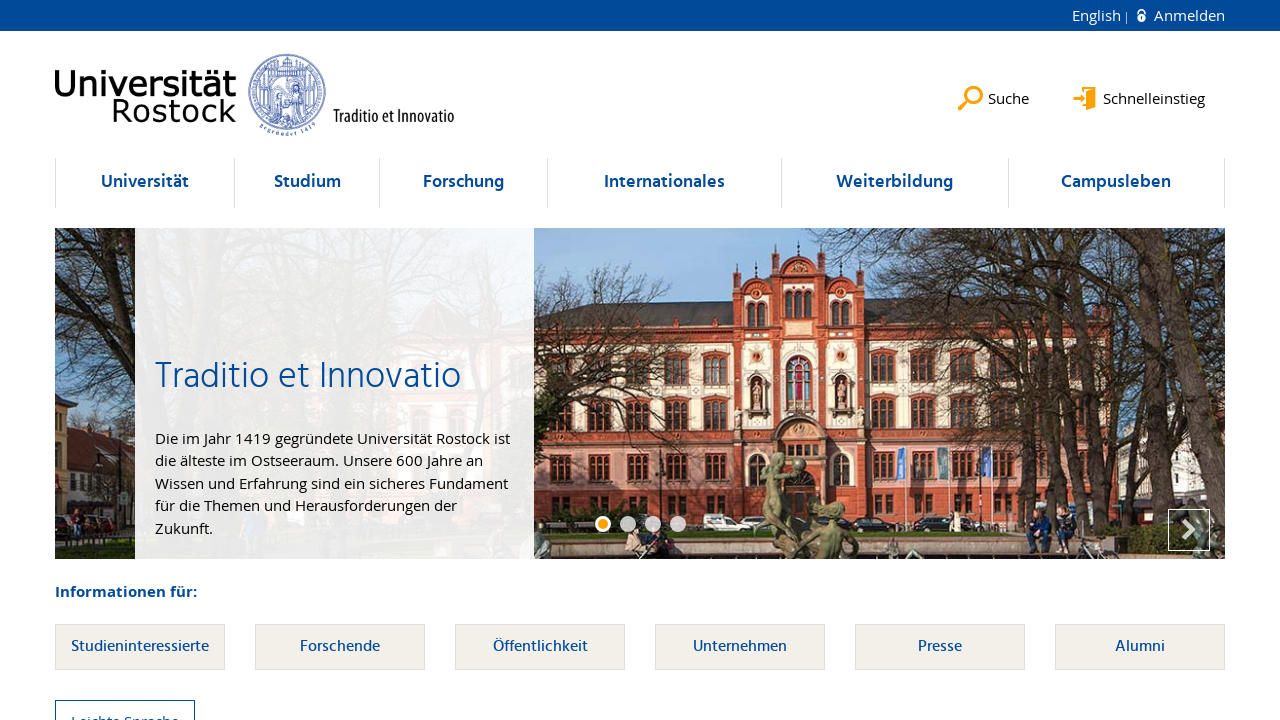

Retrieved class attribute: 'navigation-list'
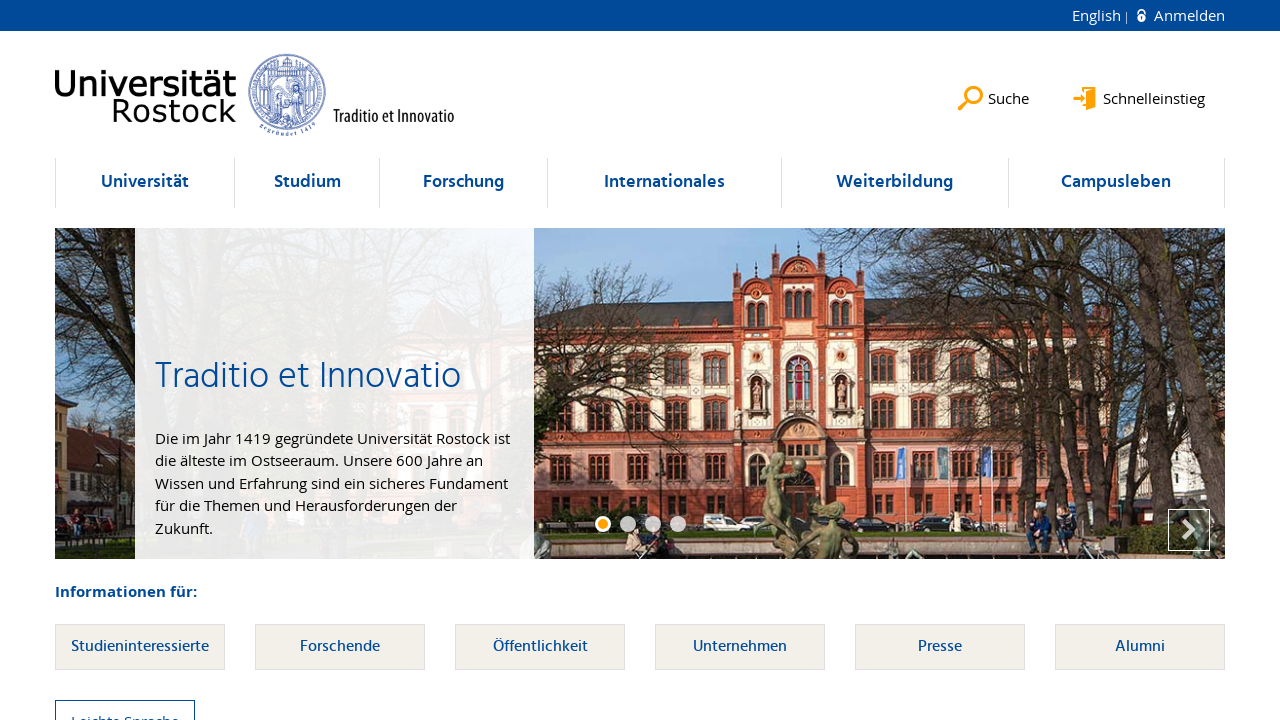

Verified ul element at index 24 contains 'navigation-list' class
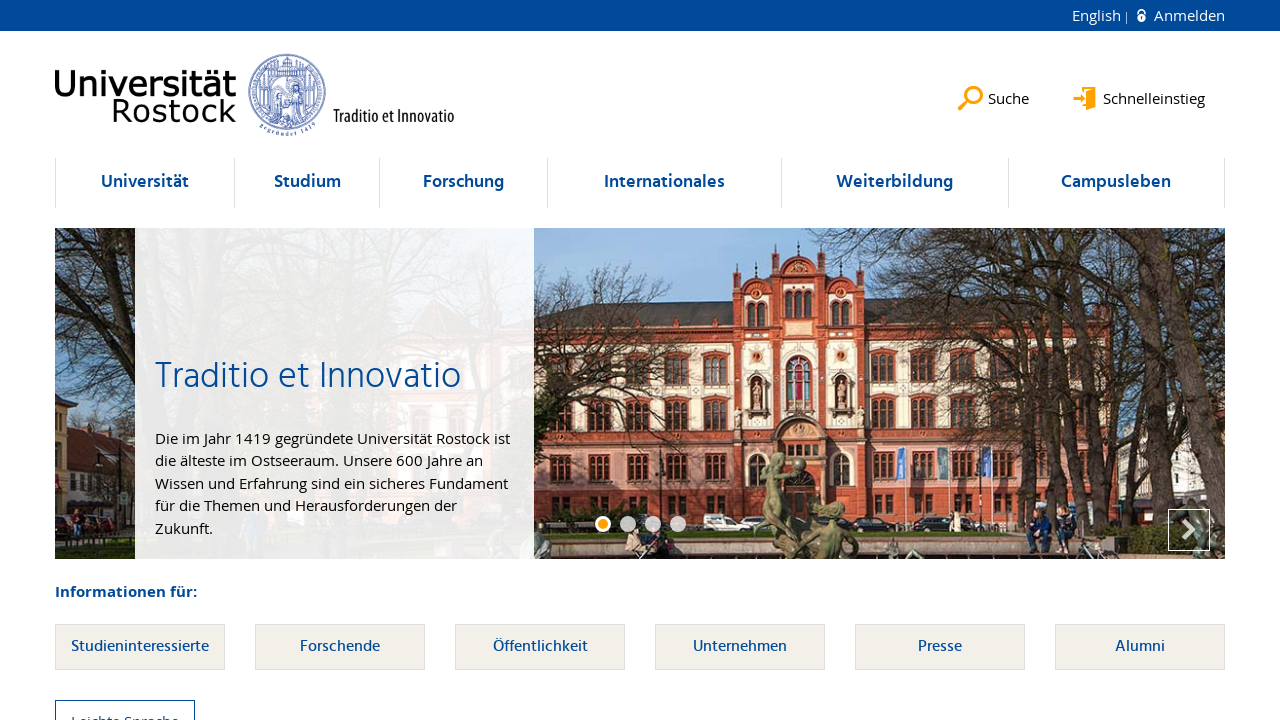

Selected ul element at index 25
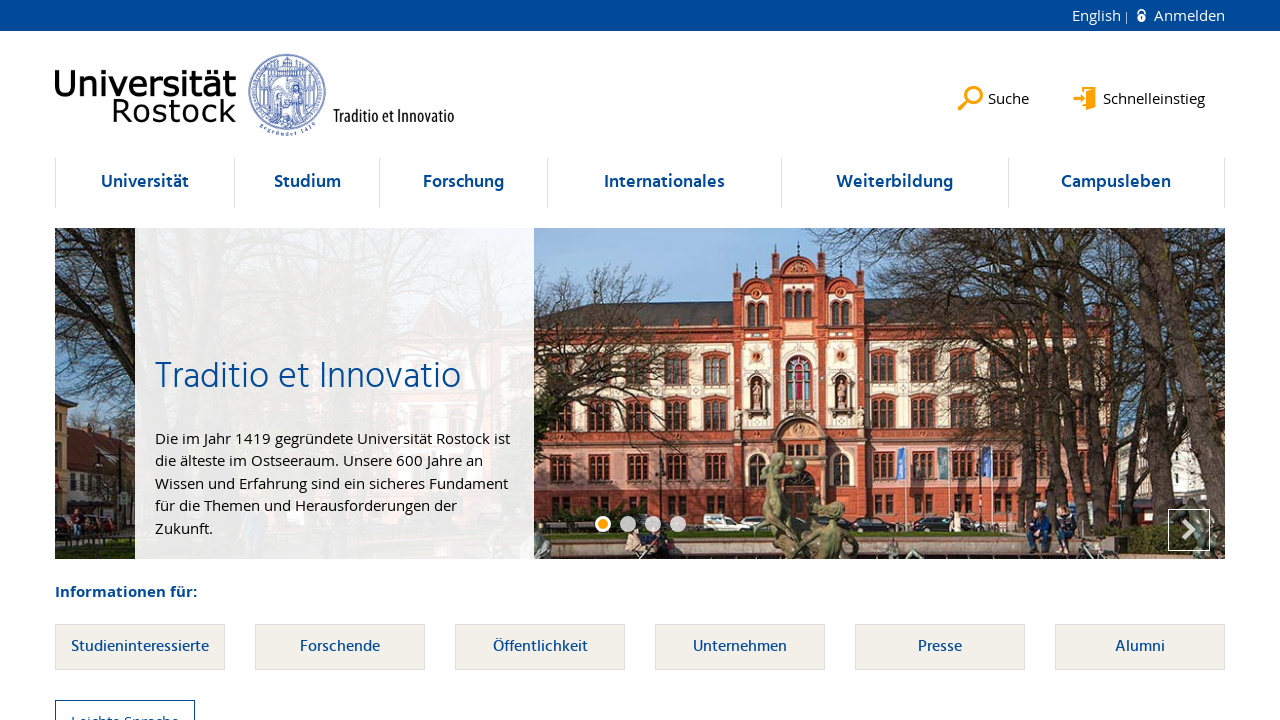

Retrieved class attribute: 'navigation-list'
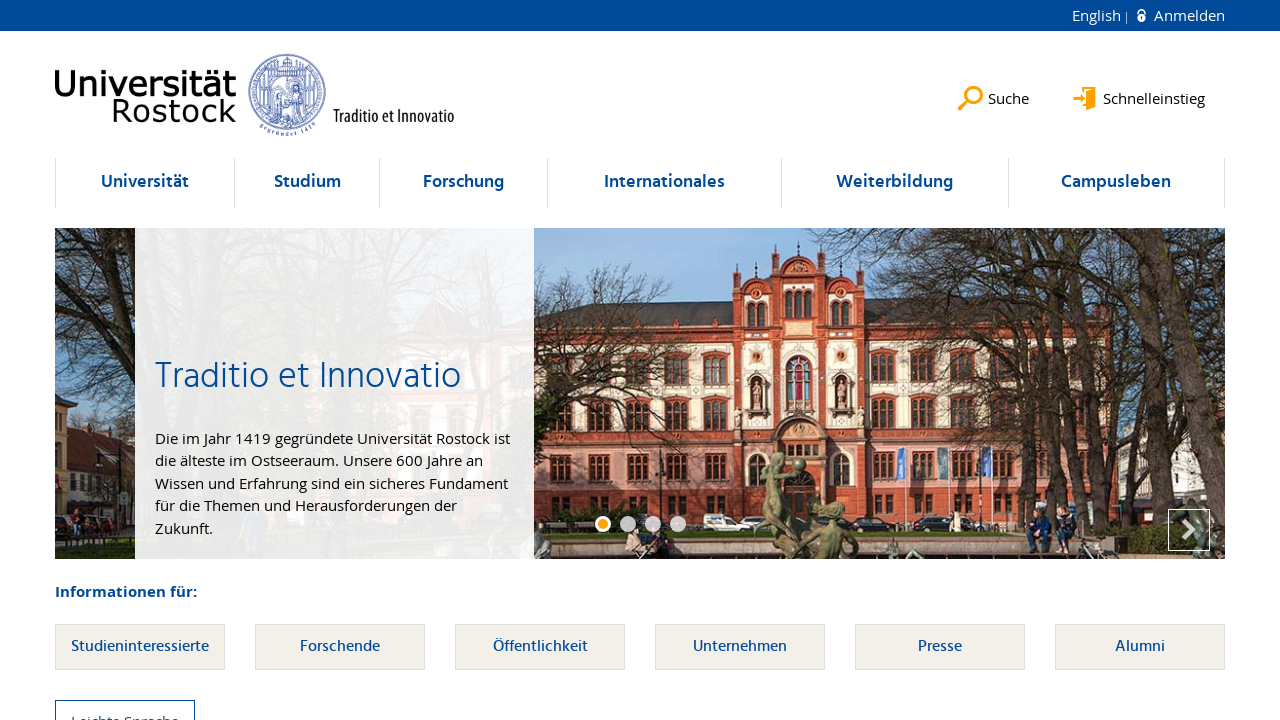

Verified ul element at index 25 contains 'navigation-list' class
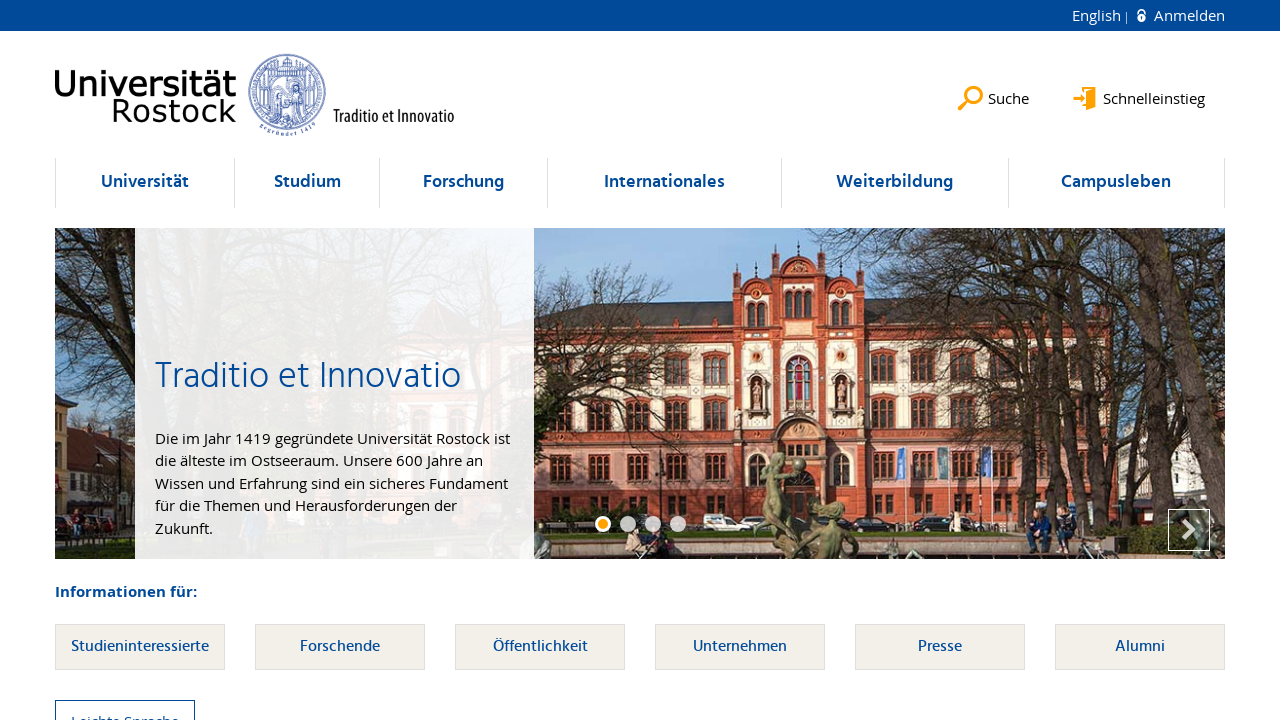

Selected ul element at index 26
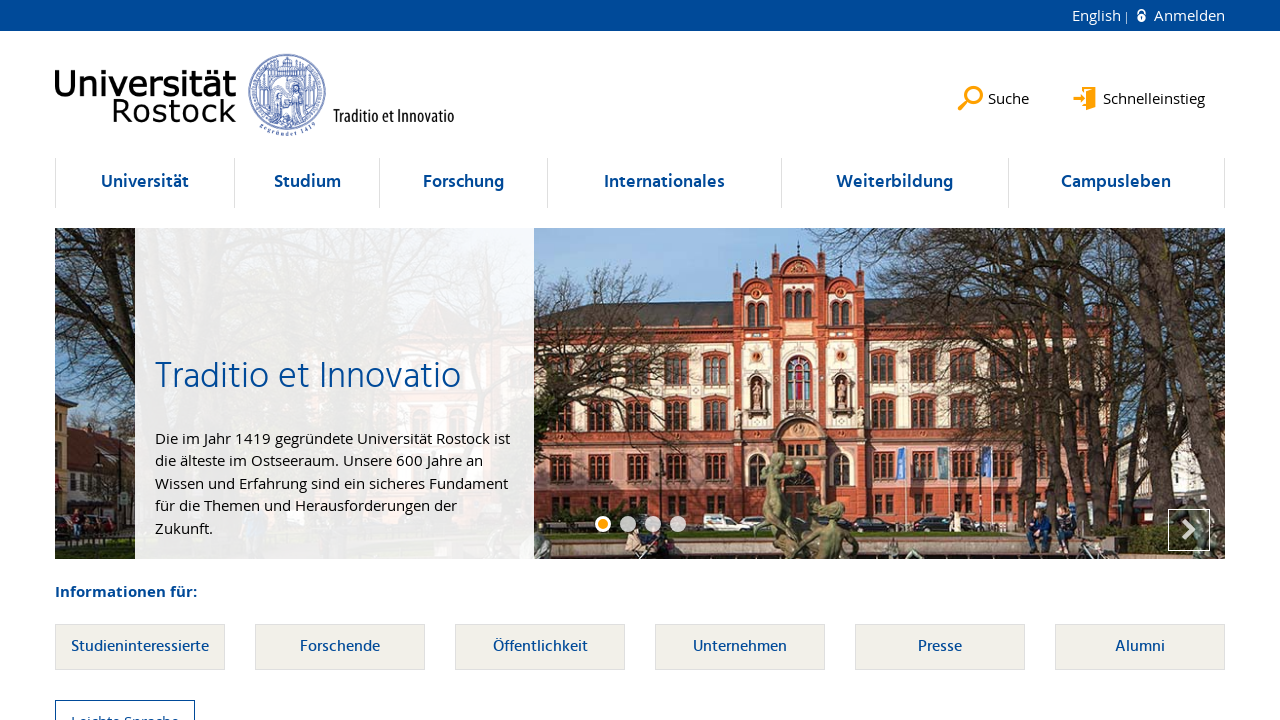

Retrieved class attribute: 'navigation-list'
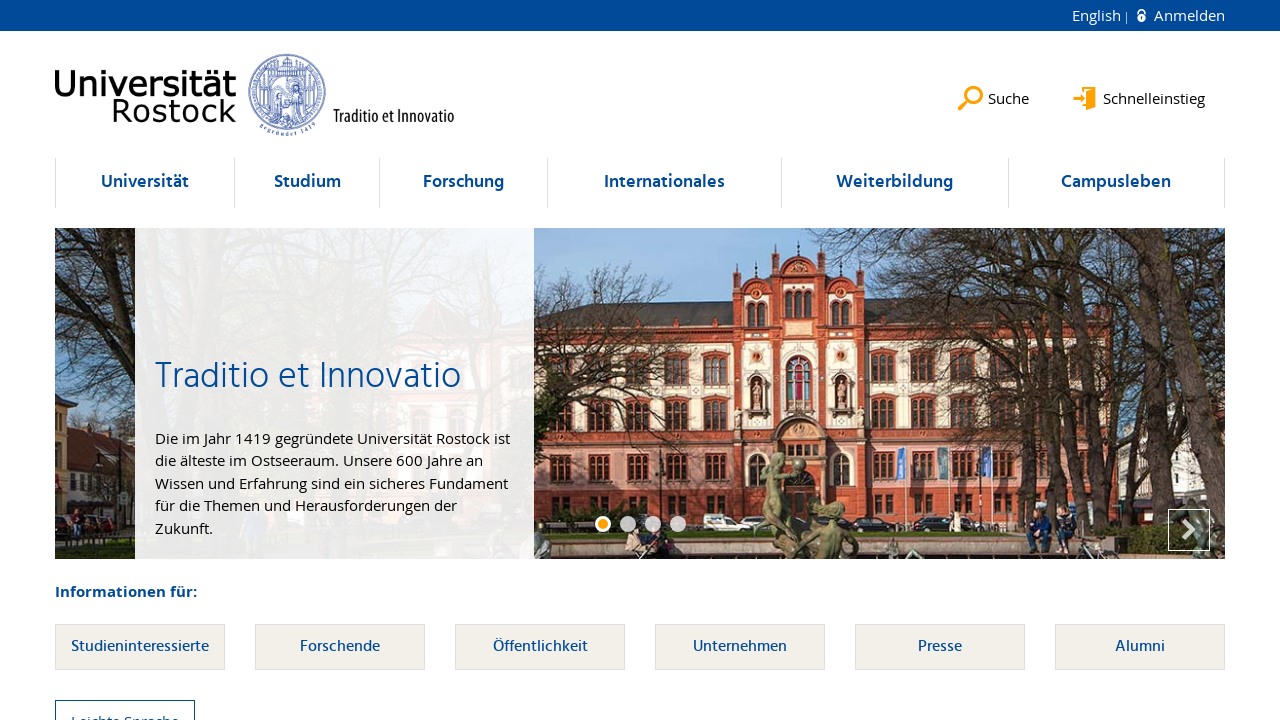

Verified ul element at index 26 contains 'navigation-list' class
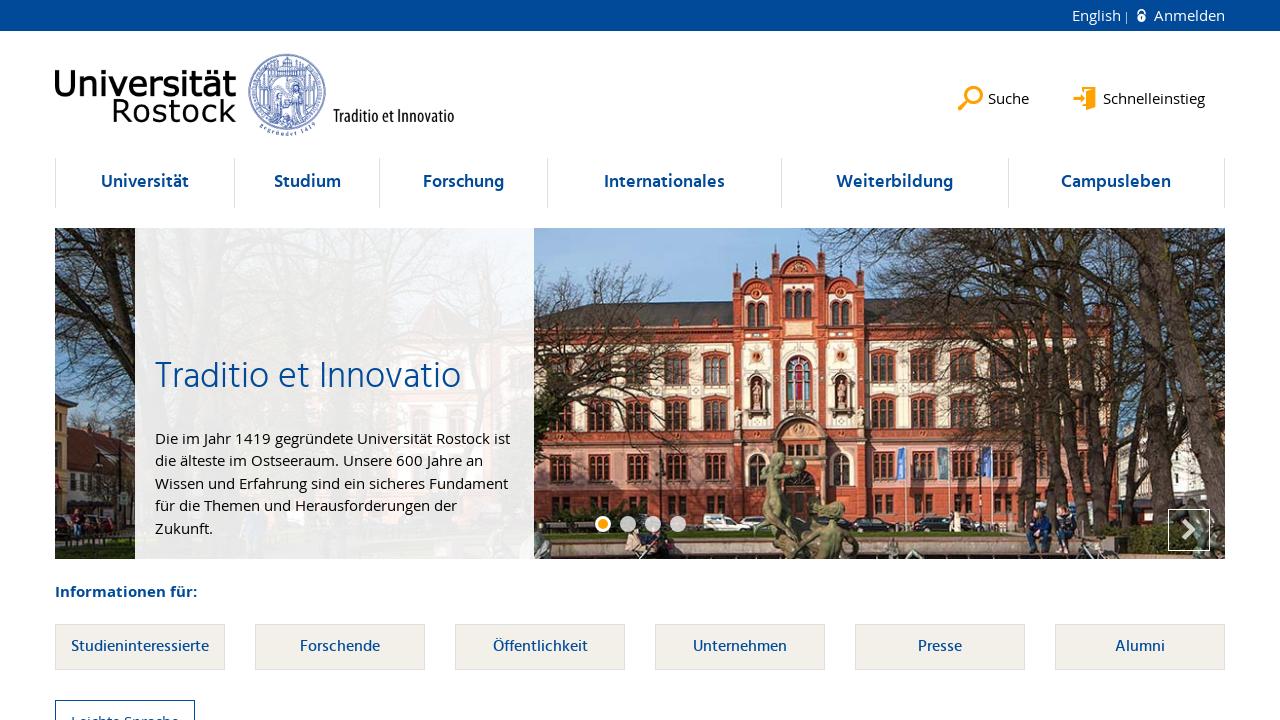

Selected ul element at index 27
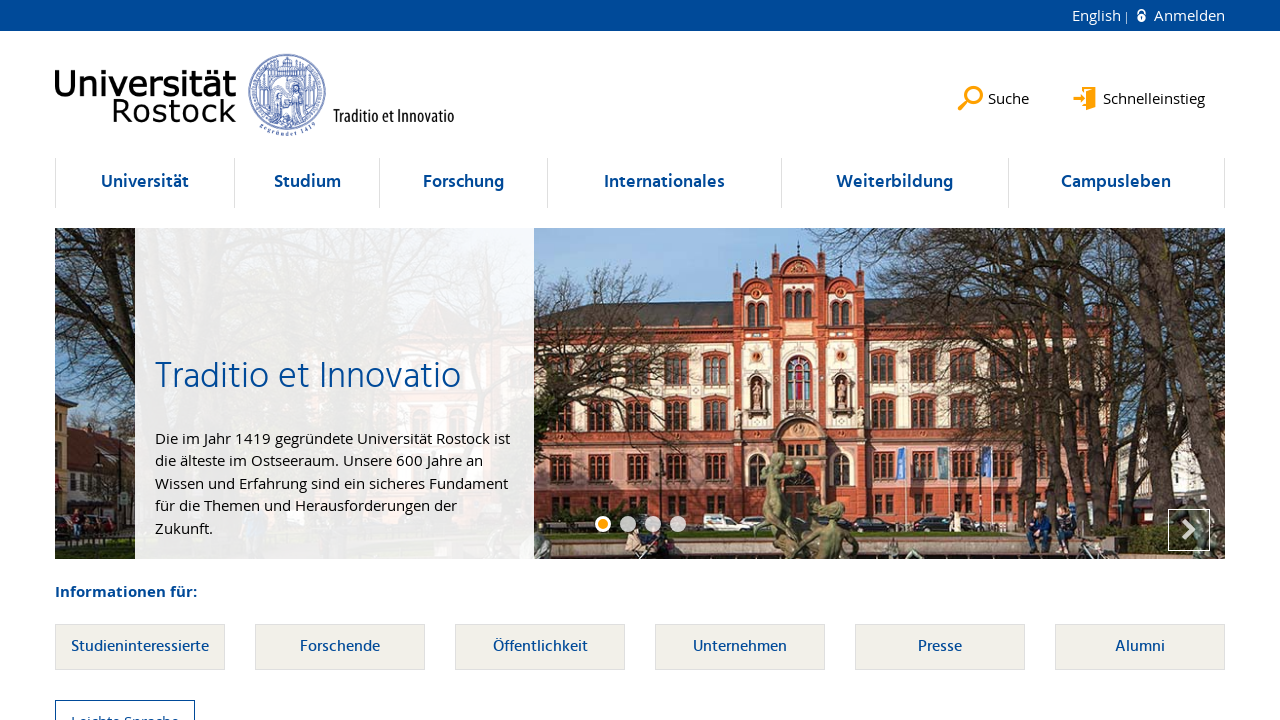

Retrieved class attribute: 'navigation-list'
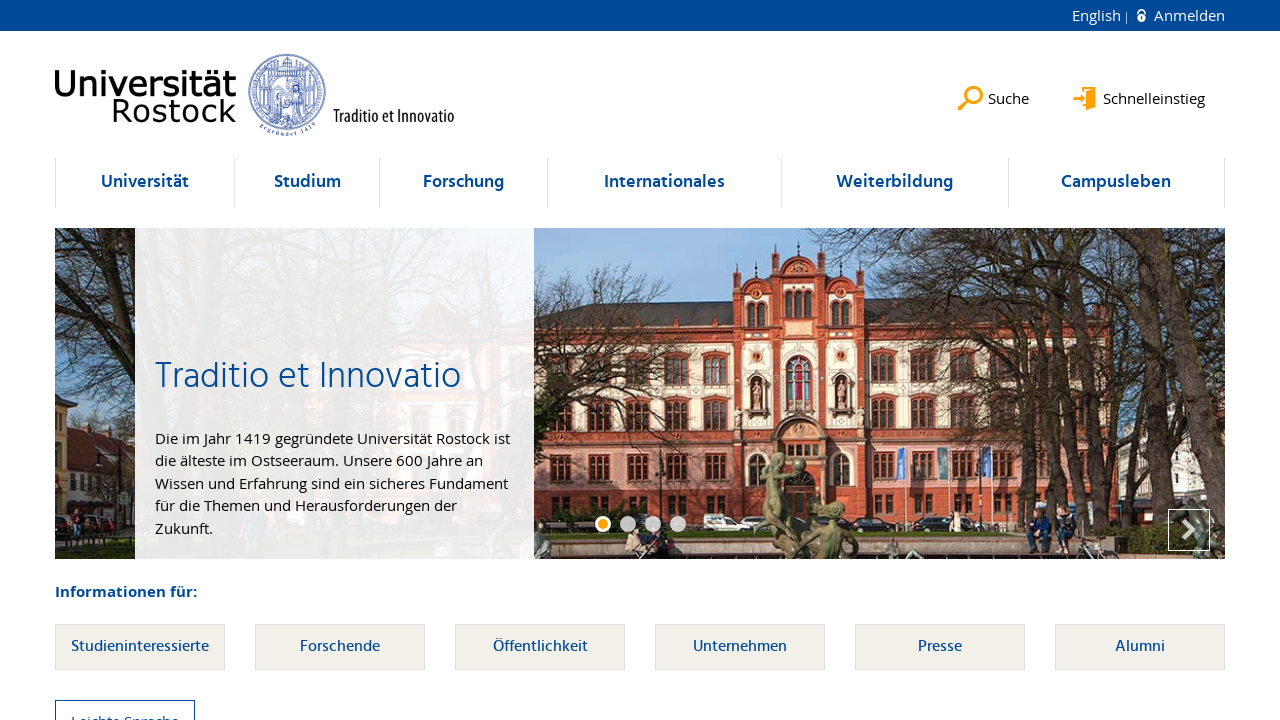

Verified ul element at index 27 contains 'navigation-list' class
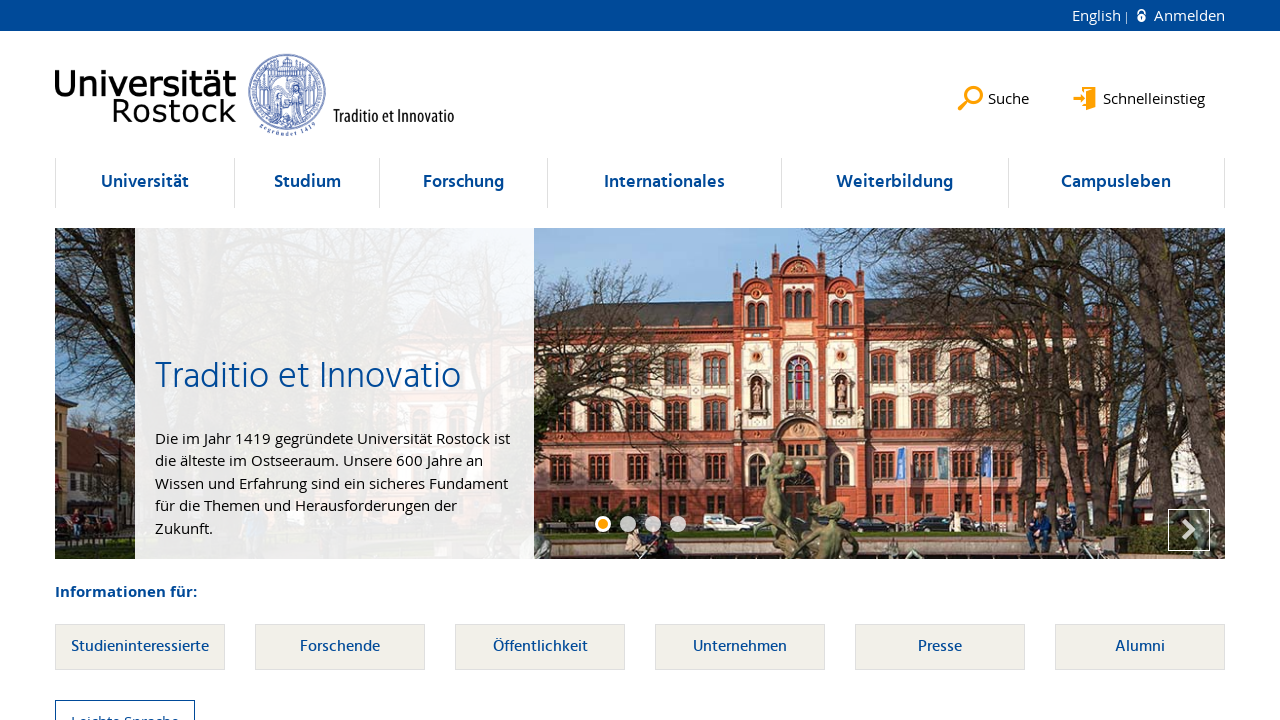

Selected ul element at index 28
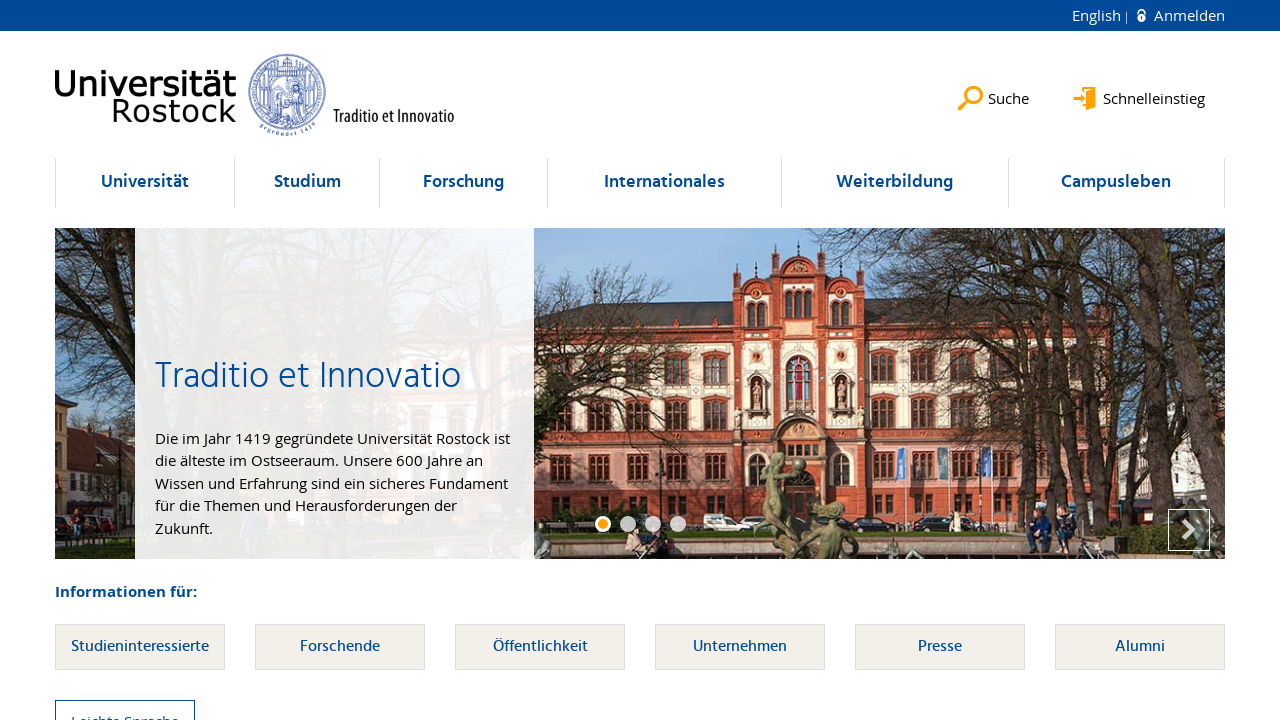

Retrieved class attribute: 'navigation-list'
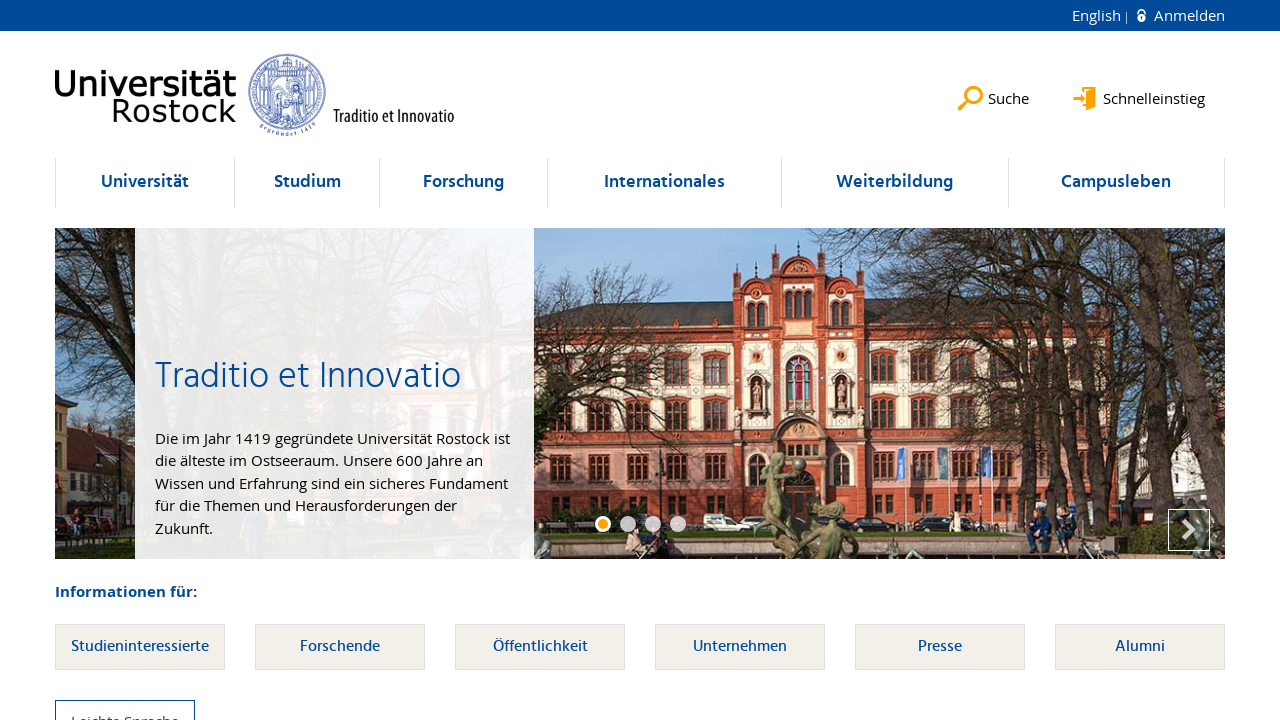

Verified ul element at index 28 contains 'navigation-list' class
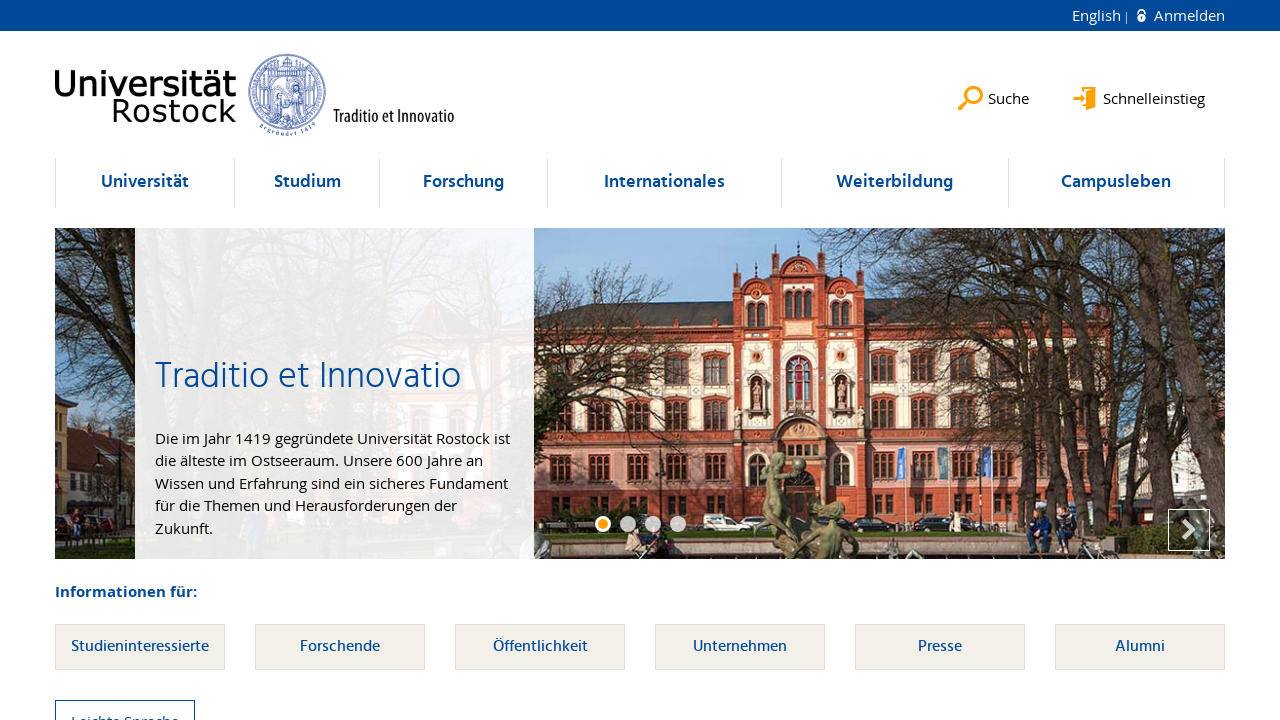

Selected ul element at index 29
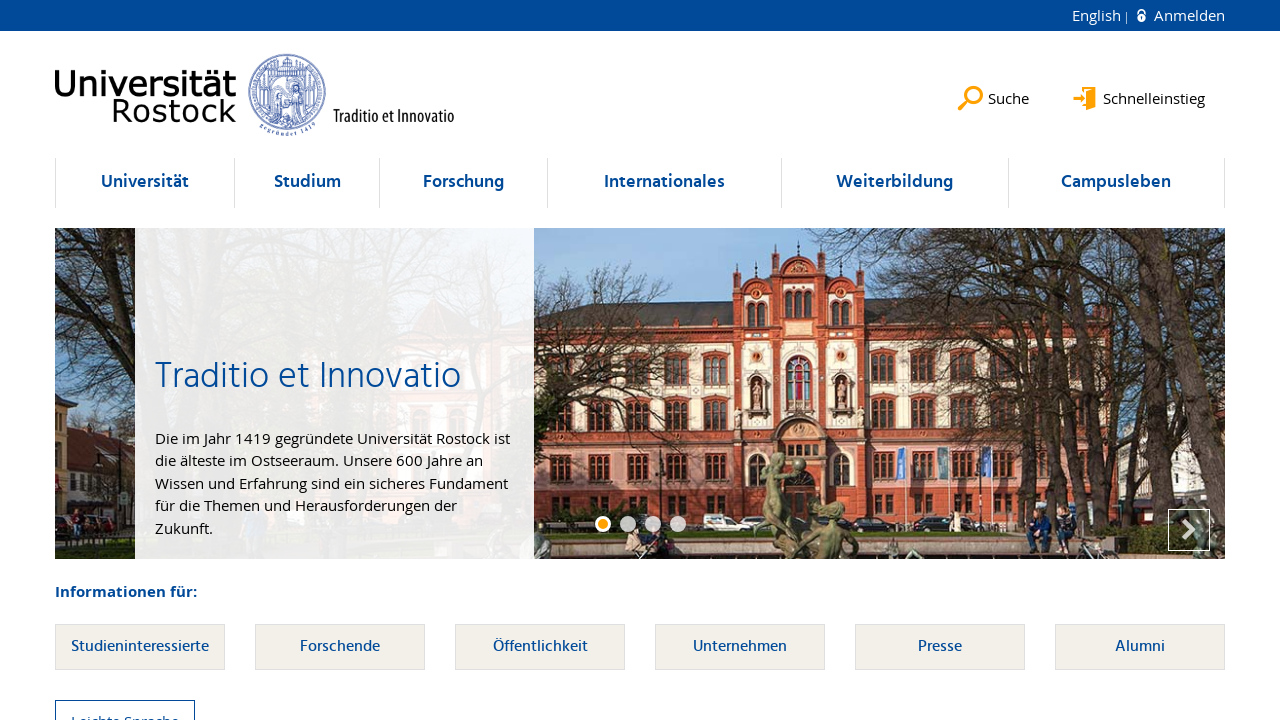

Retrieved class attribute: 'navigation-list'
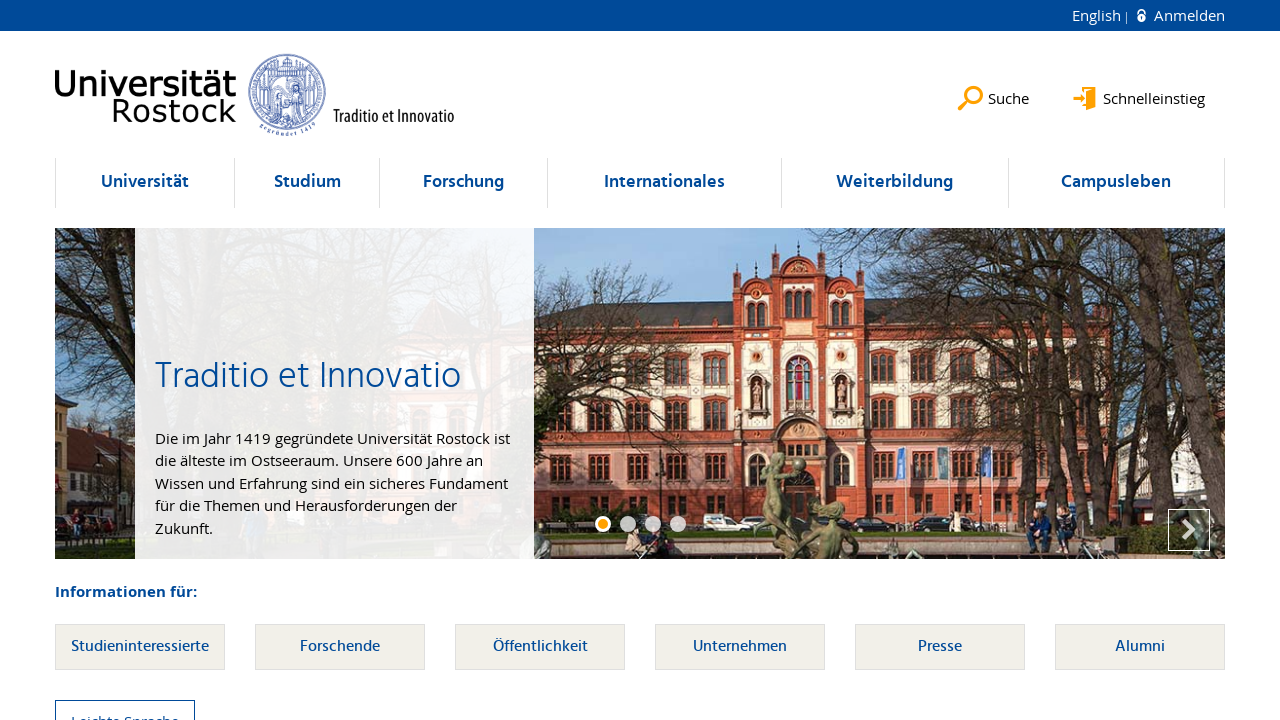

Verified ul element at index 29 contains 'navigation-list' class
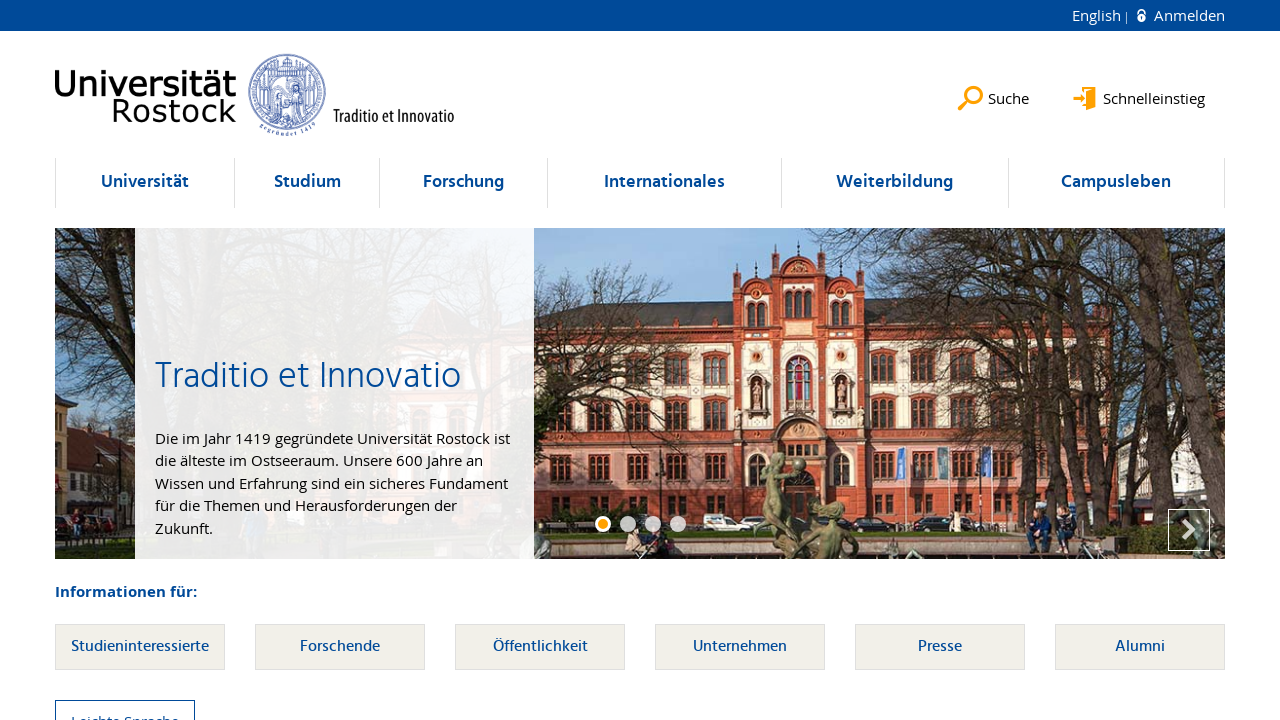

Selected ul element at index 30
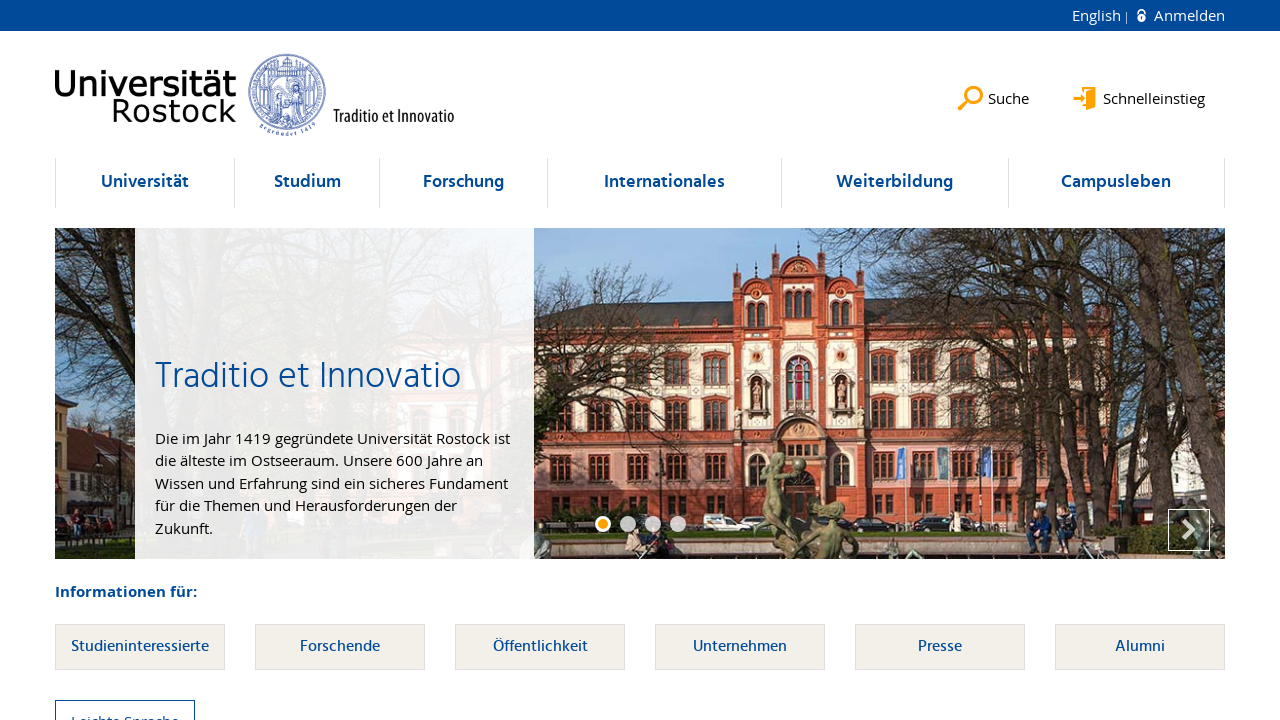

Retrieved class attribute: 'navigation-list'
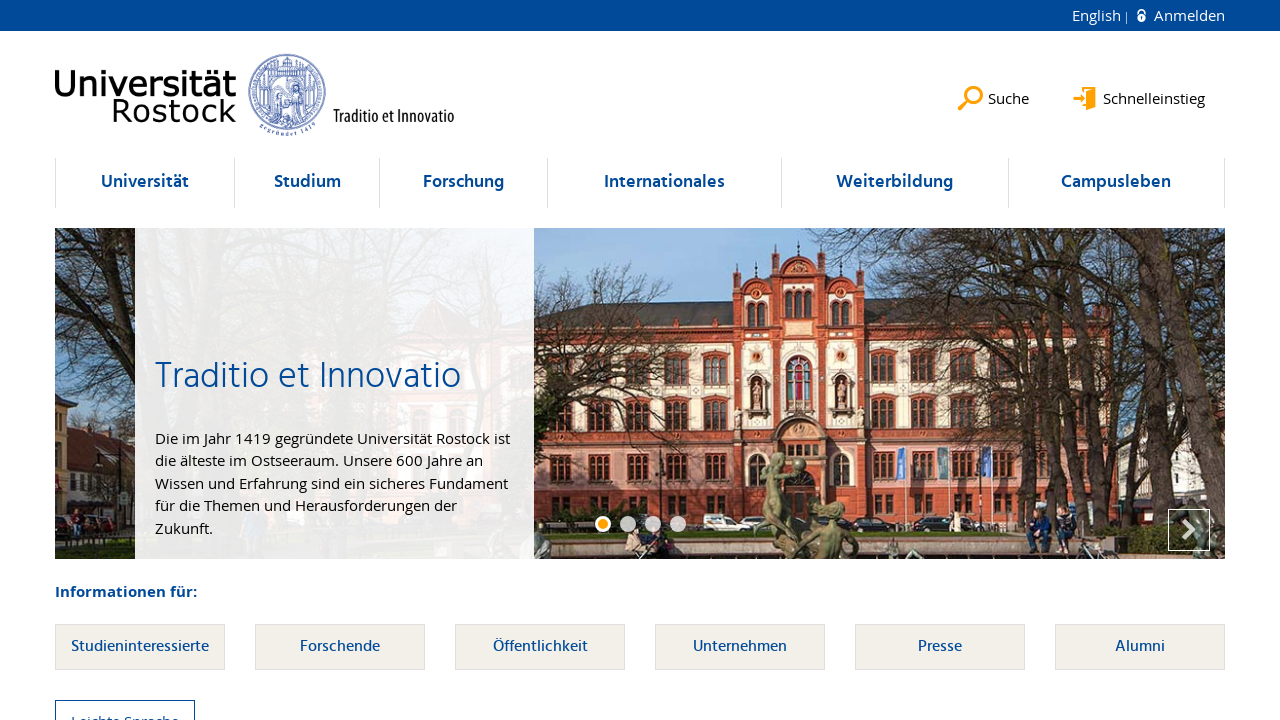

Verified ul element at index 30 contains 'navigation-list' class
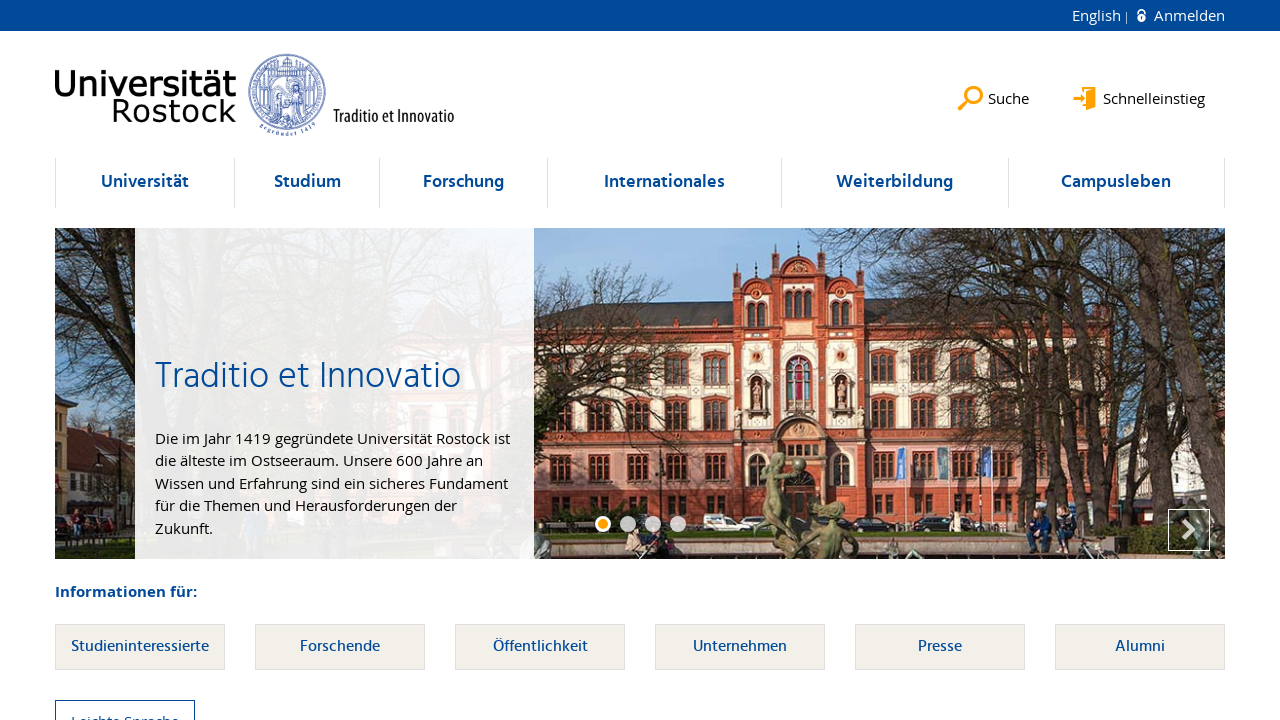

Selected ul element at index 31
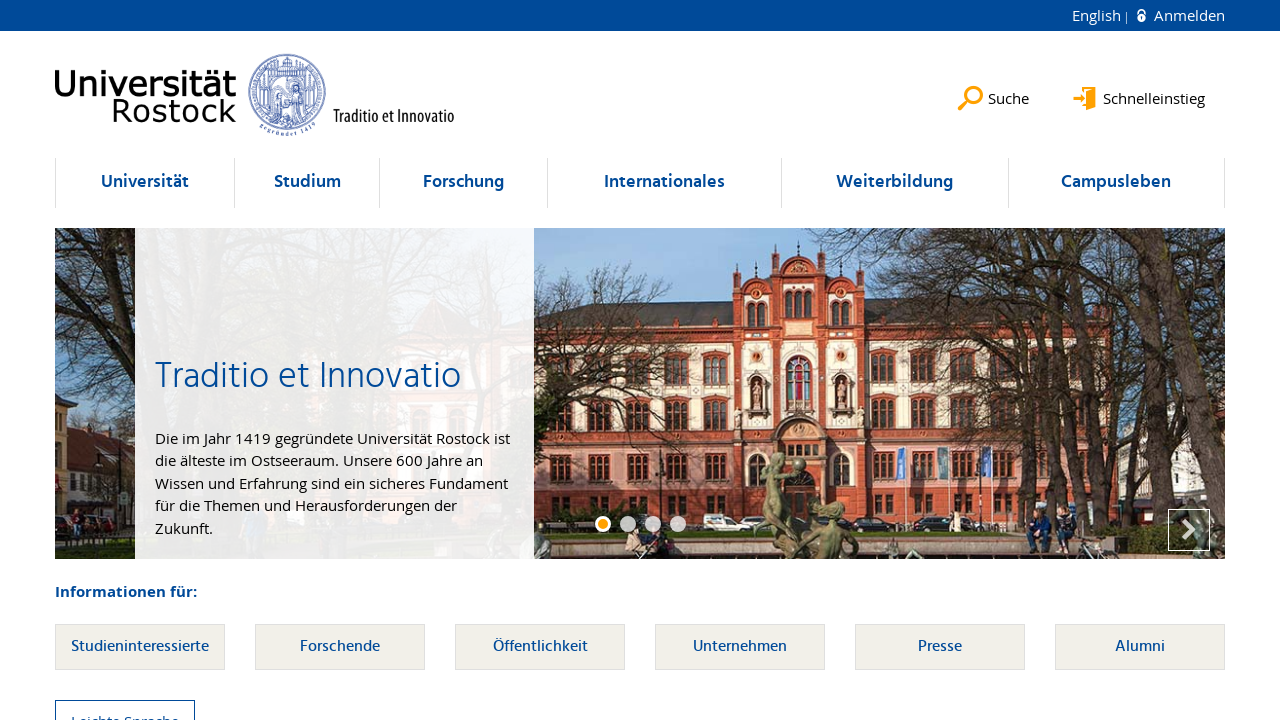

Retrieved class attribute: 'navigation-list'
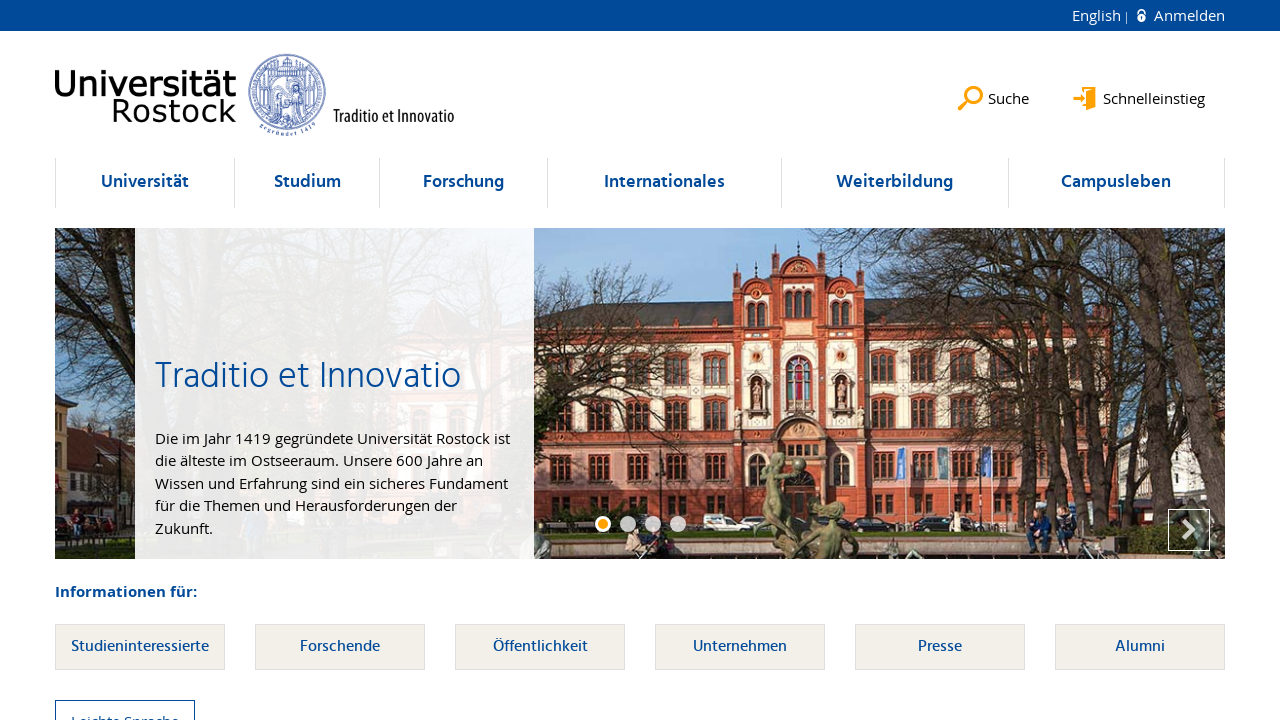

Verified ul element at index 31 contains 'navigation-list' class
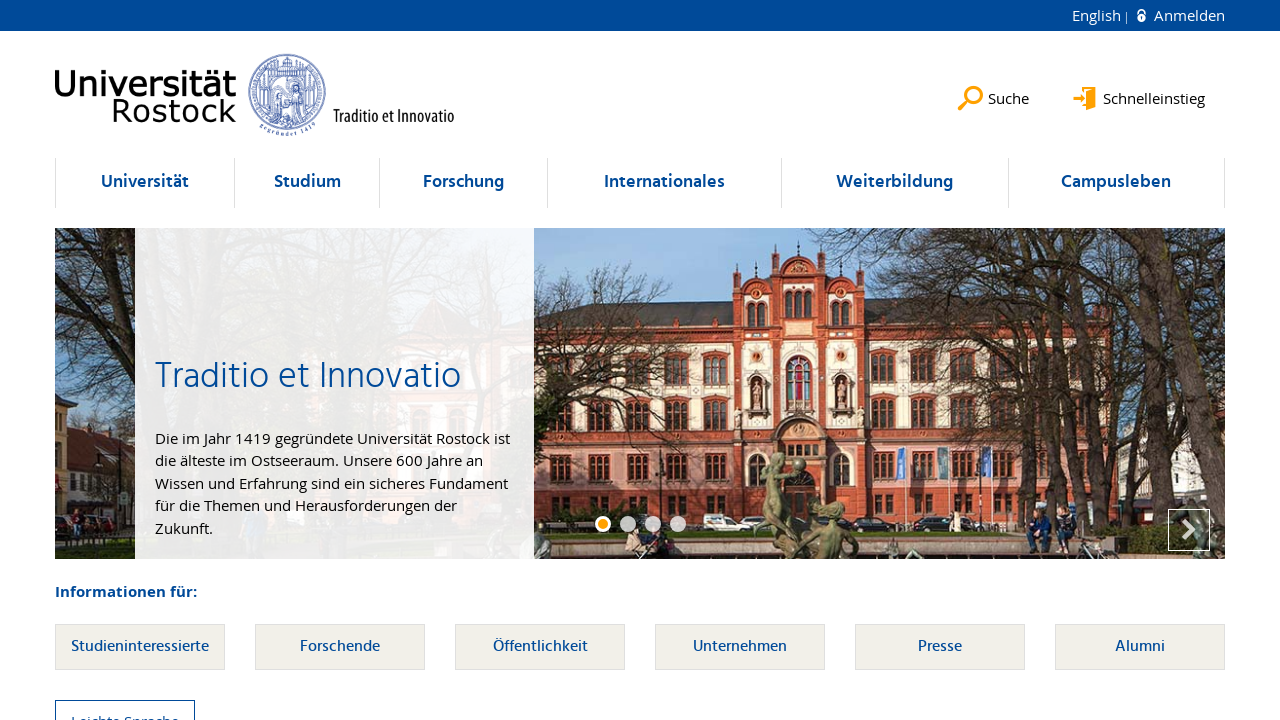

Selected ul element at index 32
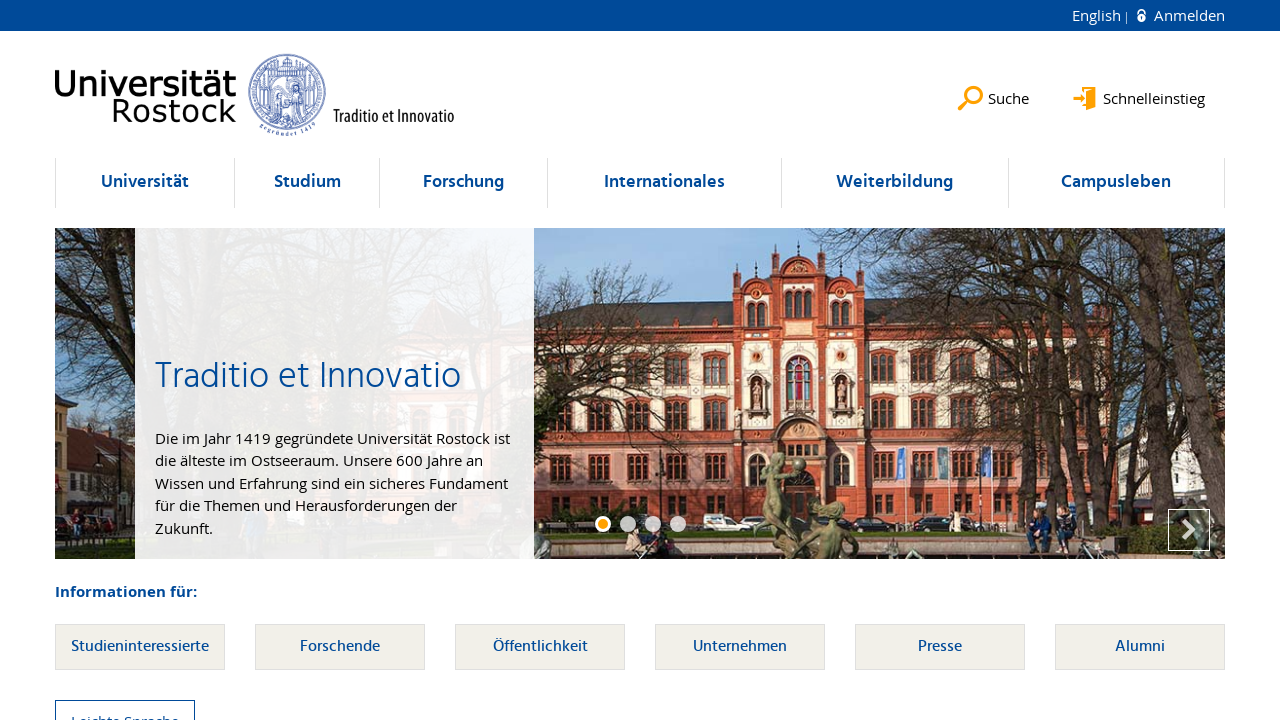

Retrieved class attribute: 'navigation-list'
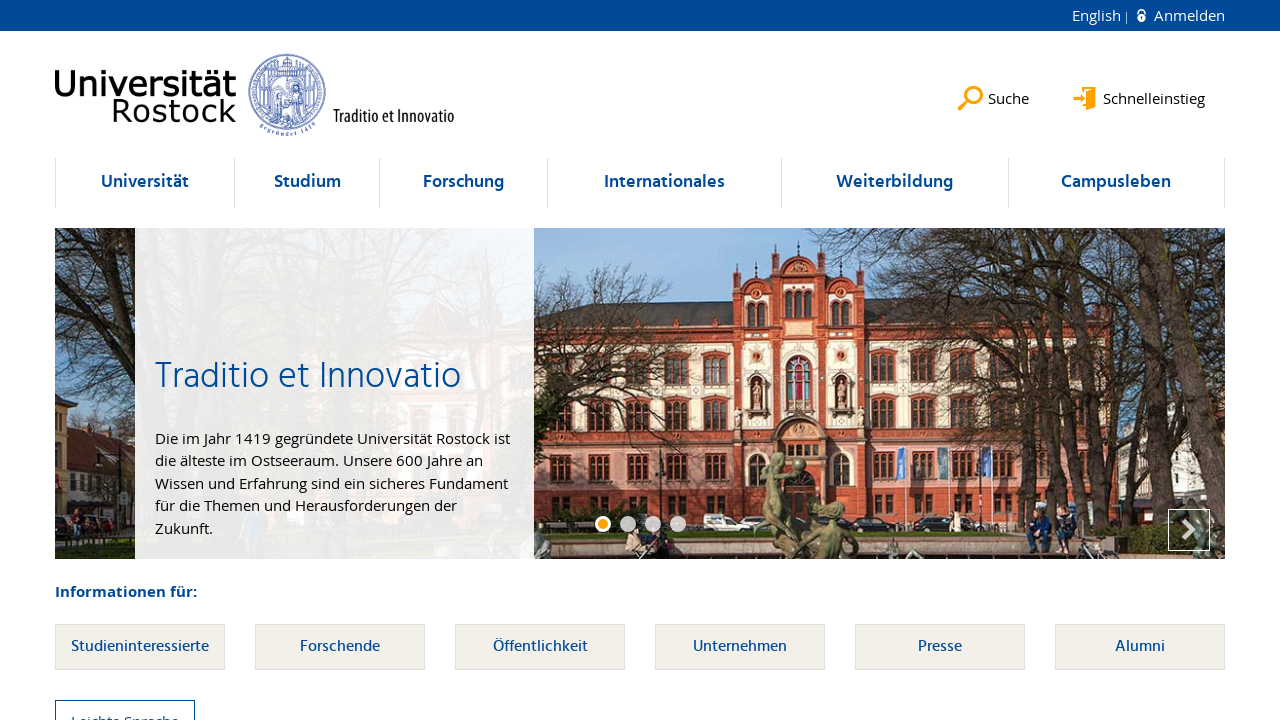

Verified ul element at index 32 contains 'navigation-list' class
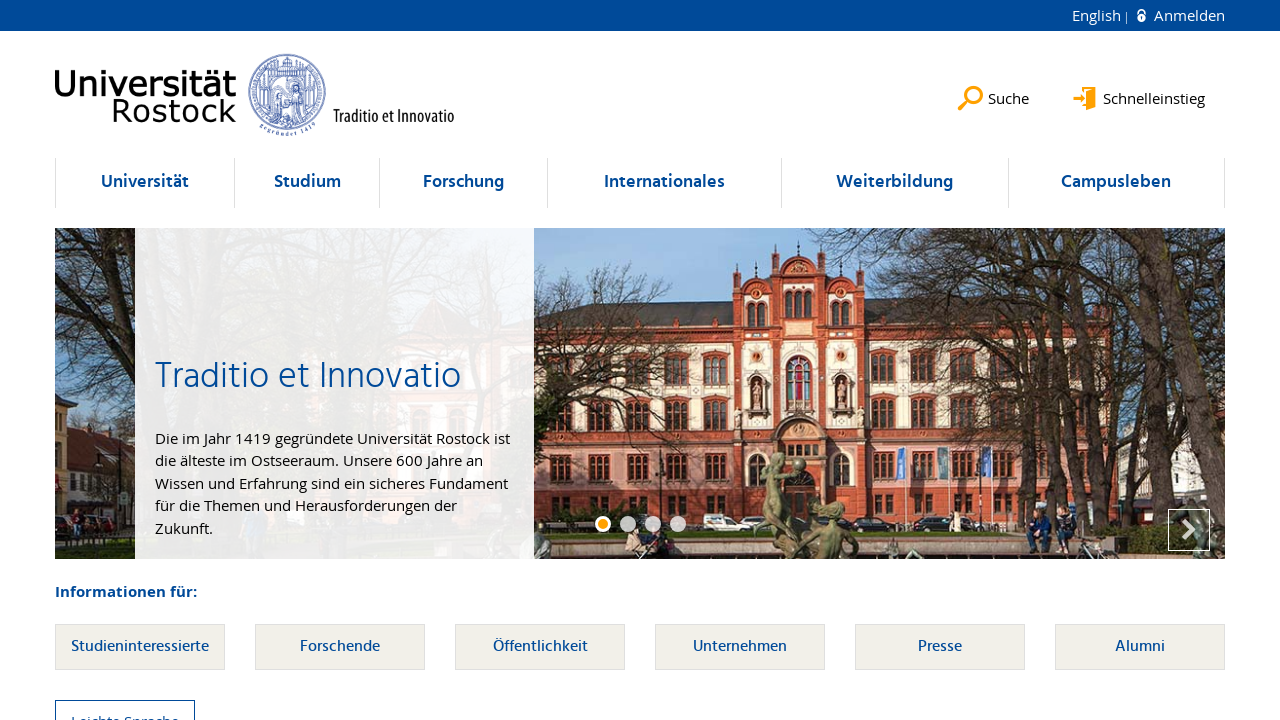

Selected ul element at index 33
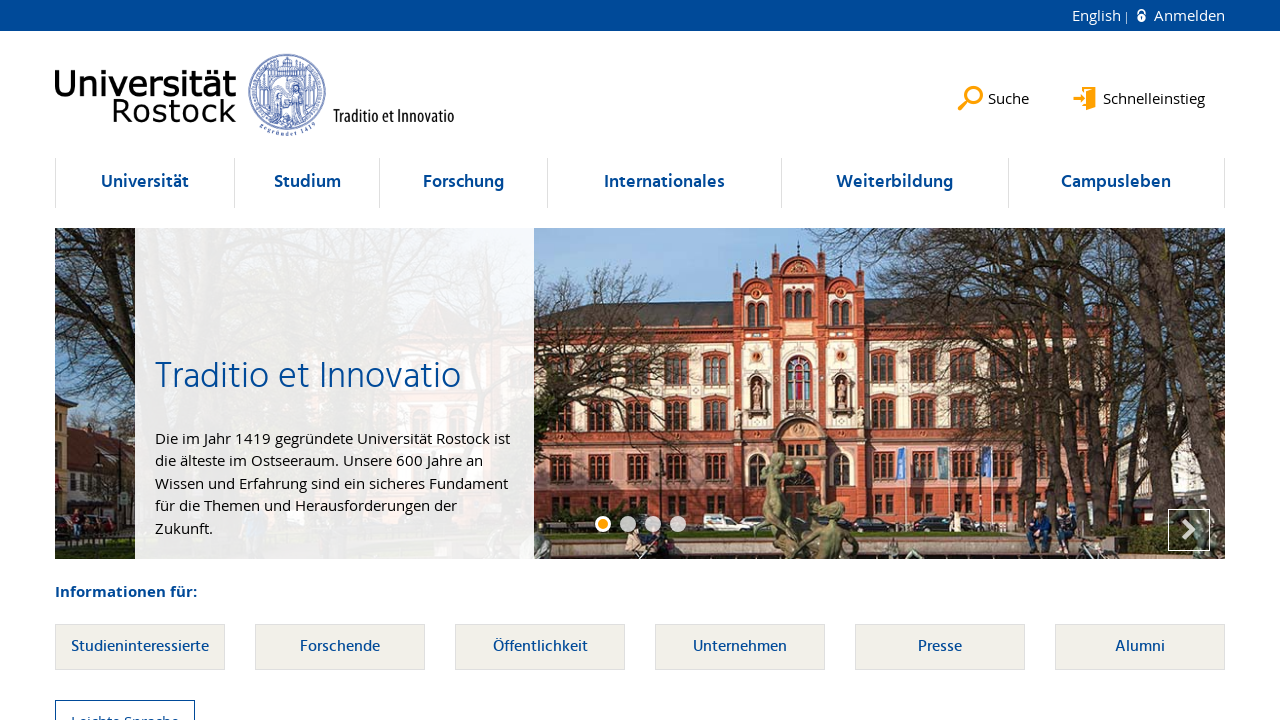

Retrieved class attribute: 'navigation-list'
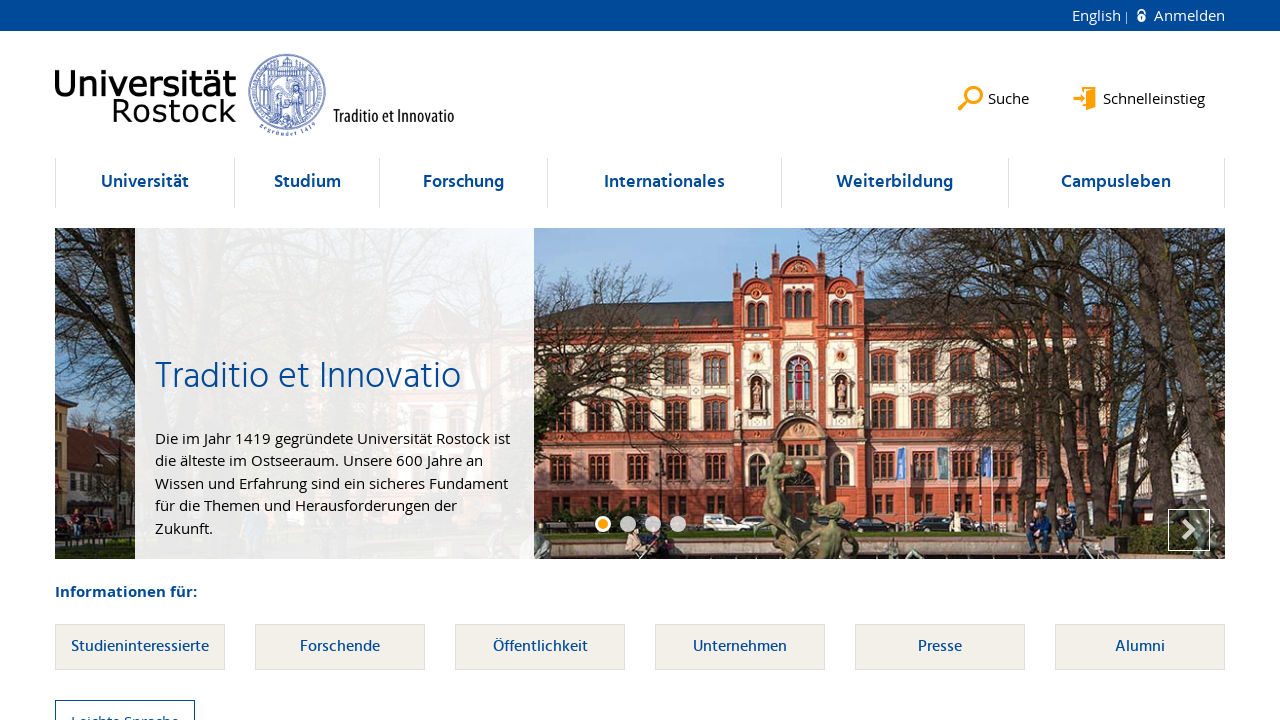

Verified ul element at index 33 contains 'navigation-list' class
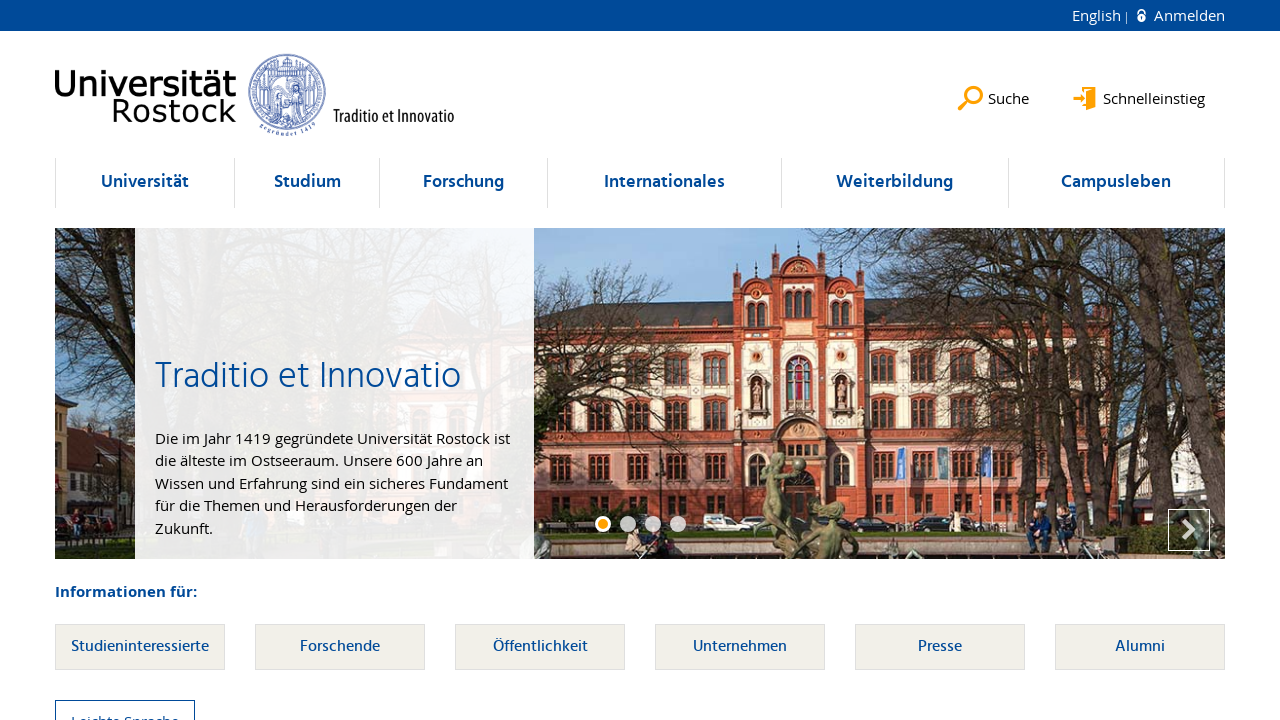

Selected ul element at index 34
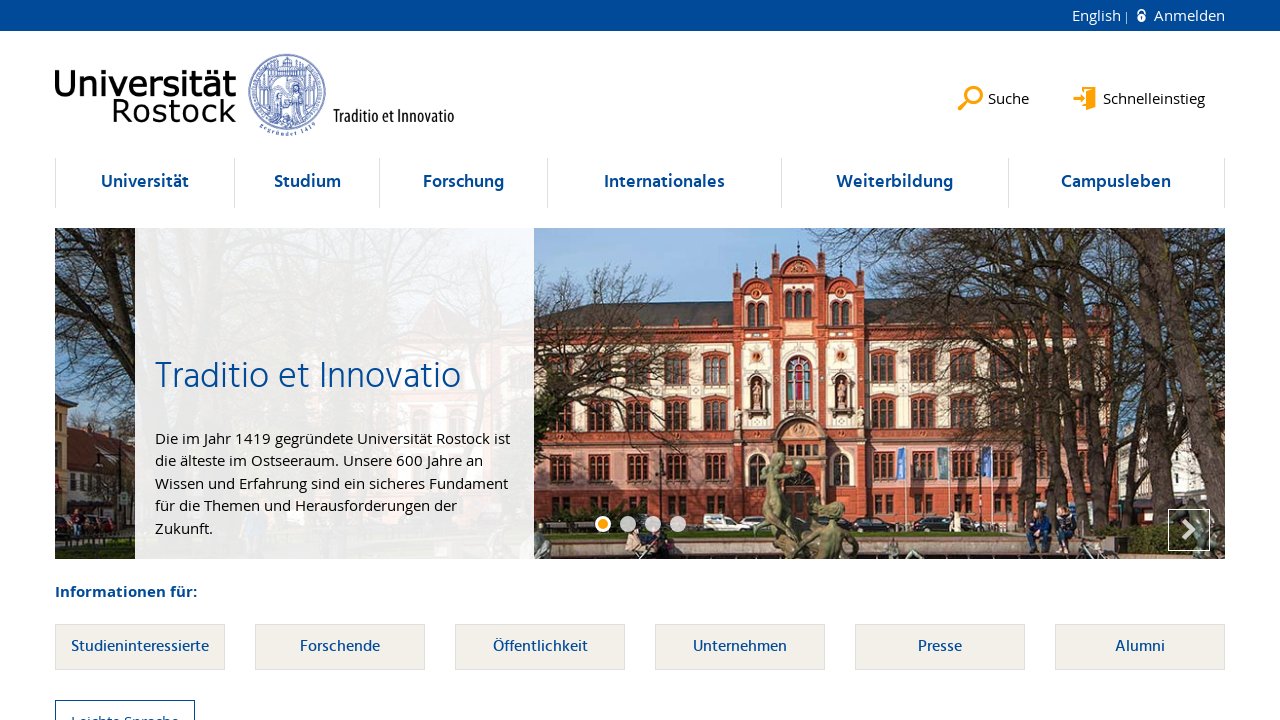

Retrieved class attribute: 'navigation-list'
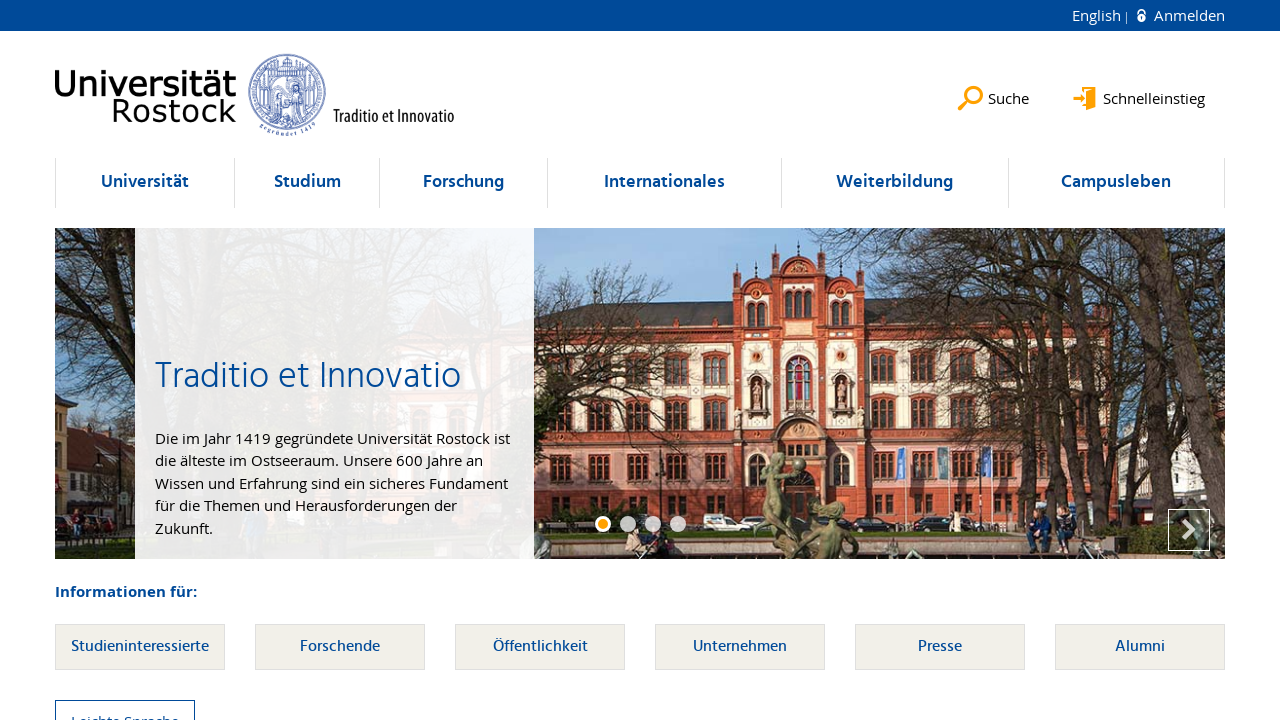

Verified ul element at index 34 contains 'navigation-list' class
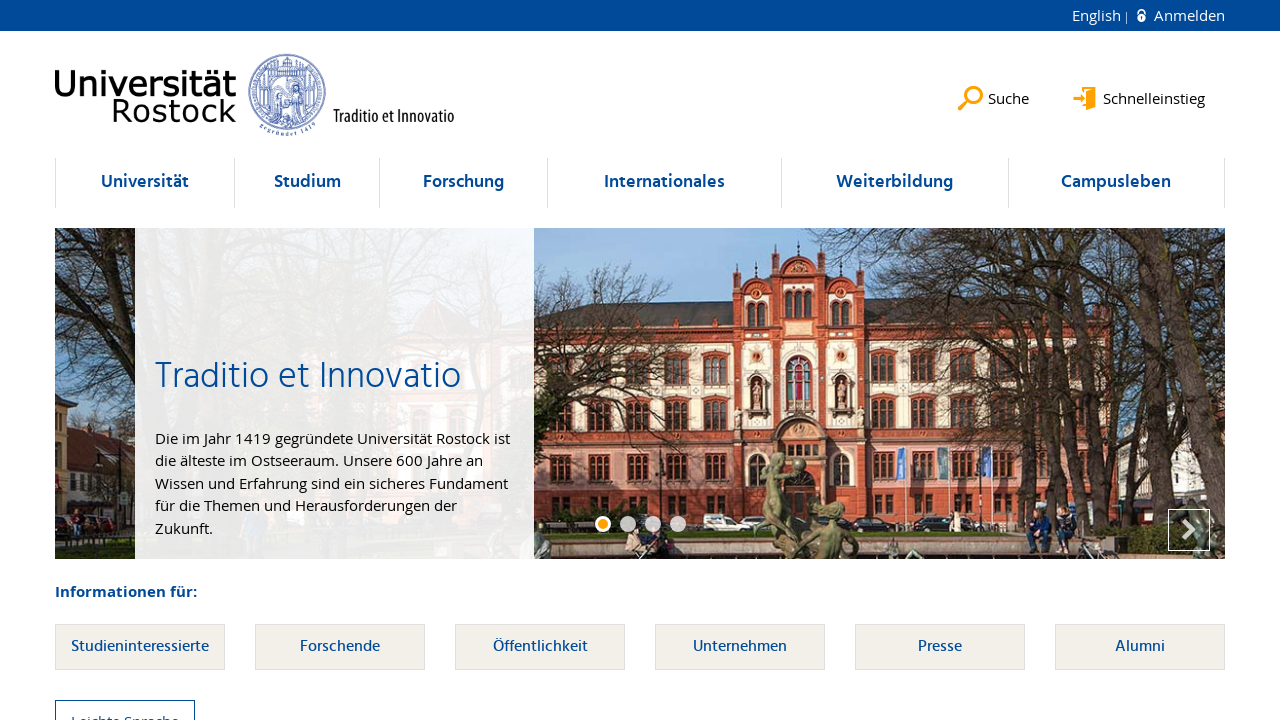

Selected ul element at index 35
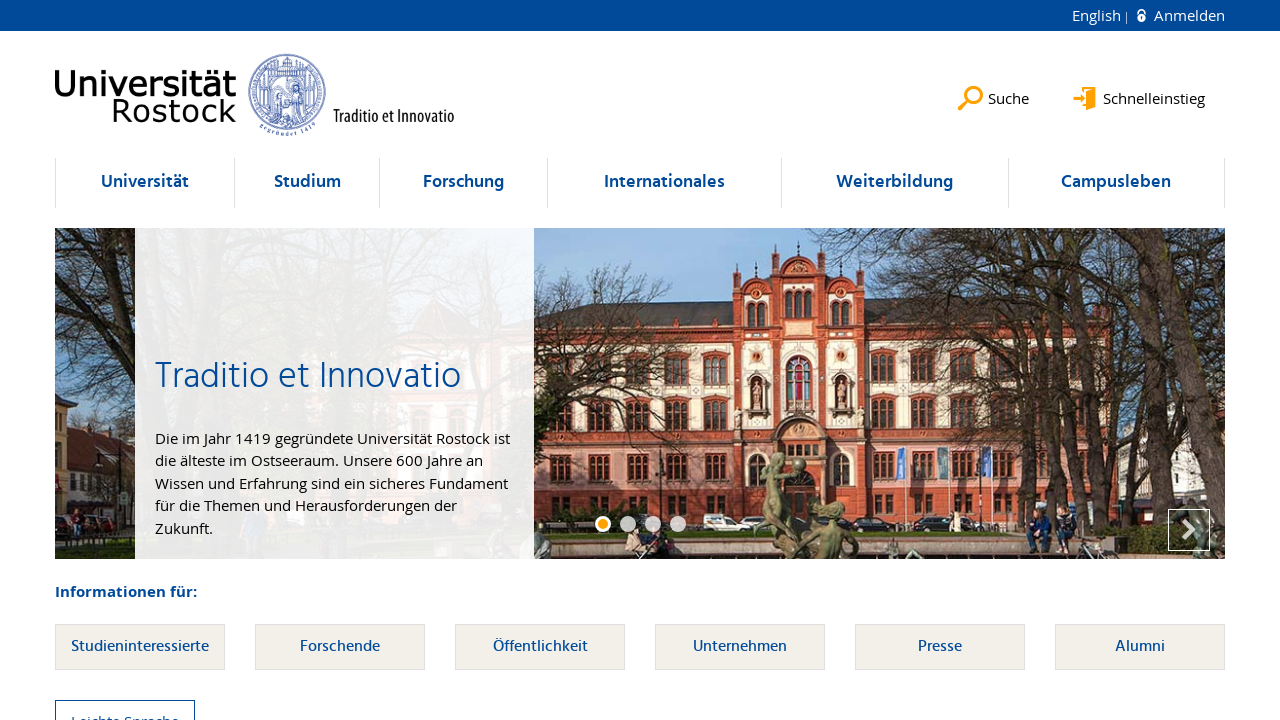

Retrieved class attribute: 'navigation-list navigation-list--overview-link'
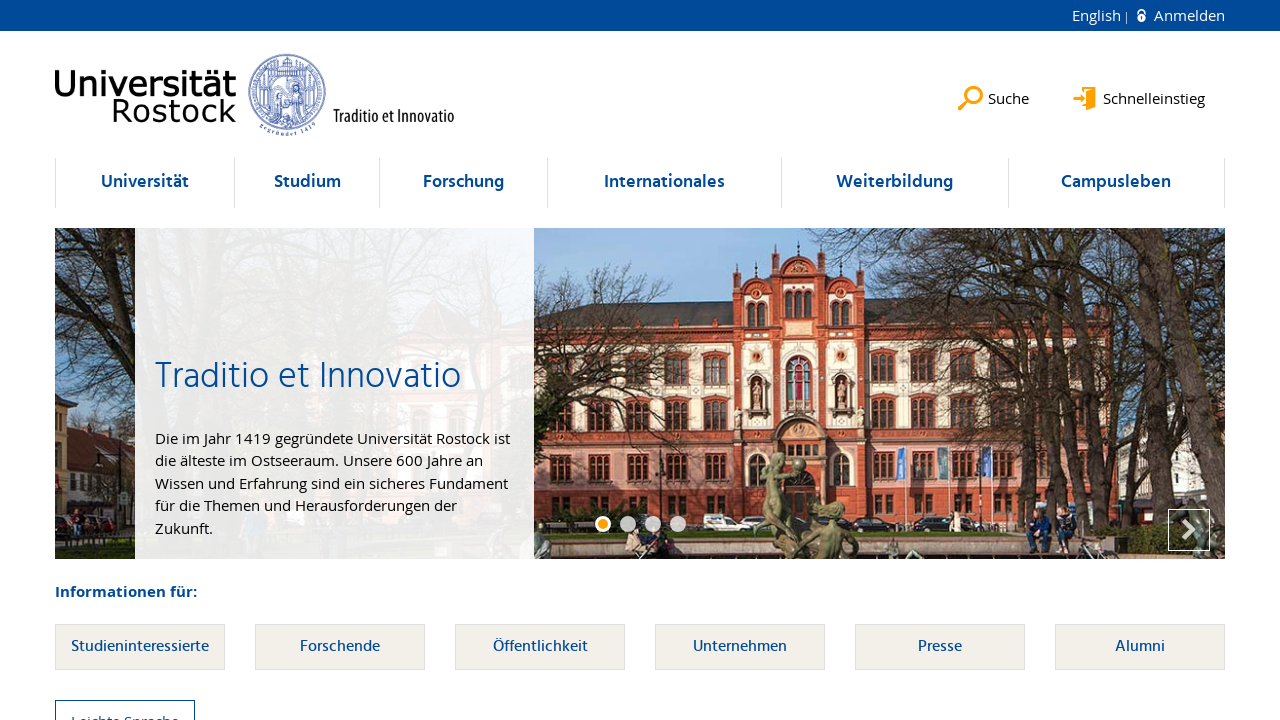

Verified ul element at index 35 contains 'navigation-list' class
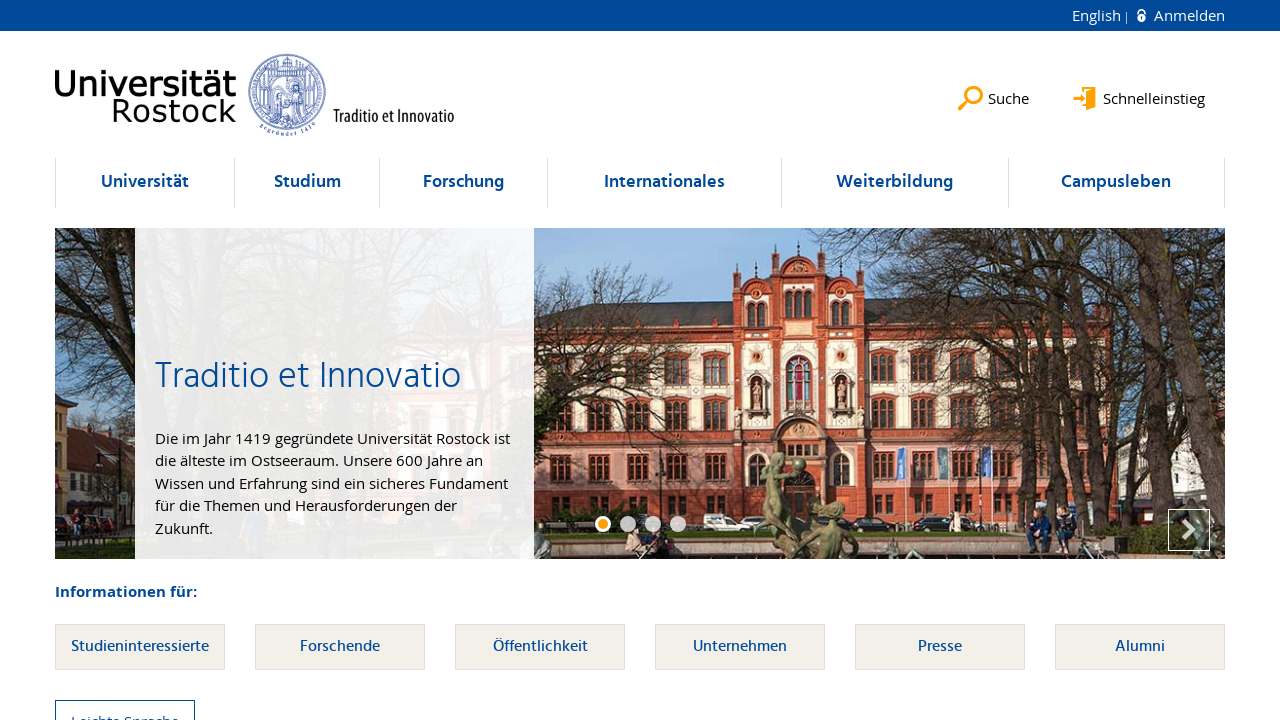

Selected ul element at index 36
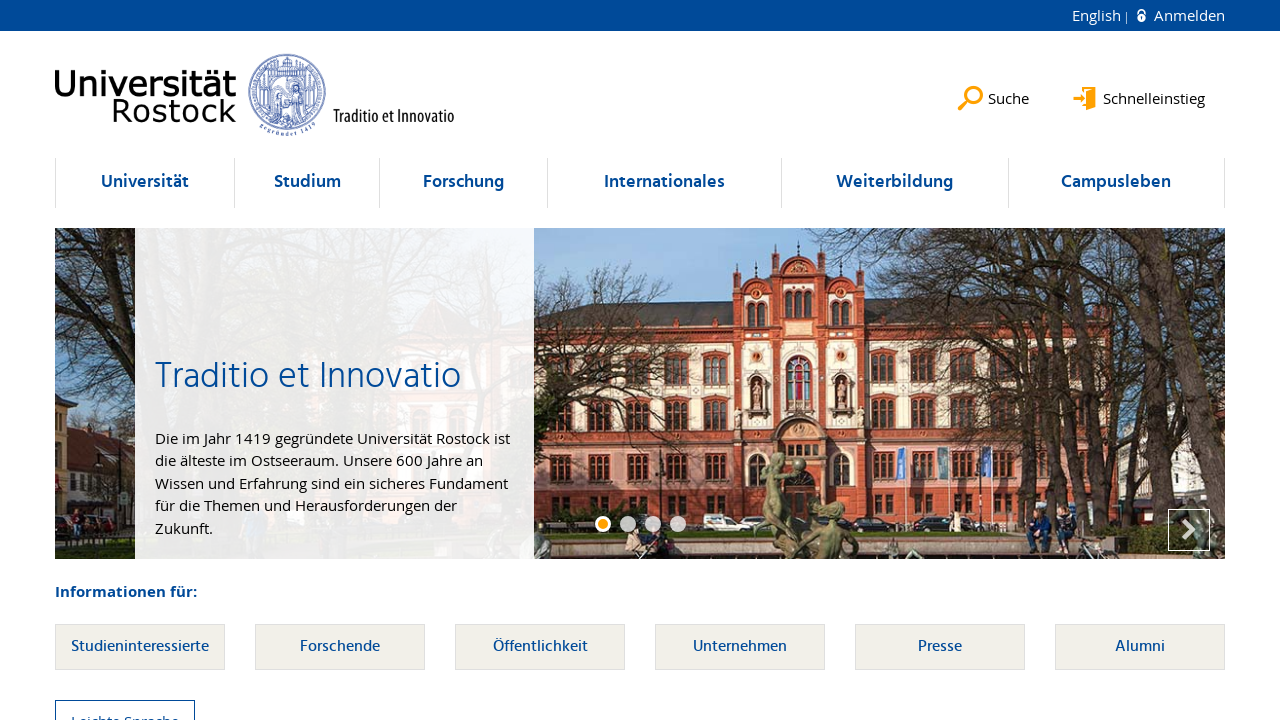

Retrieved class attribute: 'navigation-list'
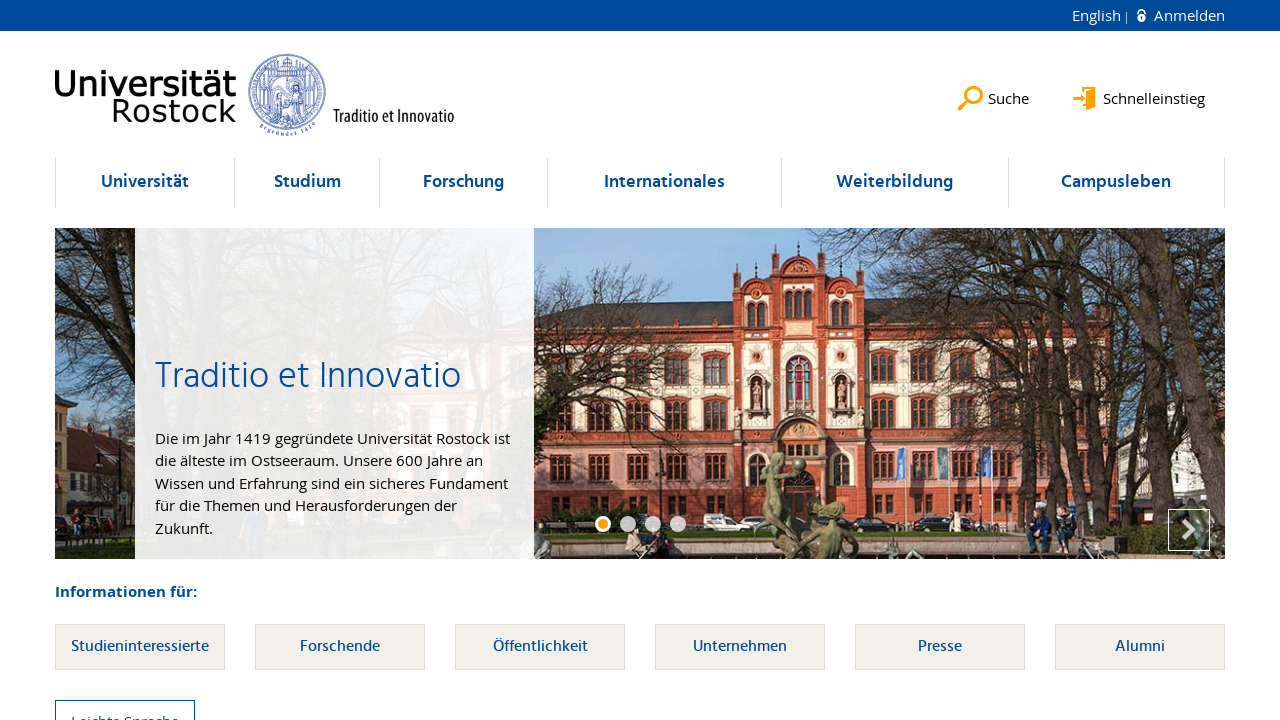

Verified ul element at index 36 contains 'navigation-list' class
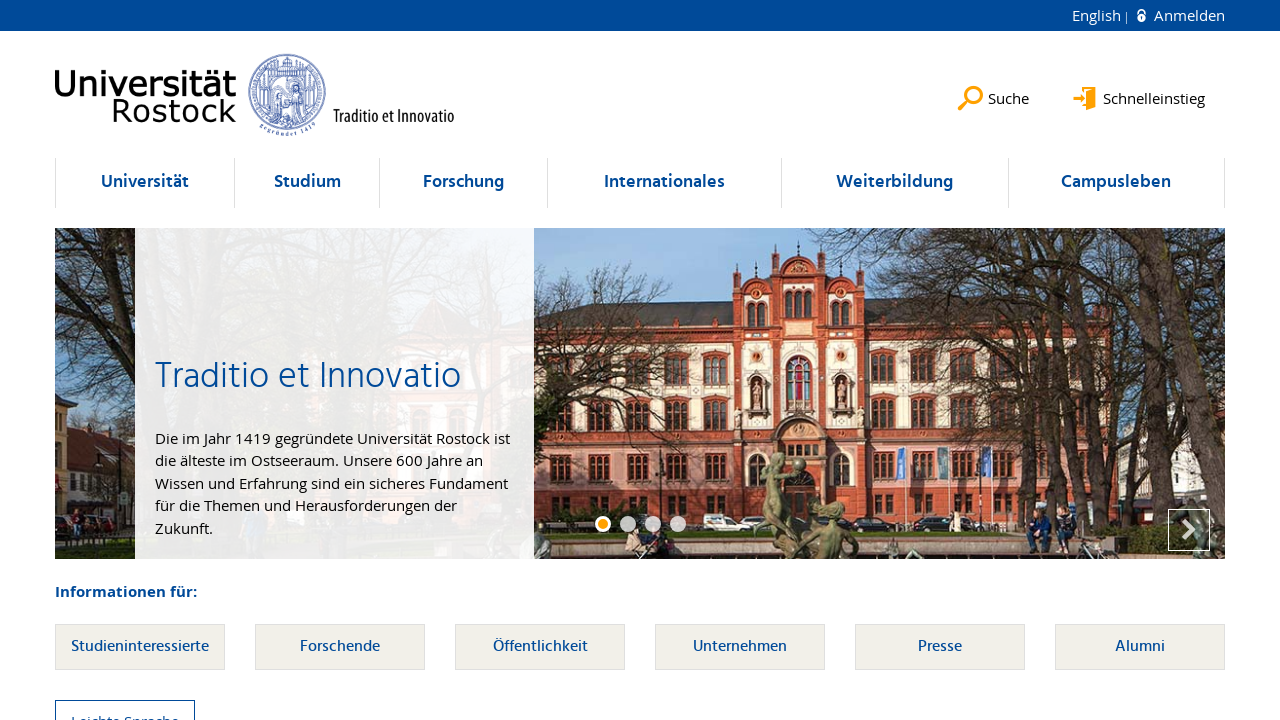

Selected ul element at index 37
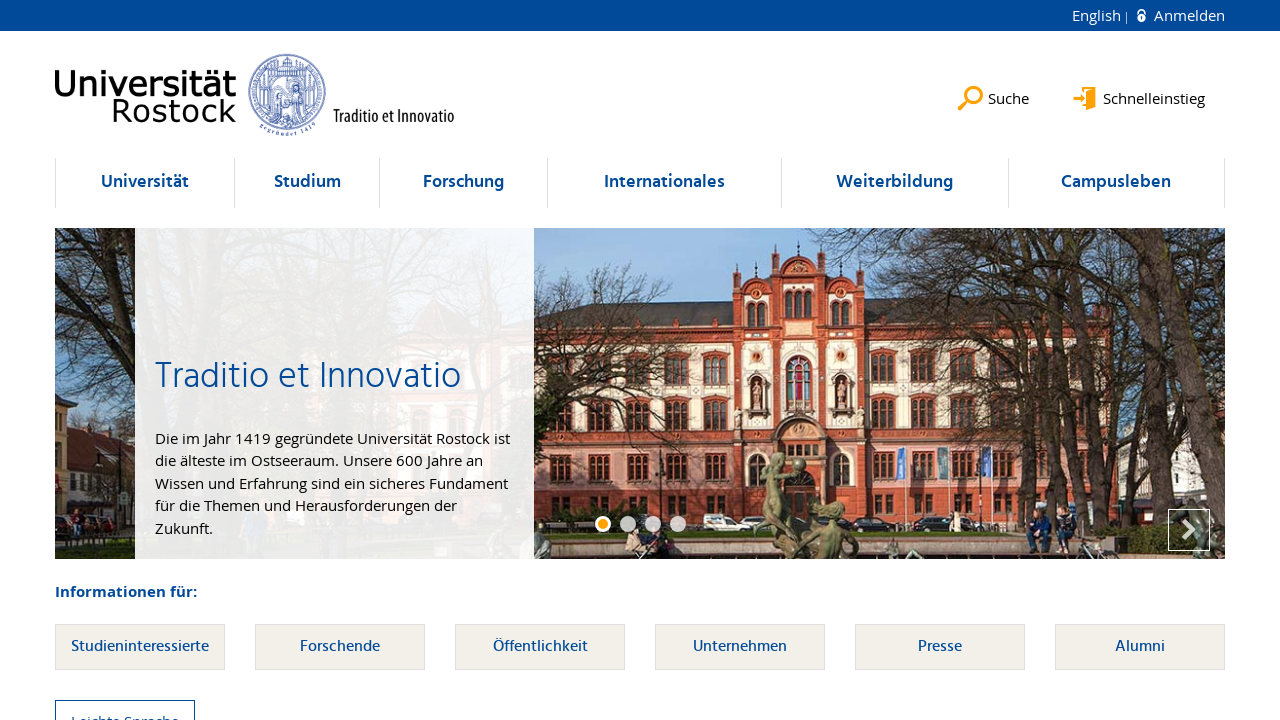

Retrieved class attribute: 'navigation-list'
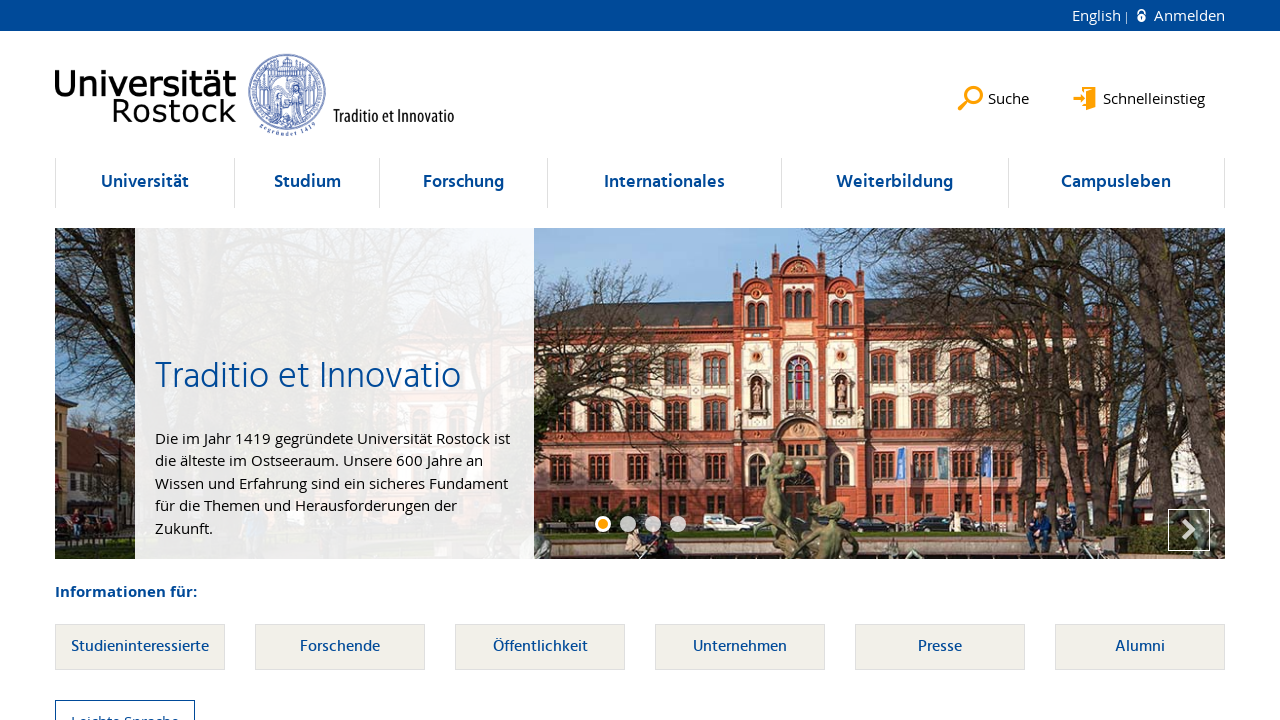

Verified ul element at index 37 contains 'navigation-list' class
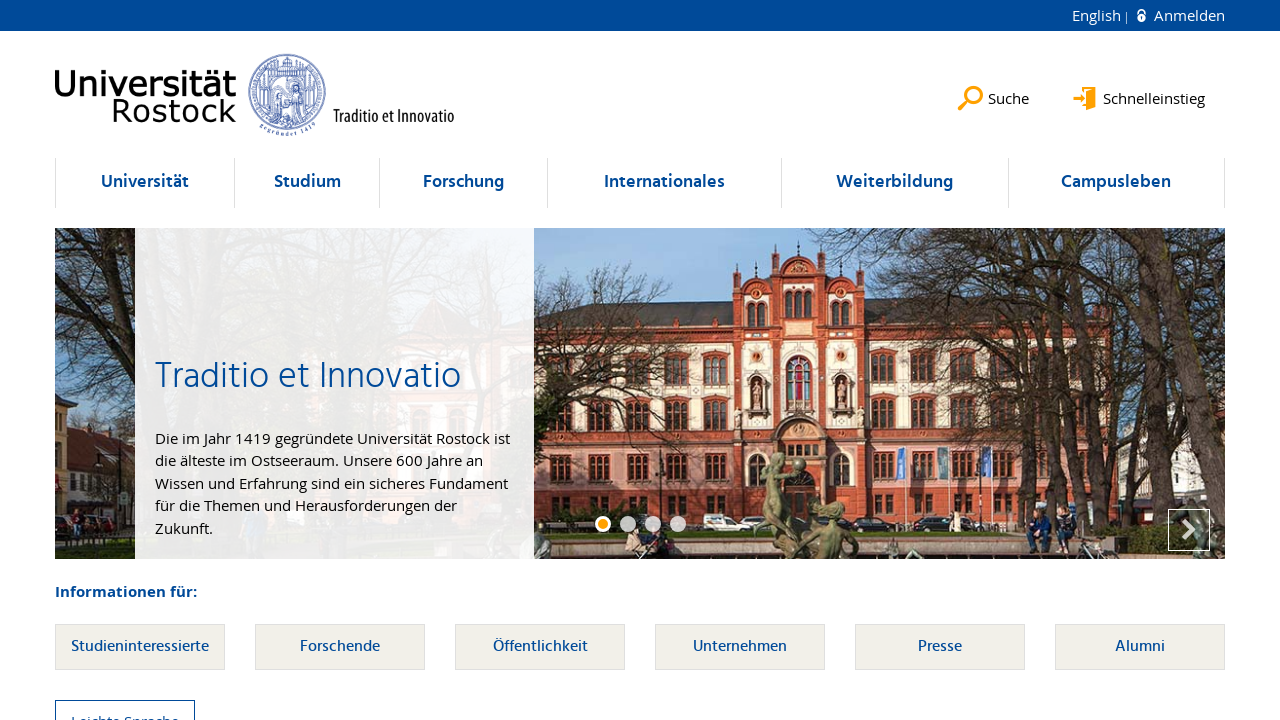

Selected ul element at index 38
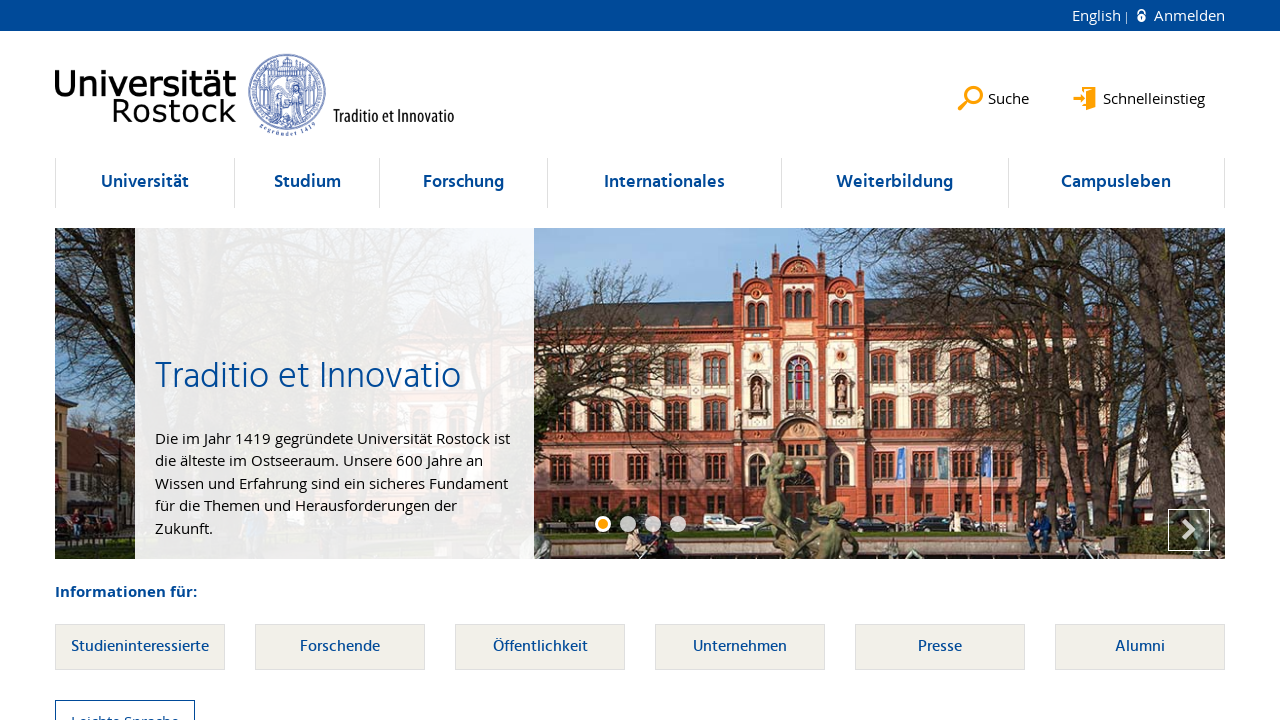

Retrieved class attribute: 'navigation-list'
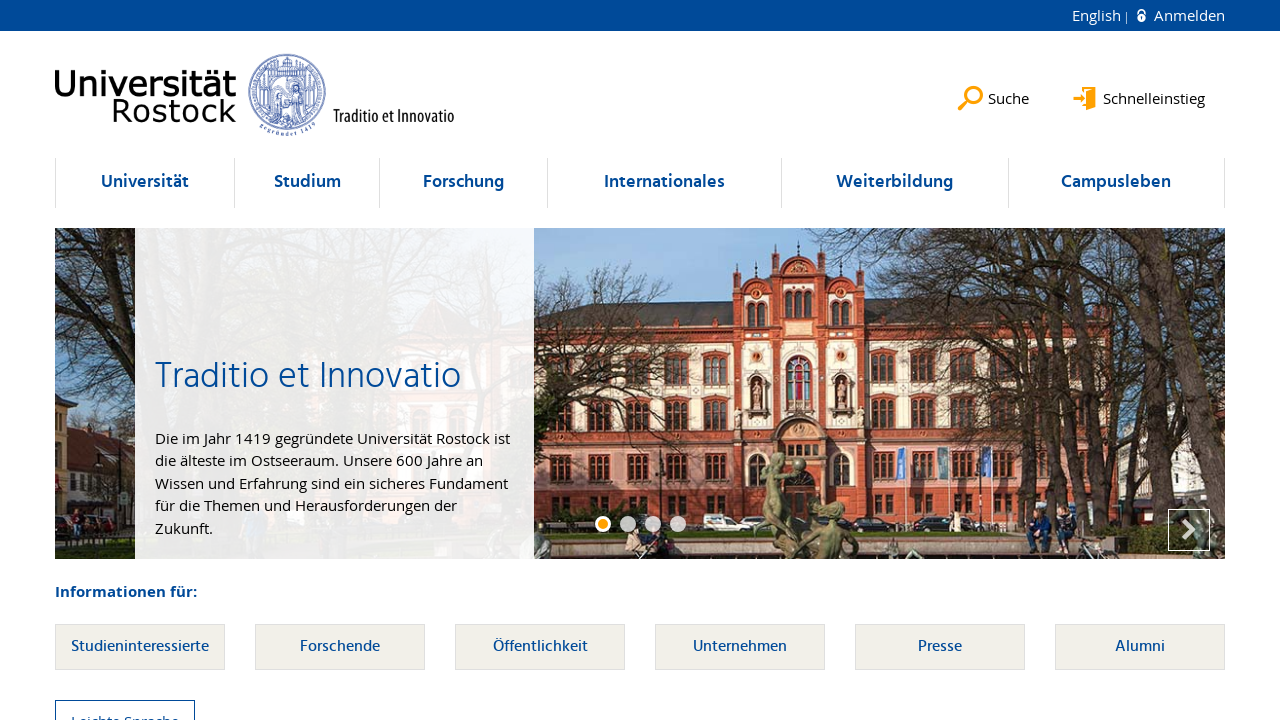

Verified ul element at index 38 contains 'navigation-list' class
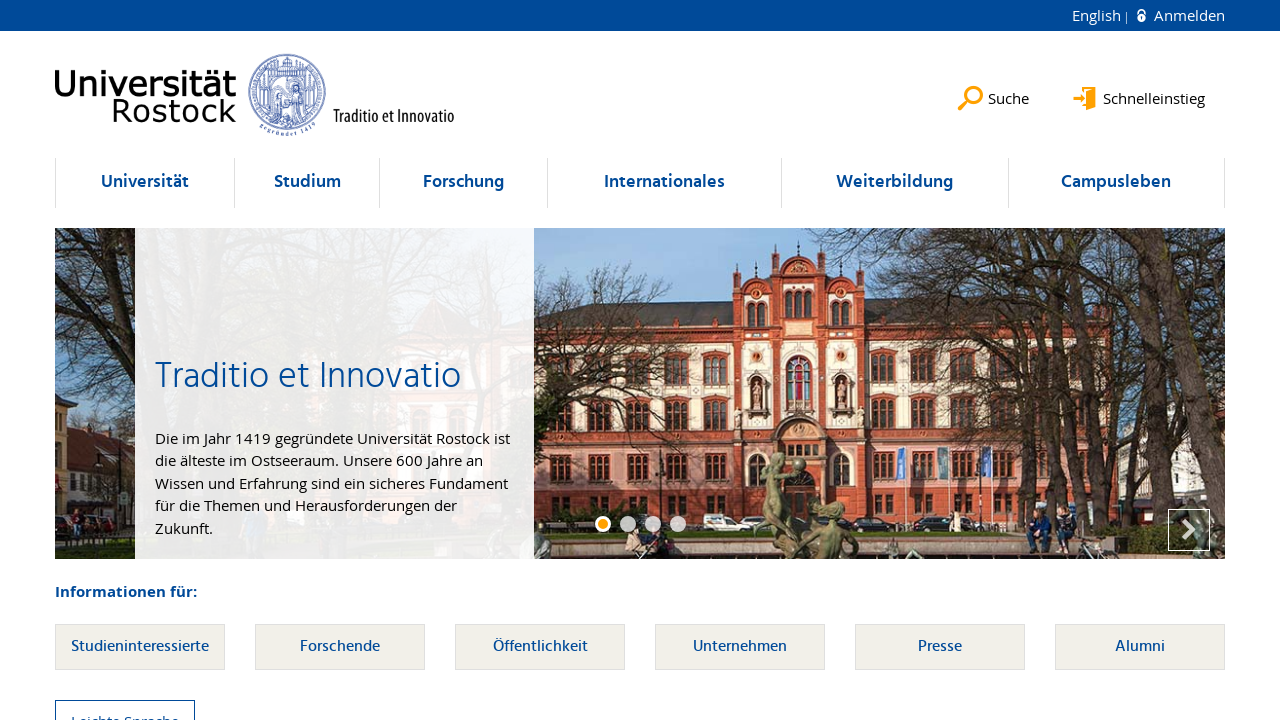

Selected ul element at index 39
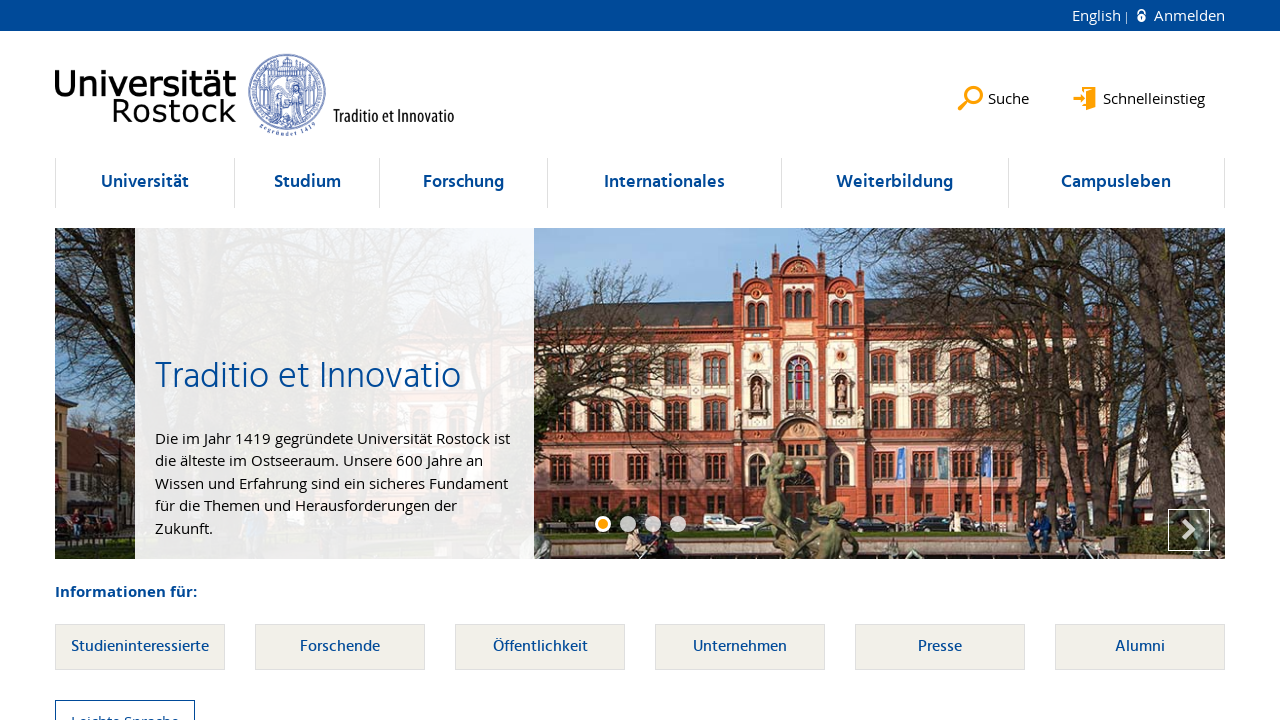

Retrieved class attribute: 'navigation-list'
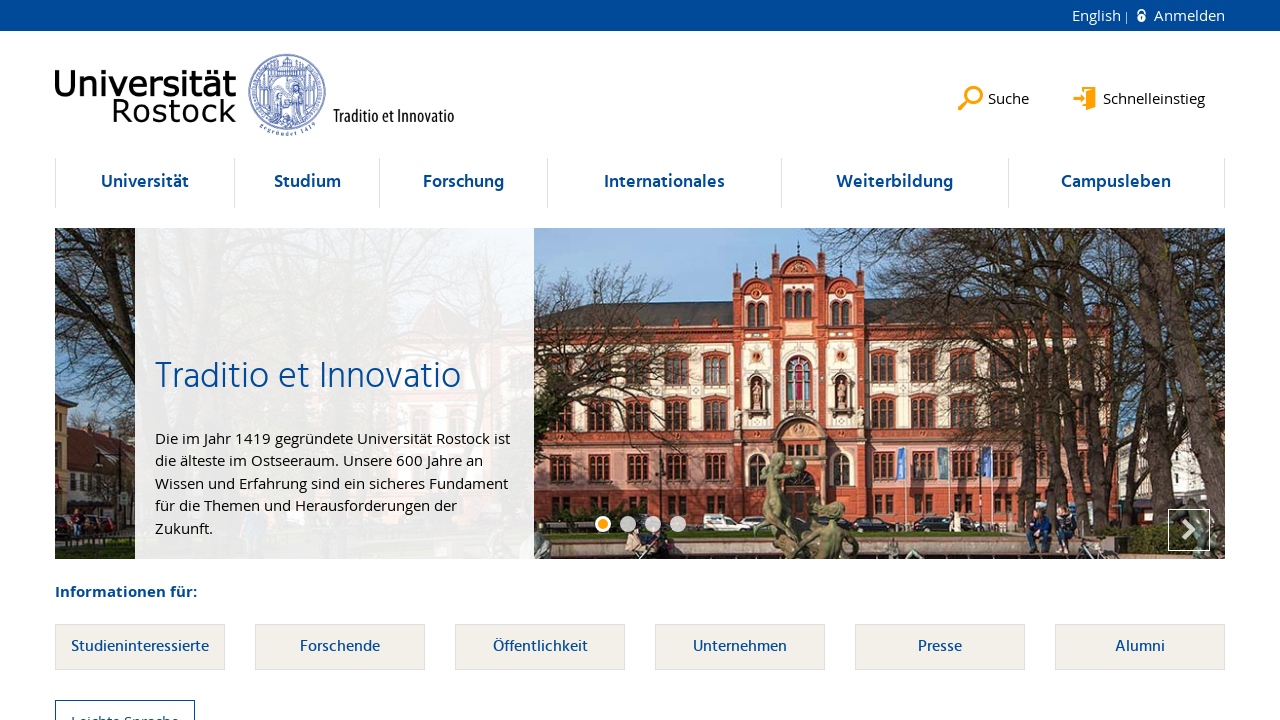

Verified ul element at index 39 contains 'navigation-list' class
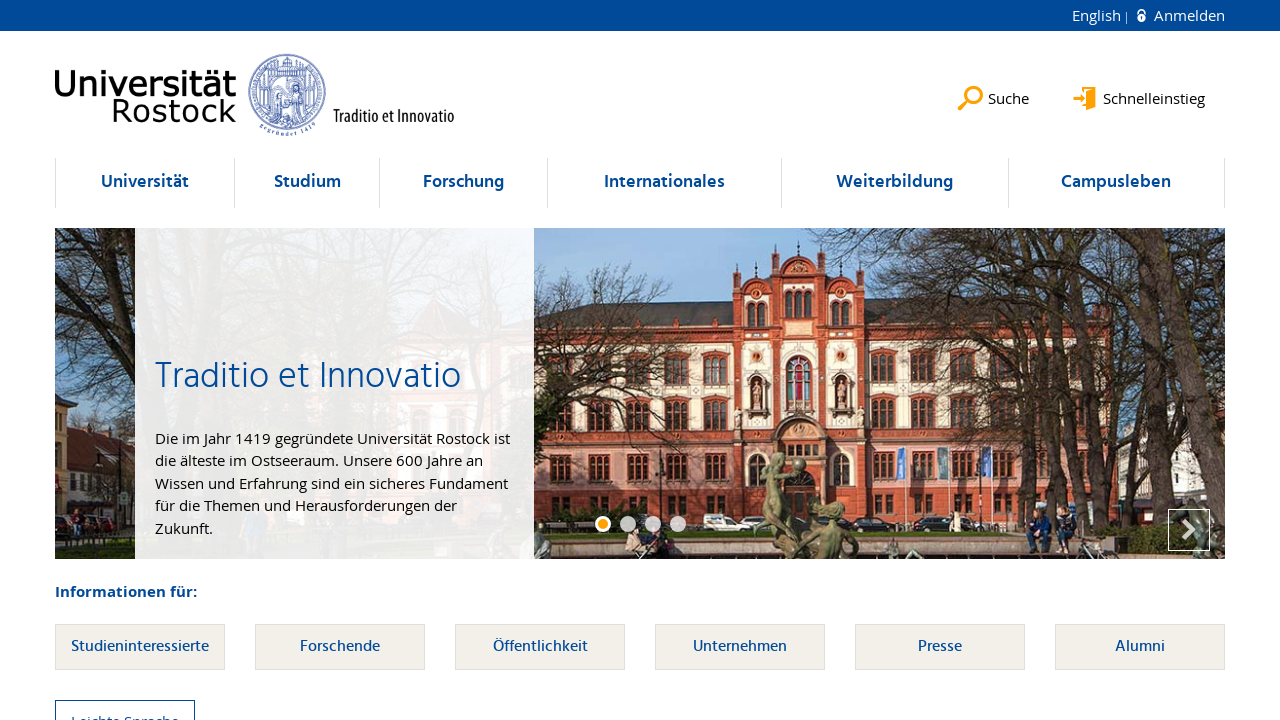

Selected ul element at index 40
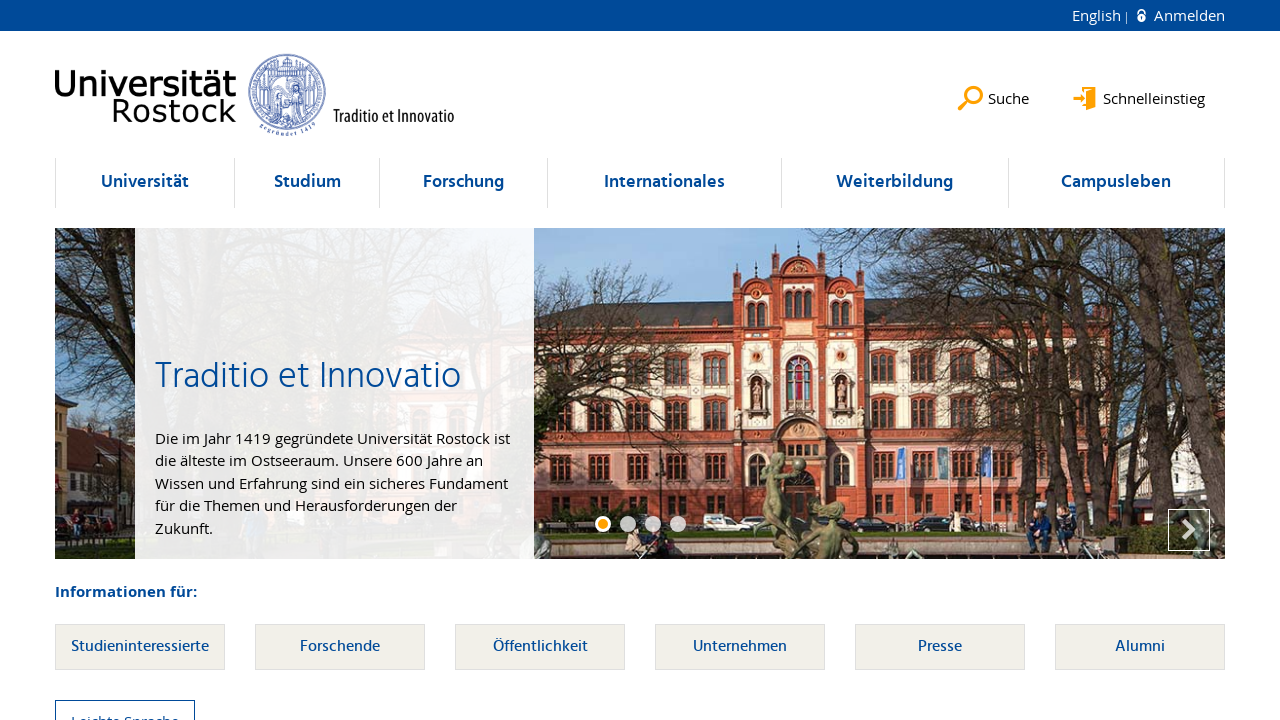

Retrieved class attribute: 'navigation-list'
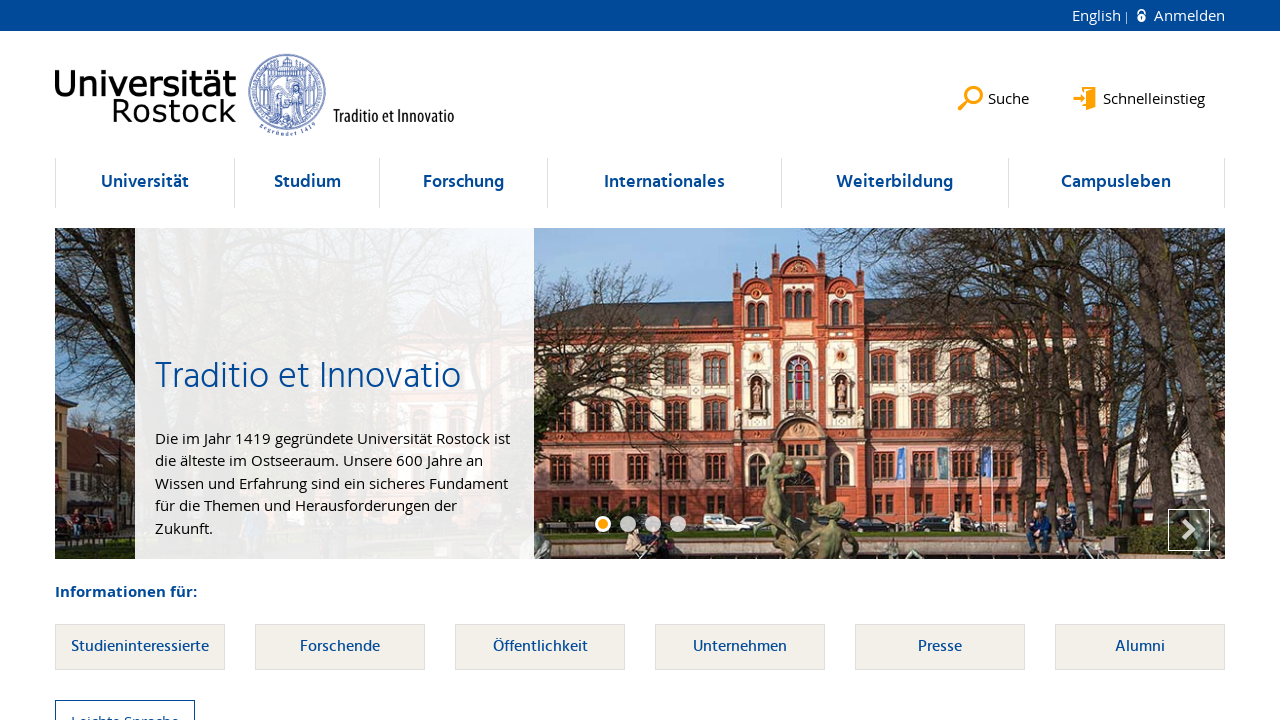

Verified ul element at index 40 contains 'navigation-list' class
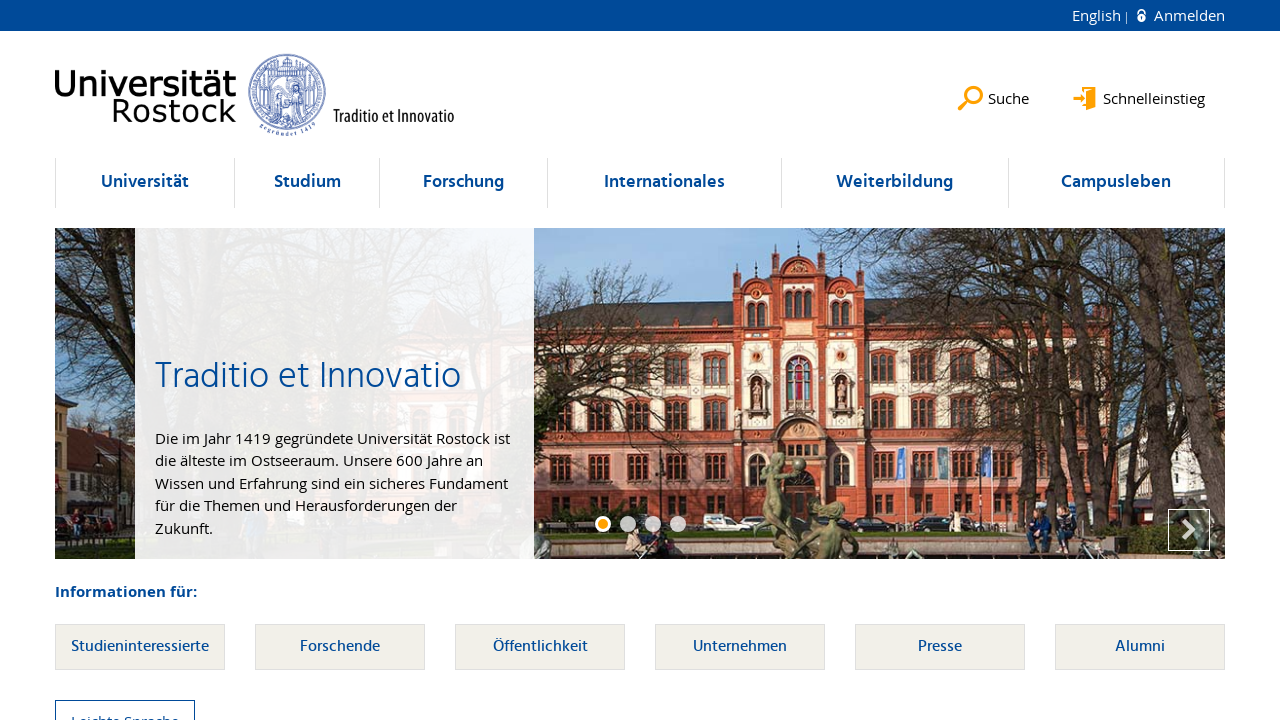

Selected ul element at index 41
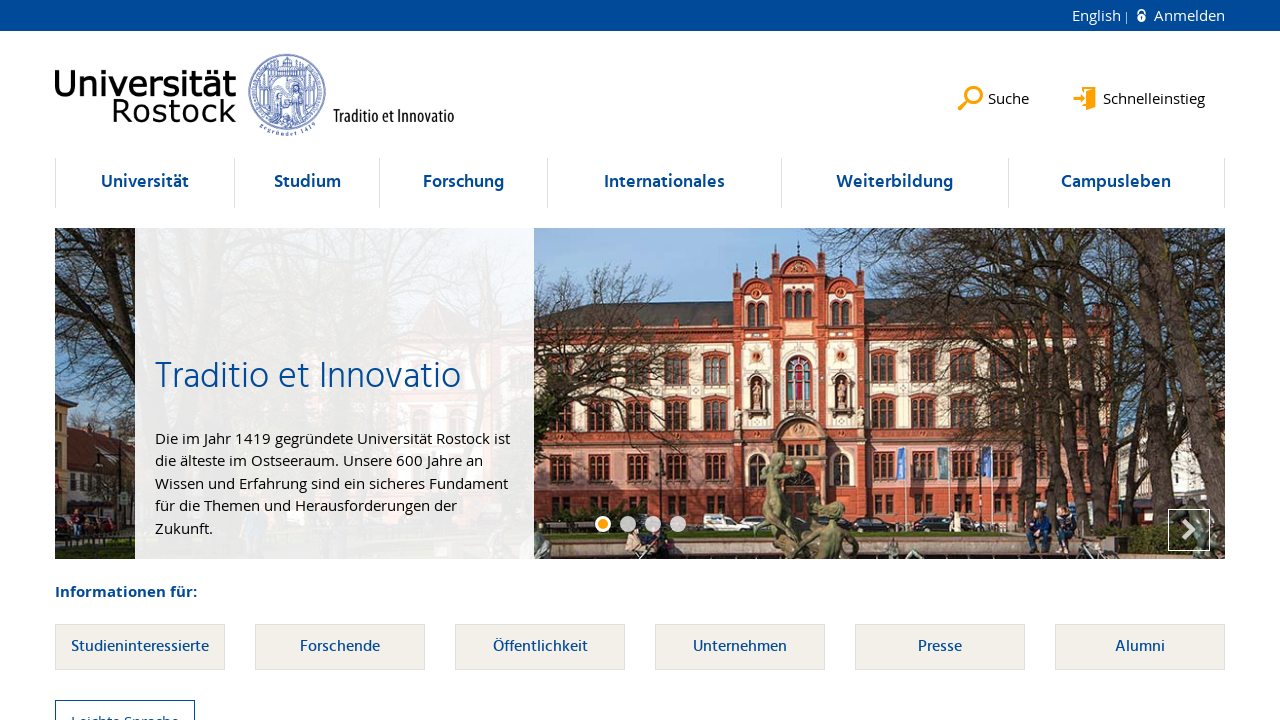

Retrieved class attribute: 'navigation-list'
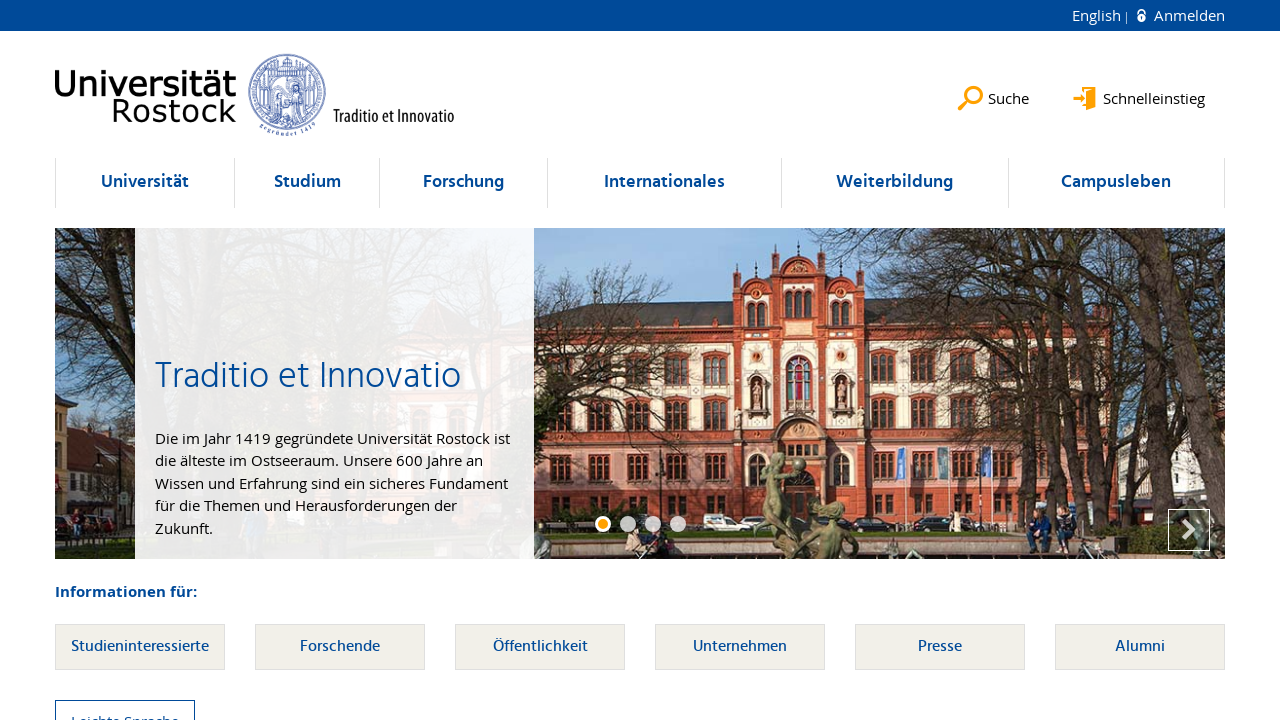

Verified ul element at index 41 contains 'navigation-list' class
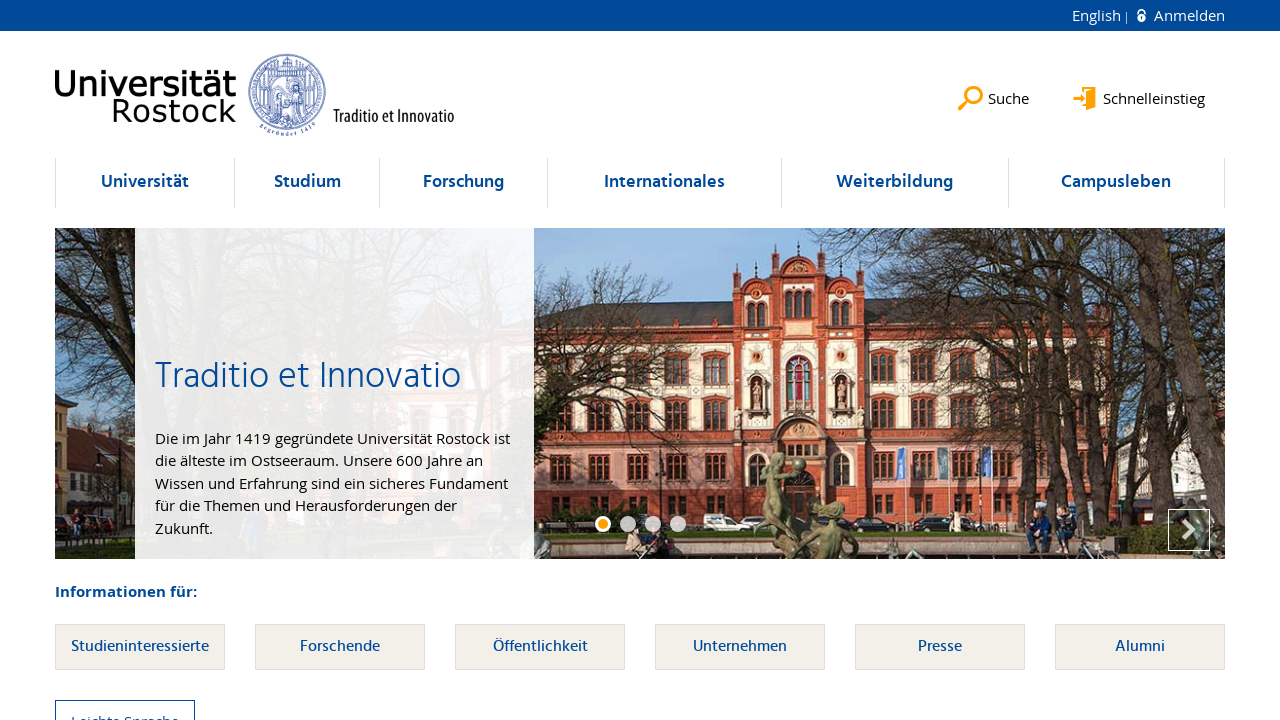

Selected ul element at index 42
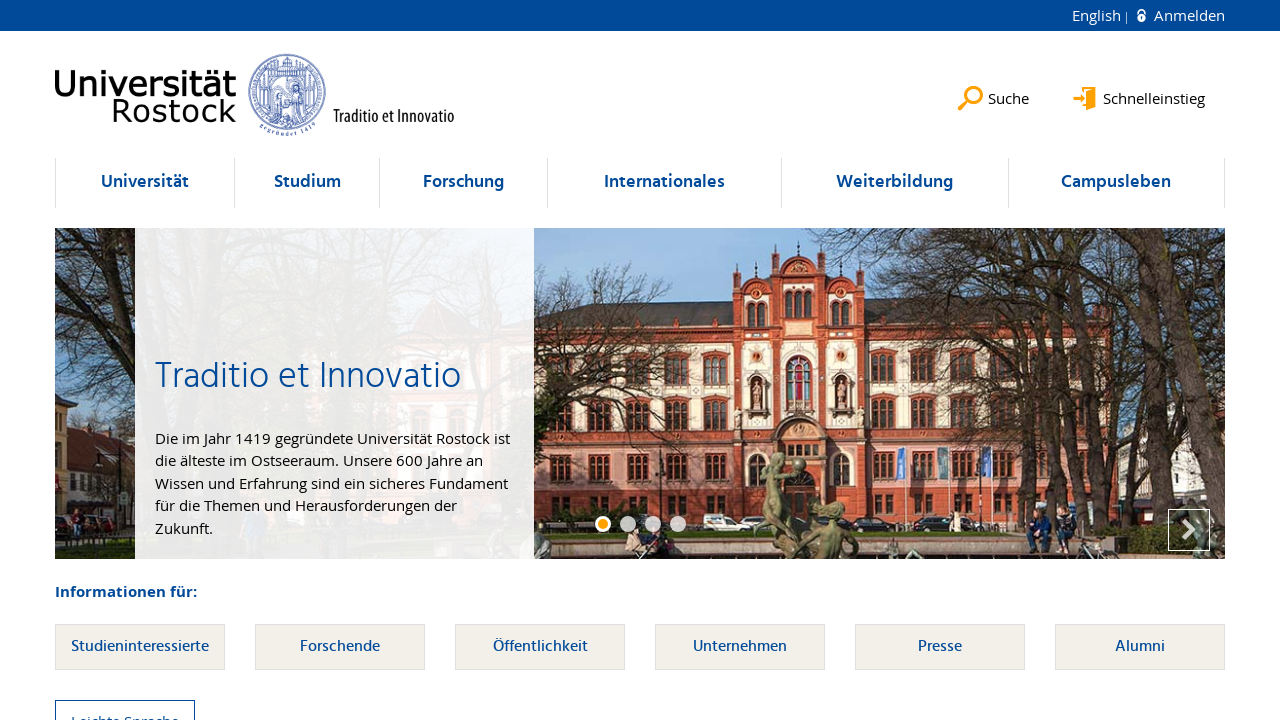

Retrieved class attribute: 'navigation-list'
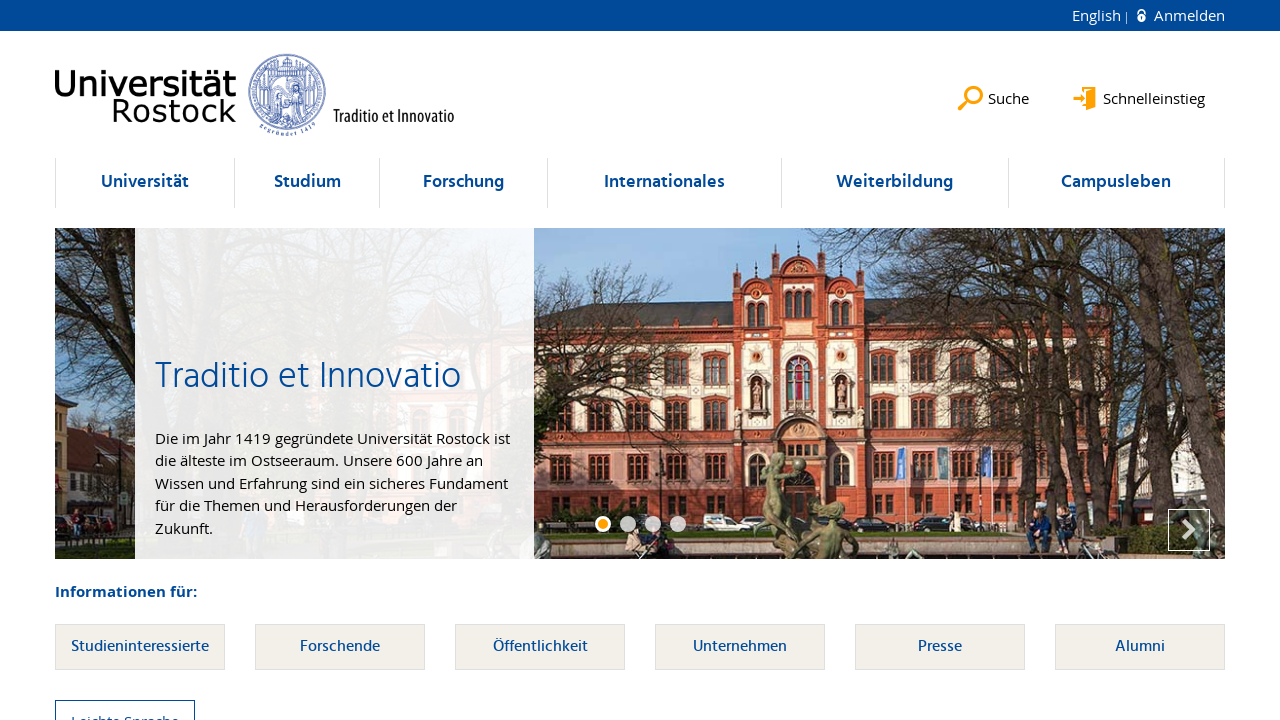

Verified ul element at index 42 contains 'navigation-list' class
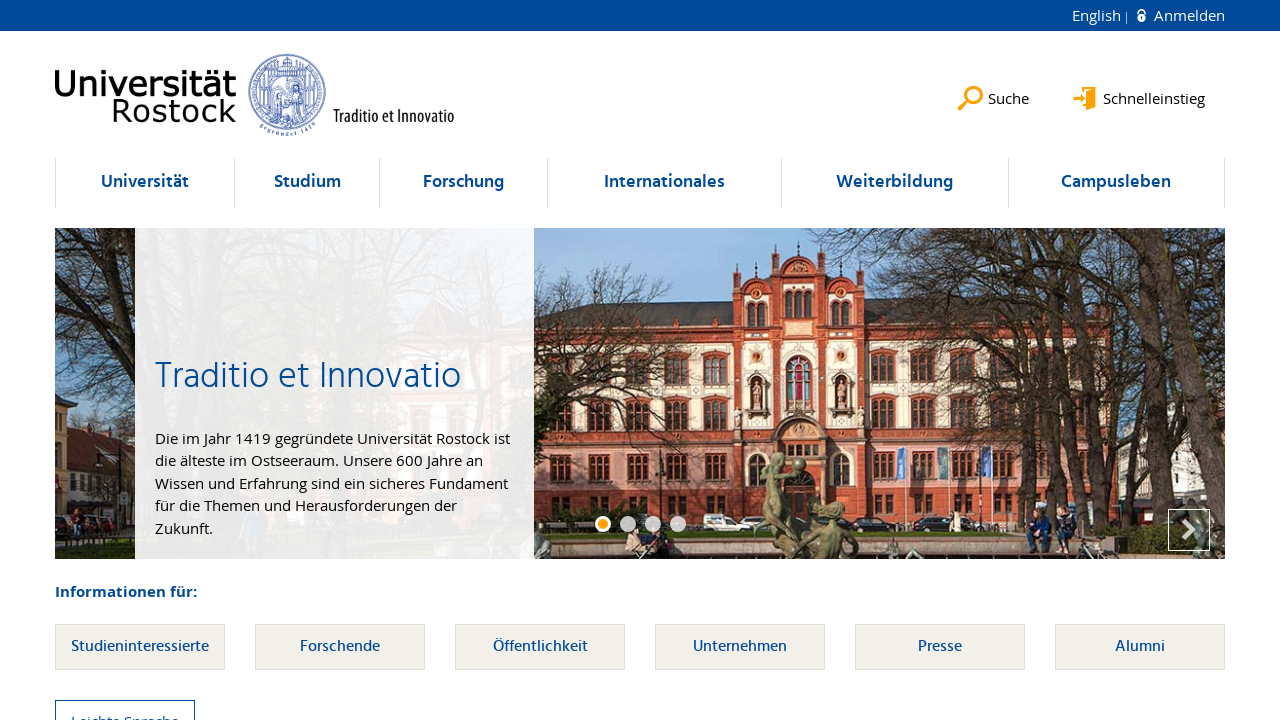

Selected ul element at index 43
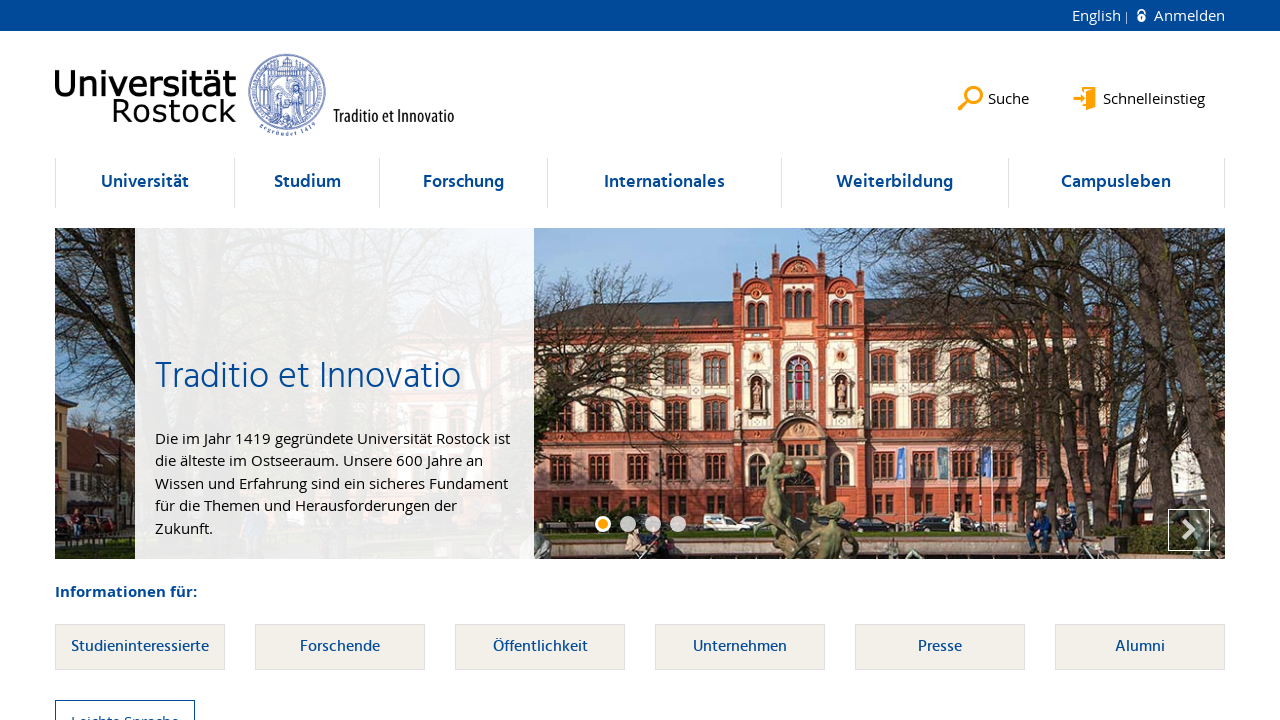

Retrieved class attribute: 'navigation-list'
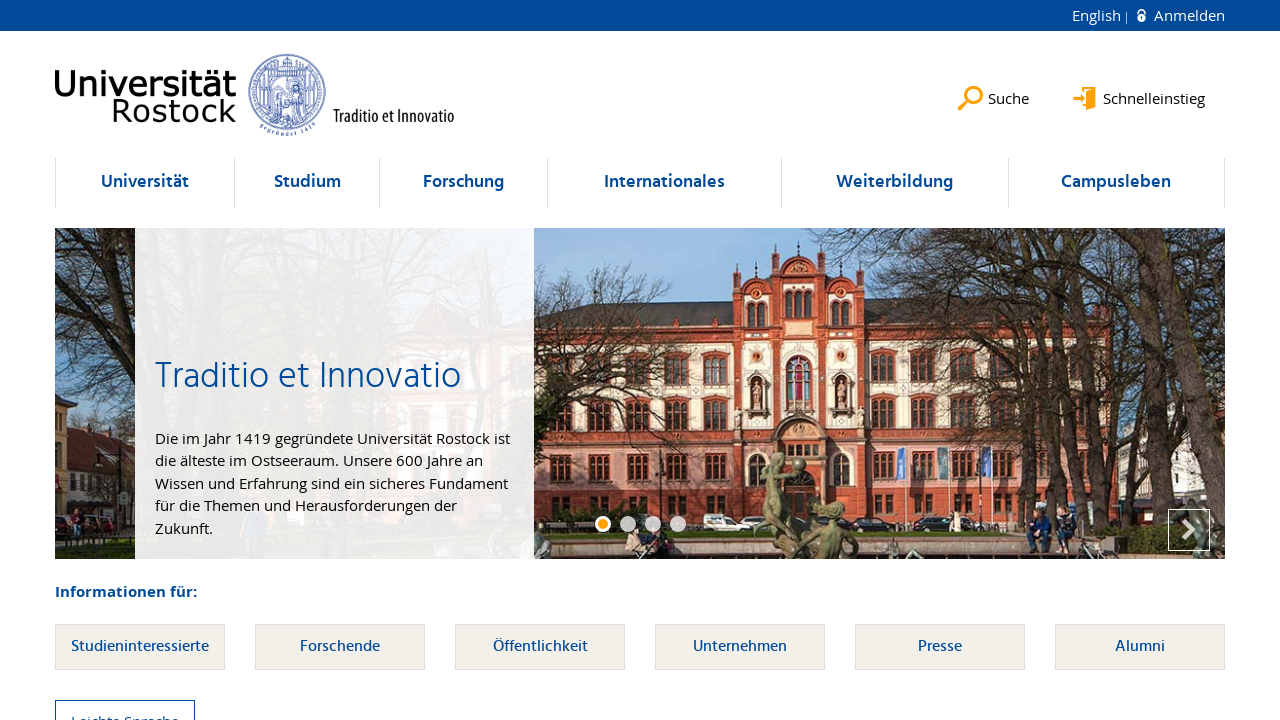

Verified ul element at index 43 contains 'navigation-list' class
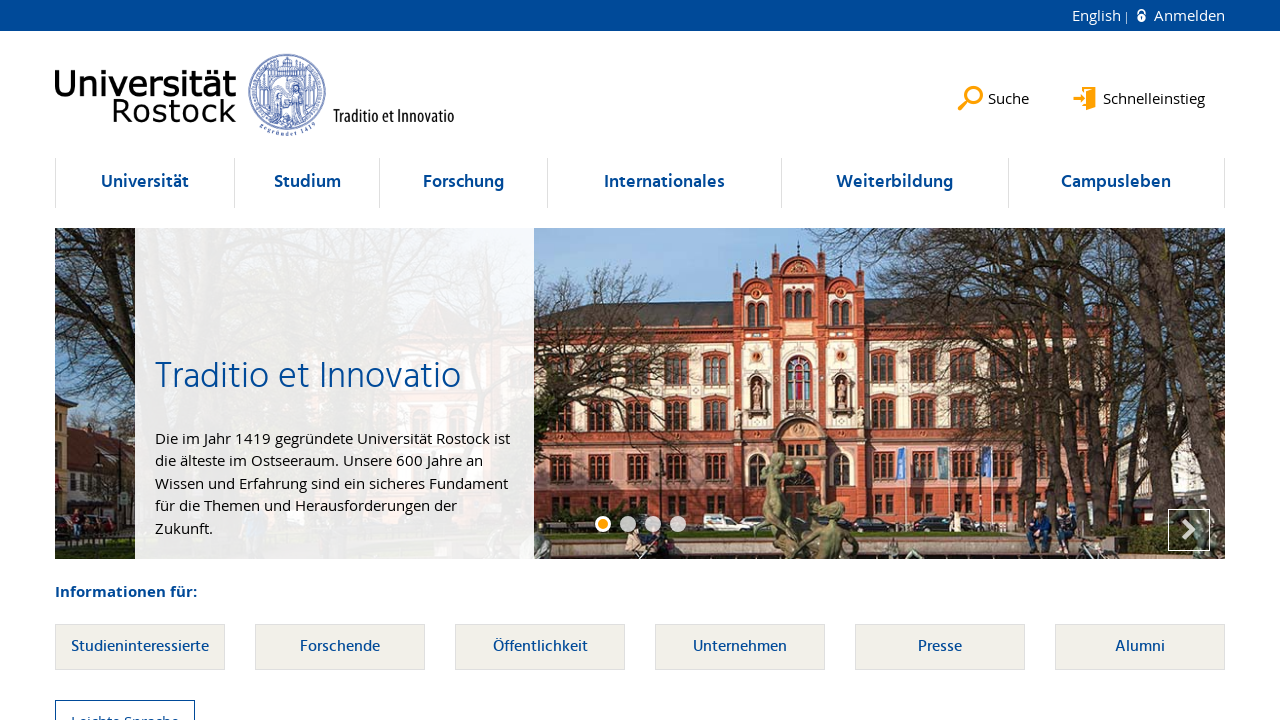

Selected ul element at index 44
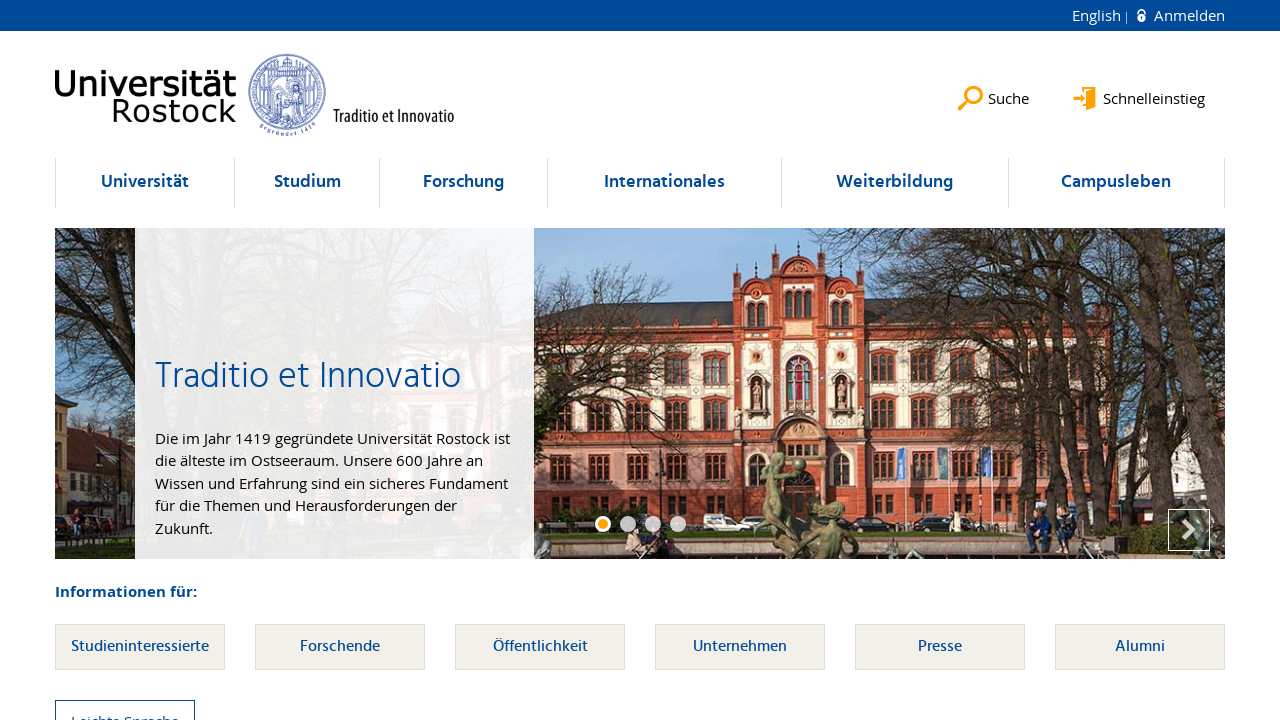

Retrieved class attribute: 'navigation-list'
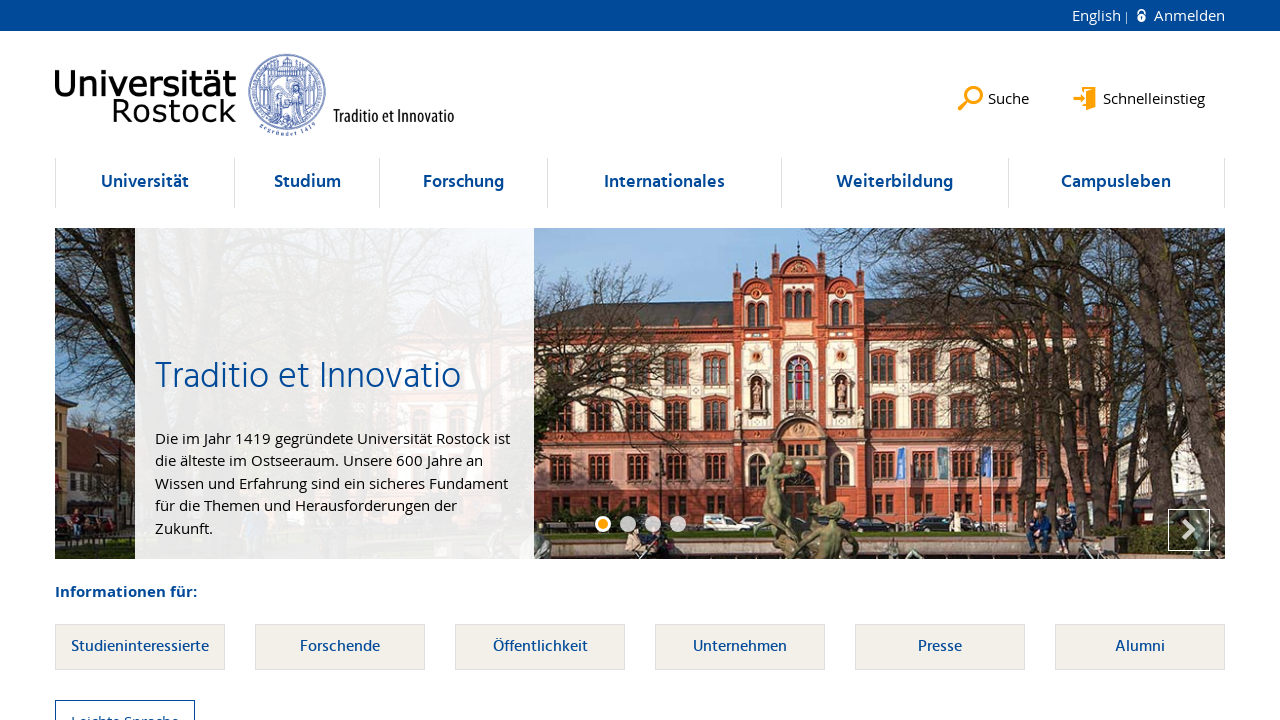

Verified ul element at index 44 contains 'navigation-list' class
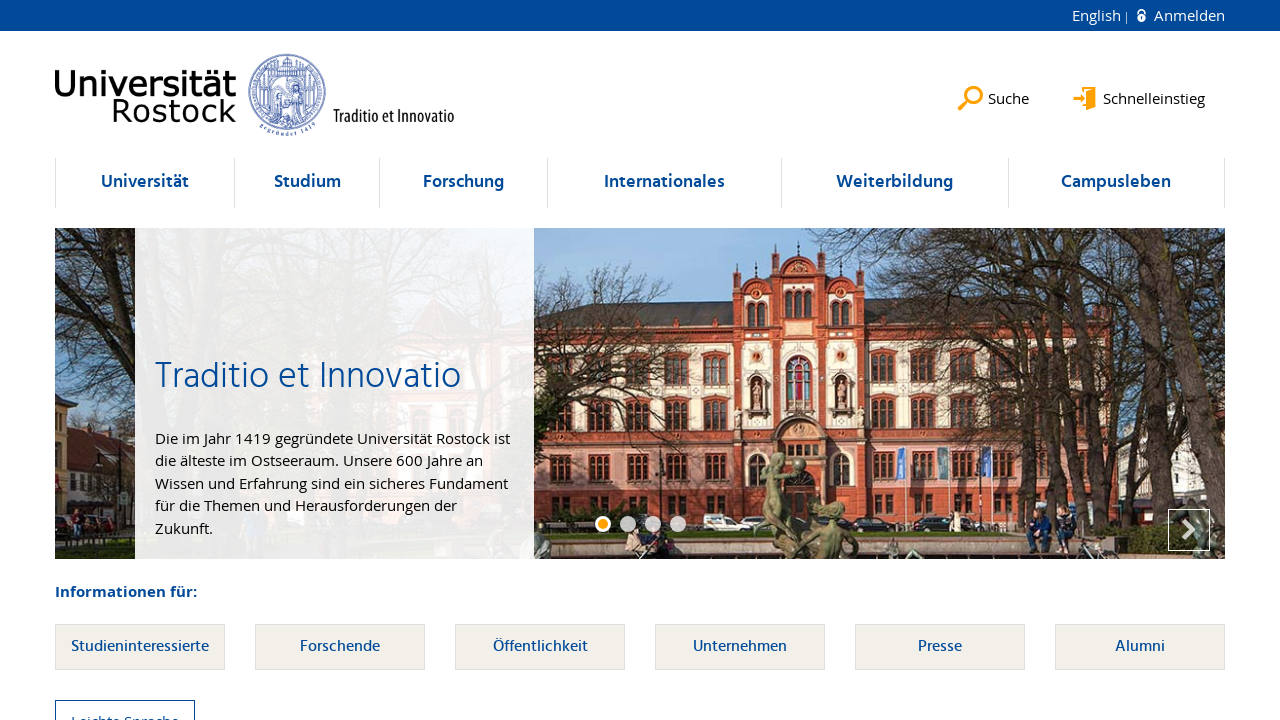

Selected ul element at index 45
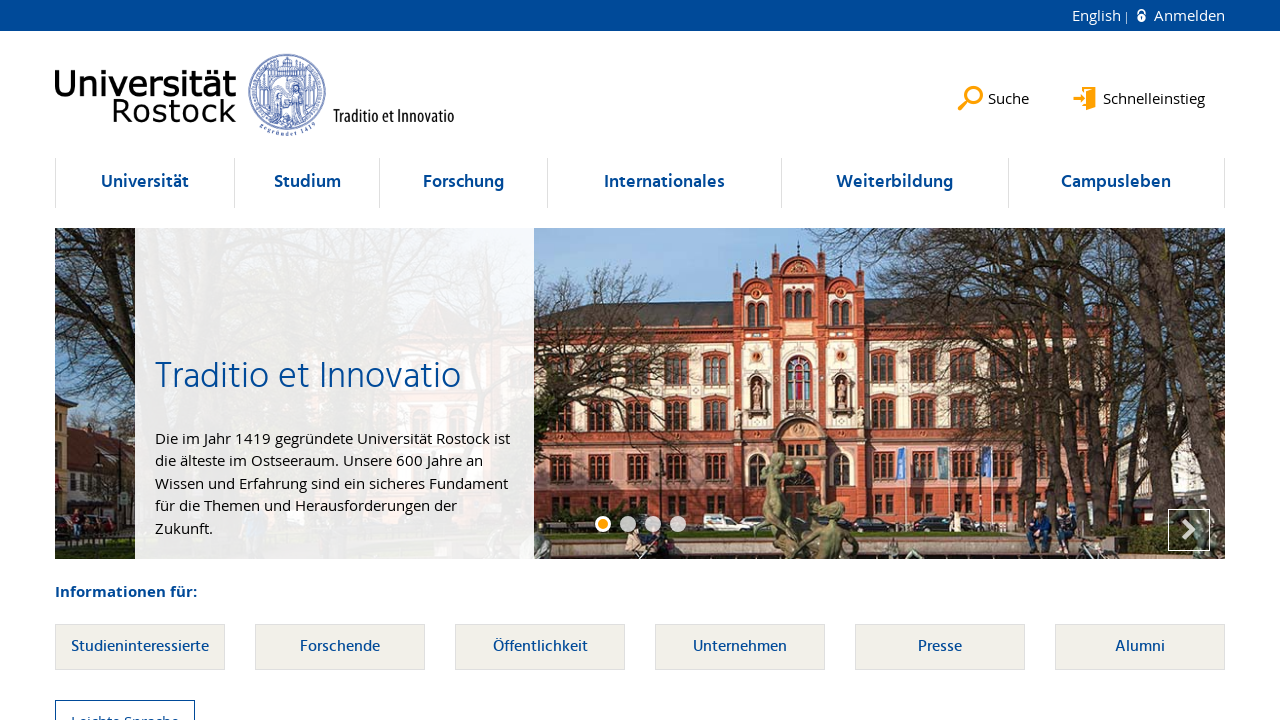

Retrieved class attribute: 'navigation-list'
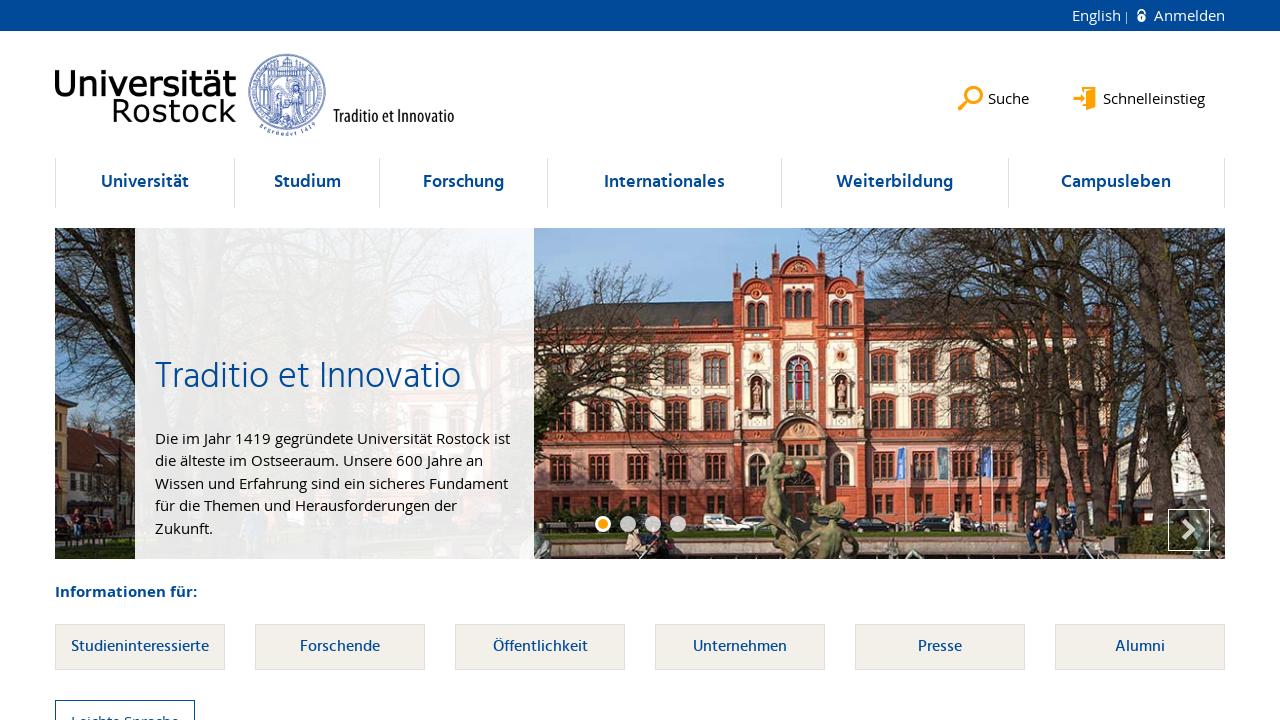

Verified ul element at index 45 contains 'navigation-list' class
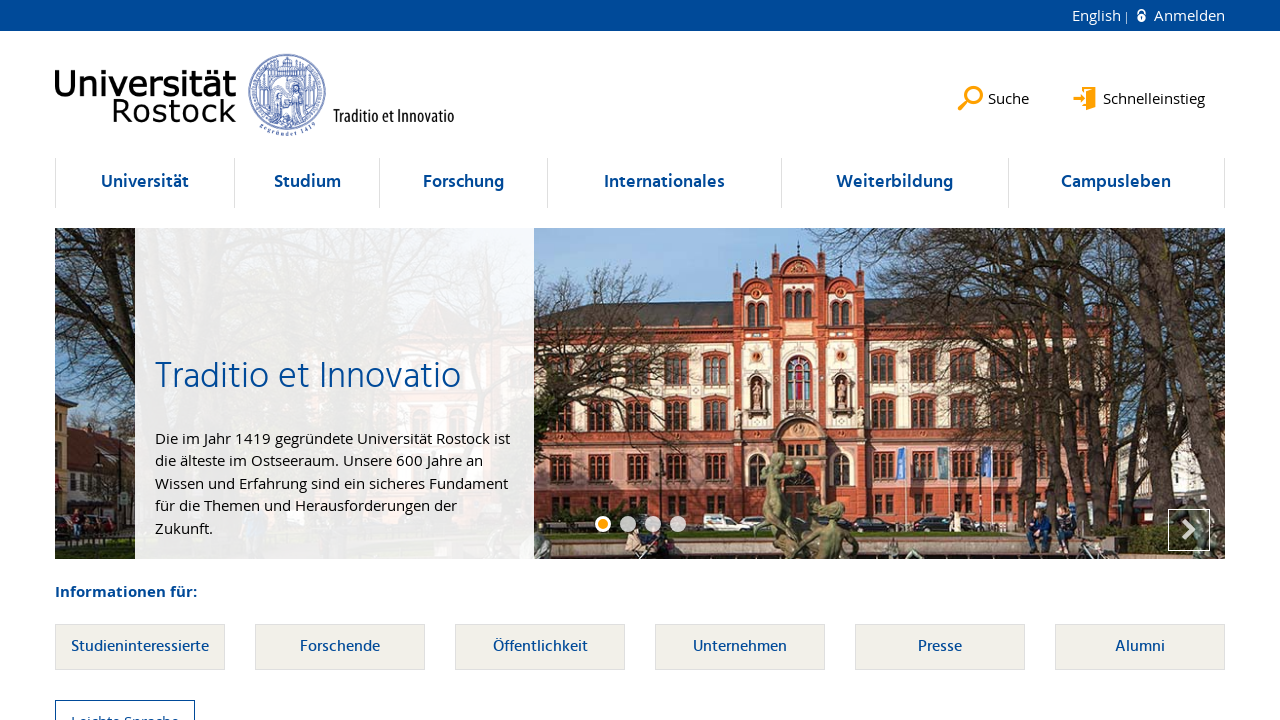

Selected ul element at index 46
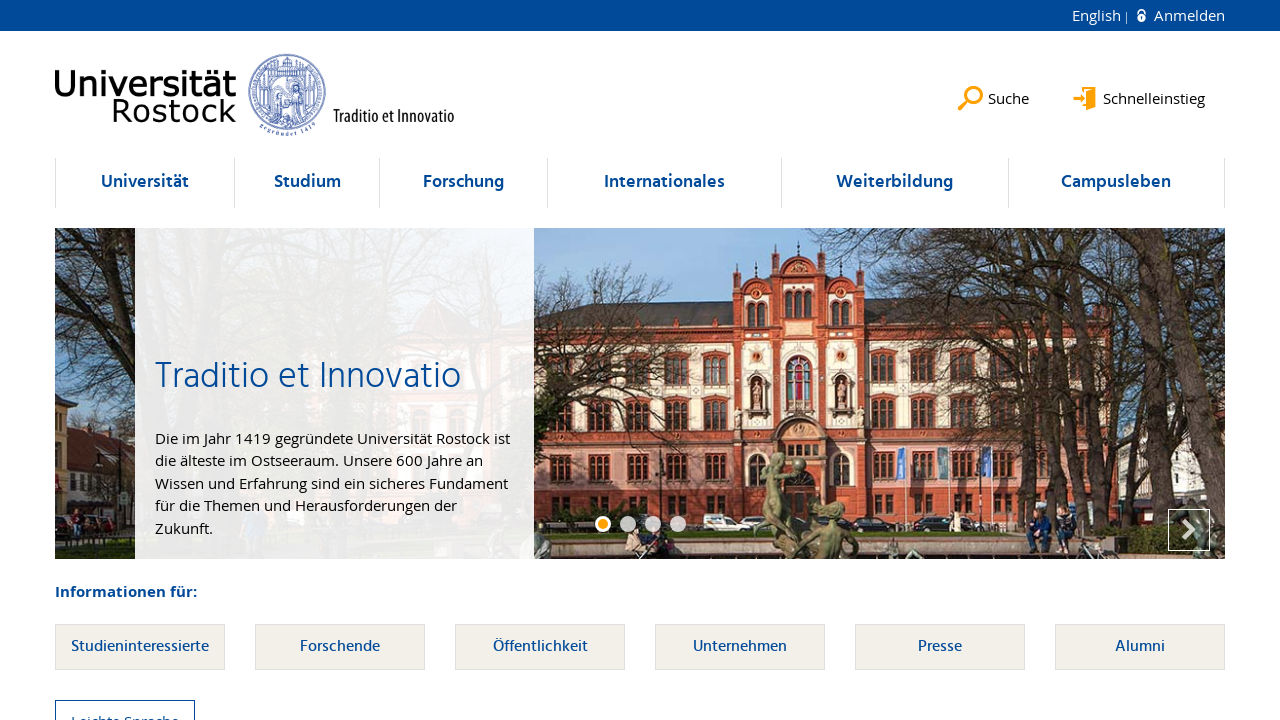

Retrieved class attribute: 'navigation-list'
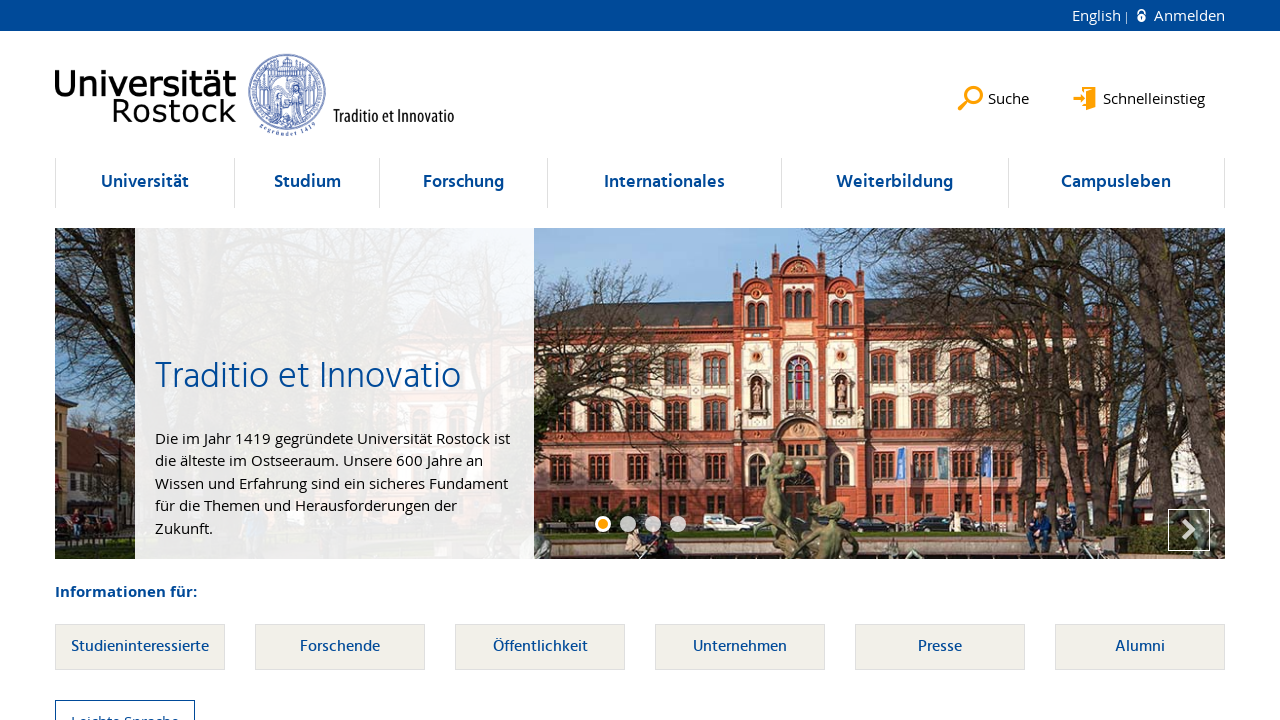

Verified ul element at index 46 contains 'navigation-list' class
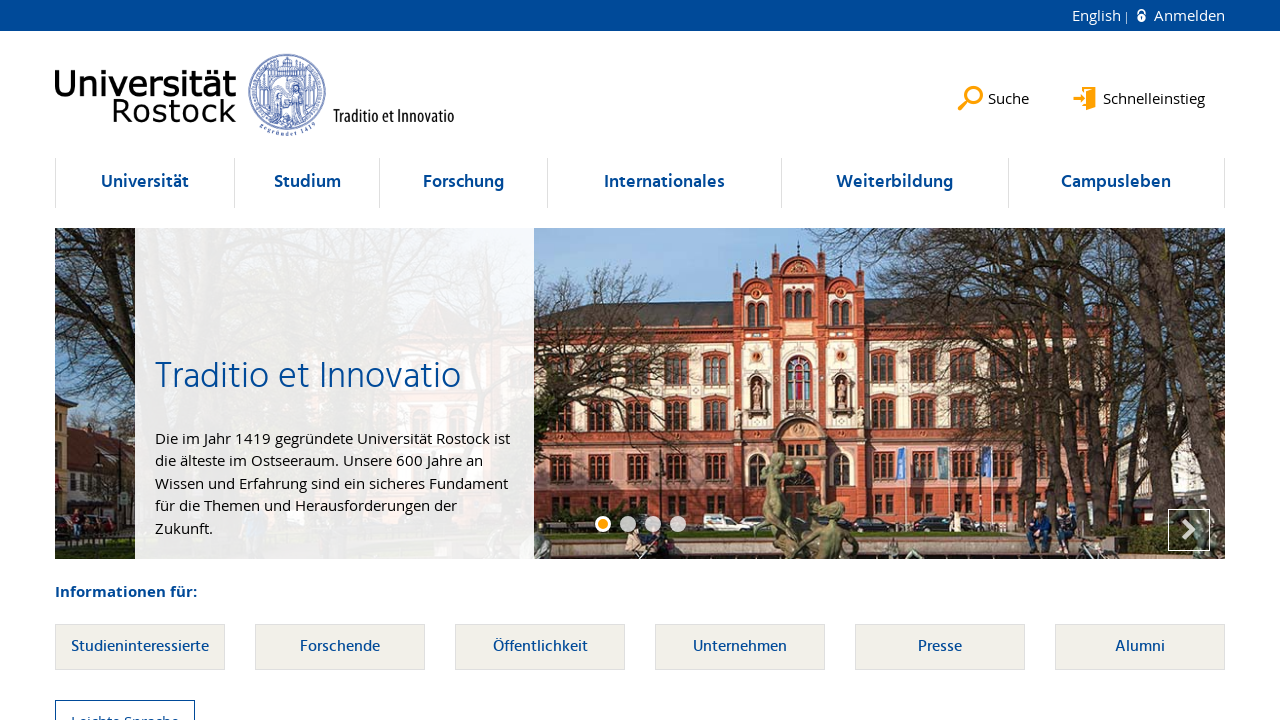

Selected ul element at index 47
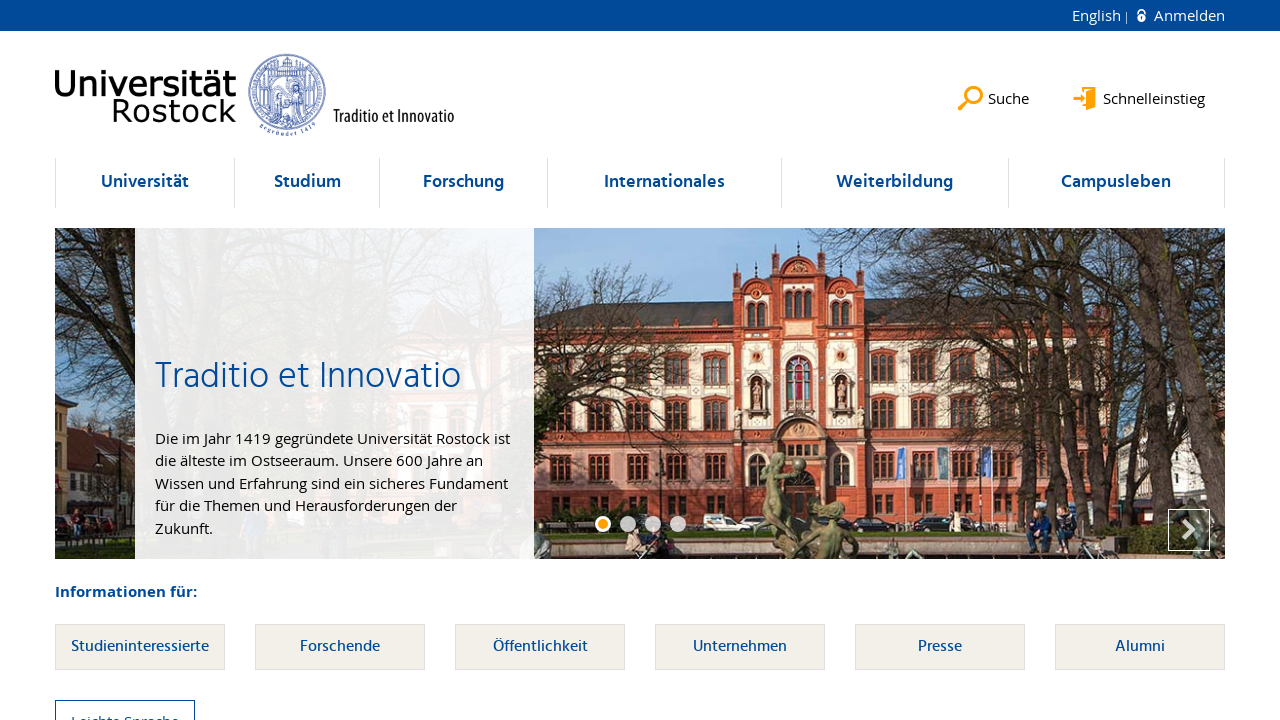

Retrieved class attribute: 'navigation-list'
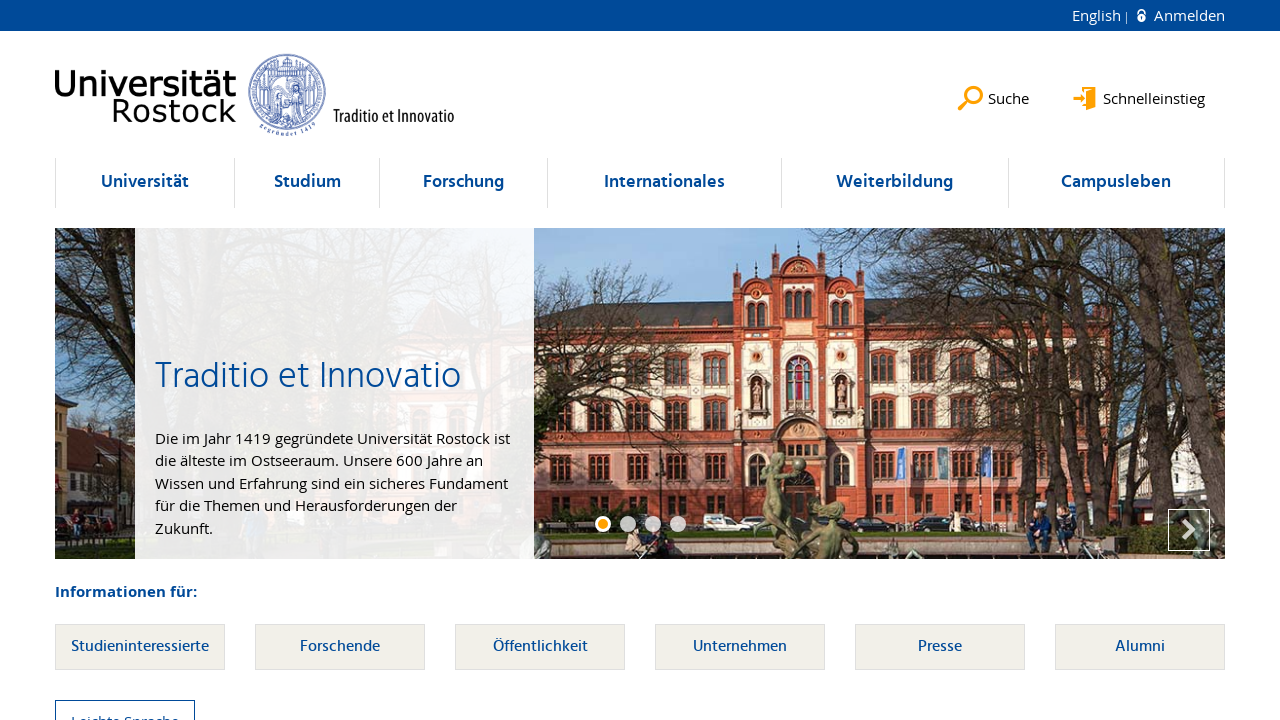

Verified ul element at index 47 contains 'navigation-list' class
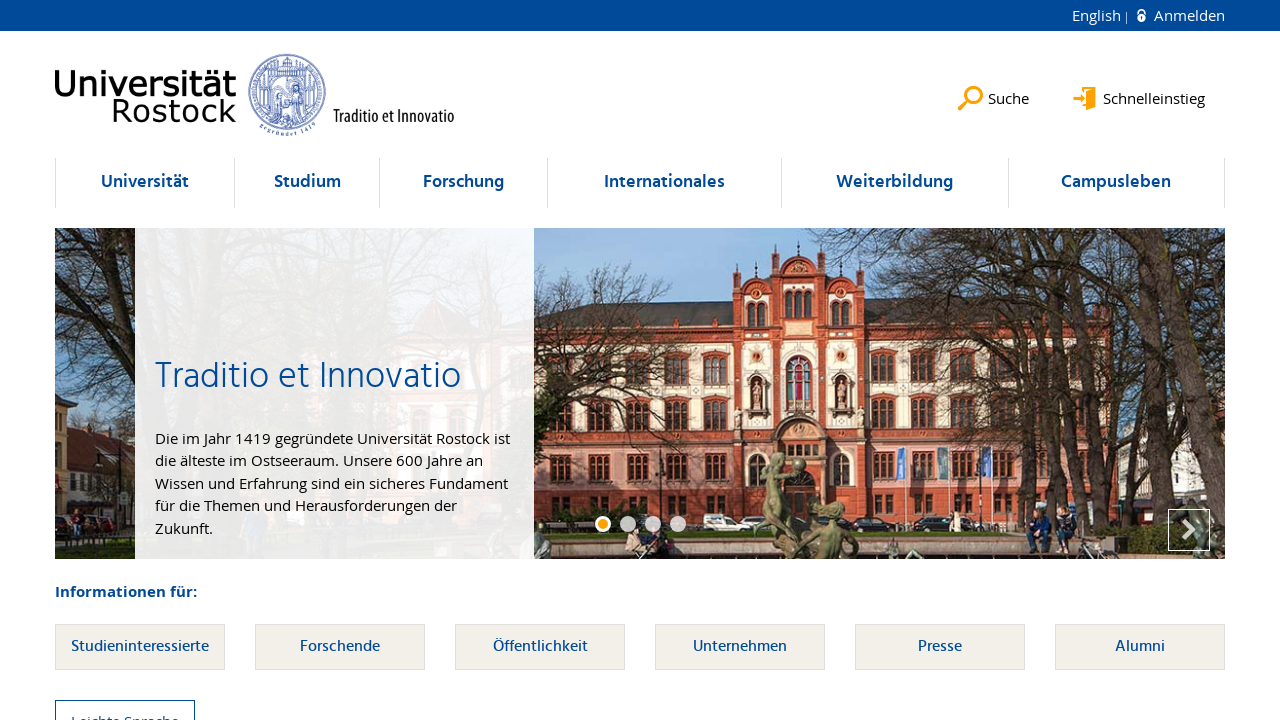

Selected ul element at index 48
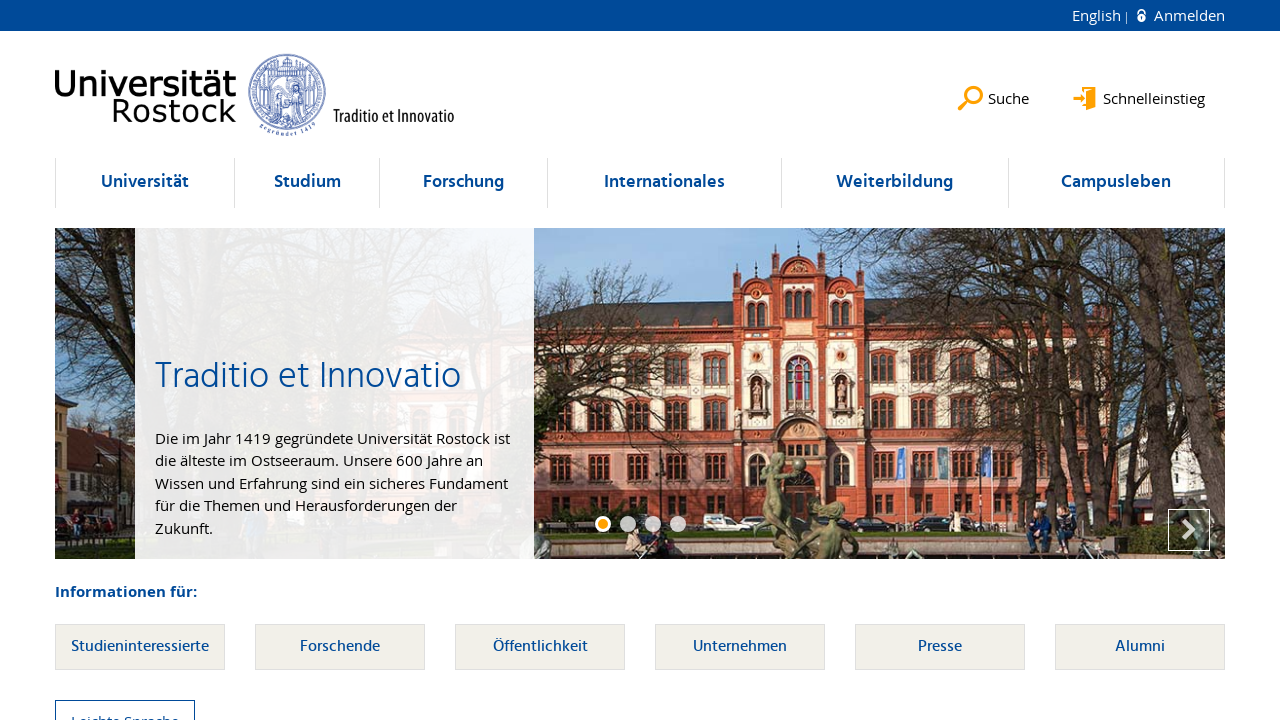

Retrieved class attribute: 'navigation-list'
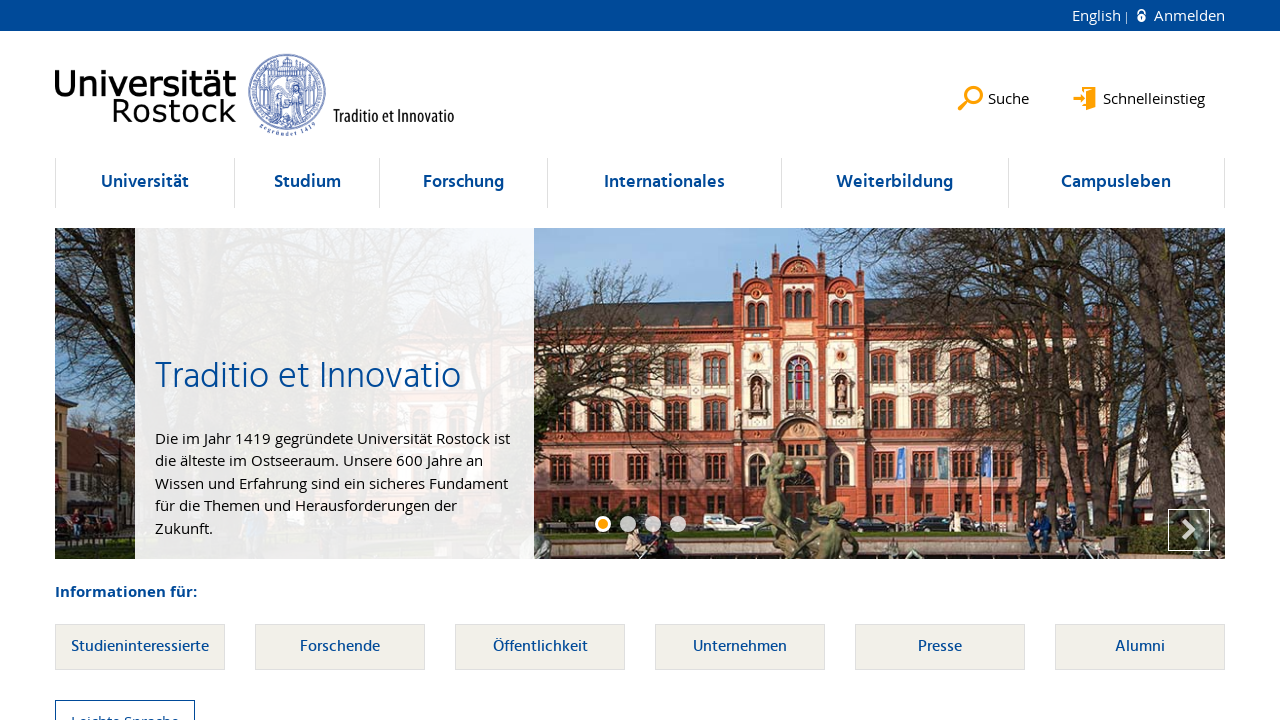

Verified ul element at index 48 contains 'navigation-list' class
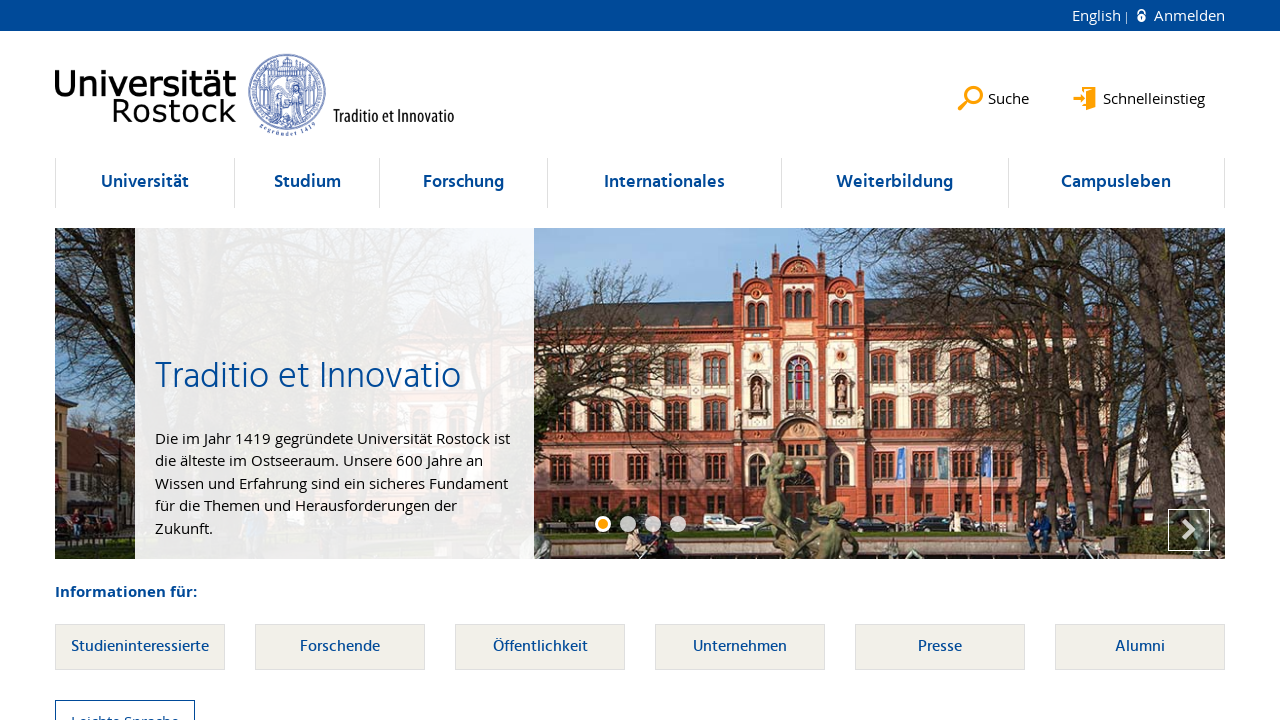

Selected ul element at index 49
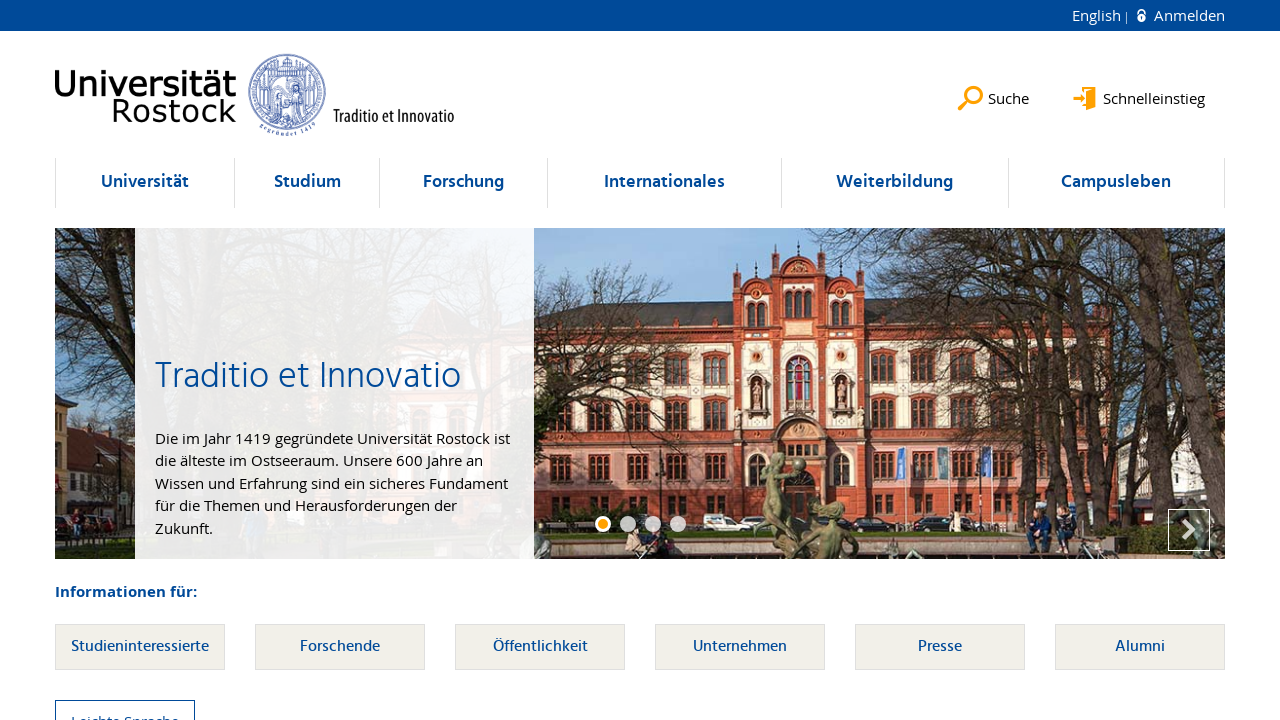

Retrieved class attribute: 'navigation-list'
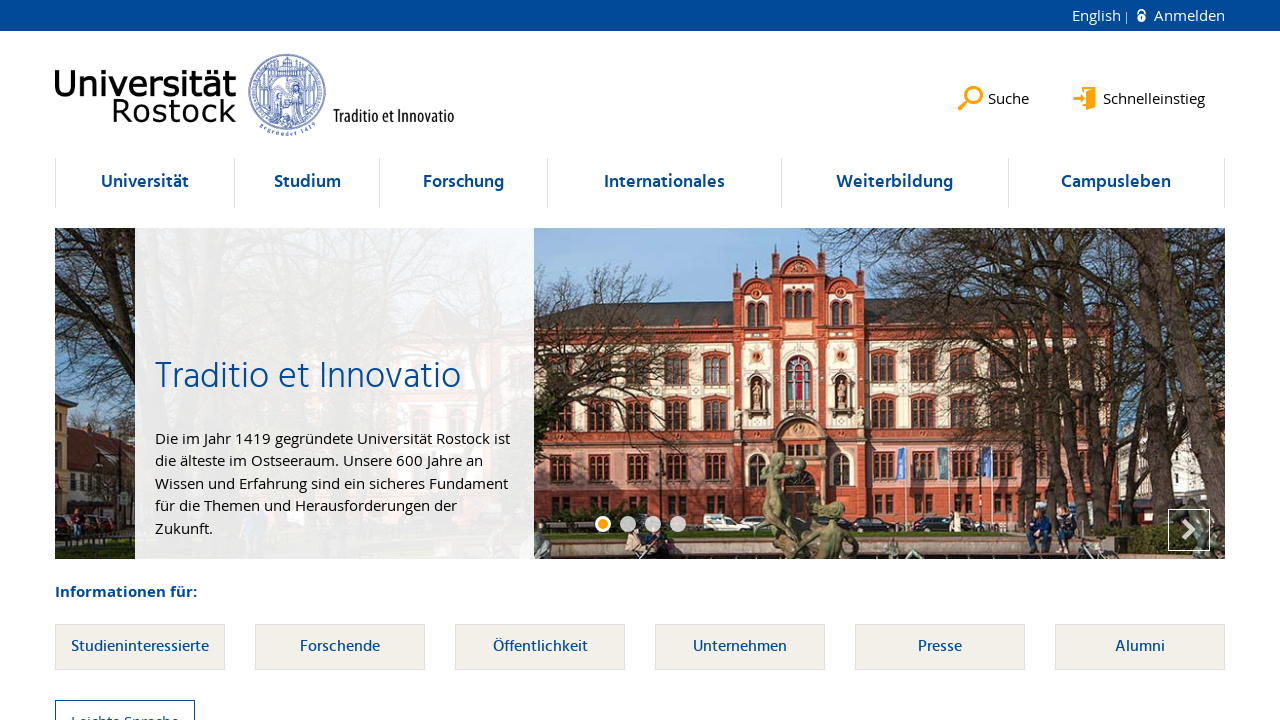

Verified ul element at index 49 contains 'navigation-list' class
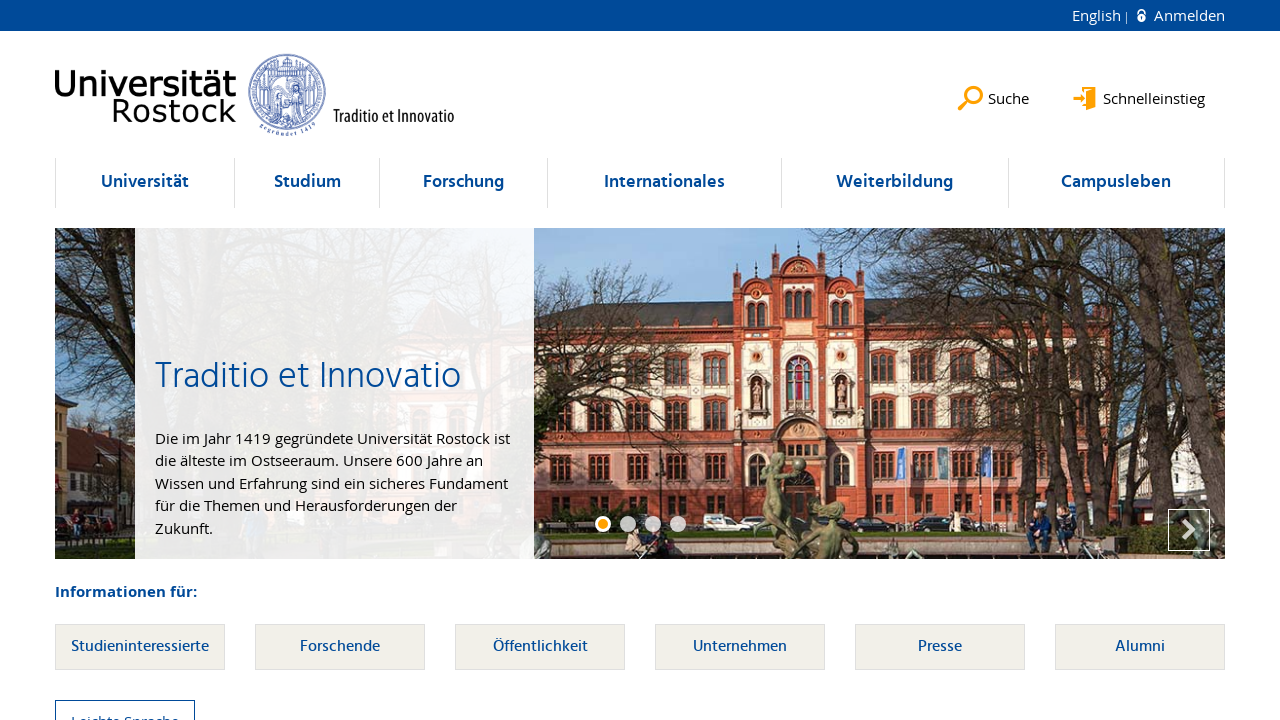

Selected ul element at index 50
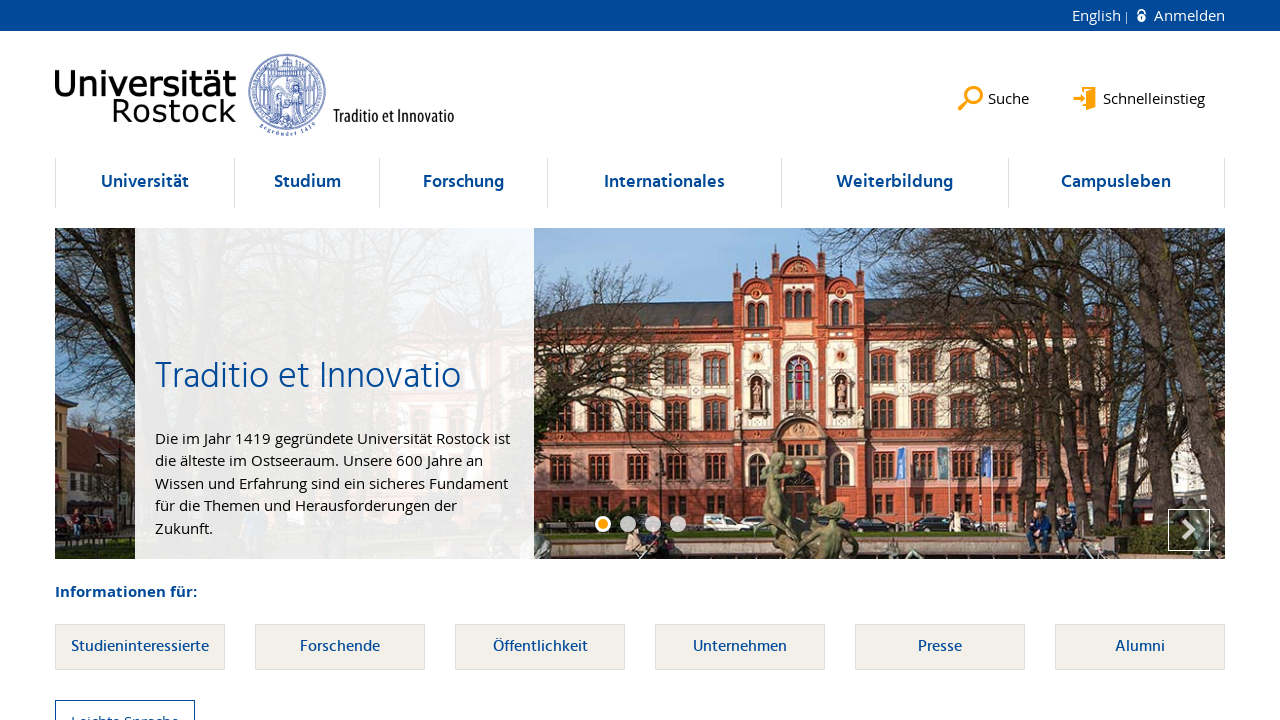

Retrieved class attribute: 'navigation-list'
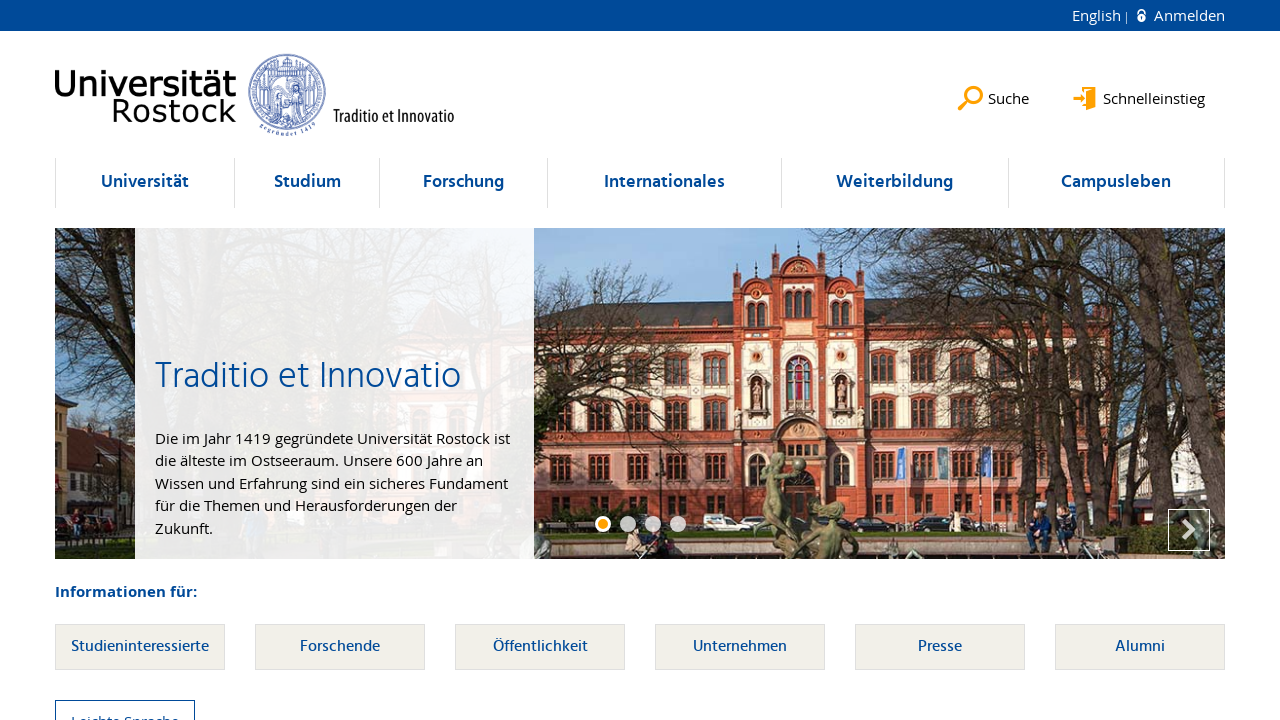

Verified ul element at index 50 contains 'navigation-list' class
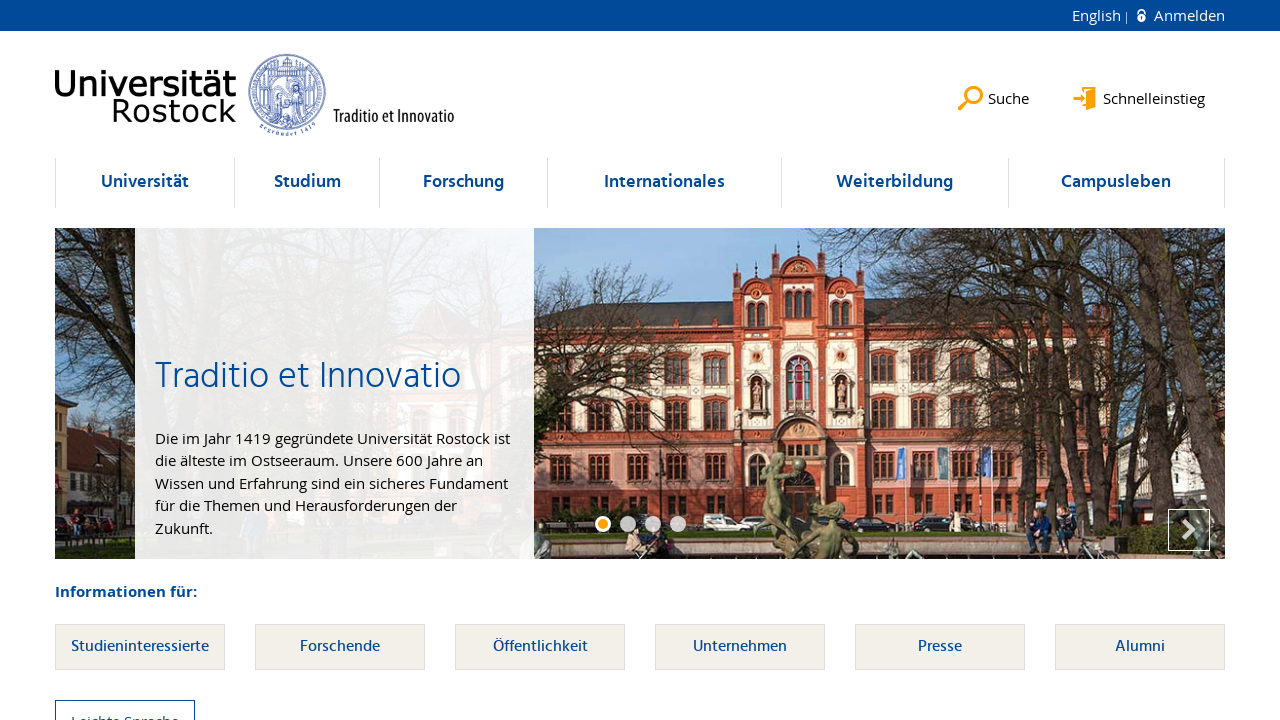

Selected ul element at index 51
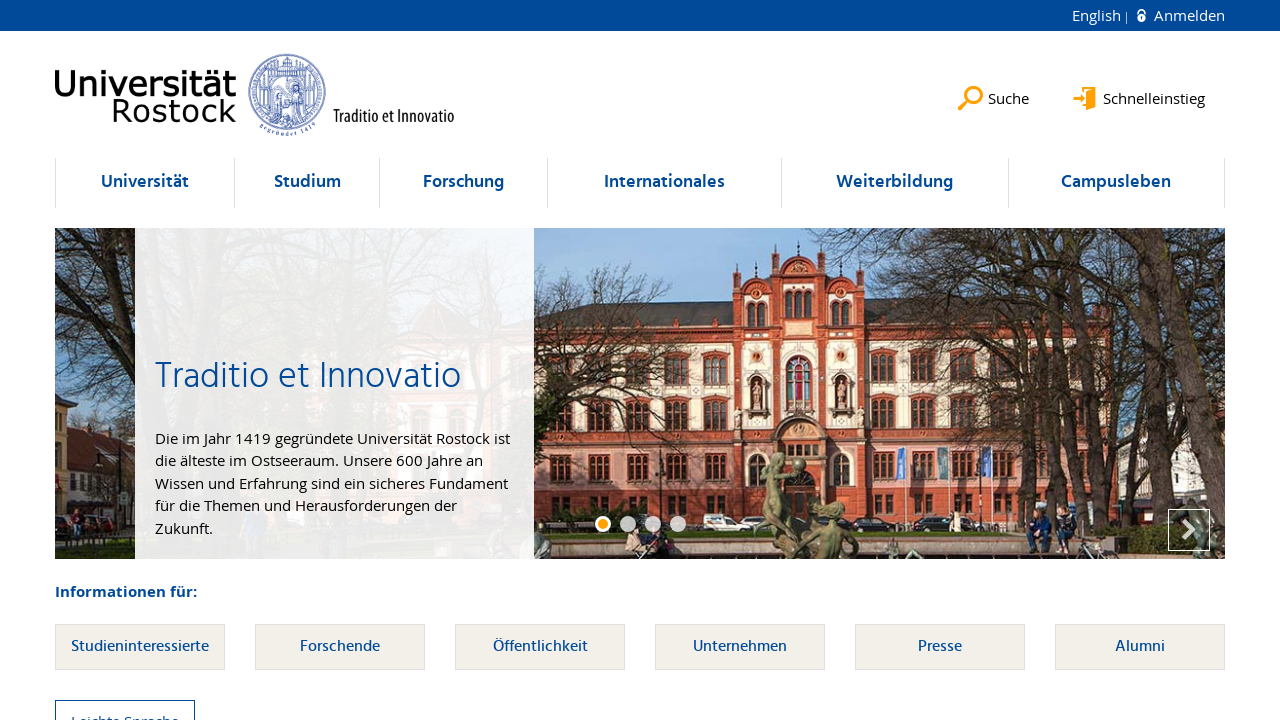

Retrieved class attribute: 'navigation-list'
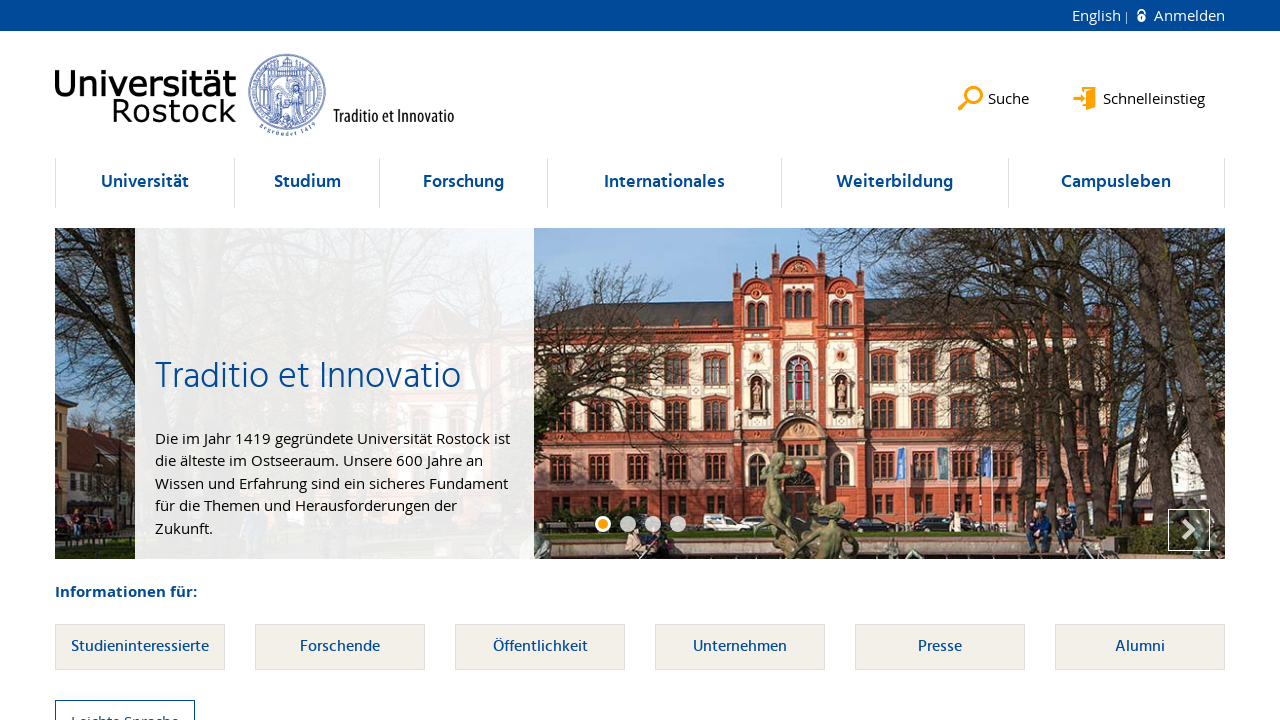

Verified ul element at index 51 contains 'navigation-list' class
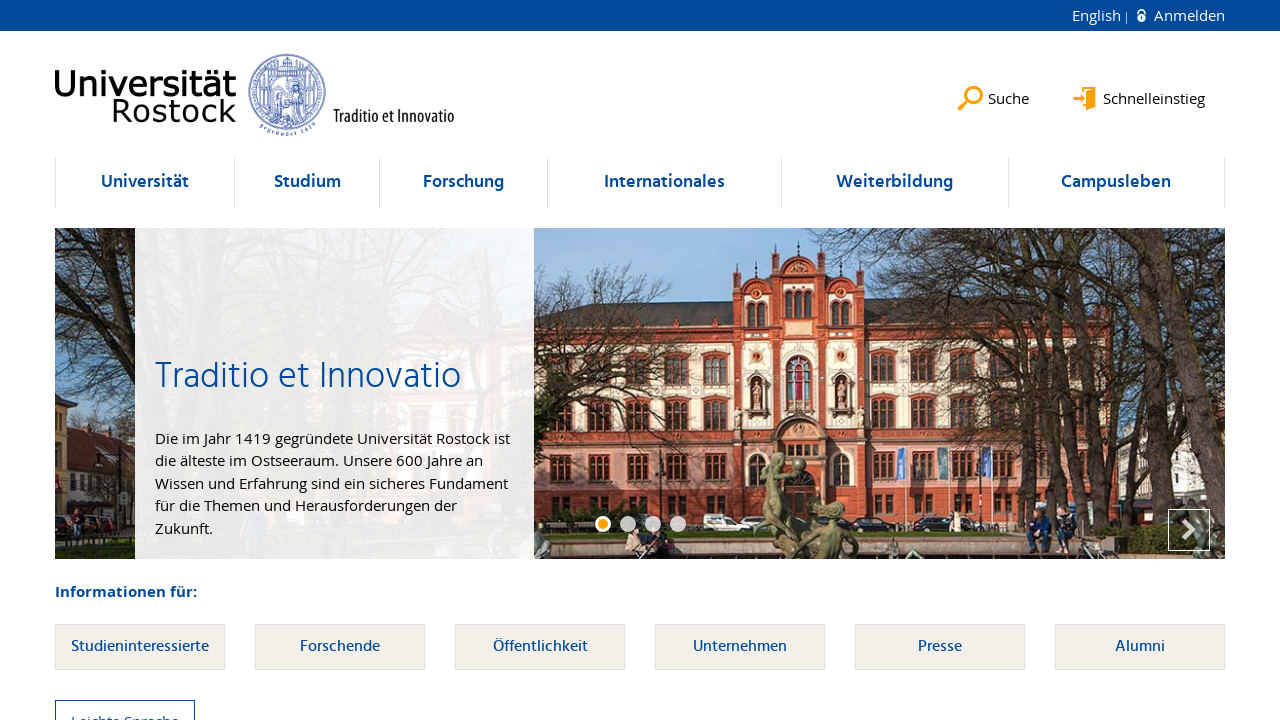

Selected ul element at index 52
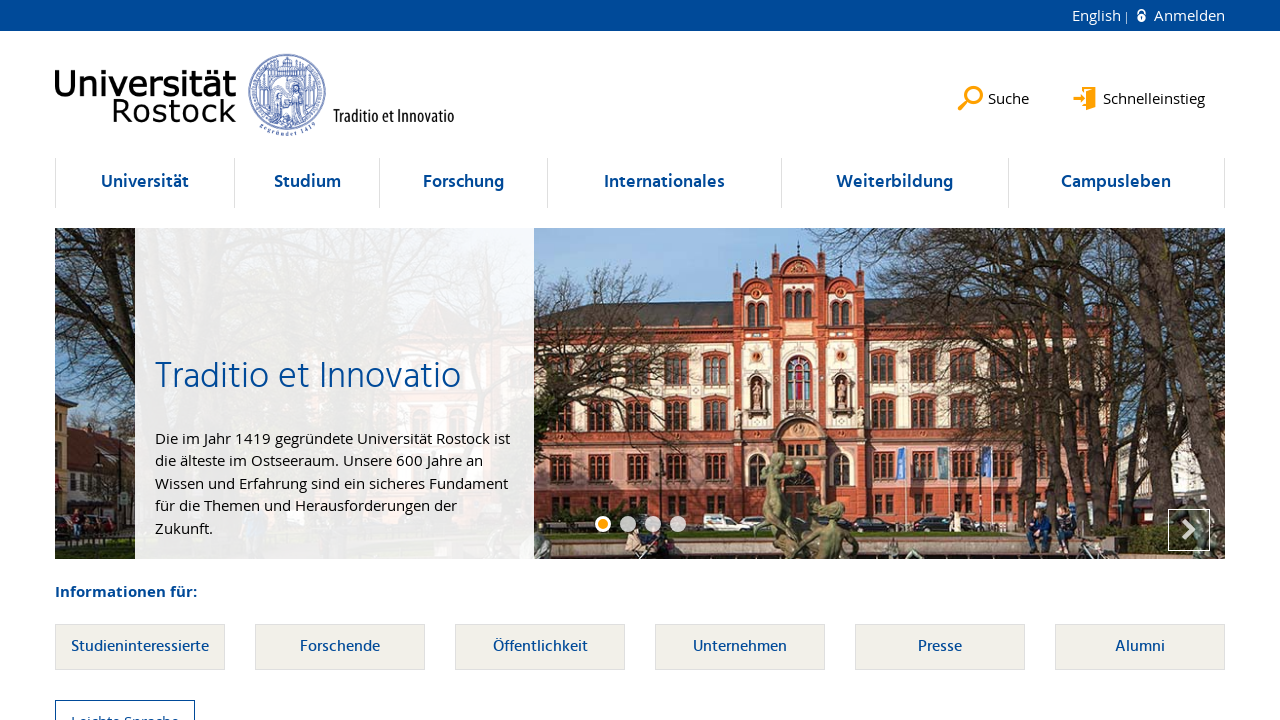

Retrieved class attribute: 'navigation-list navigation-list--overview-link'
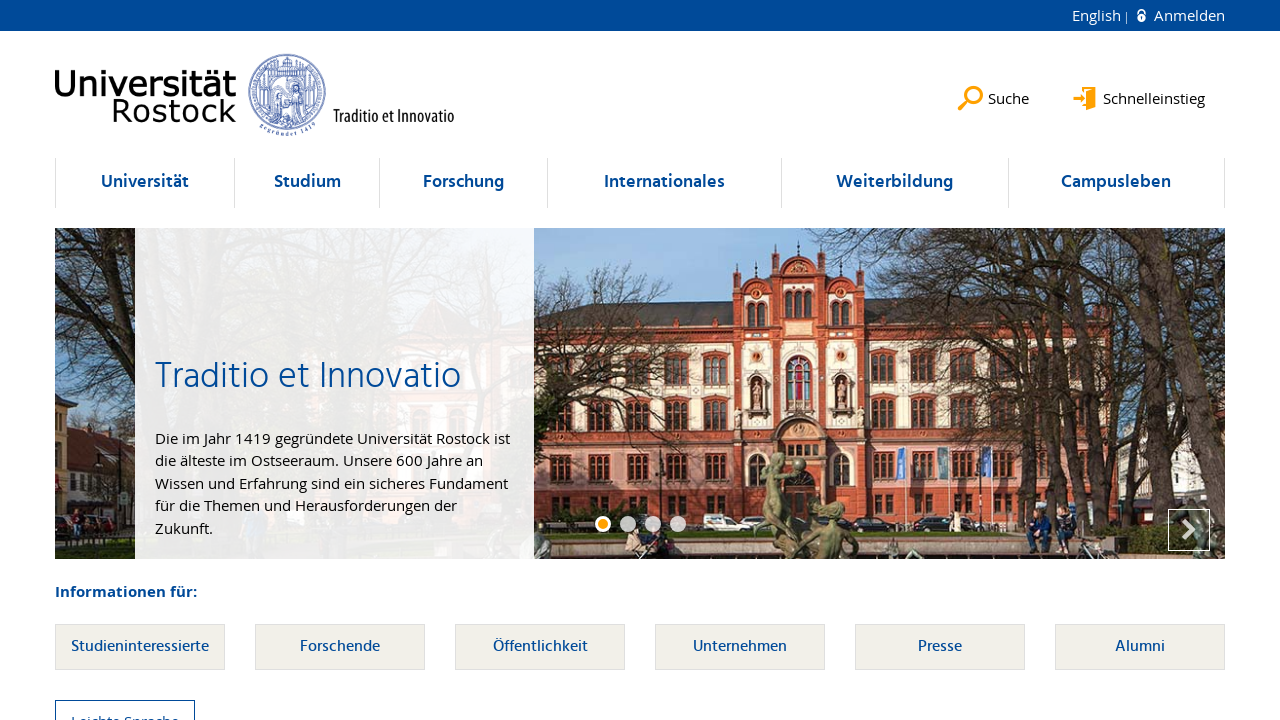

Verified ul element at index 52 contains 'navigation-list' class
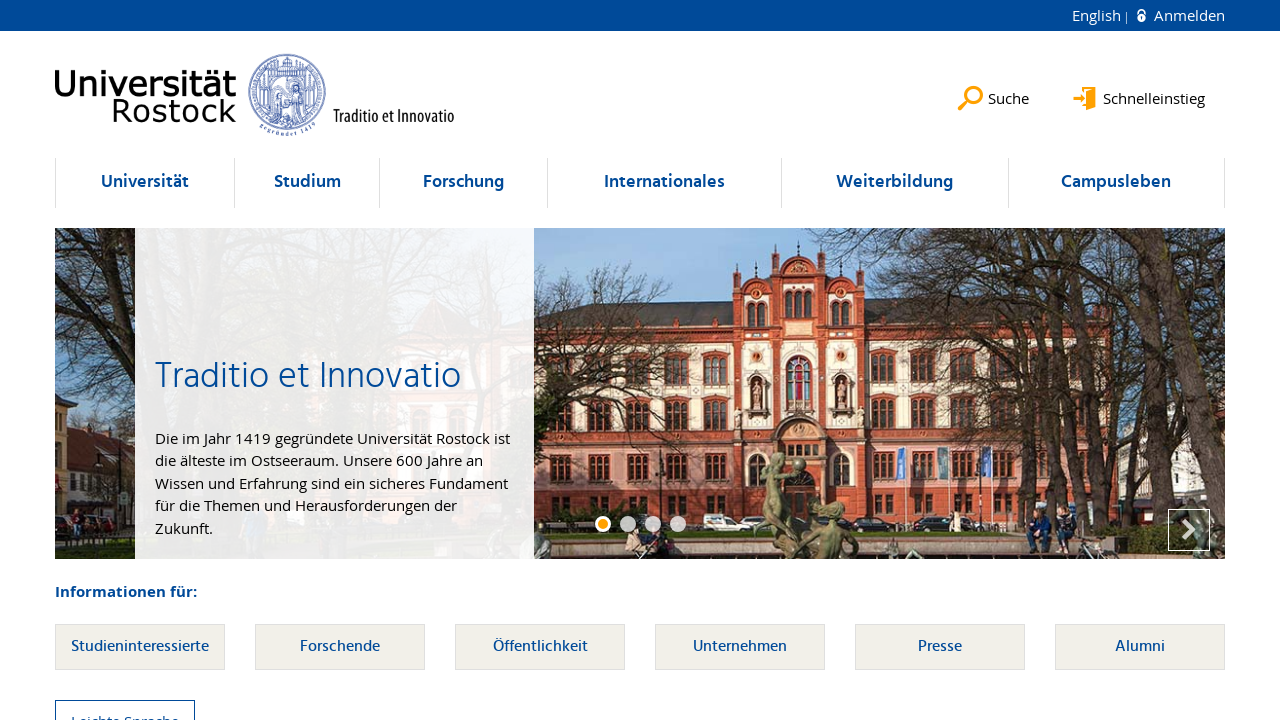

Selected ul element at index 53
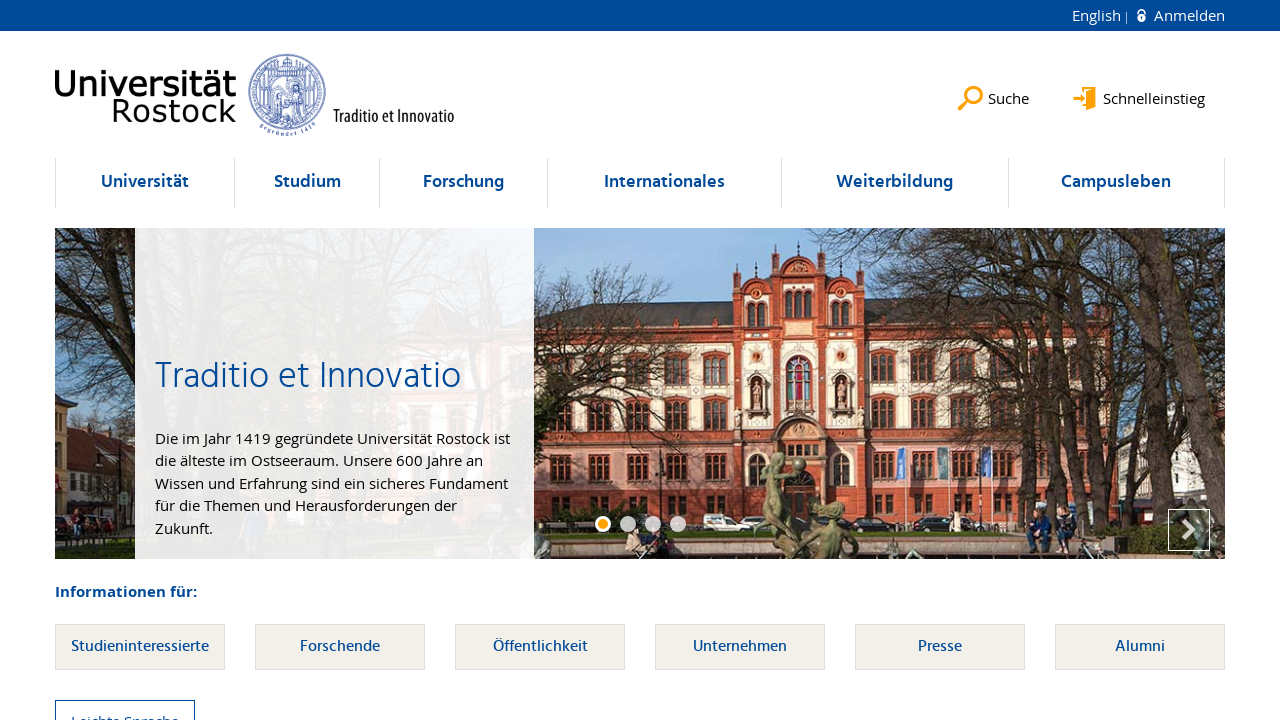

Retrieved class attribute: 'navigation-list'
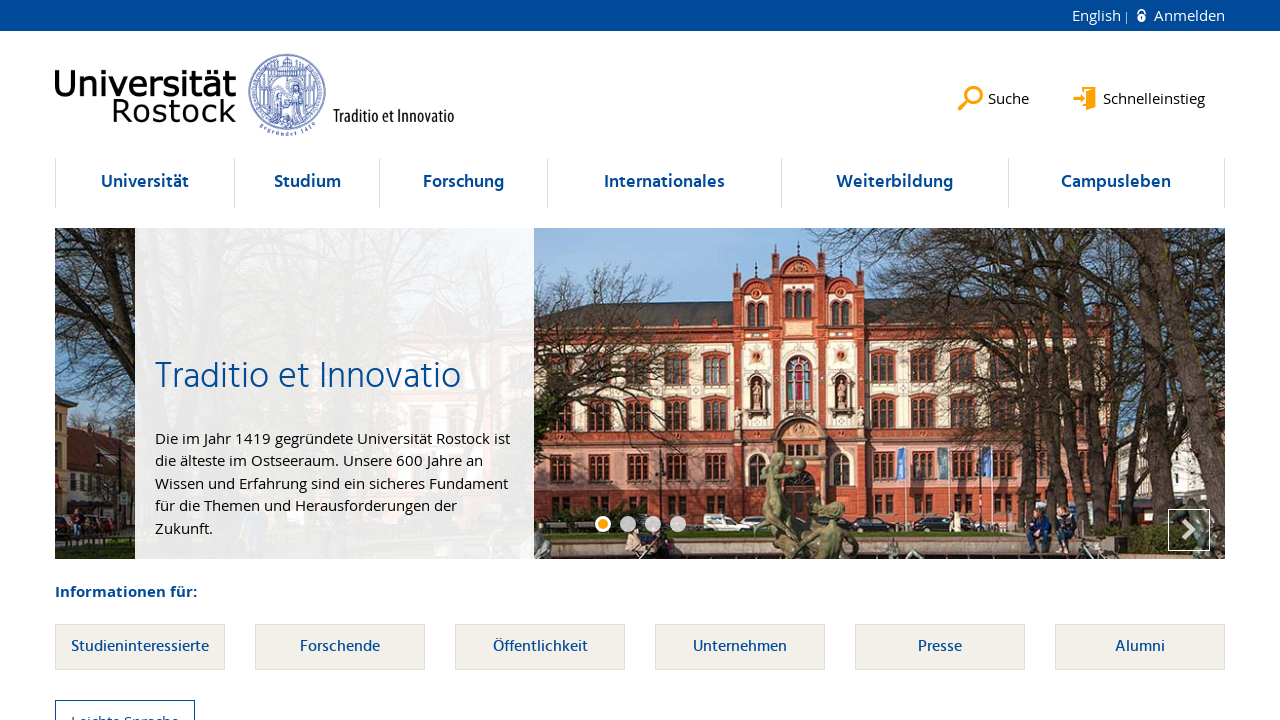

Verified ul element at index 53 contains 'navigation-list' class
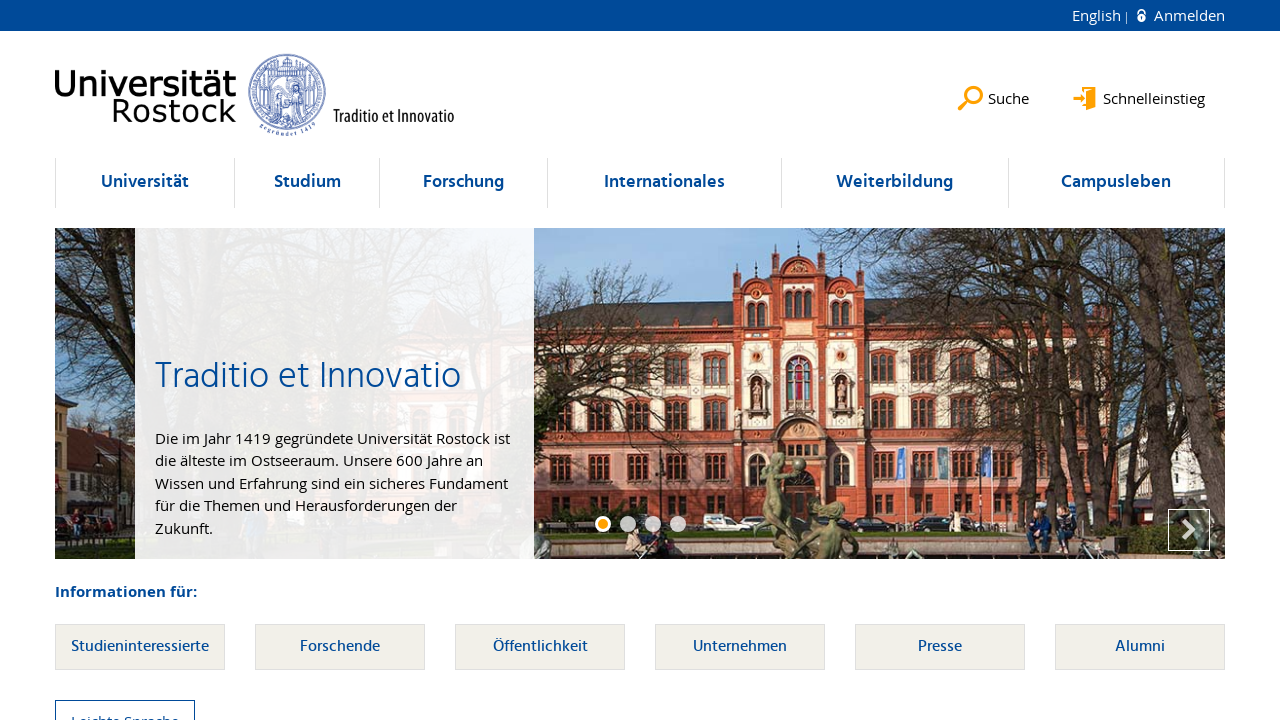

Selected ul element at index 54
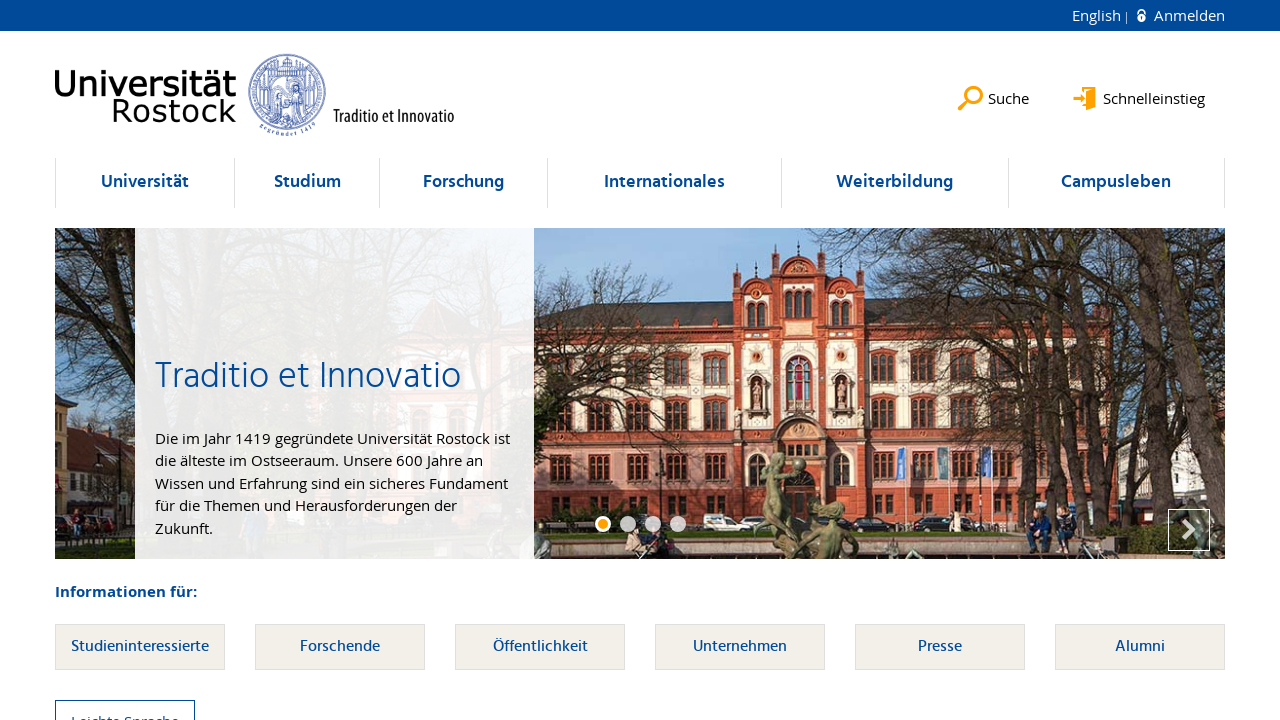

Retrieved class attribute: 'navigation-list'
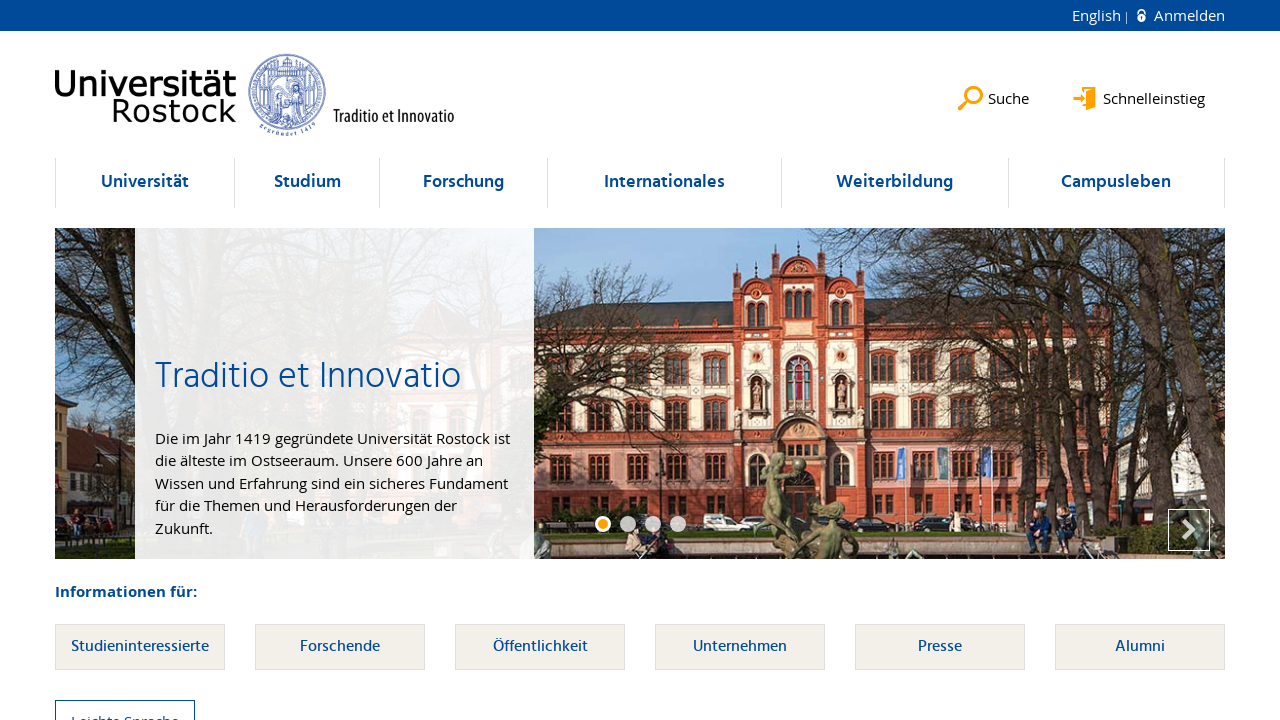

Verified ul element at index 54 contains 'navigation-list' class
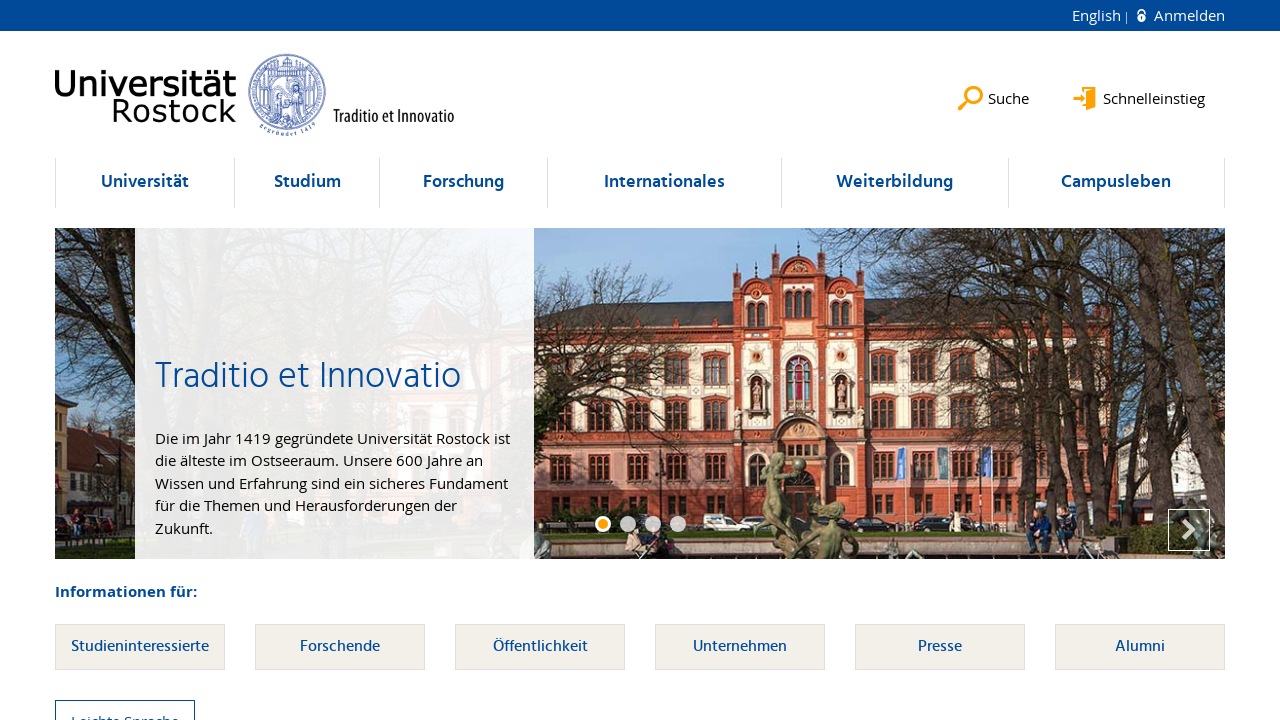

Selected ul element at index 55
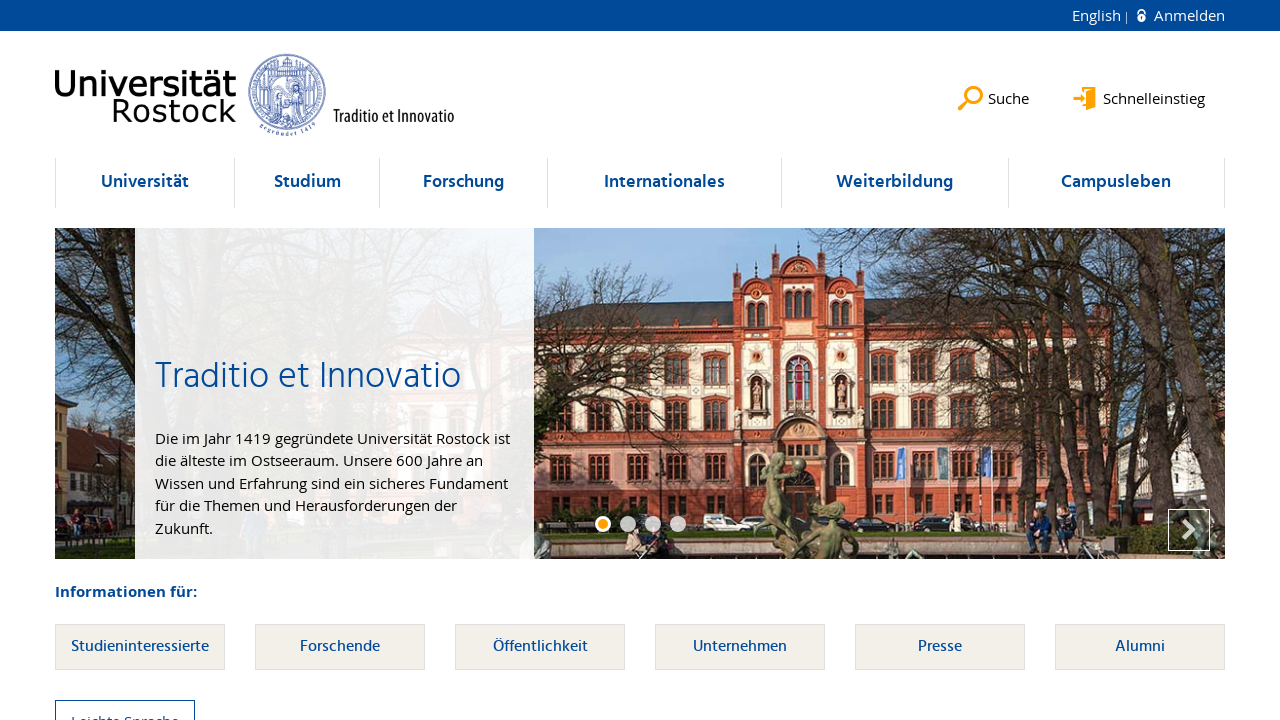

Retrieved class attribute: 'navigation-list'
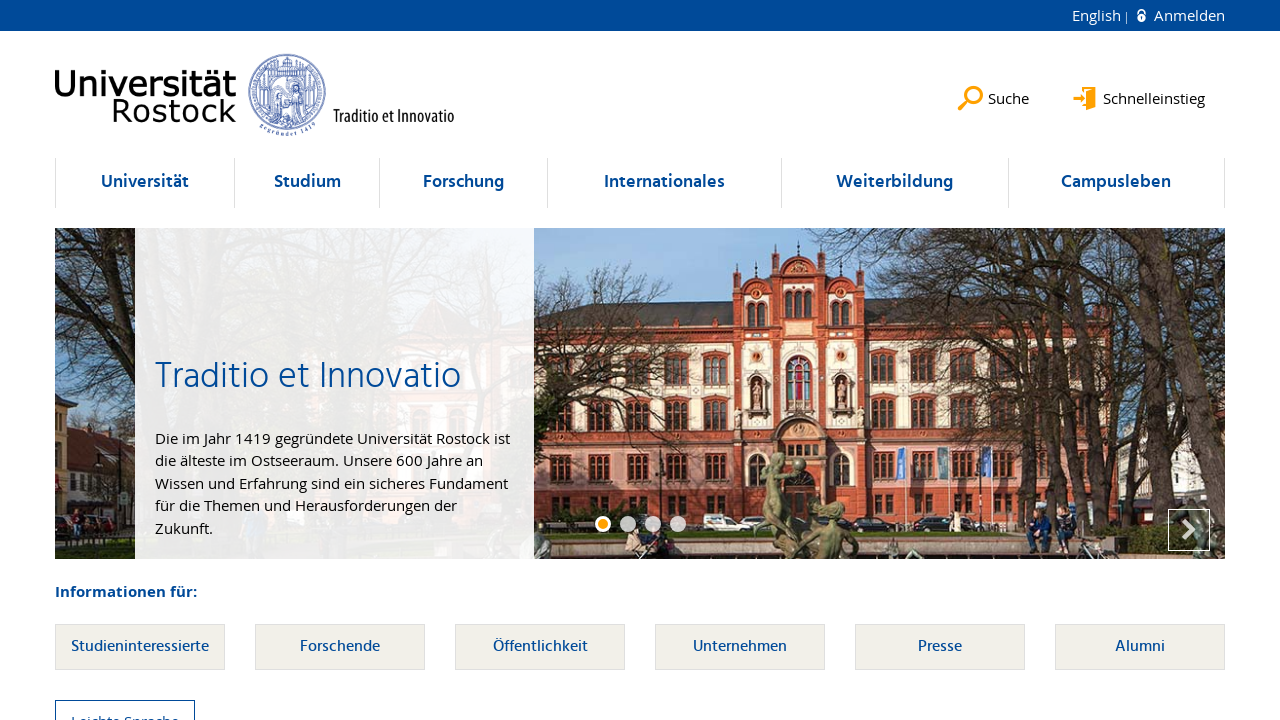

Verified ul element at index 55 contains 'navigation-list' class
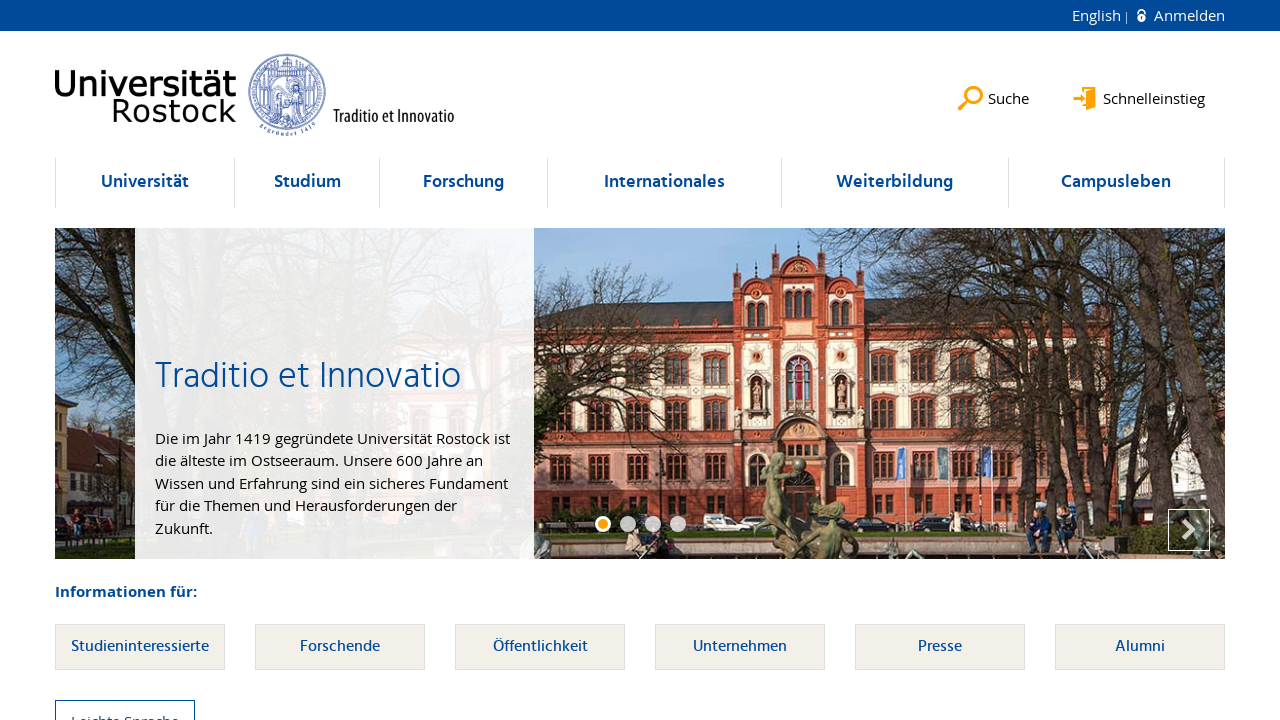

Selected ul element at index 56
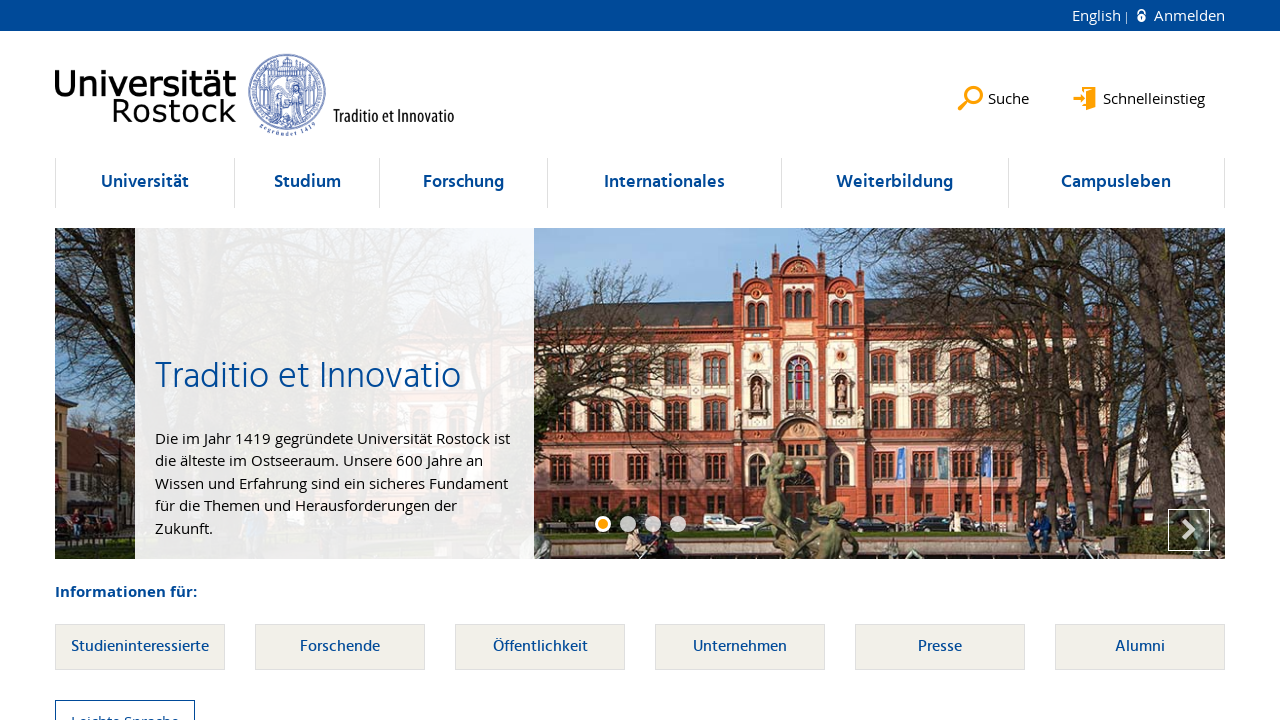

Retrieved class attribute: 'navigation-list'
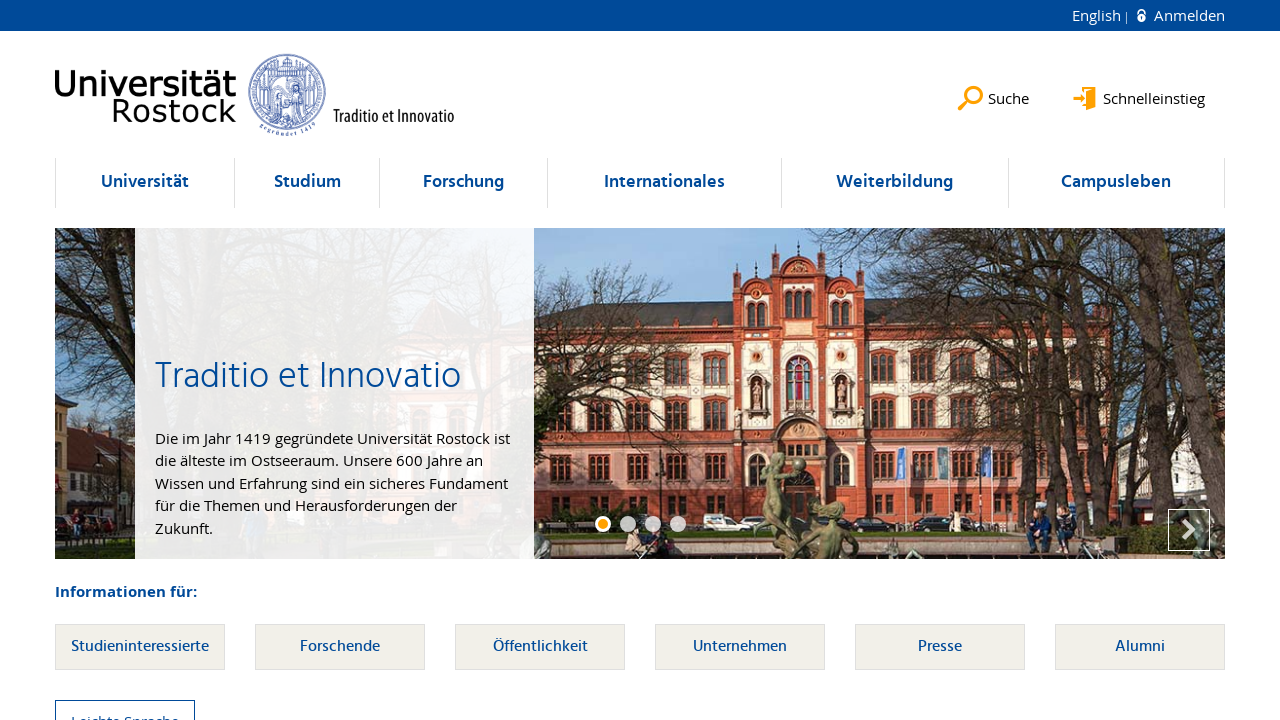

Verified ul element at index 56 contains 'navigation-list' class
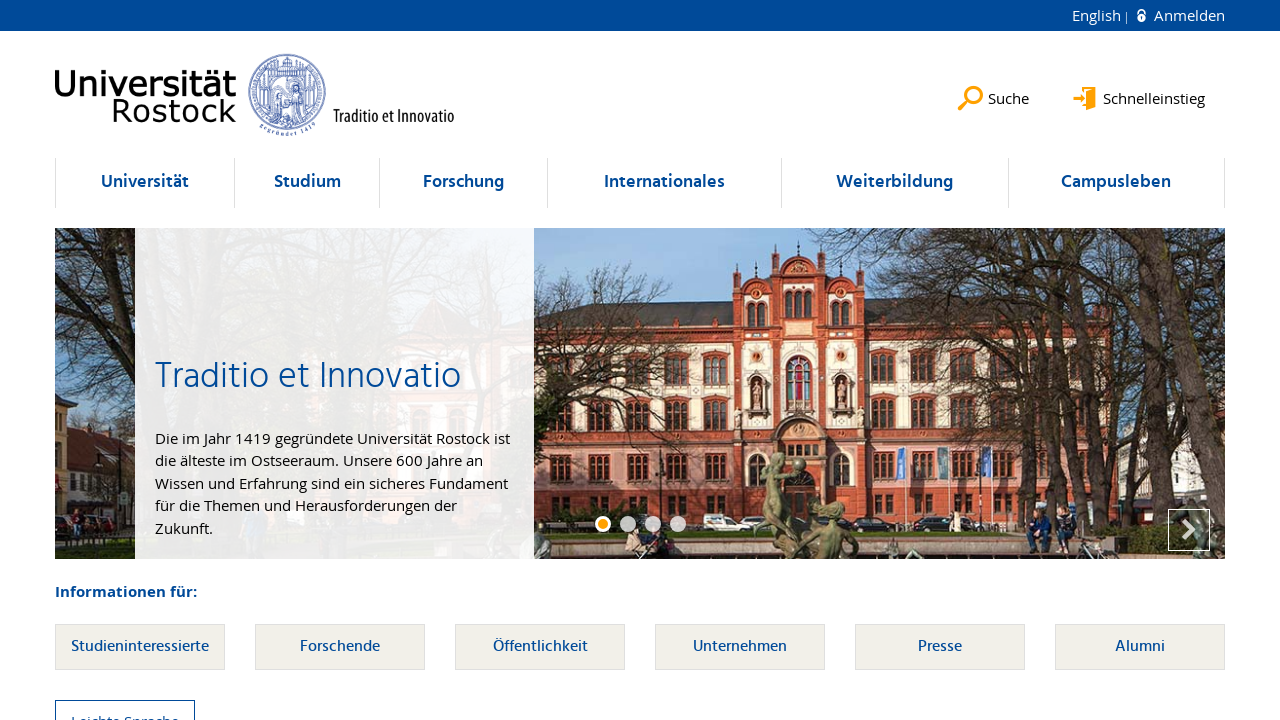

Selected ul element at index 57
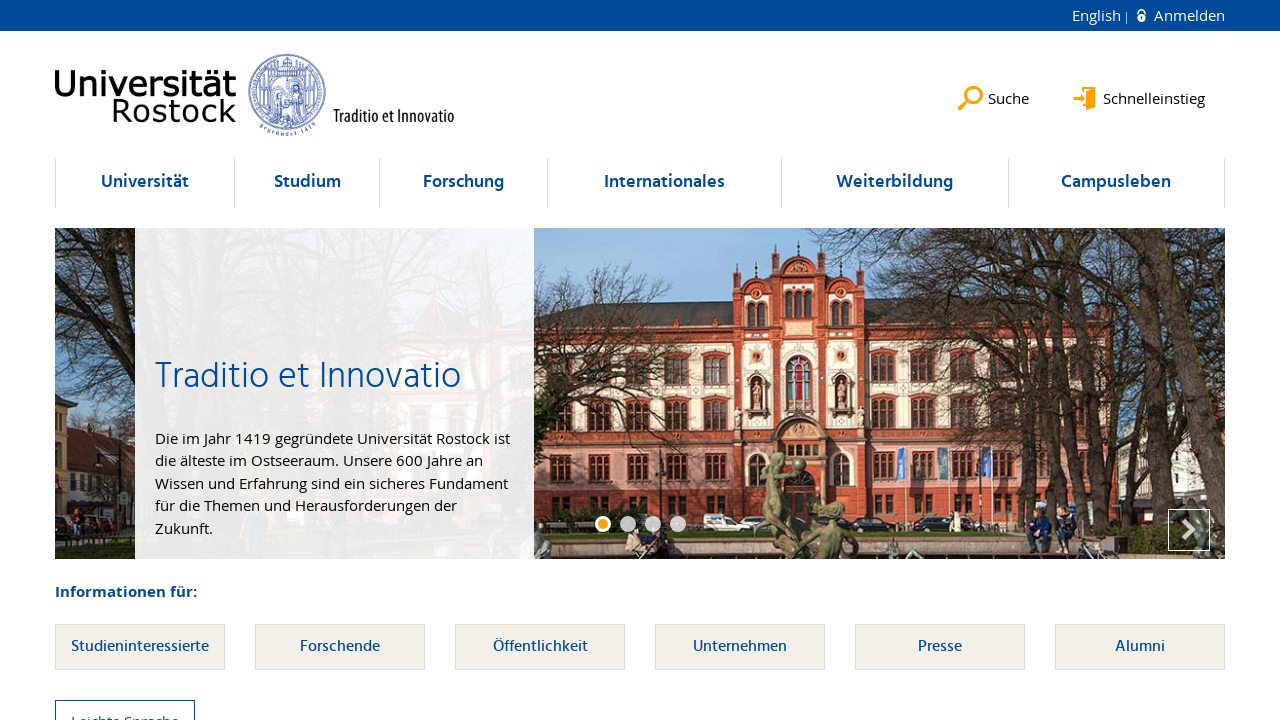

Retrieved class attribute: 'navigation-list'
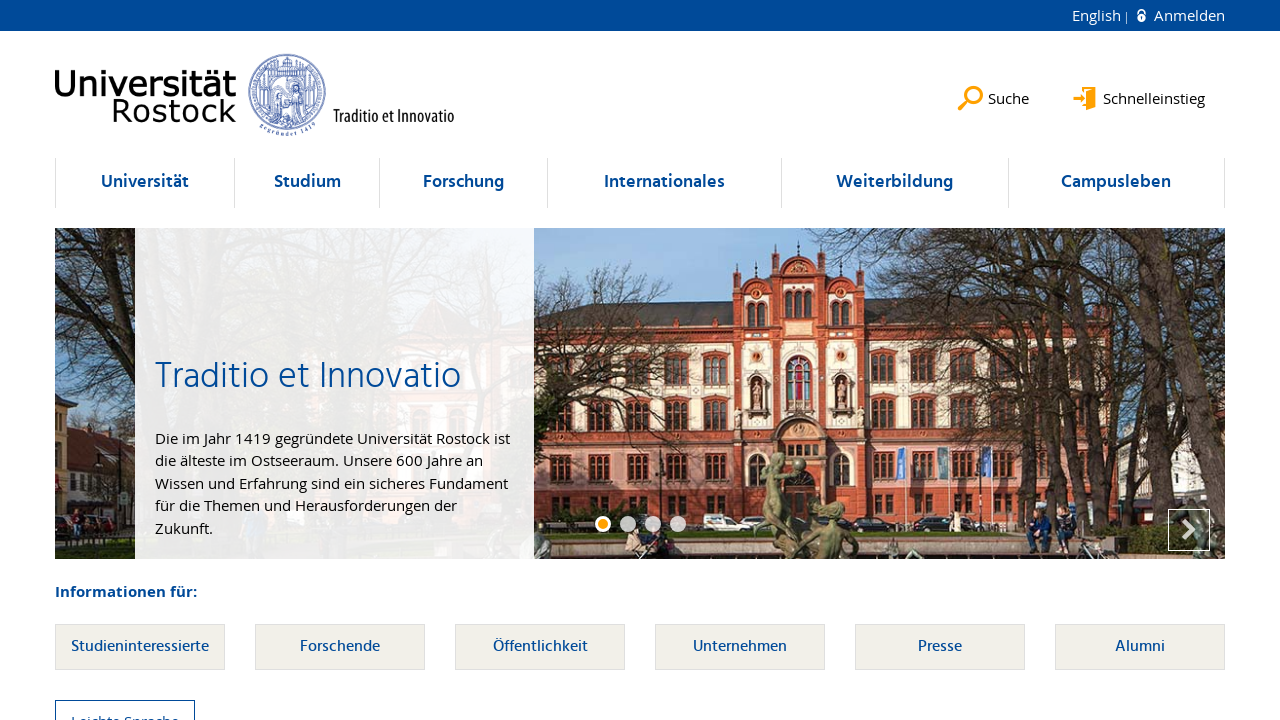

Verified ul element at index 57 contains 'navigation-list' class
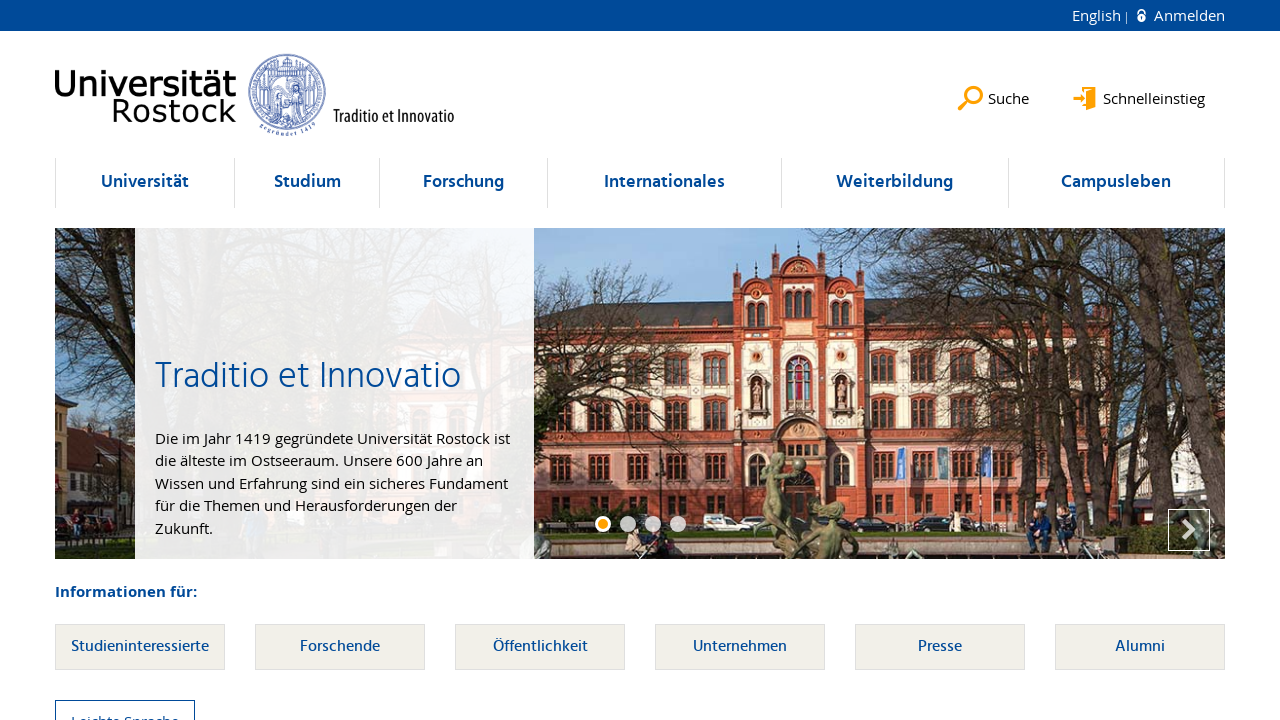

Selected ul element at index 58
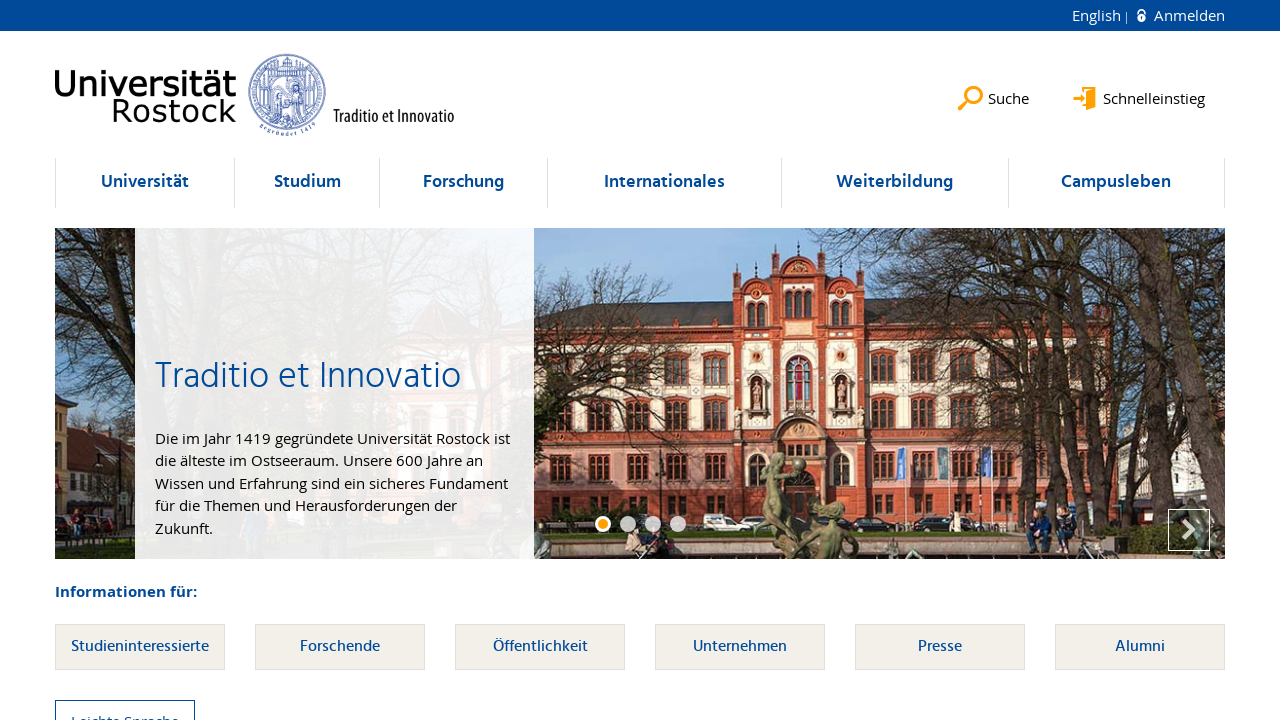

Retrieved class attribute: 'navigation-list'
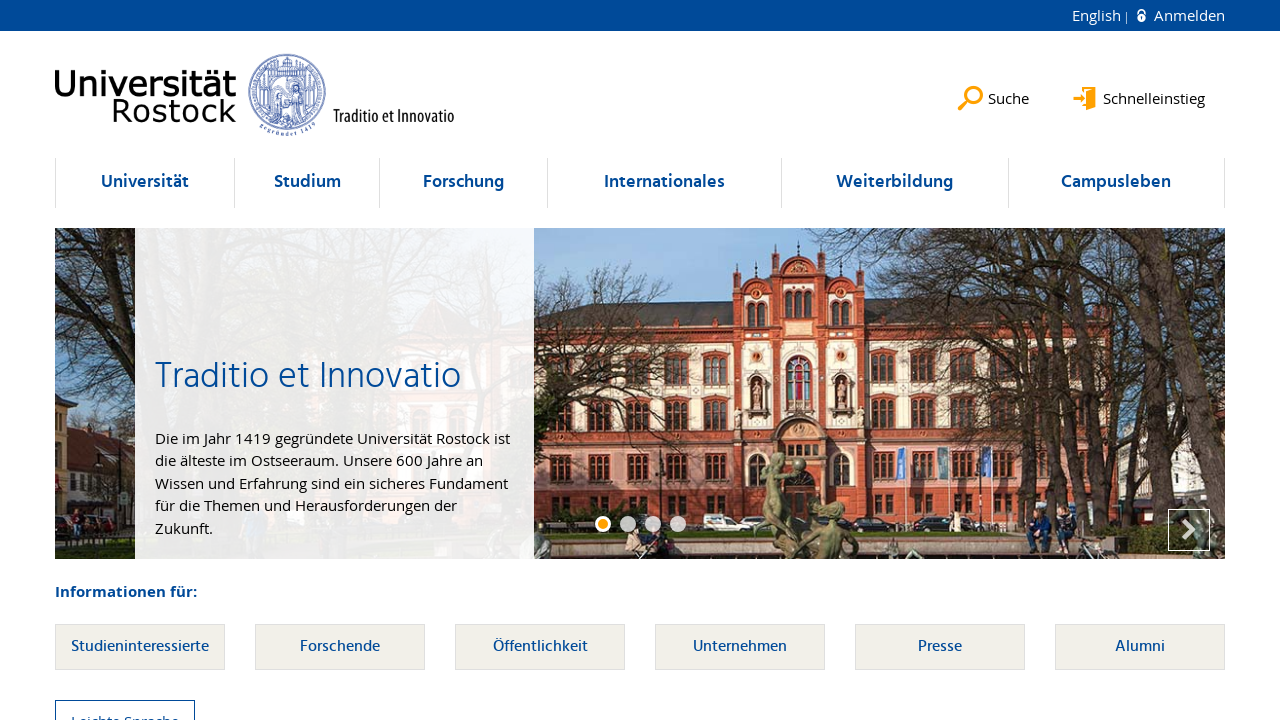

Verified ul element at index 58 contains 'navigation-list' class
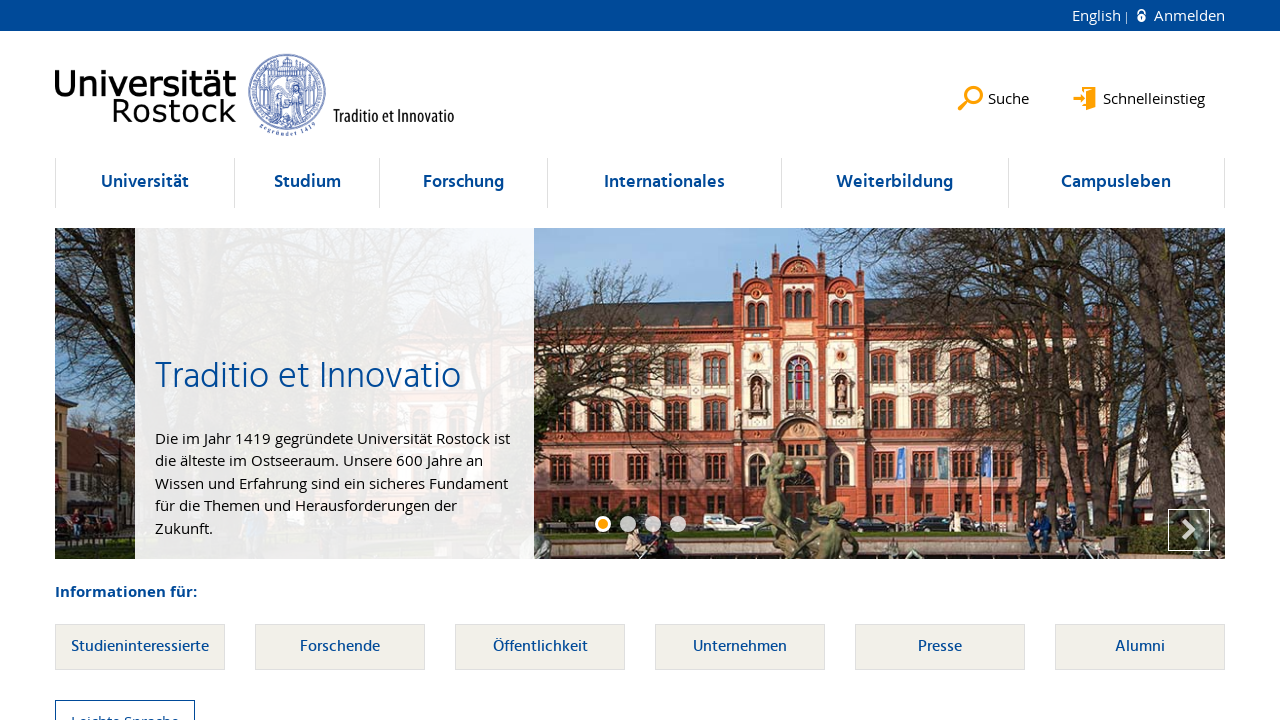

Selected ul element at index 59
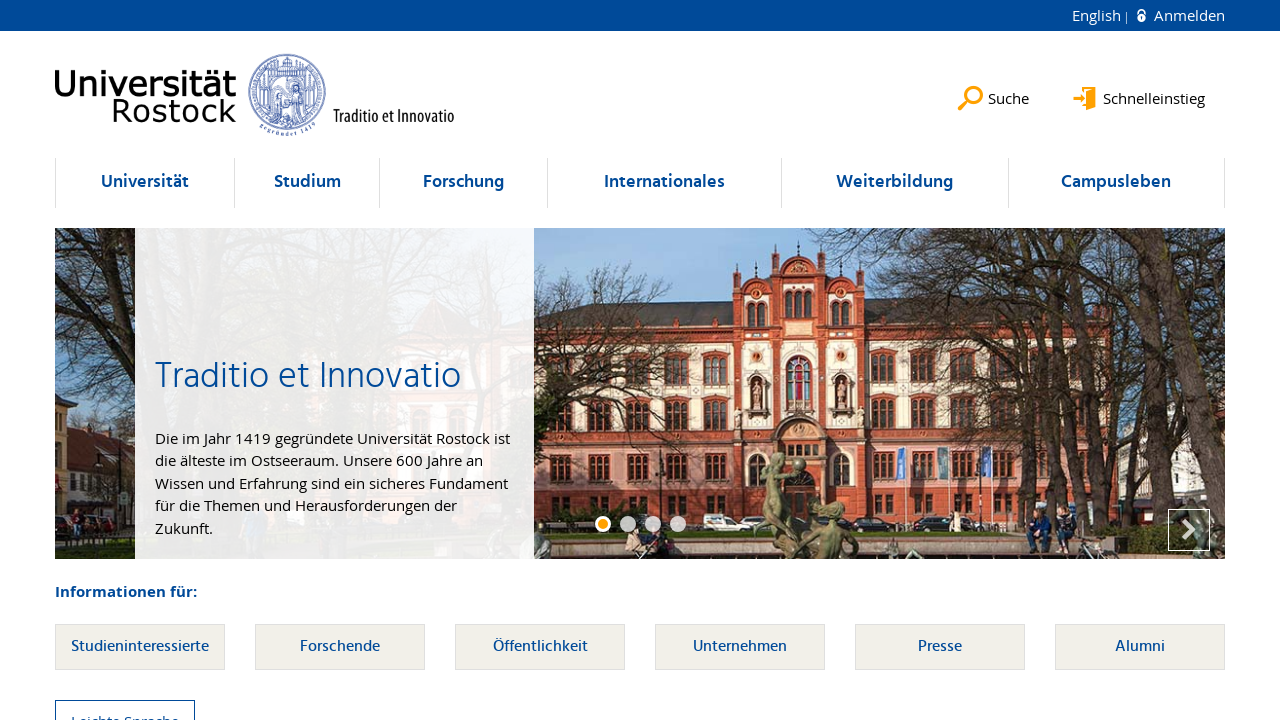

Retrieved class attribute: 'navigation-list'
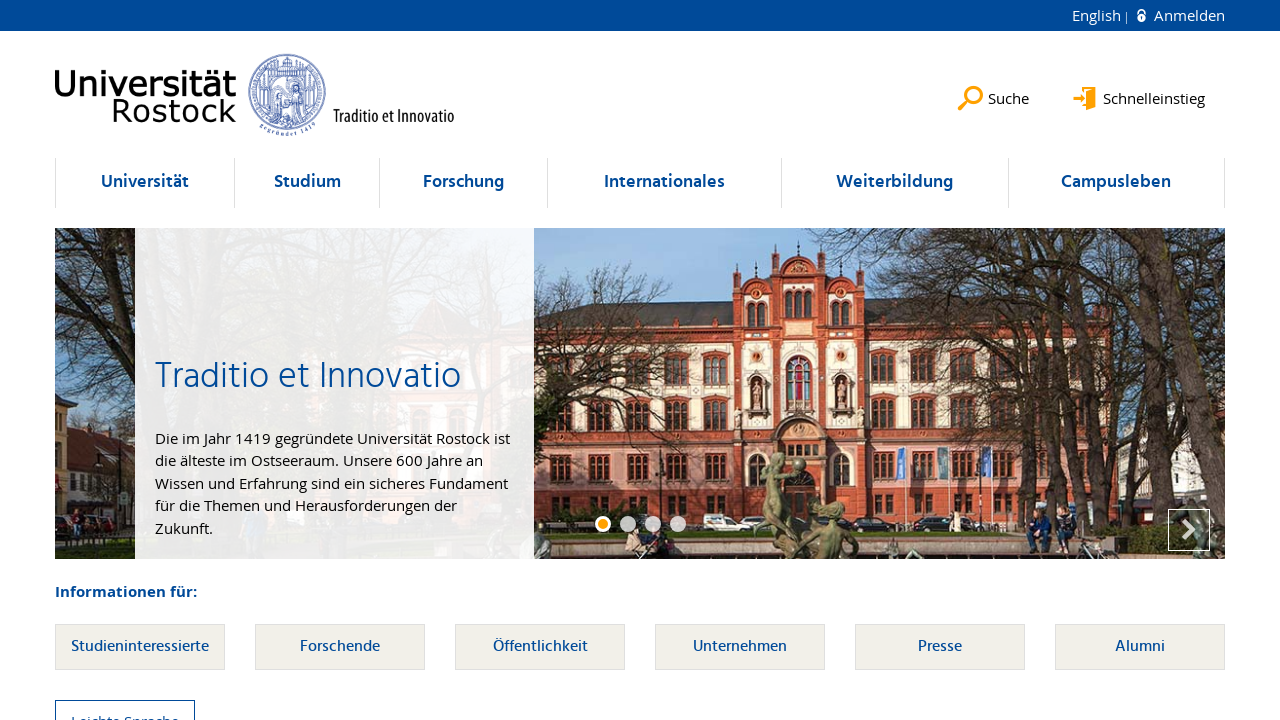

Verified ul element at index 59 contains 'navigation-list' class
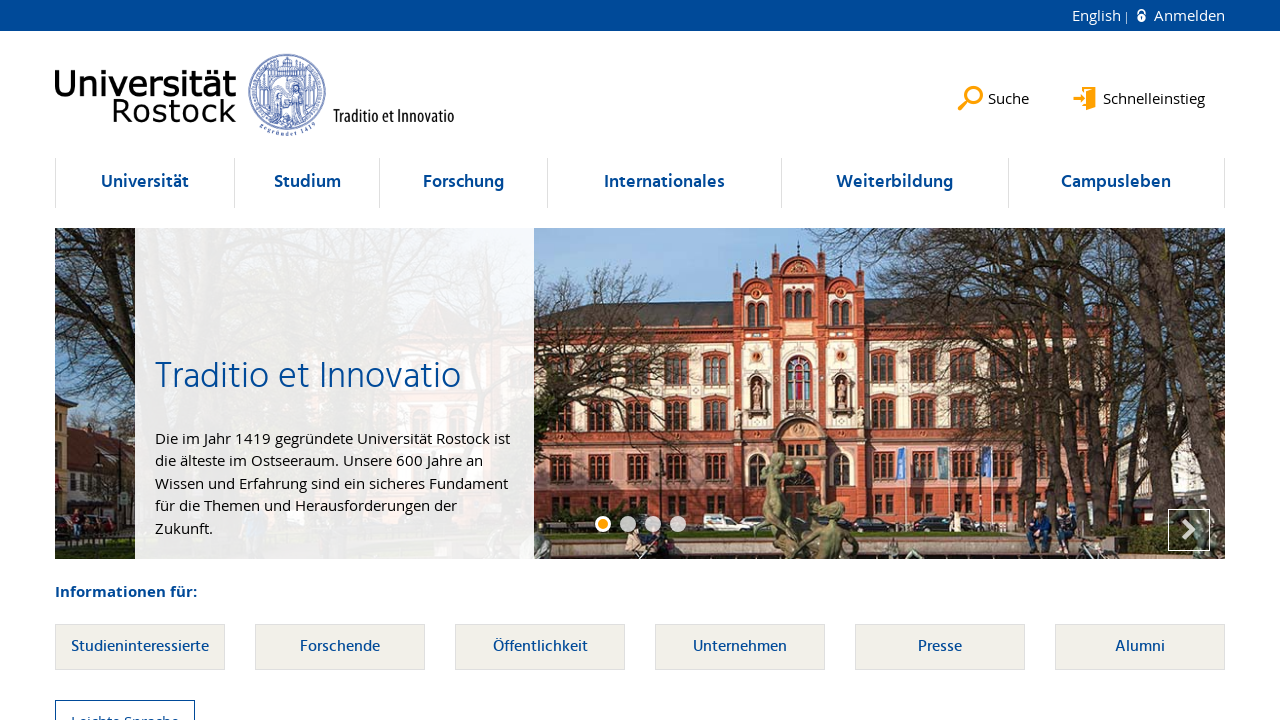

Selected ul element at index 60
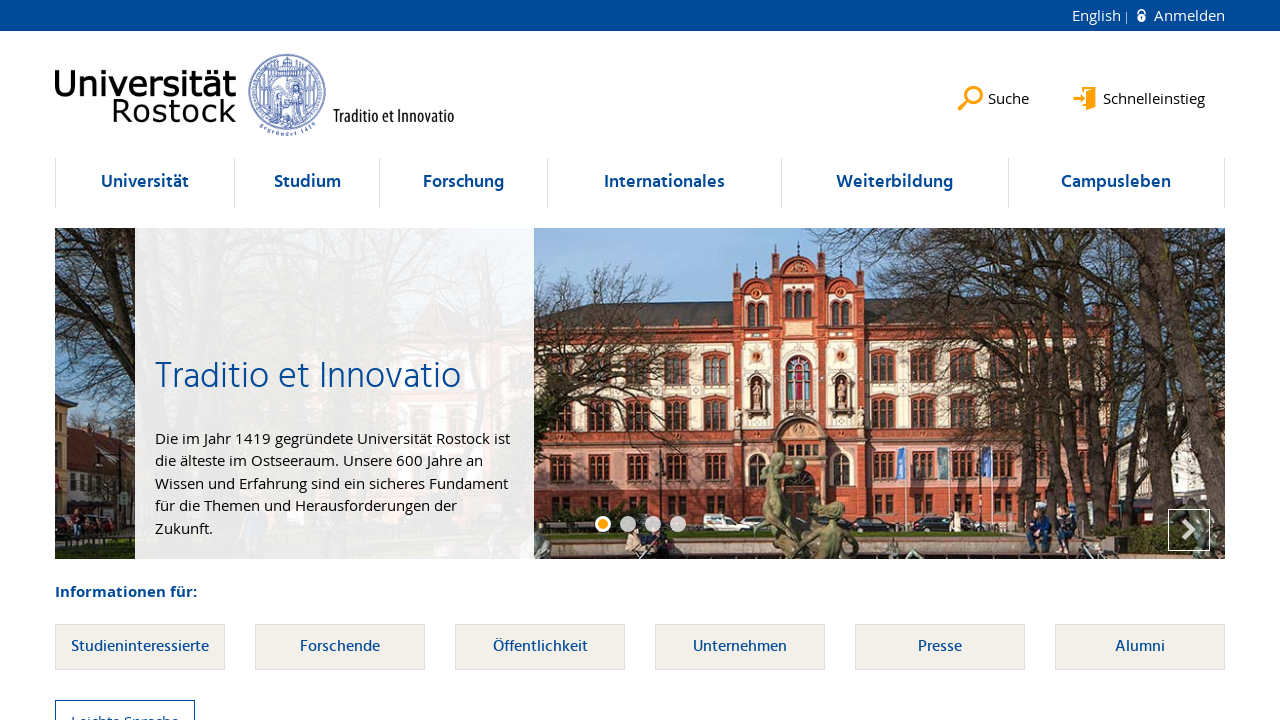

Retrieved class attribute: 'navigation-list'
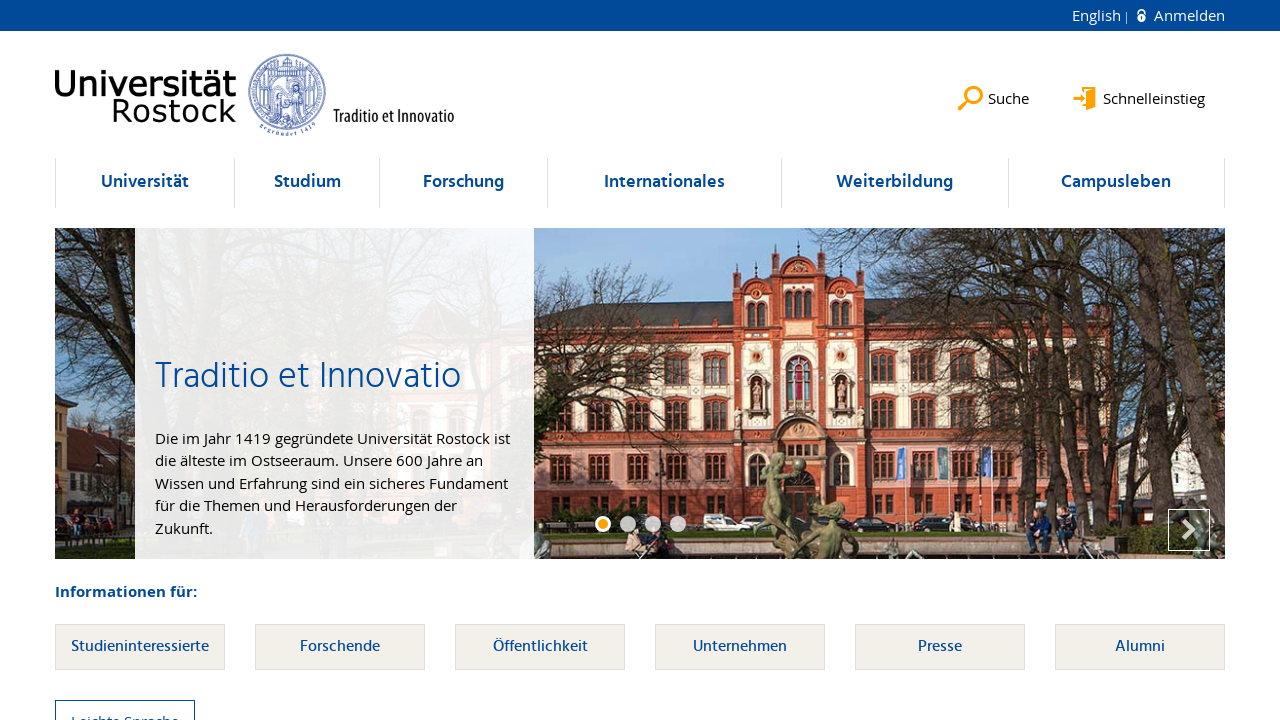

Verified ul element at index 60 contains 'navigation-list' class
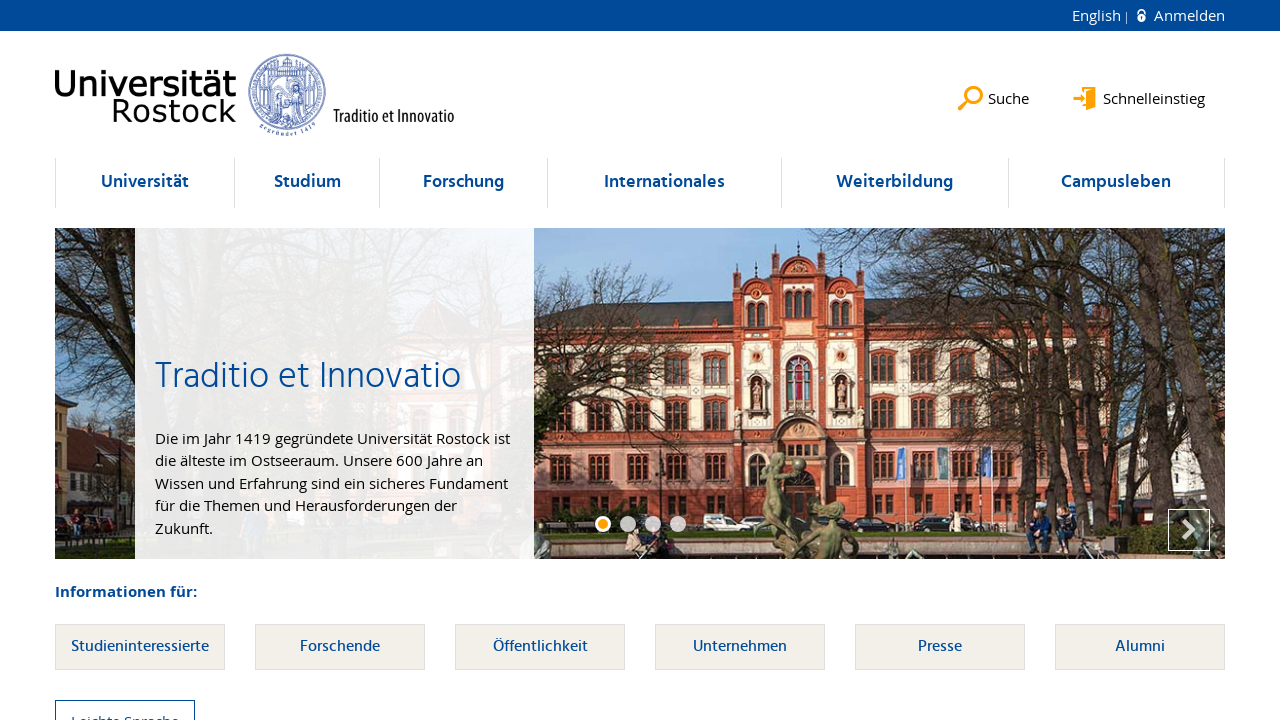

Selected ul element at index 61
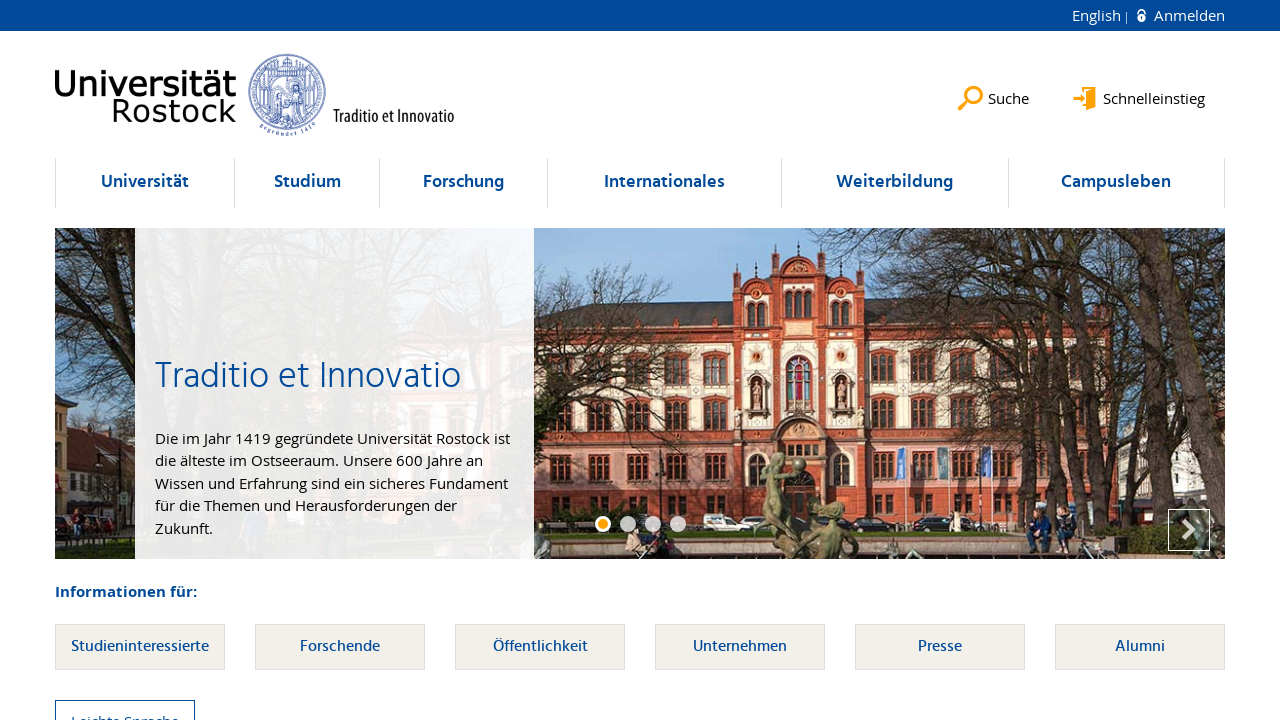

Retrieved class attribute: 'navigation-list navigation-list--overview-link'
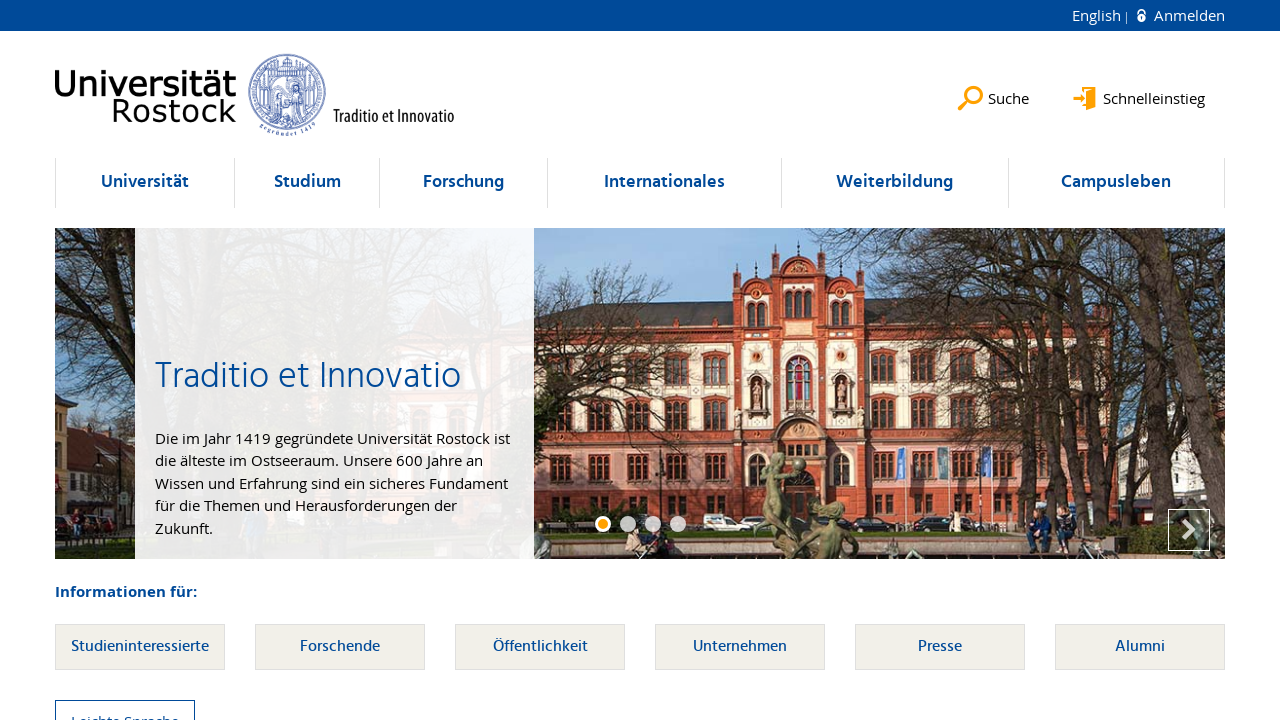

Verified ul element at index 61 contains 'navigation-list' class
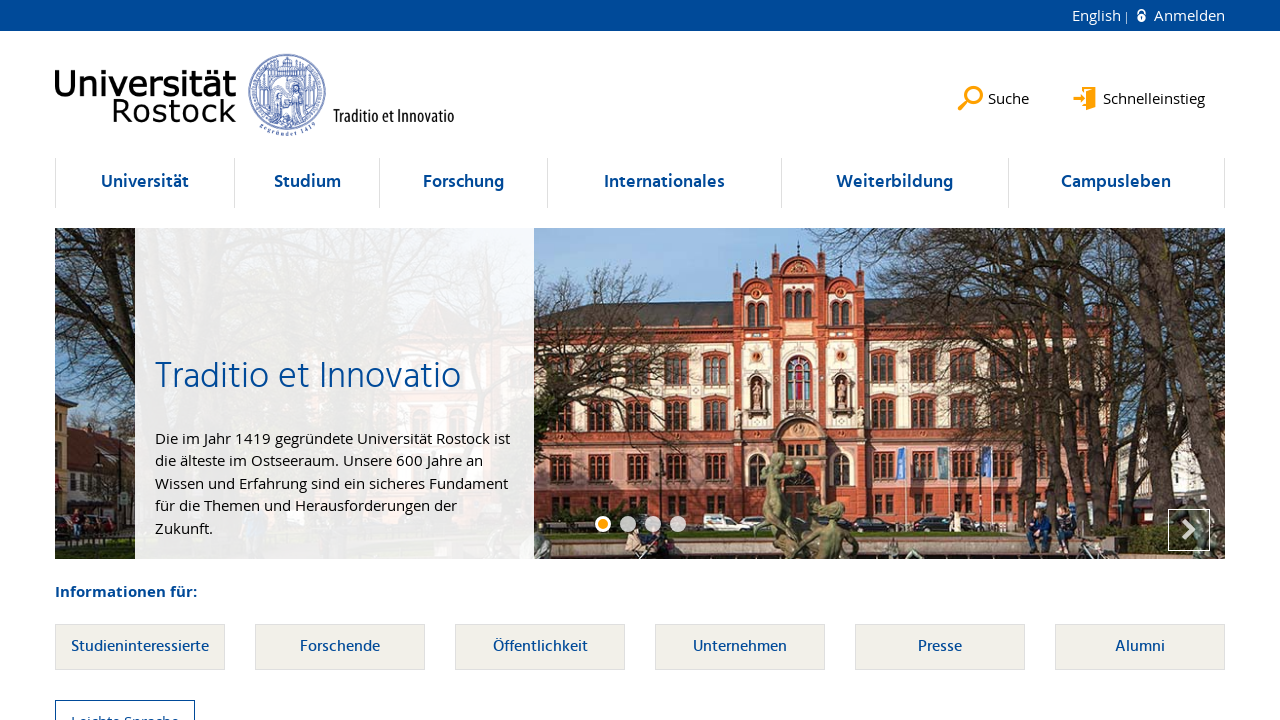

Selected ul element at index 62
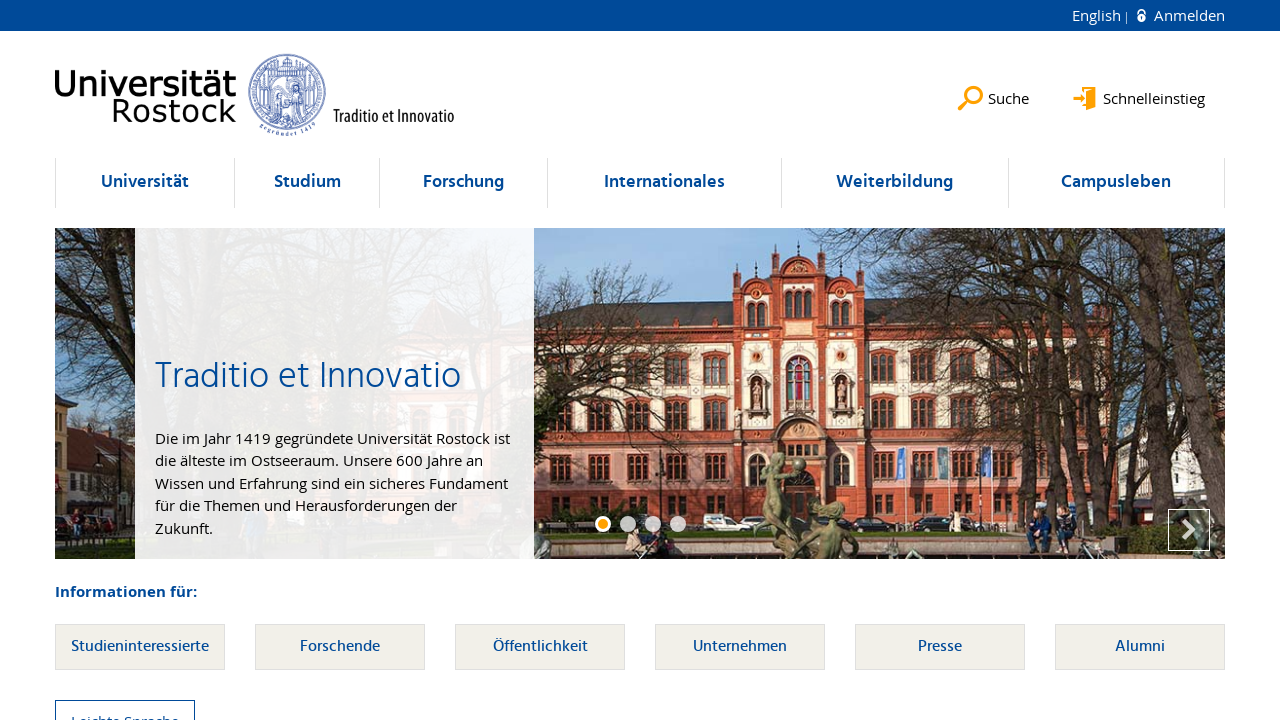

Retrieved class attribute: 'navigation-list'
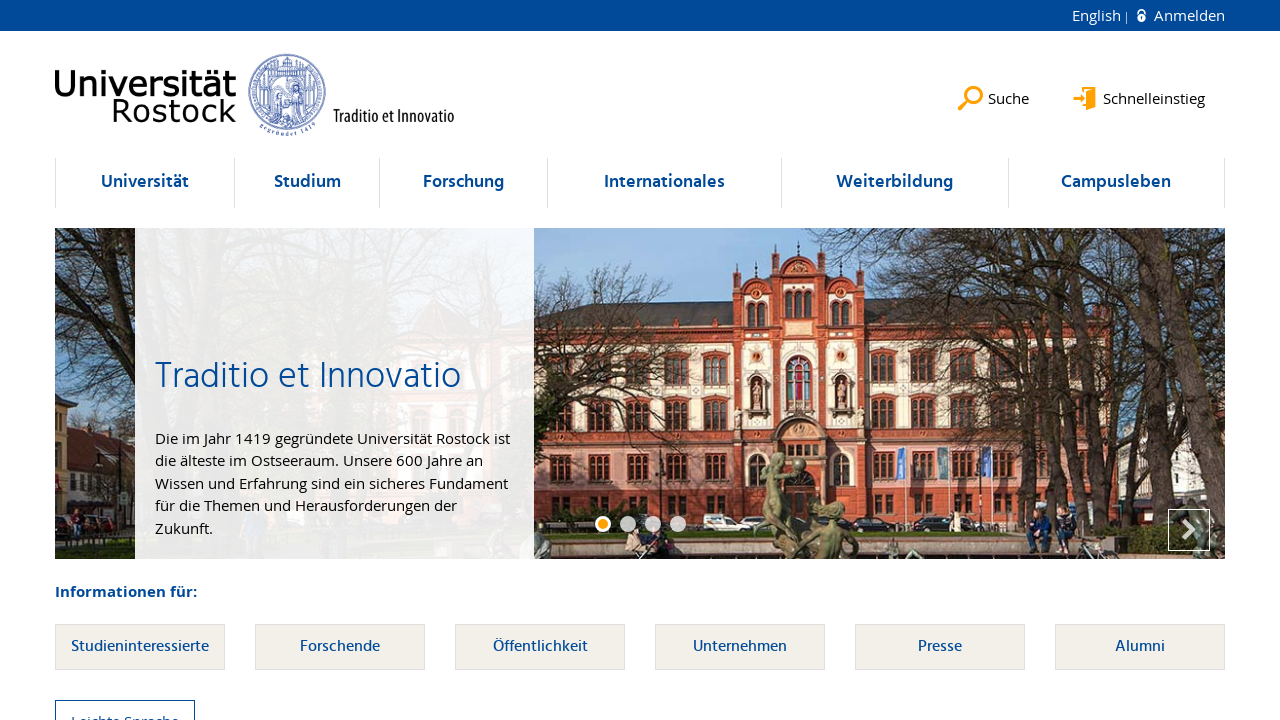

Verified ul element at index 62 contains 'navigation-list' class
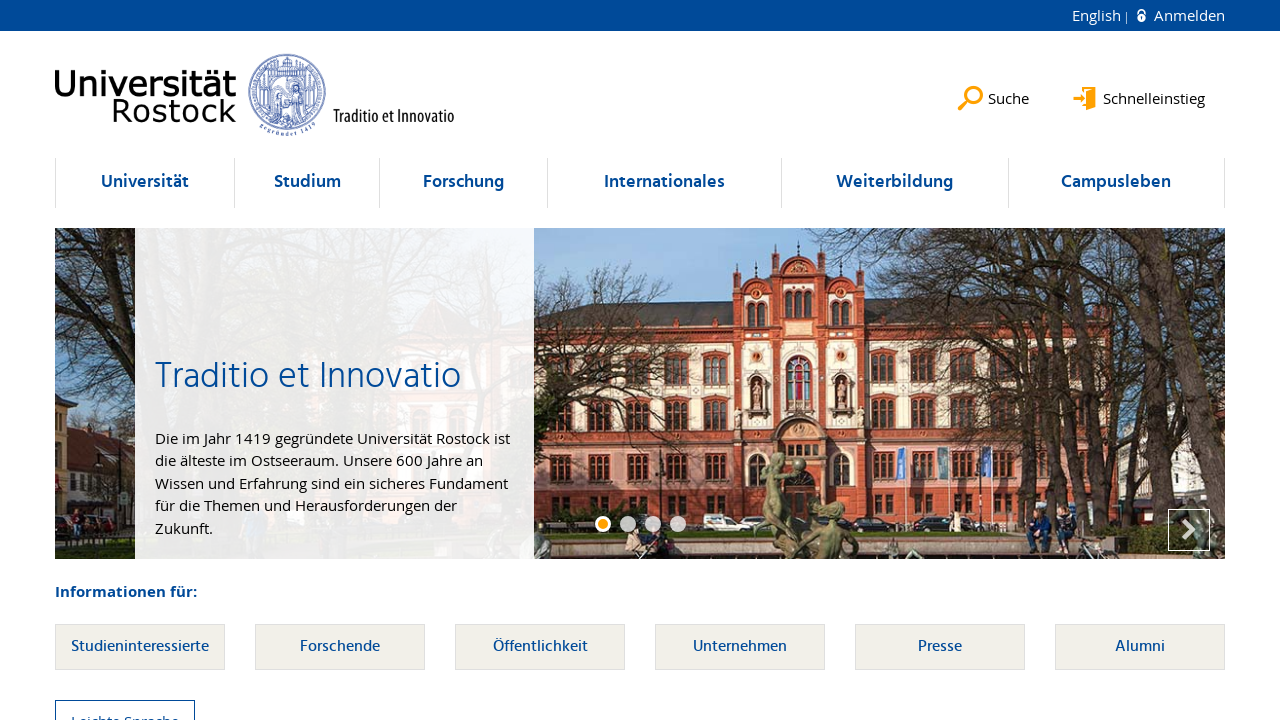

Selected ul element at index 63
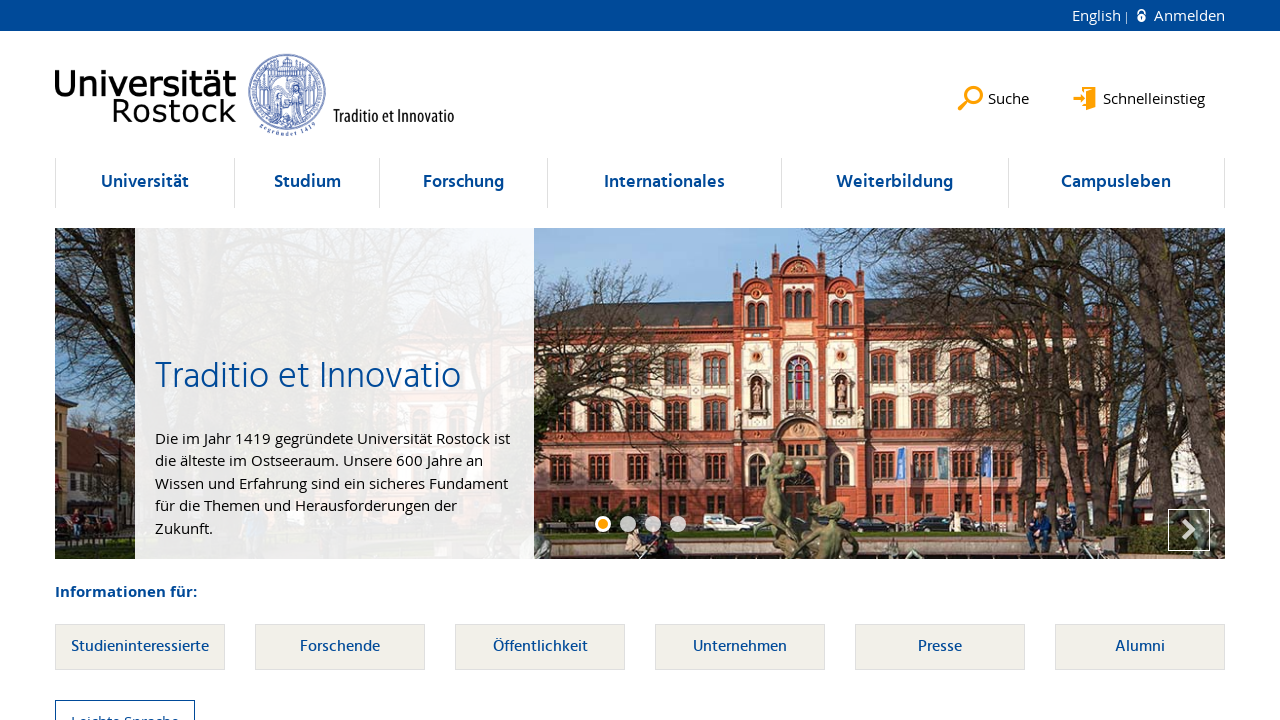

Retrieved class attribute: 'navigation-list'
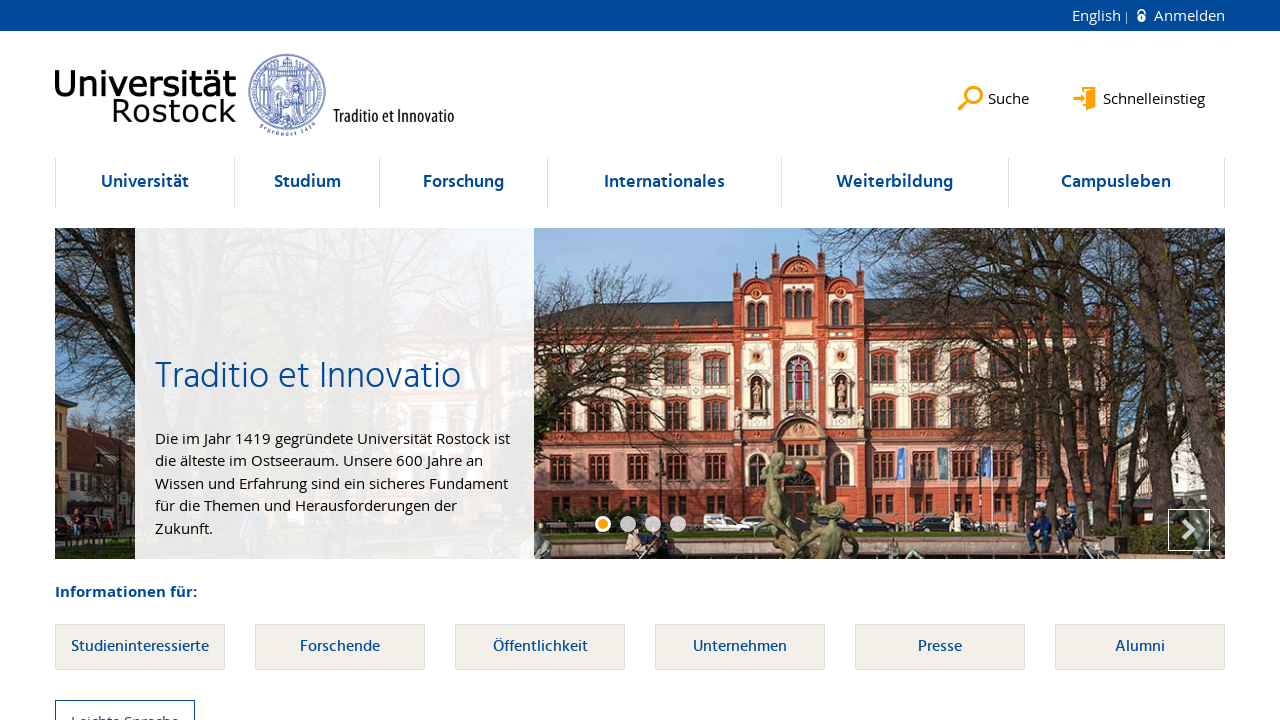

Verified ul element at index 63 contains 'navigation-list' class
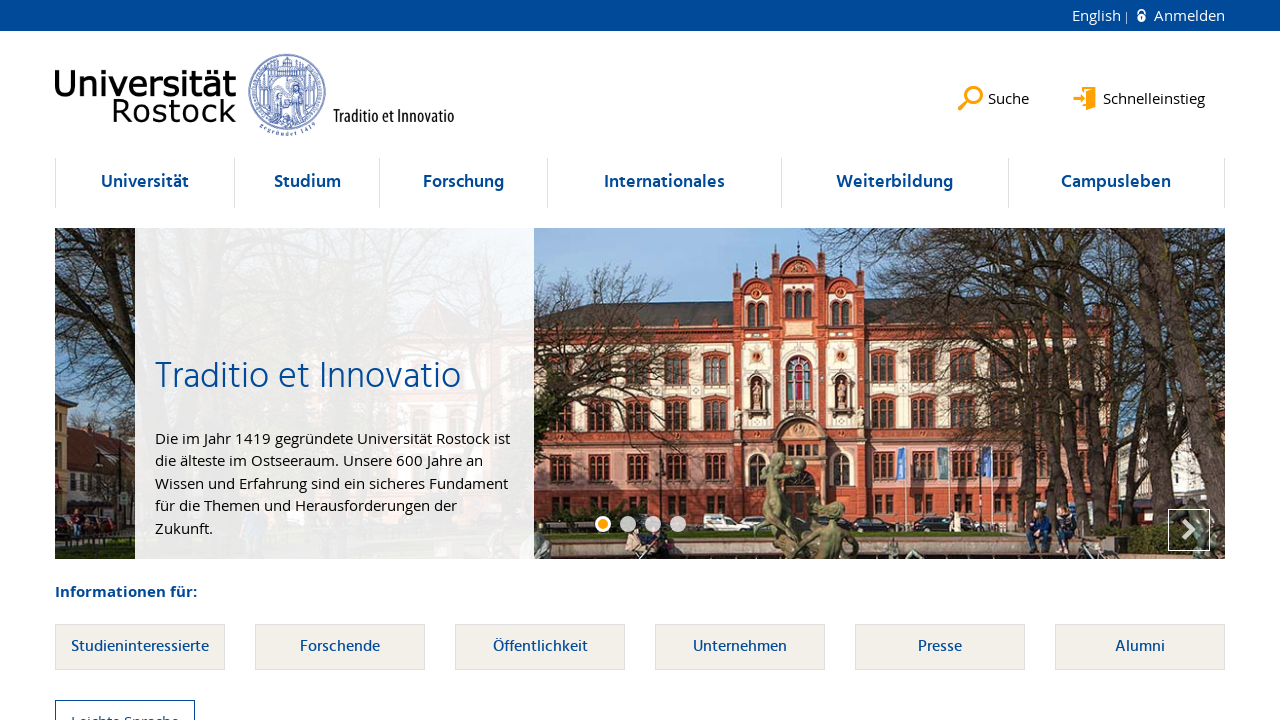

Selected ul element at index 64
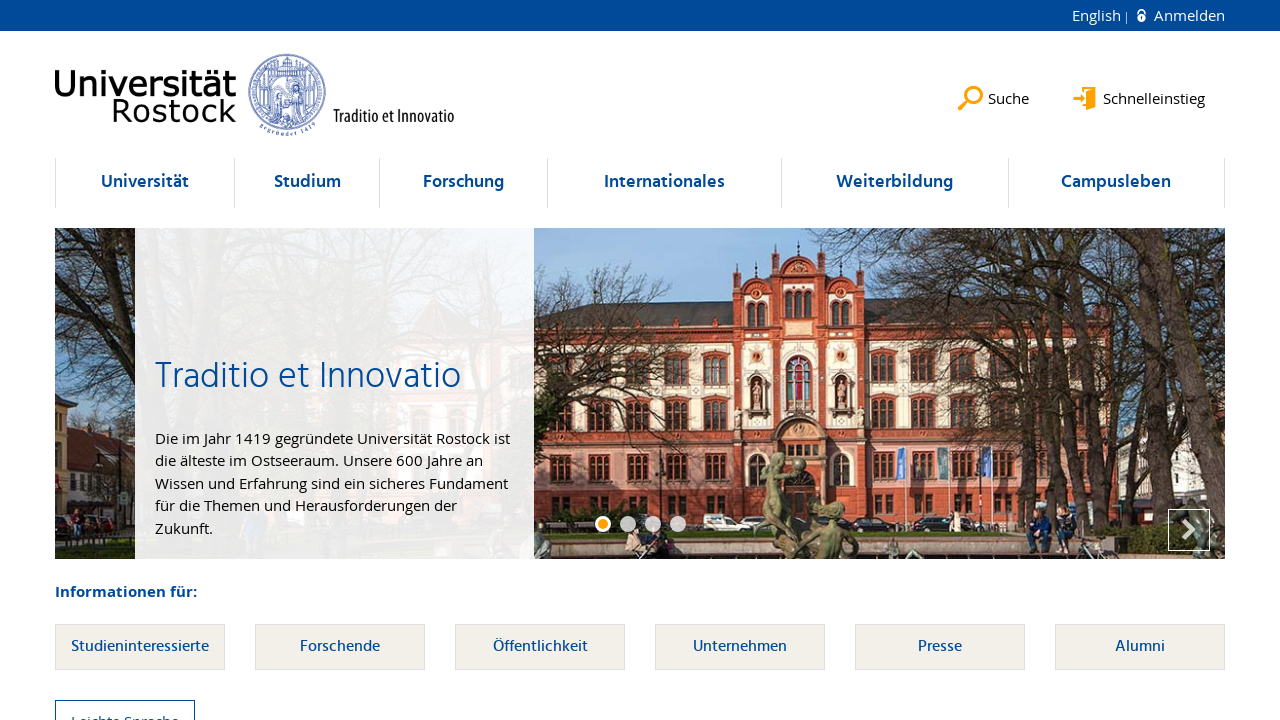

Retrieved class attribute: 'navigation-list'
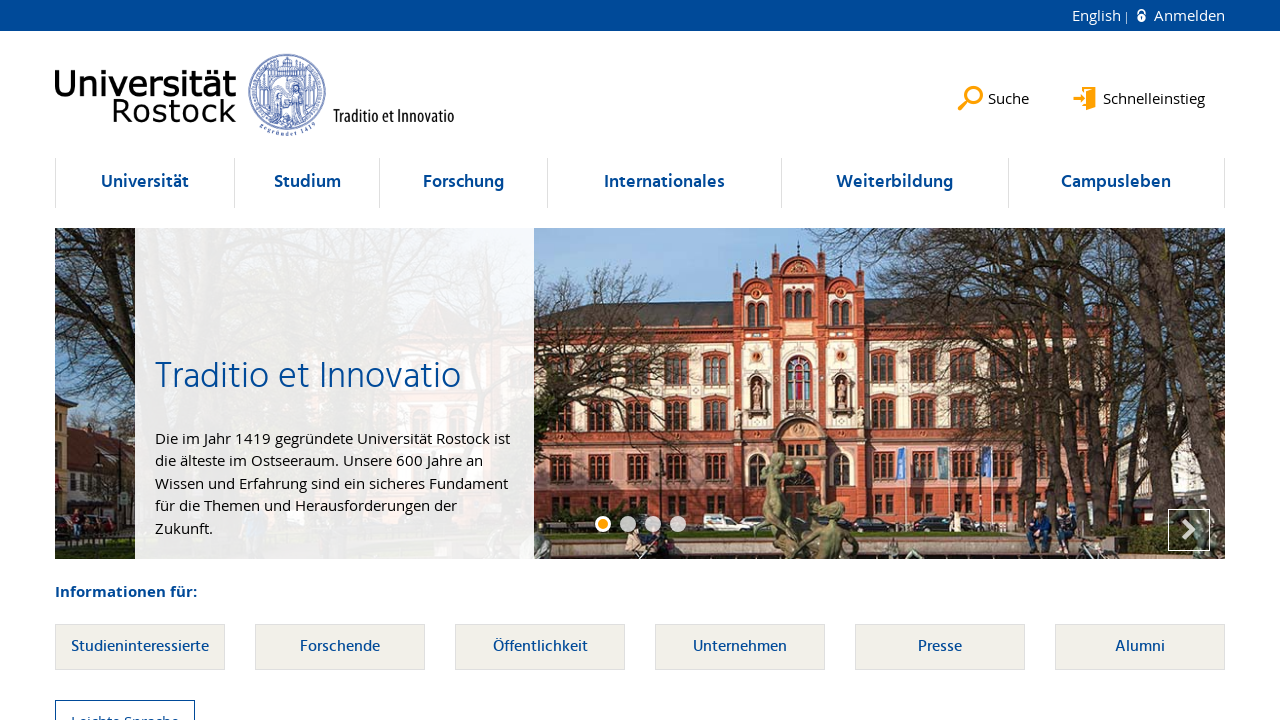

Verified ul element at index 64 contains 'navigation-list' class
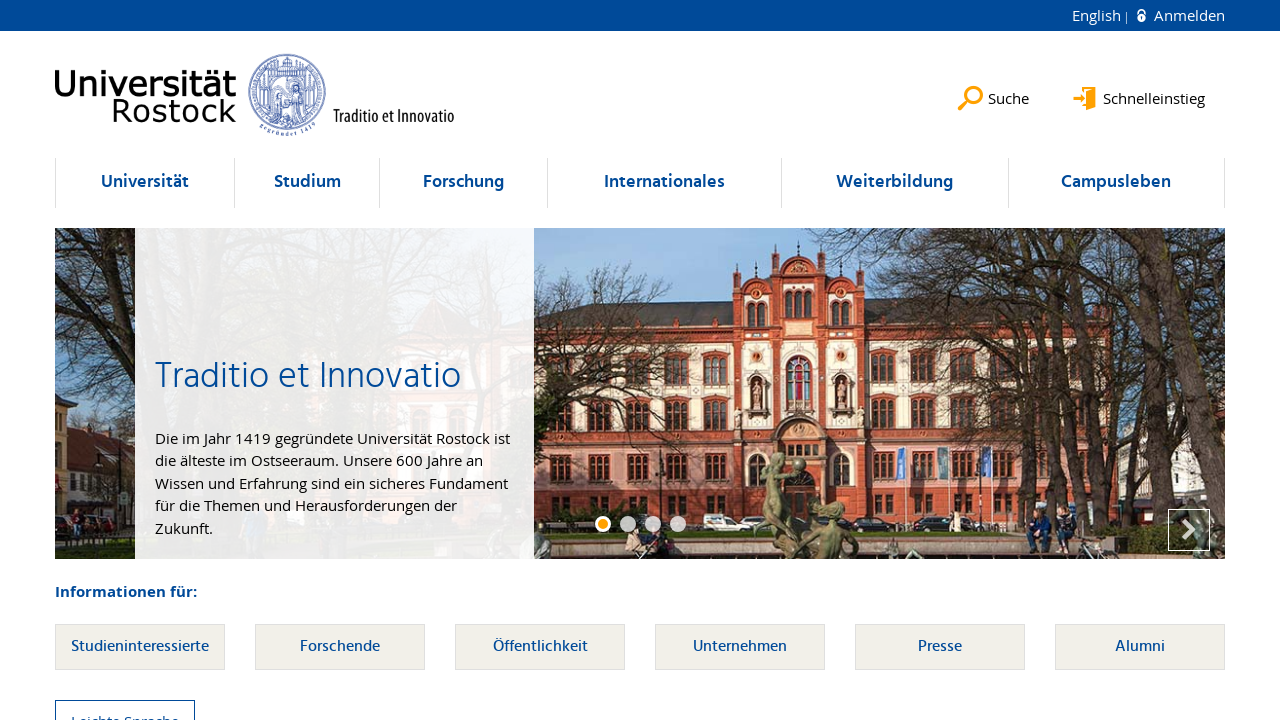

Selected ul element at index 65
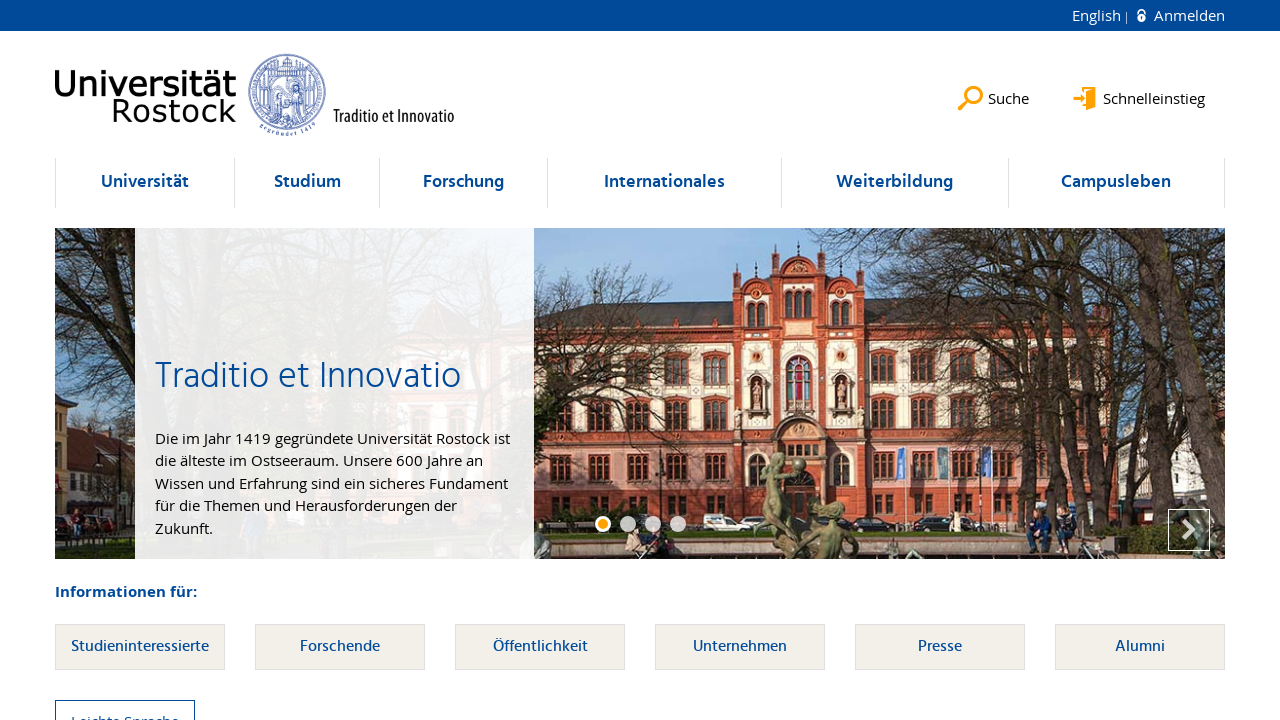

Retrieved class attribute: 'navigation-list'
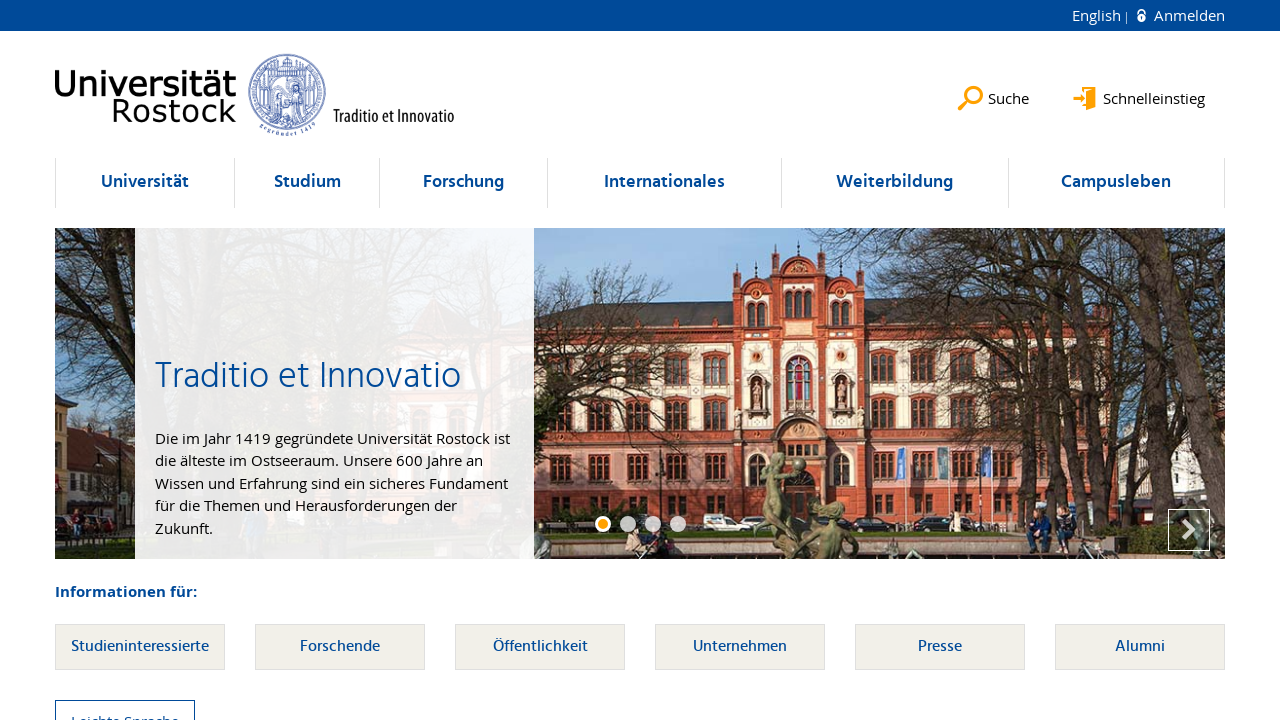

Verified ul element at index 65 contains 'navigation-list' class
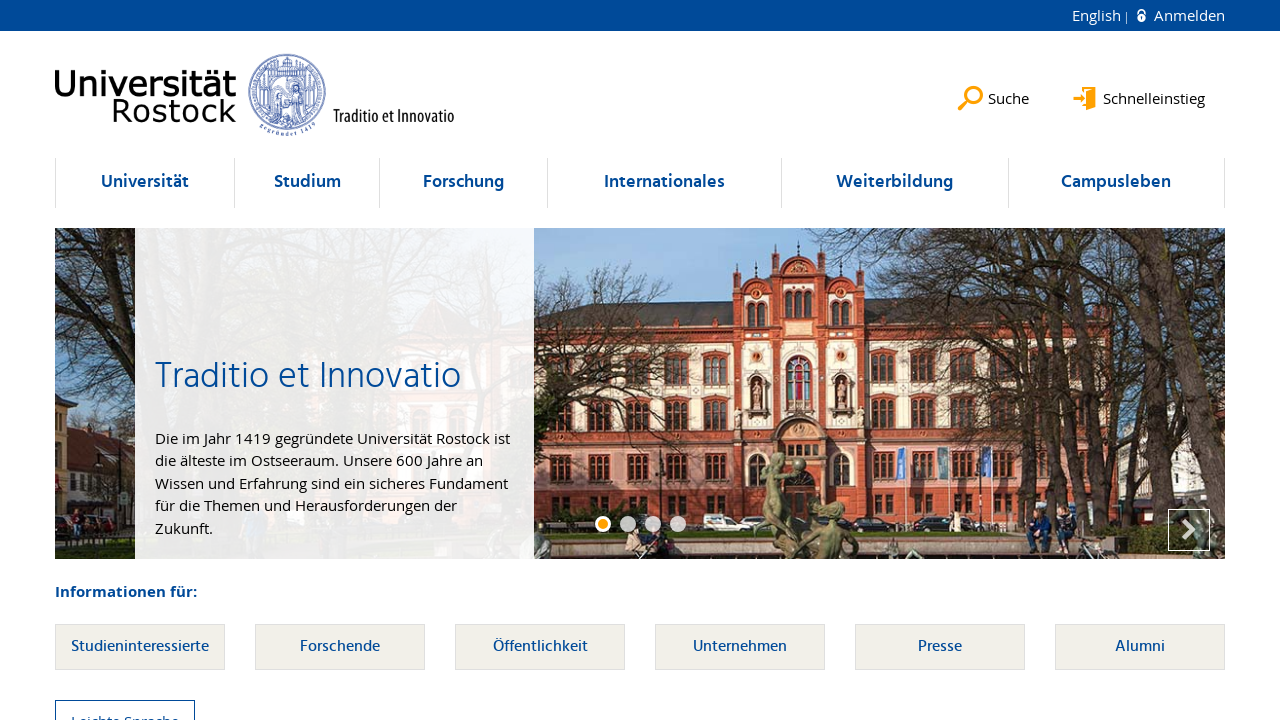

Selected ul element at index 66
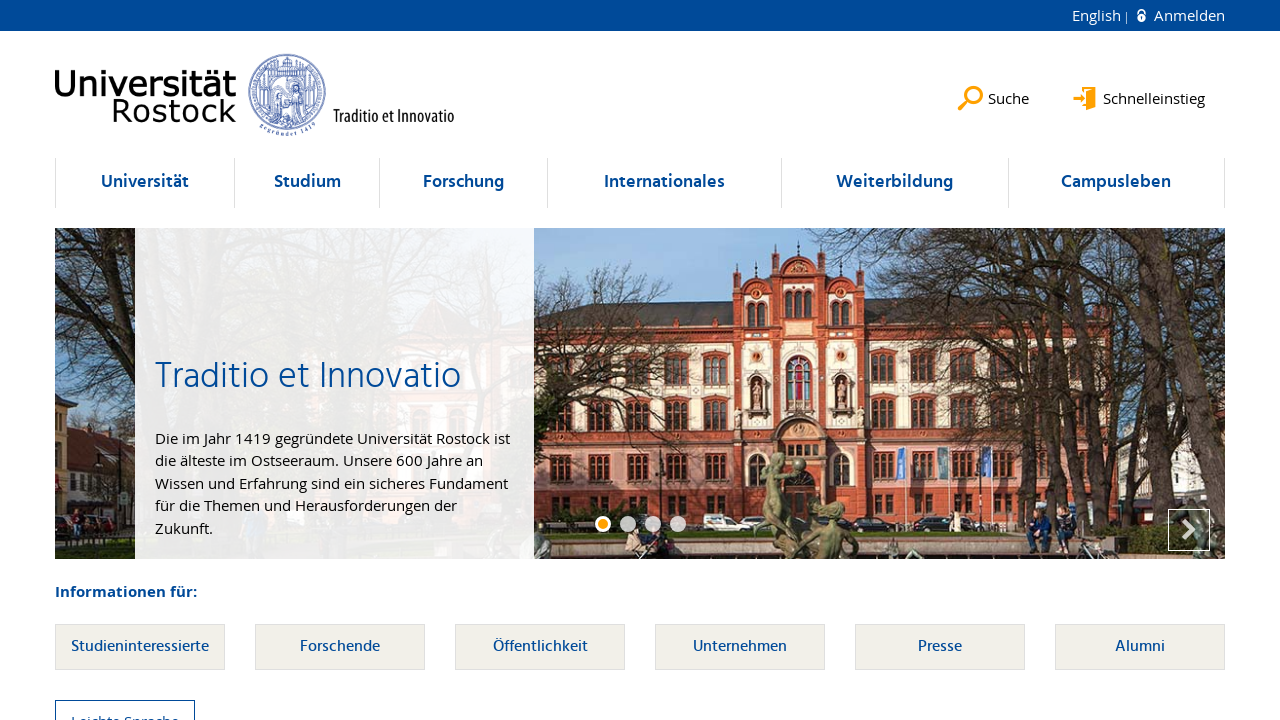

Retrieved class attribute: 'navigation-list'
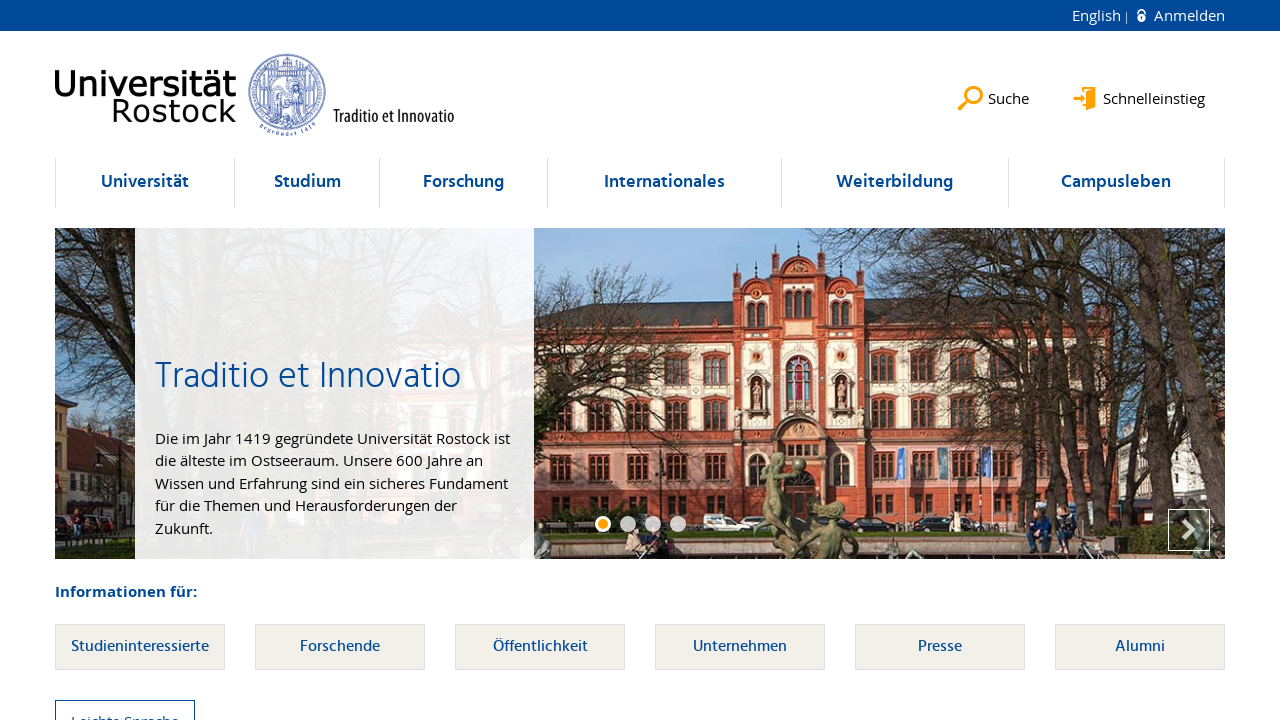

Verified ul element at index 66 contains 'navigation-list' class
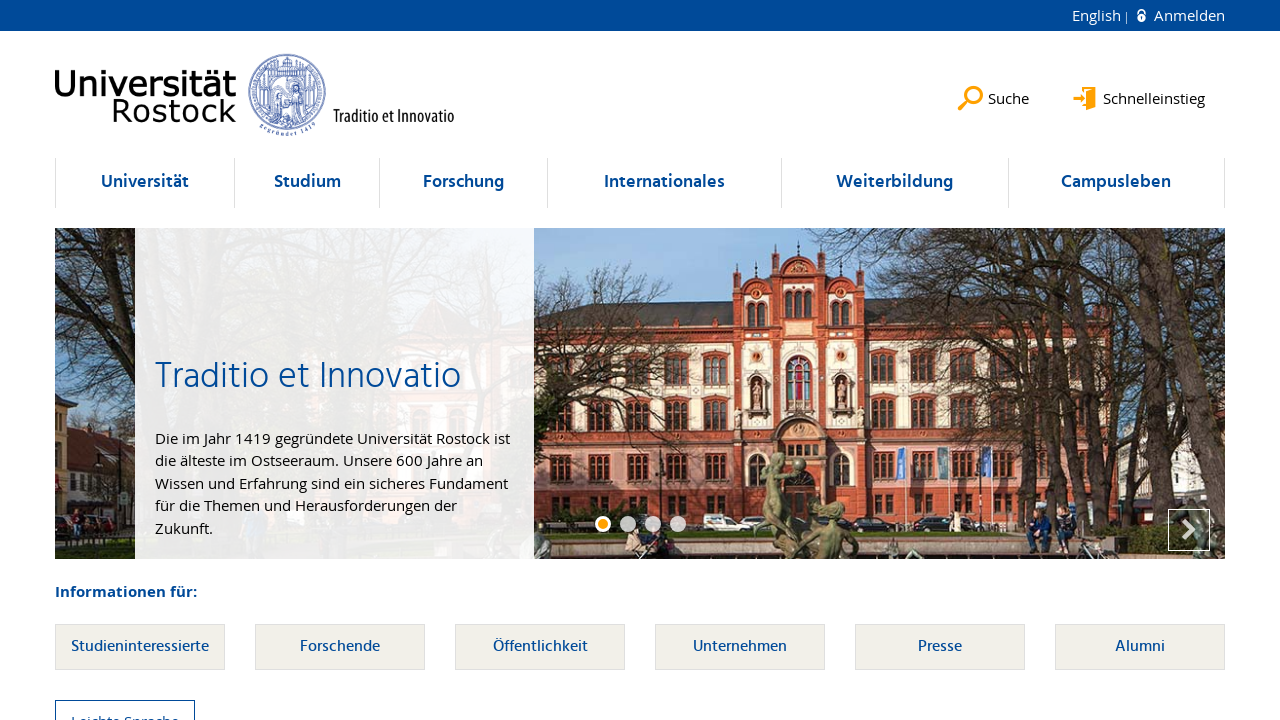

Selected ul element at index 67
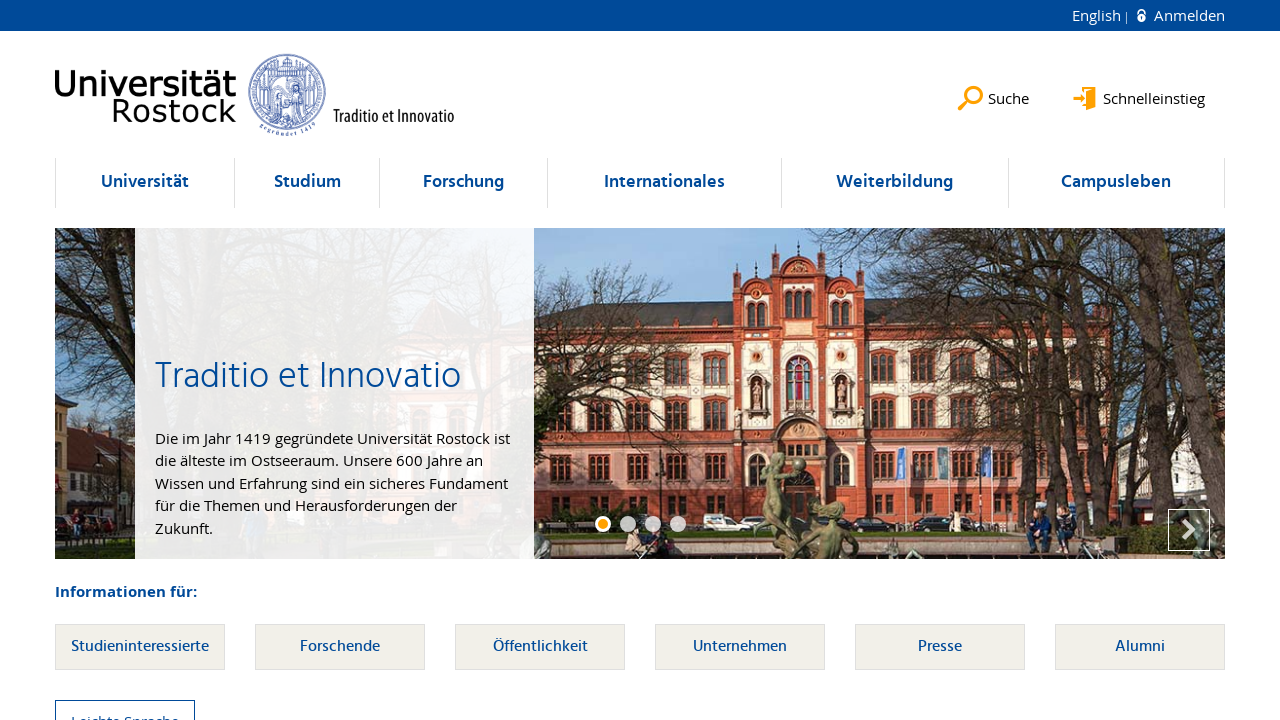

Retrieved class attribute: 'navigation-list'
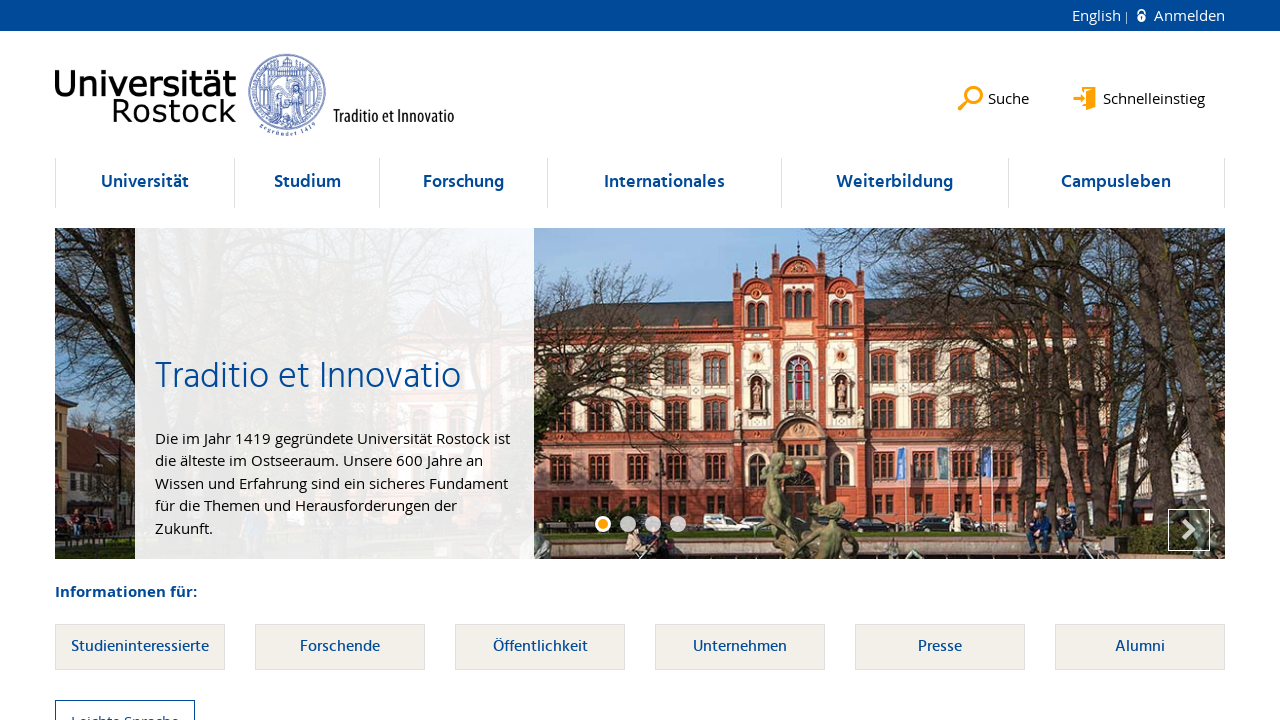

Verified ul element at index 67 contains 'navigation-list' class
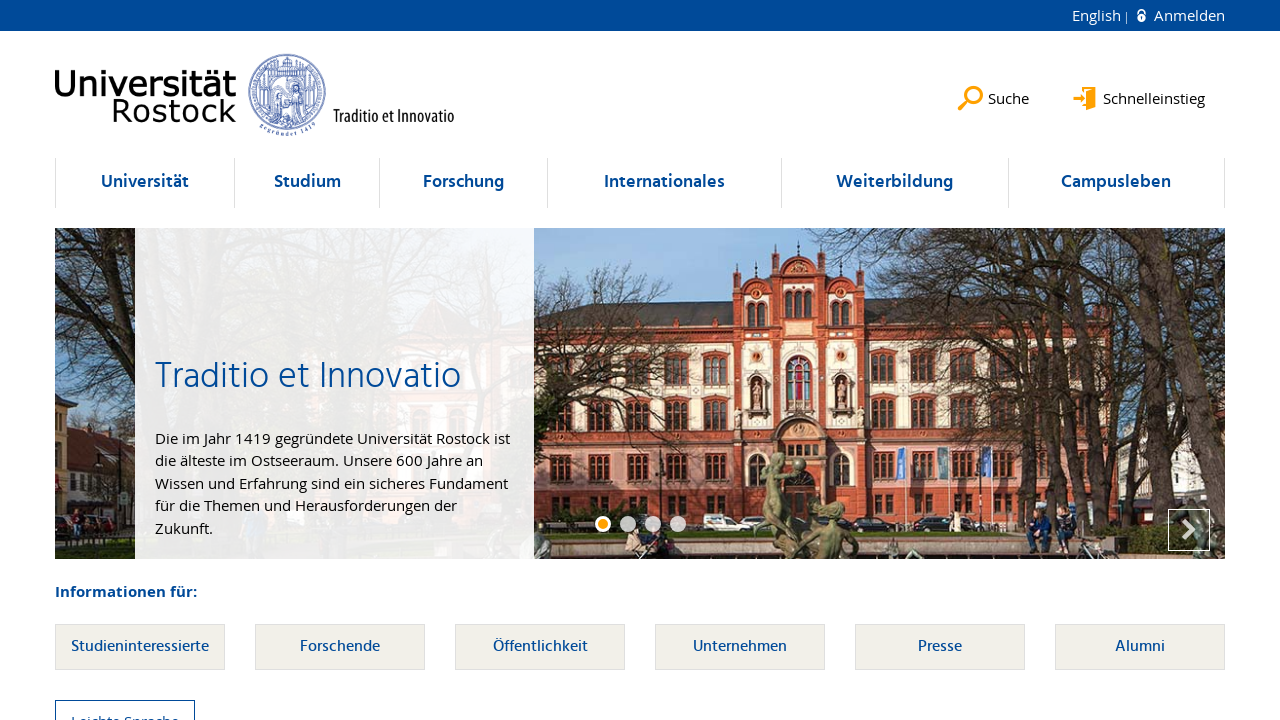

Selected ul element at index 68
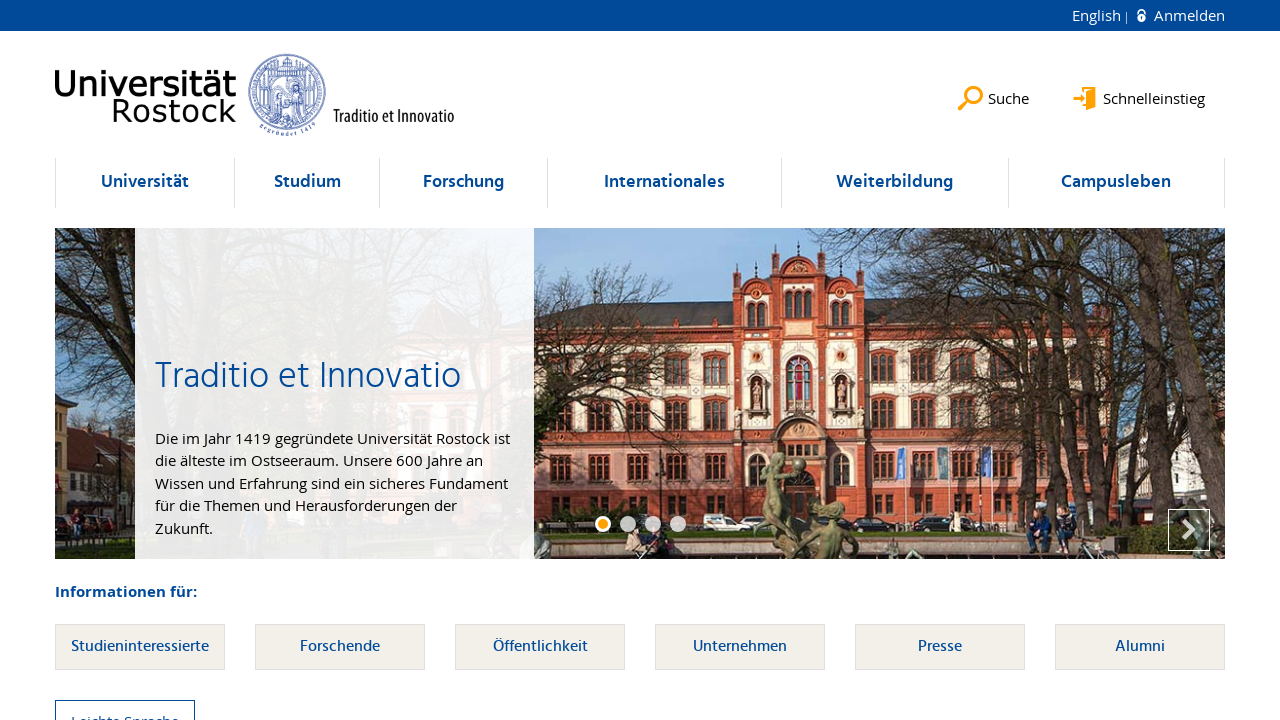

Retrieved class attribute: 'navigation-list'
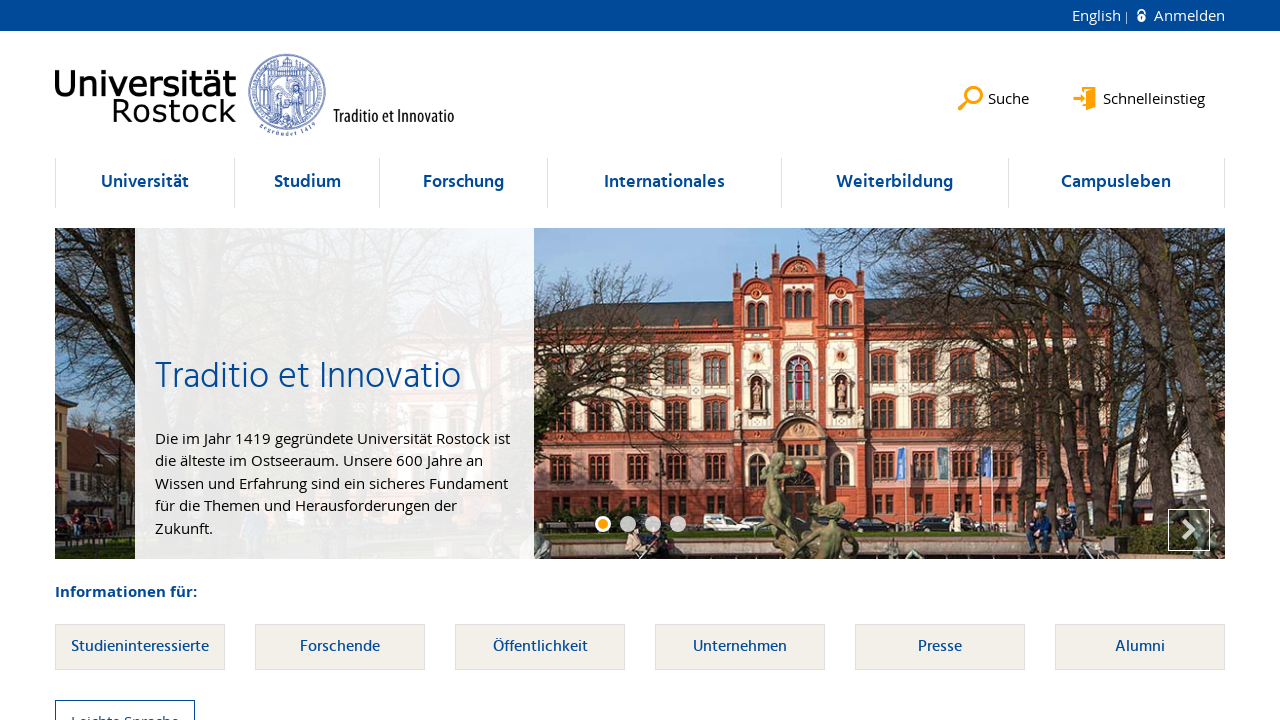

Verified ul element at index 68 contains 'navigation-list' class
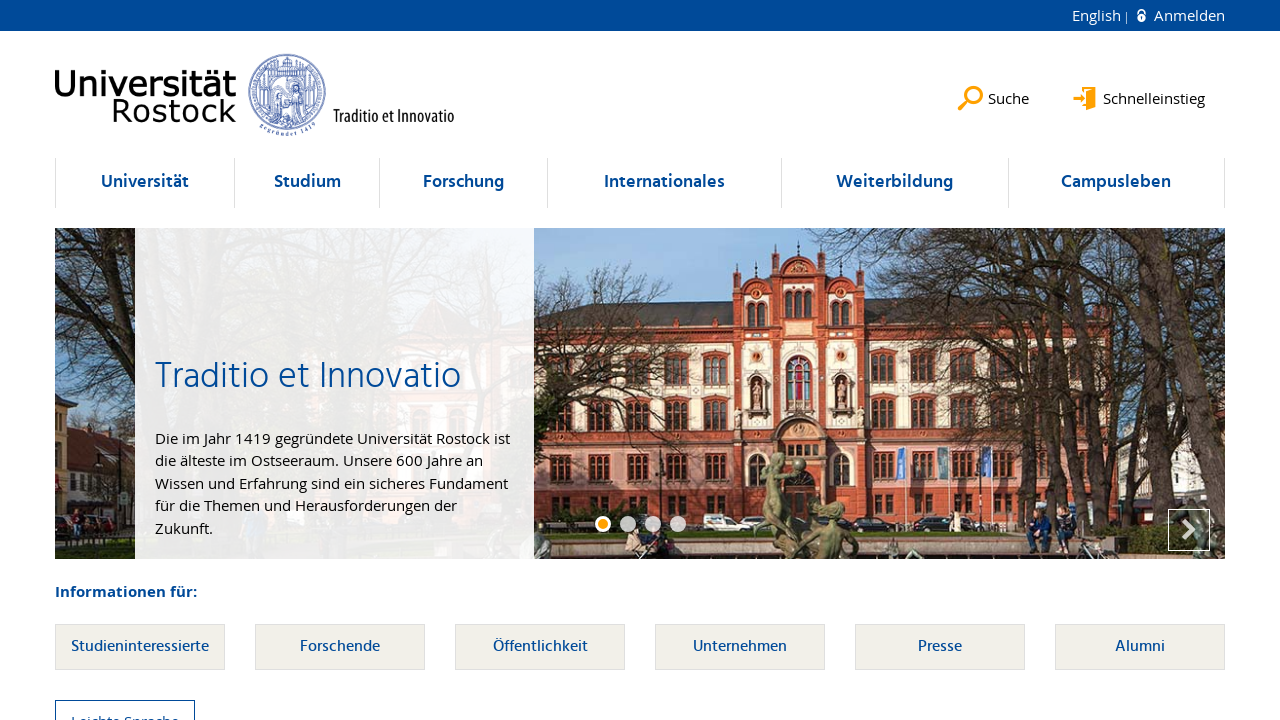

Selected ul element at index 69
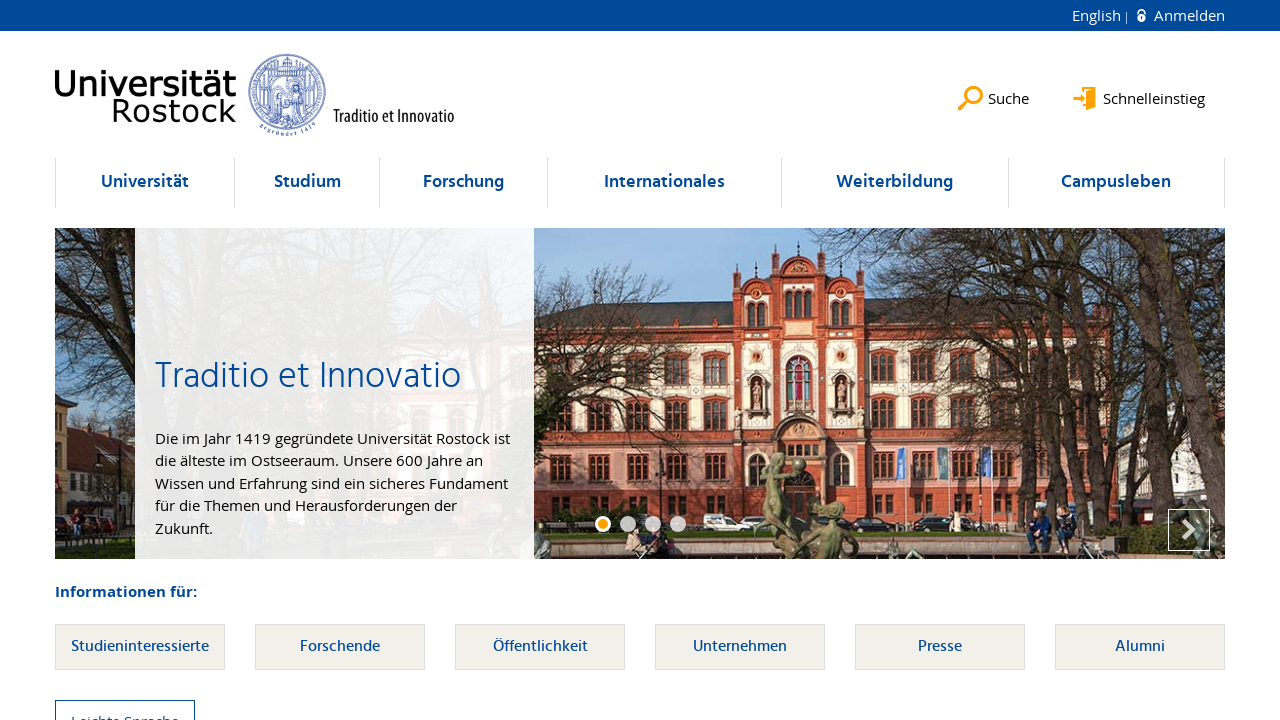

Retrieved class attribute: 'navigation-list'
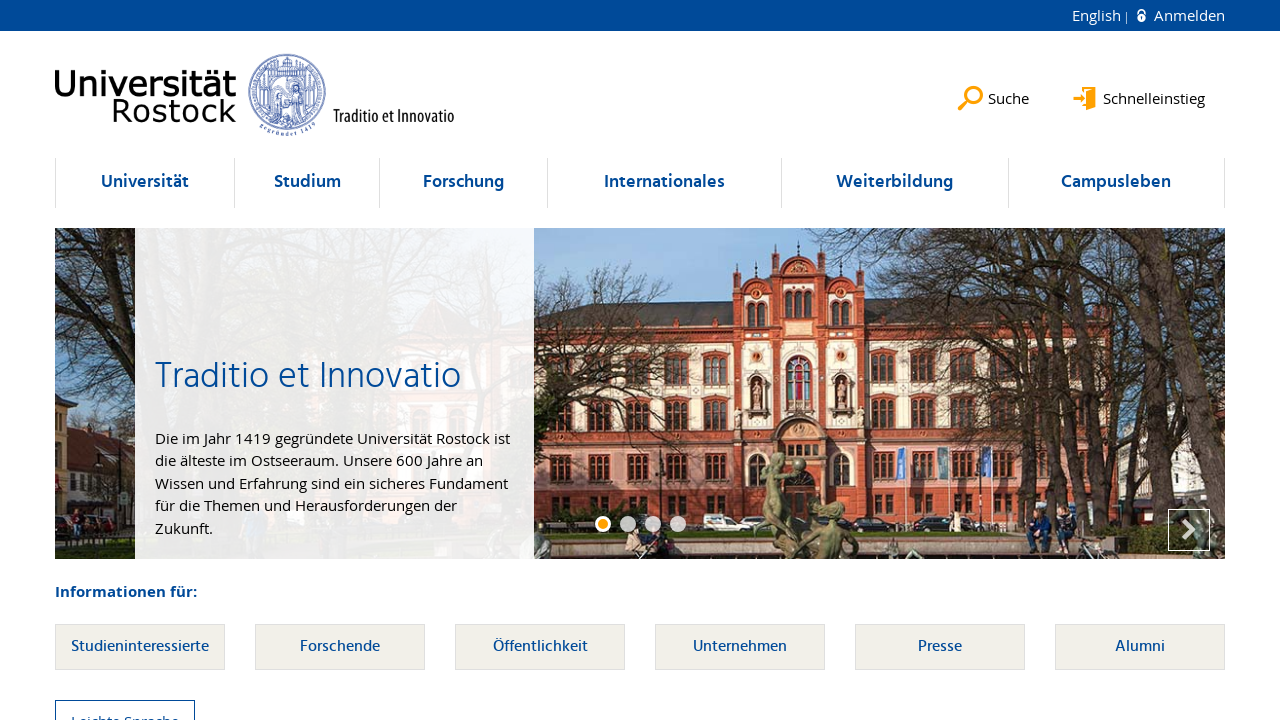

Verified ul element at index 69 contains 'navigation-list' class
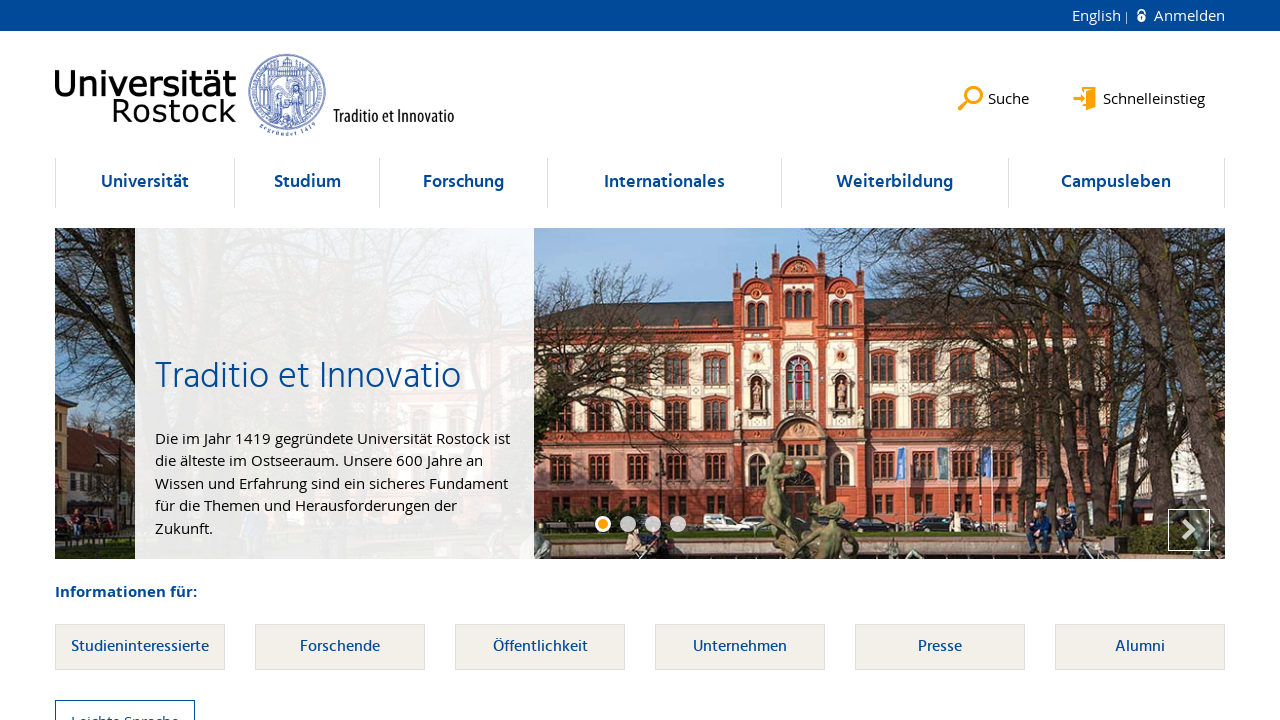

Selected ul element at index 70
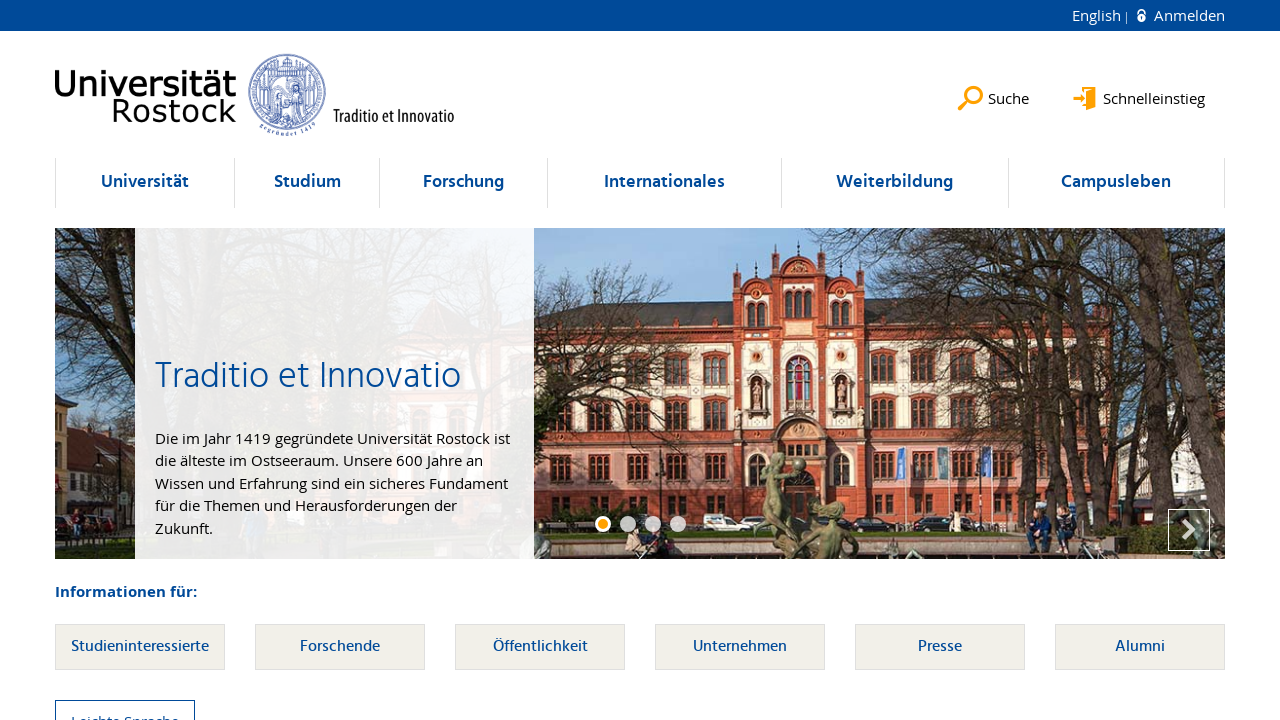

Retrieved class attribute: 'navigation-list navigation-list--overview-link'
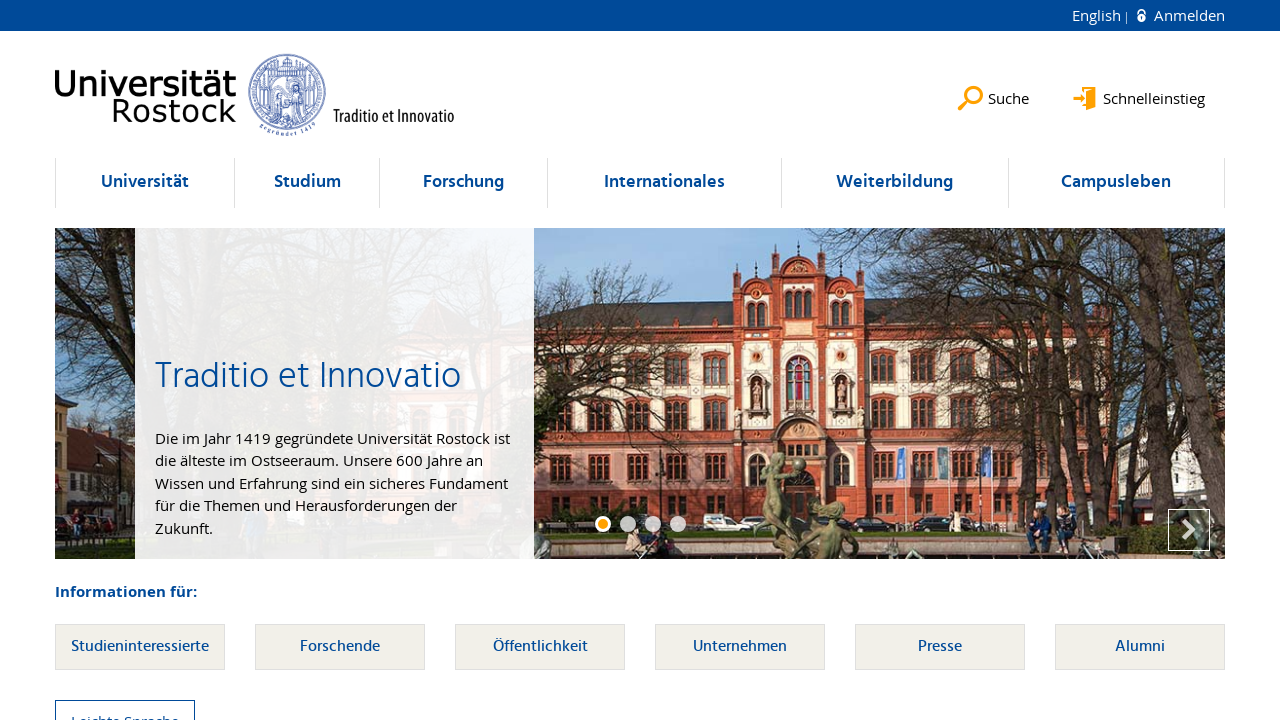

Verified ul element at index 70 contains 'navigation-list' class
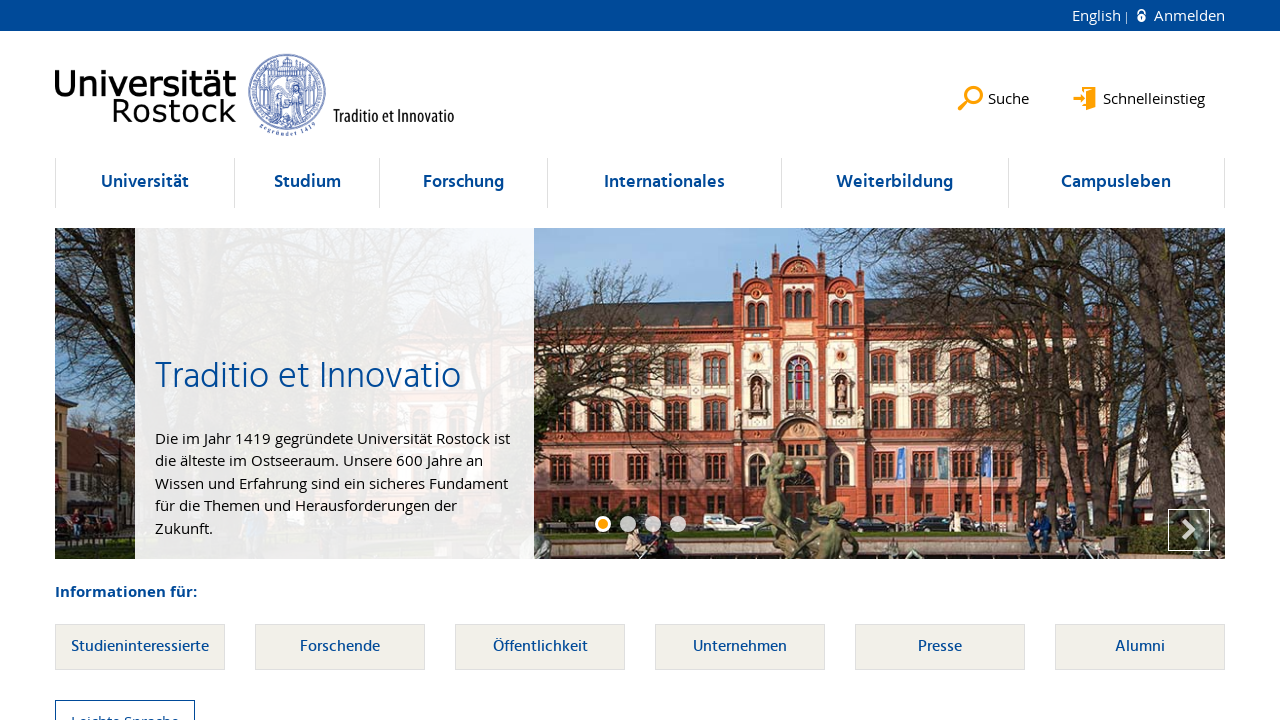

Selected ul element at index 71
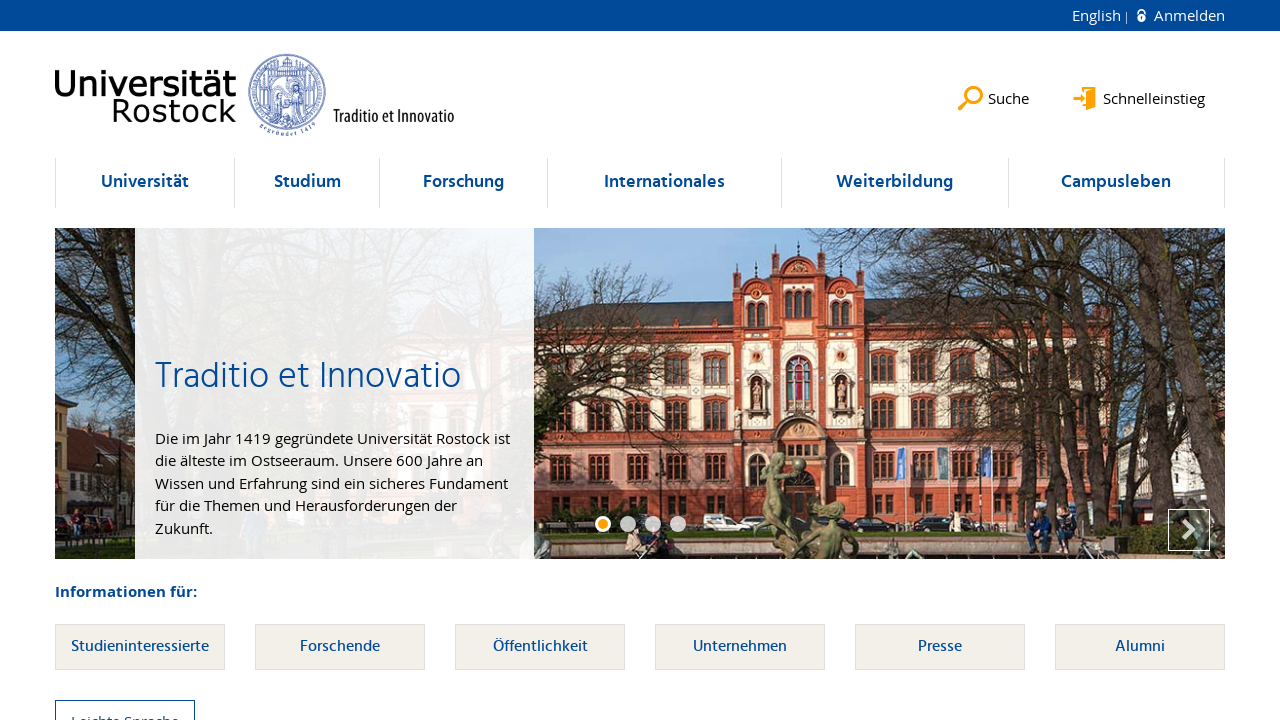

Retrieved class attribute: 'navigation-list'
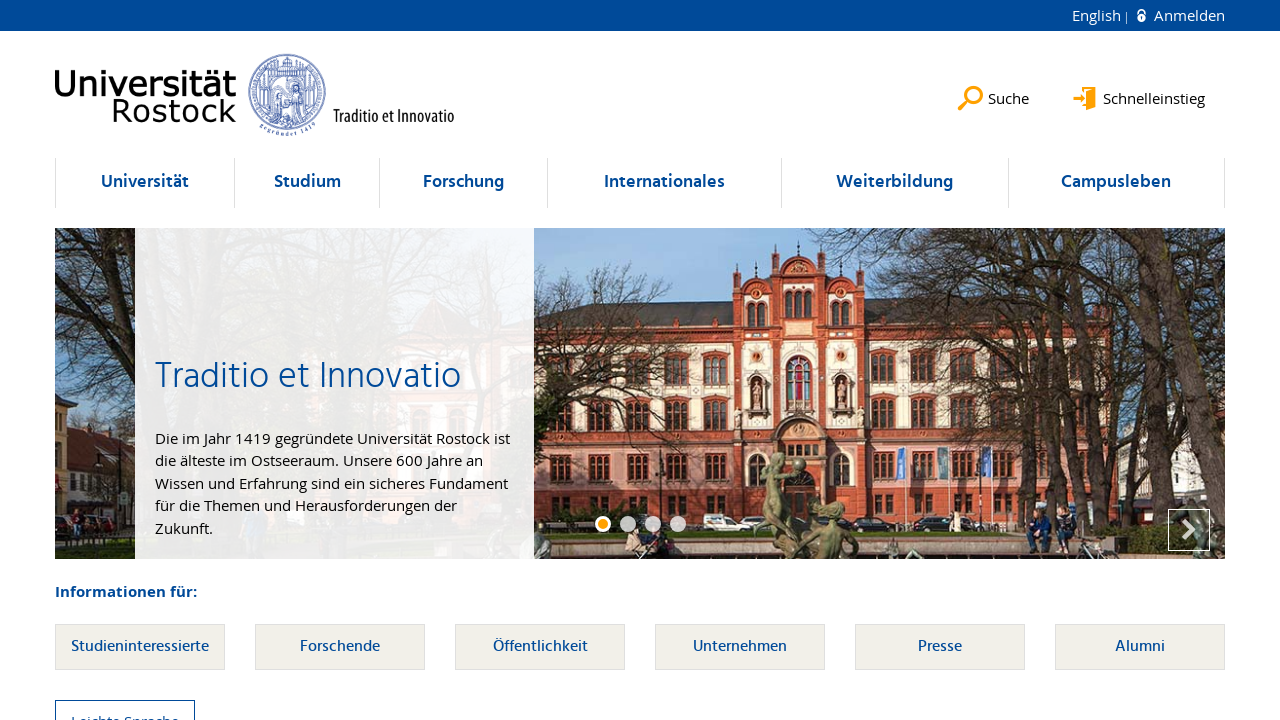

Verified ul element at index 71 contains 'navigation-list' class
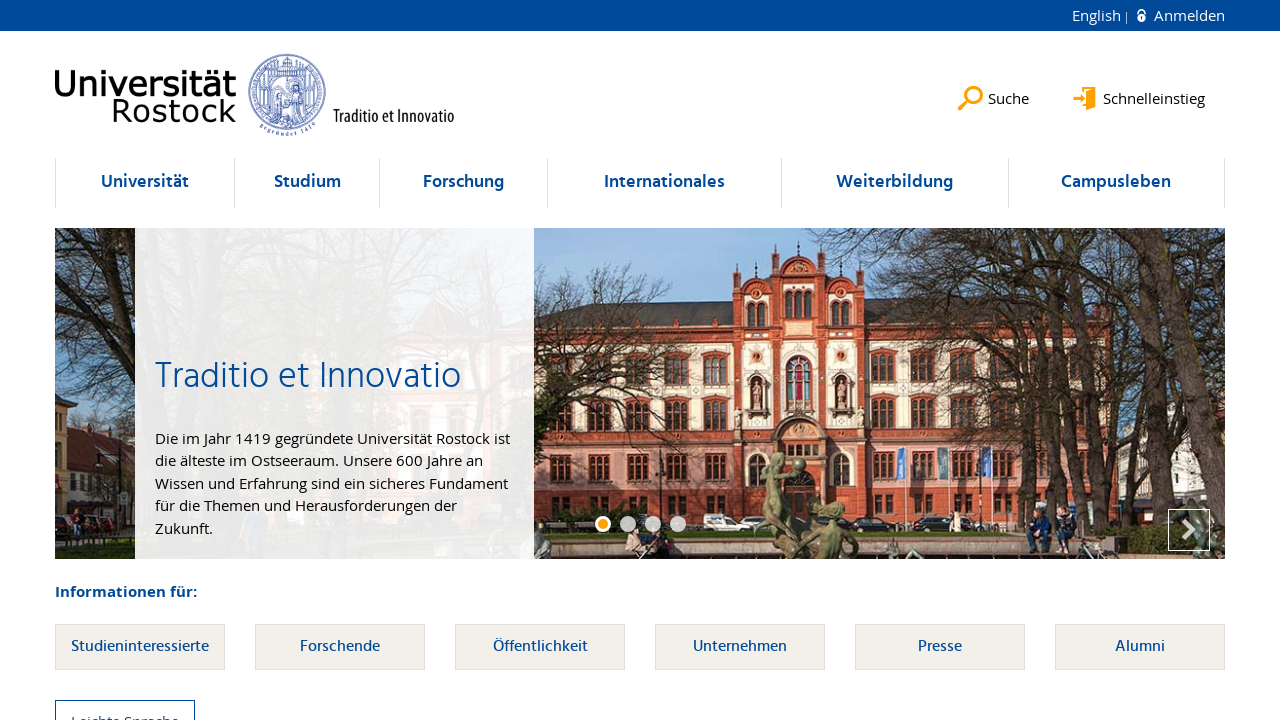

Selected ul element at index 72
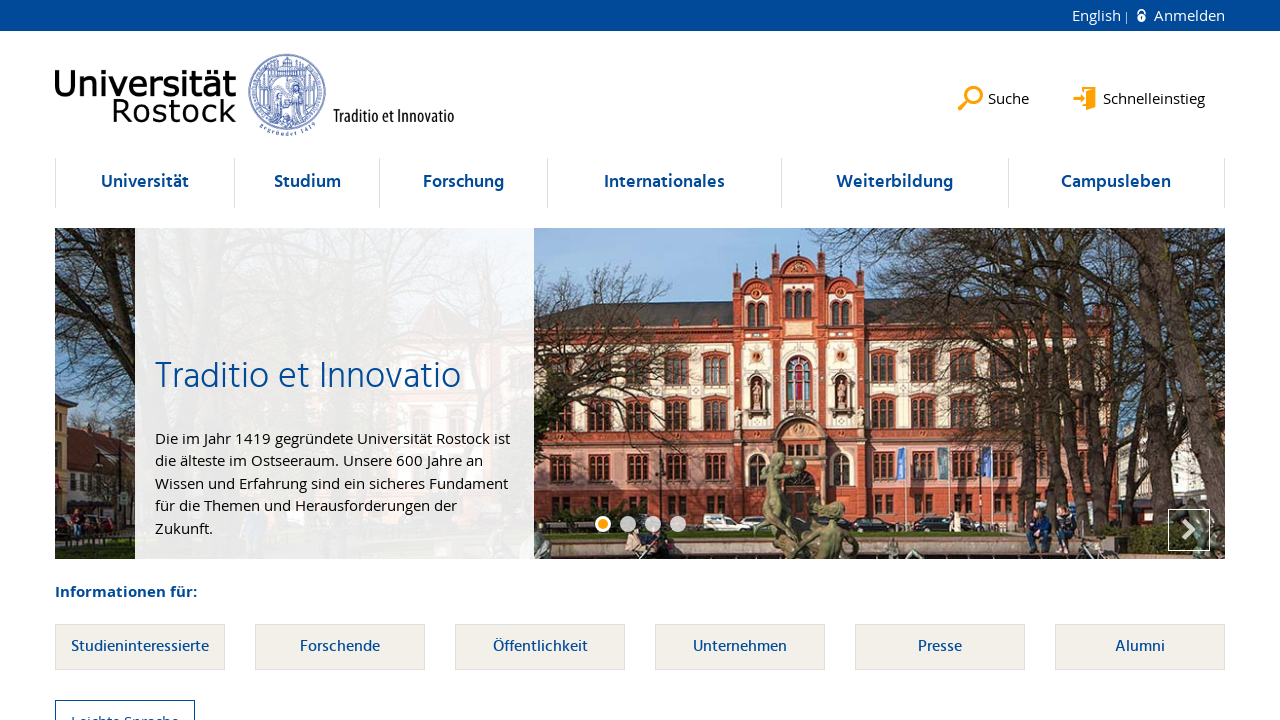

Retrieved class attribute: 'navigation-list'
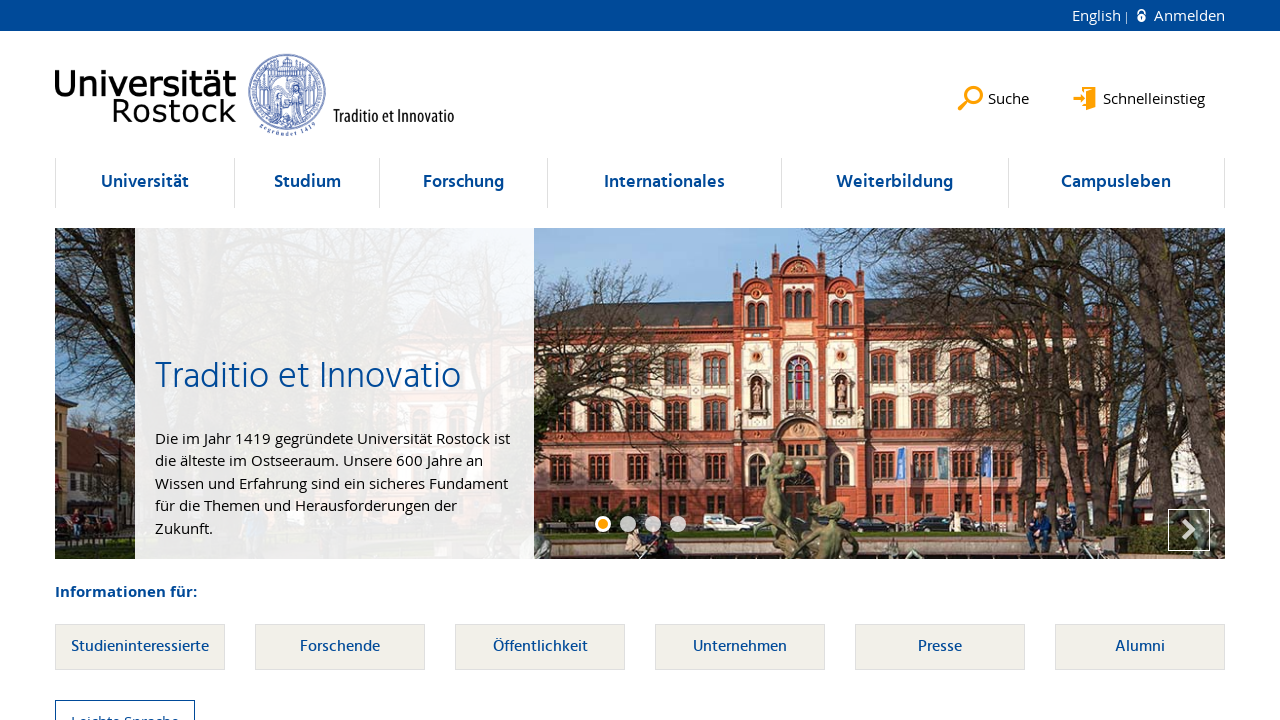

Verified ul element at index 72 contains 'navigation-list' class
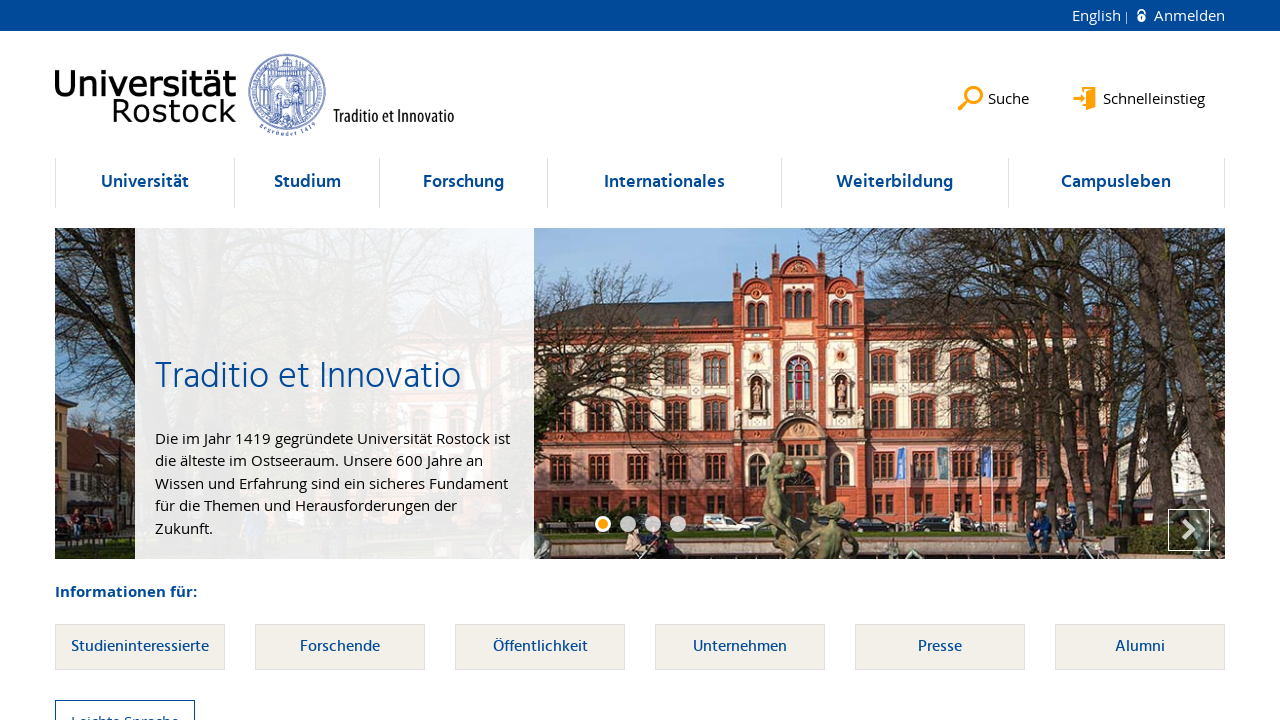

Selected ul element at index 73
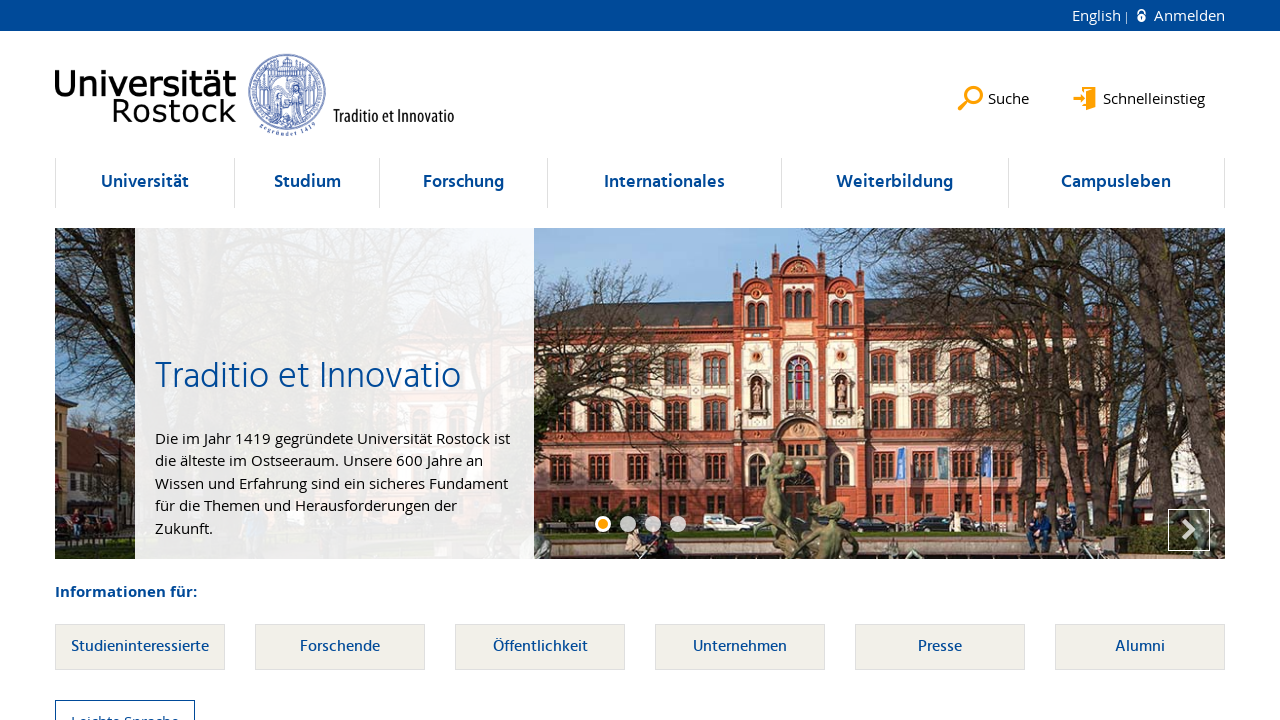

Retrieved class attribute: 'navigation-list'
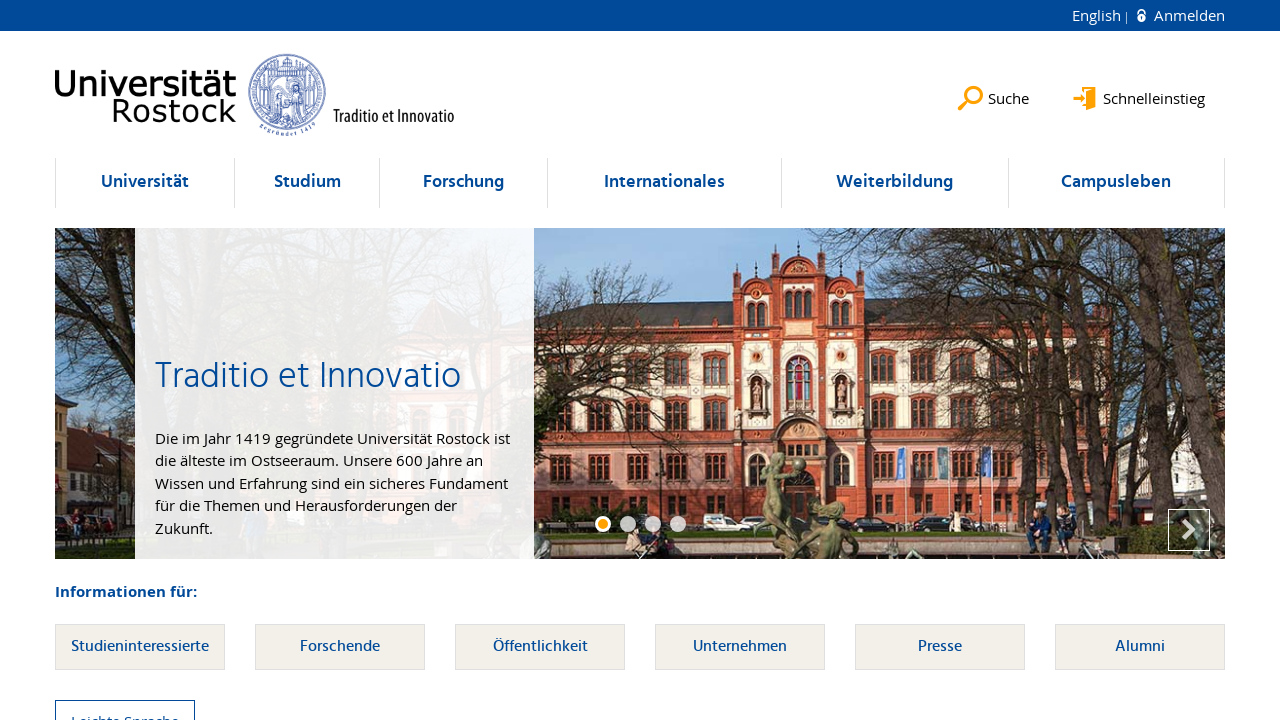

Verified ul element at index 73 contains 'navigation-list' class
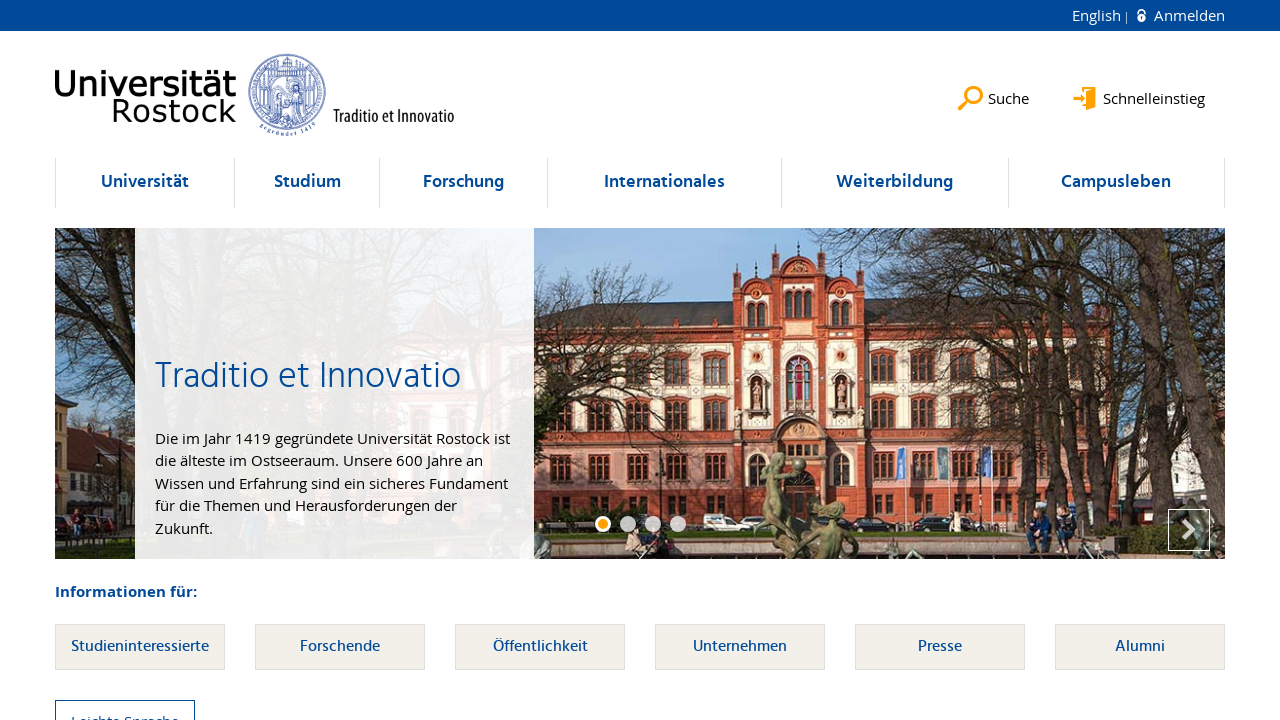

Selected ul element at index 74
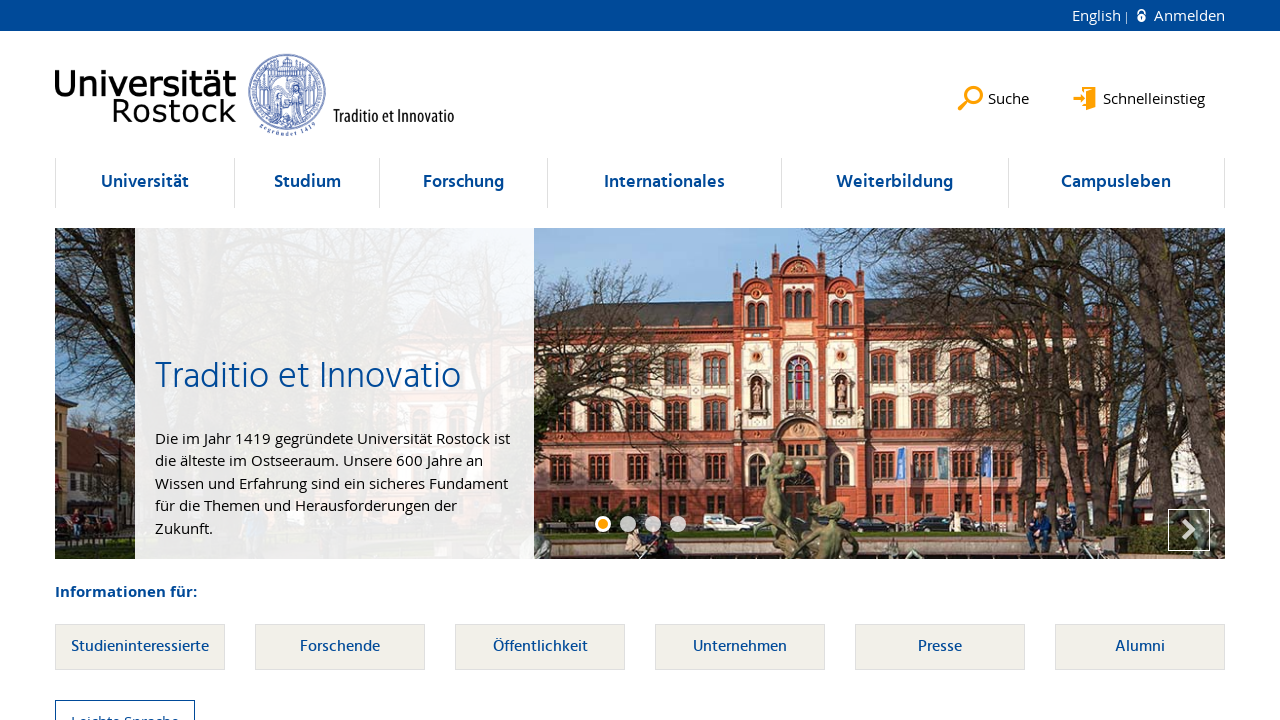

Retrieved class attribute: 'navigation-list'
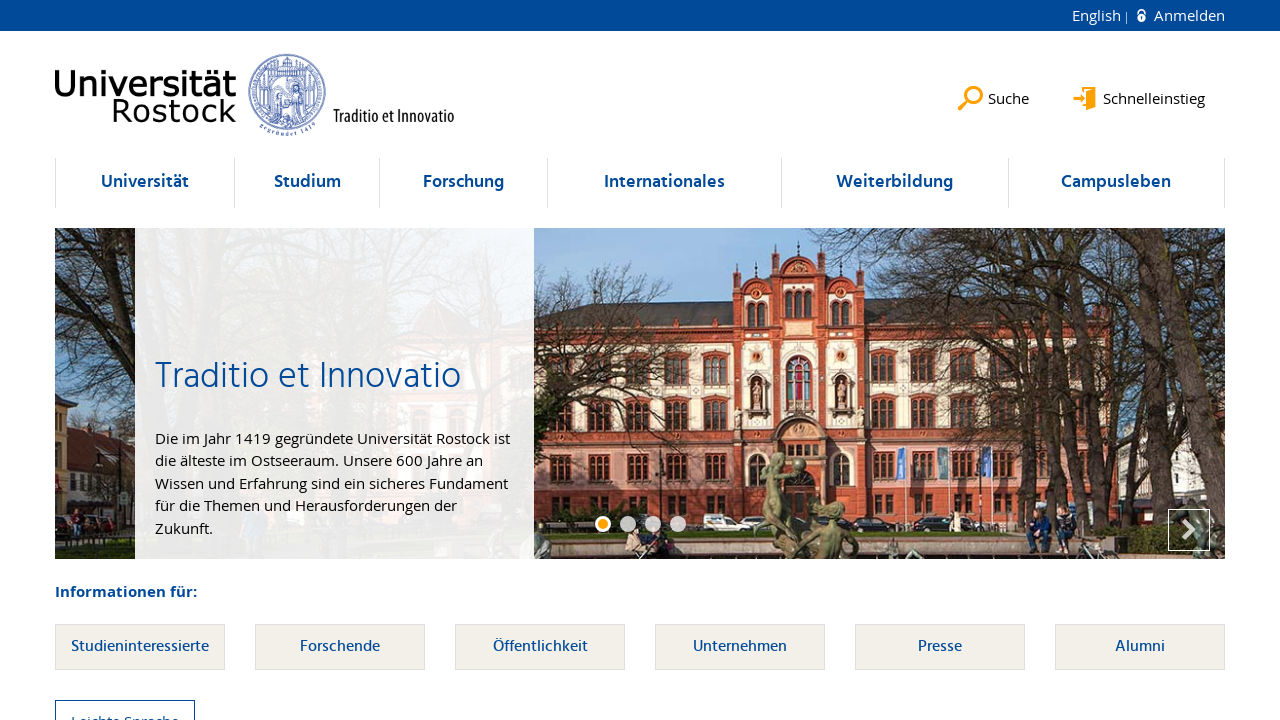

Verified ul element at index 74 contains 'navigation-list' class
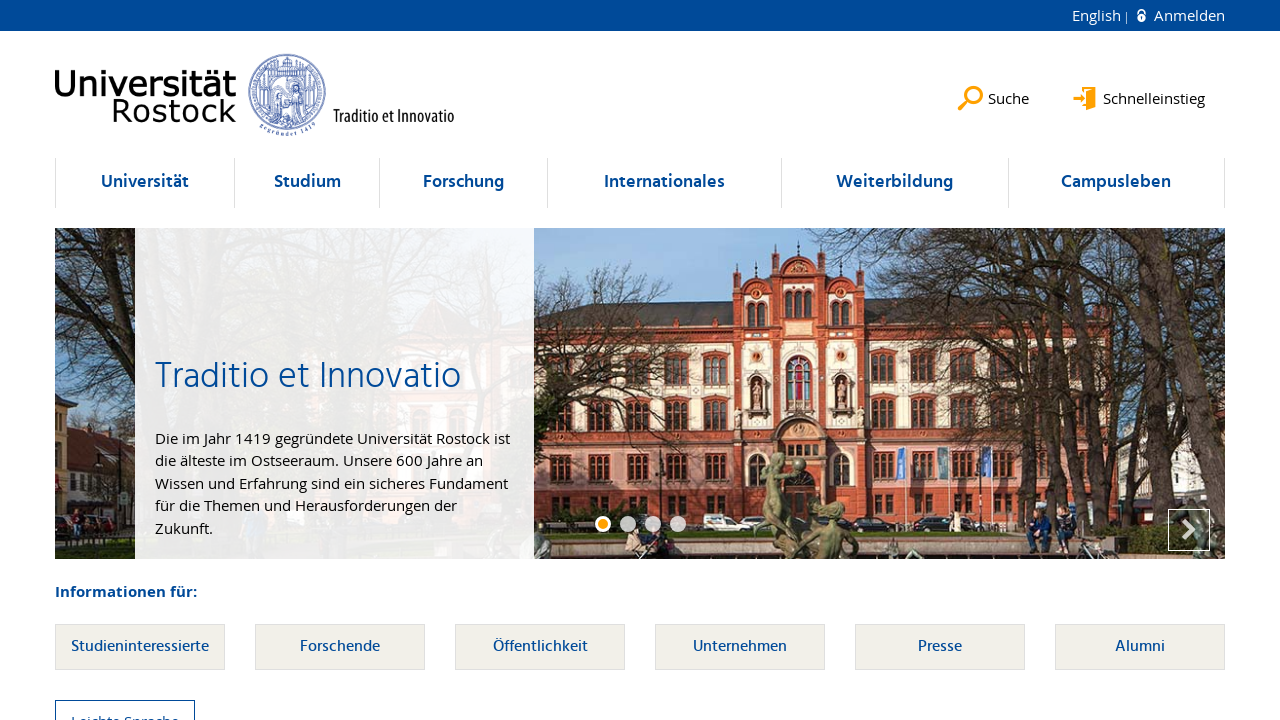

Selected ul element at index 75
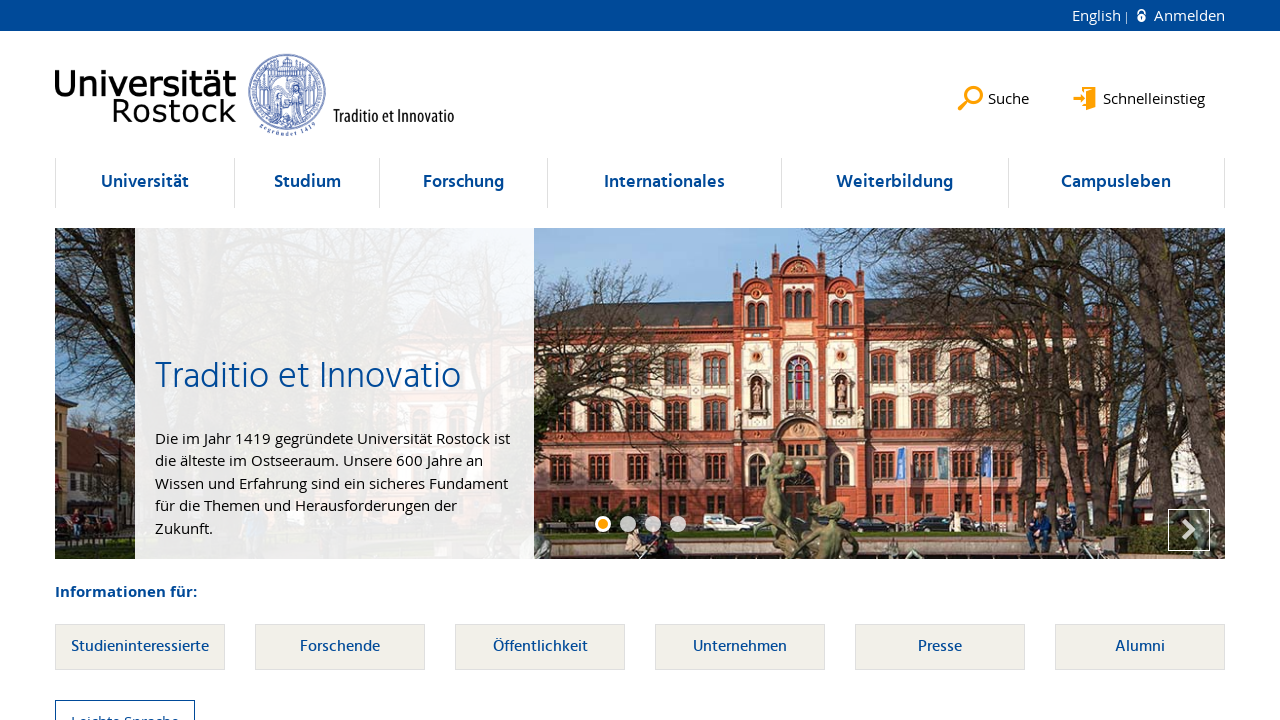

Retrieved class attribute: 'navigation-list'
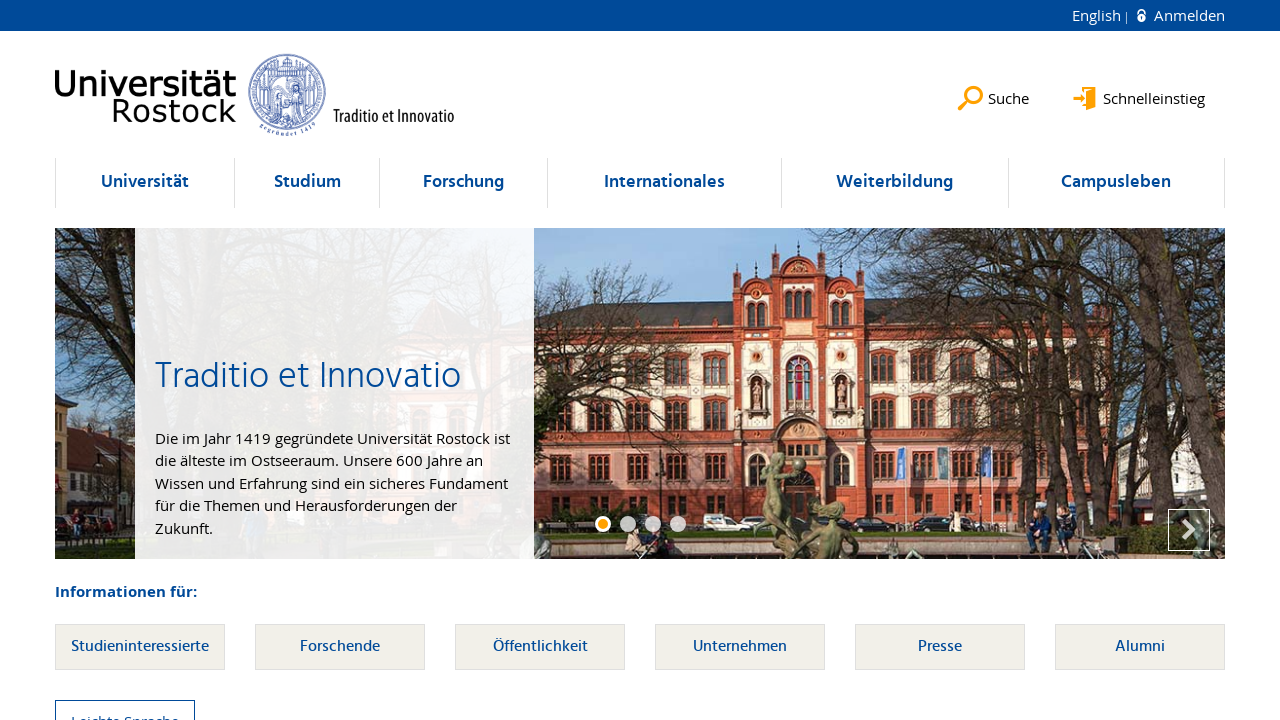

Verified ul element at index 75 contains 'navigation-list' class
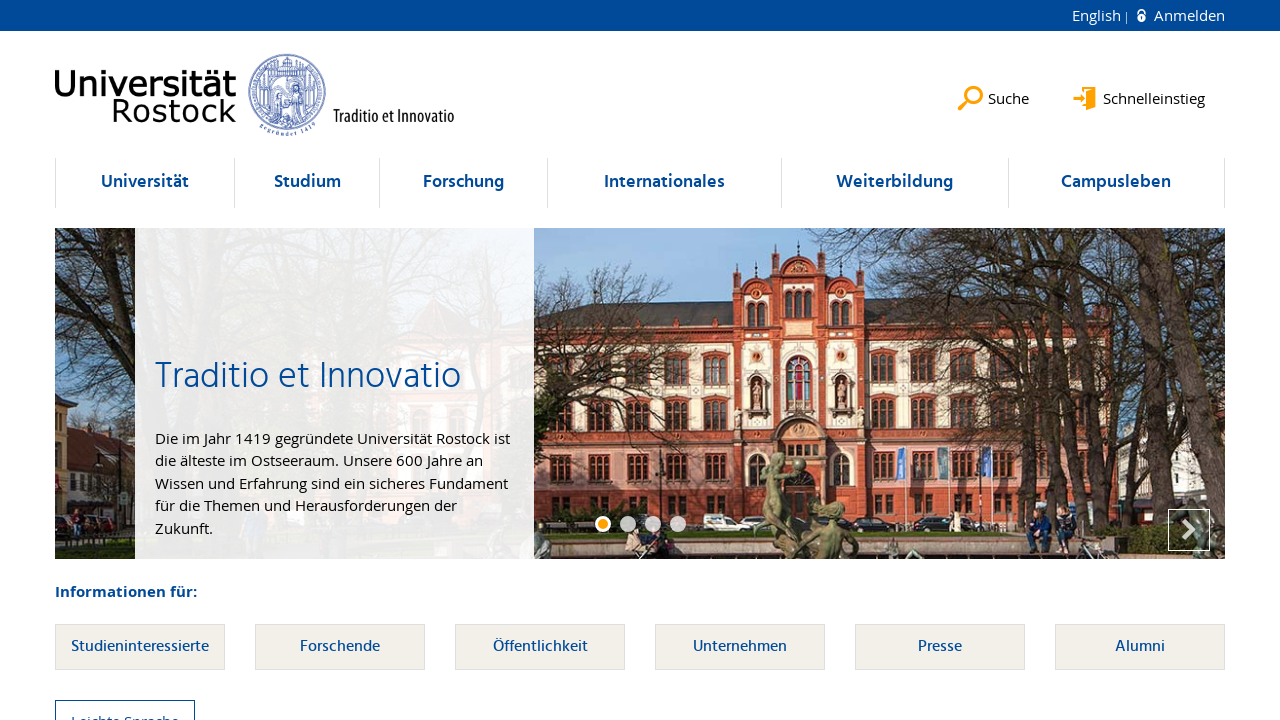

Selected ul element at index 76
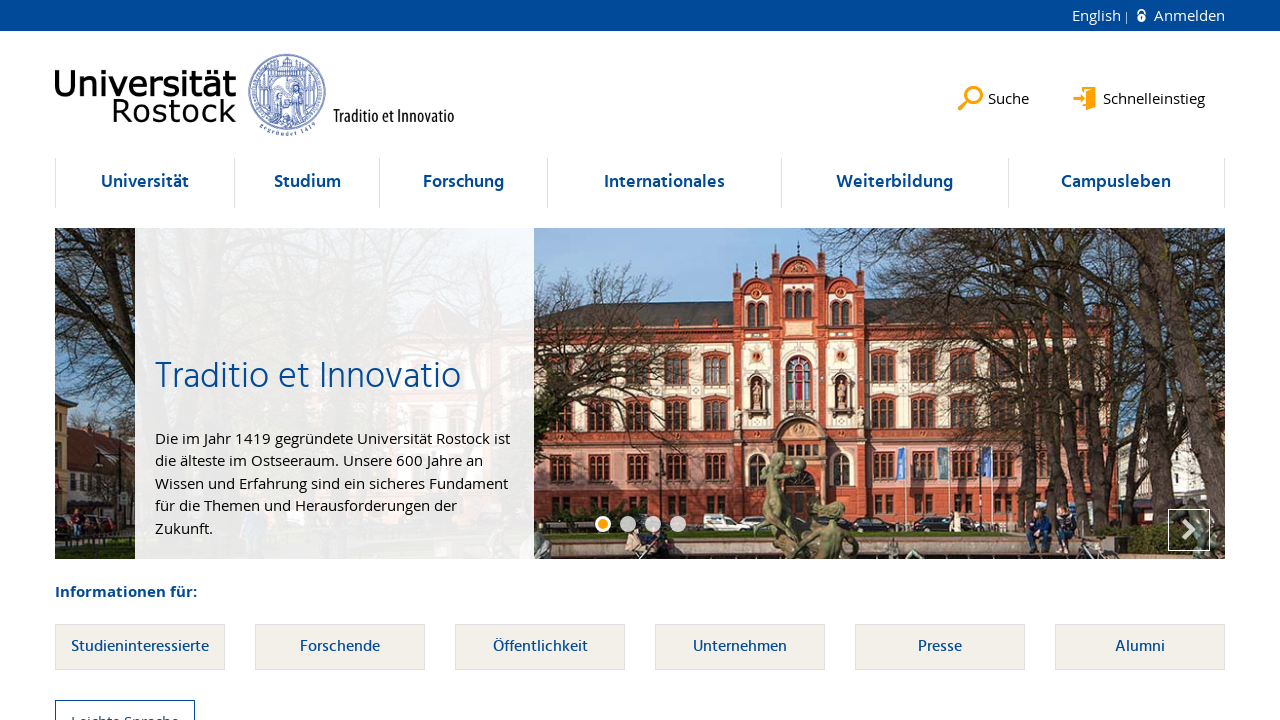

Retrieved class attribute: 'navigation-list'
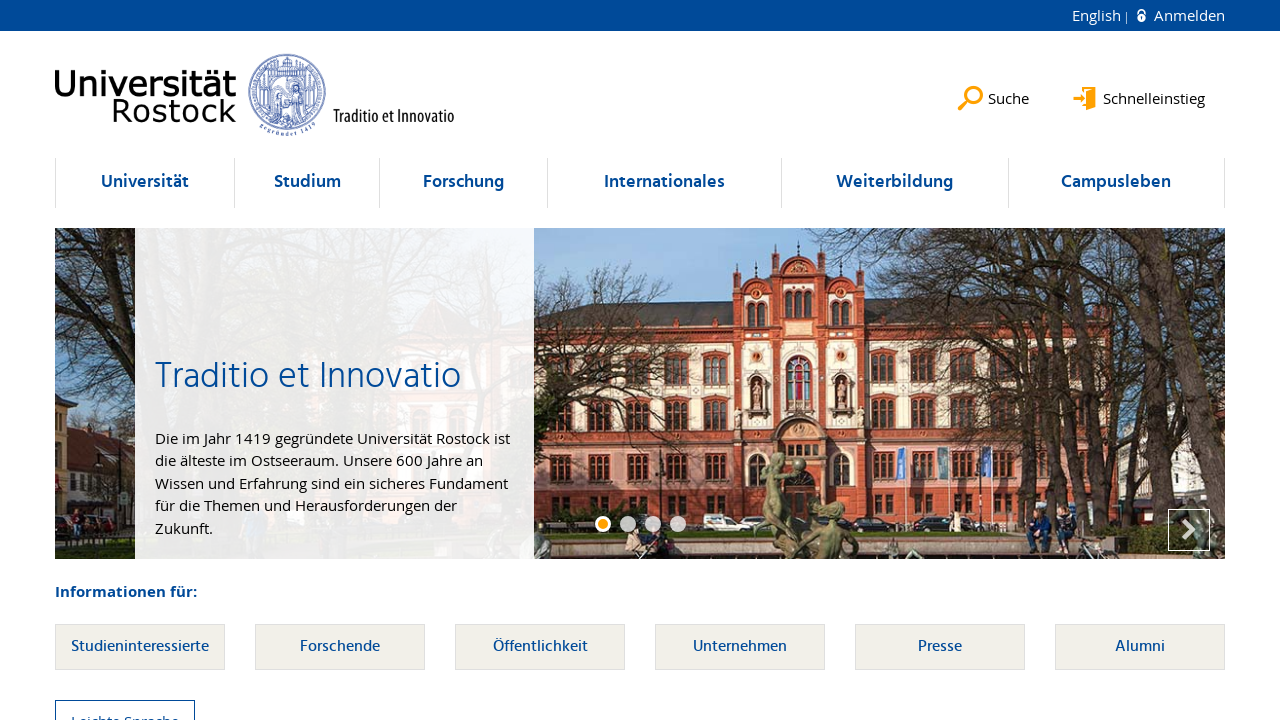

Verified ul element at index 76 contains 'navigation-list' class
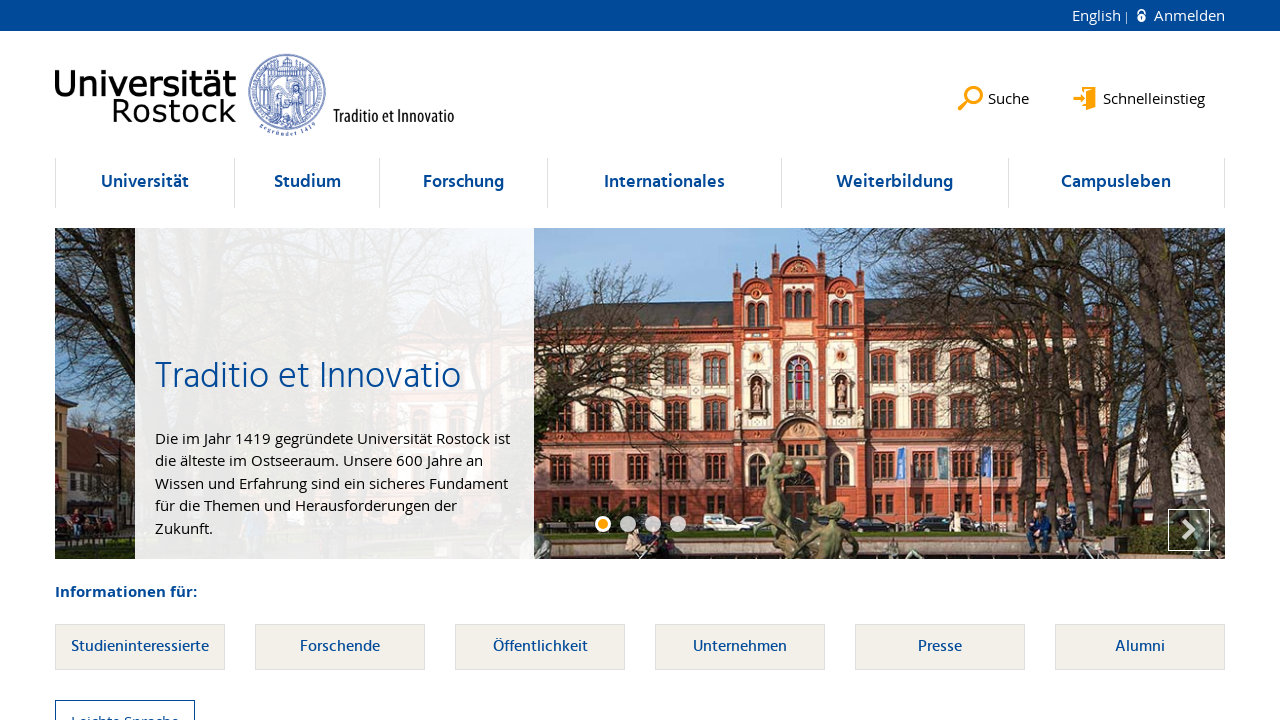

Selected ul element at index 77
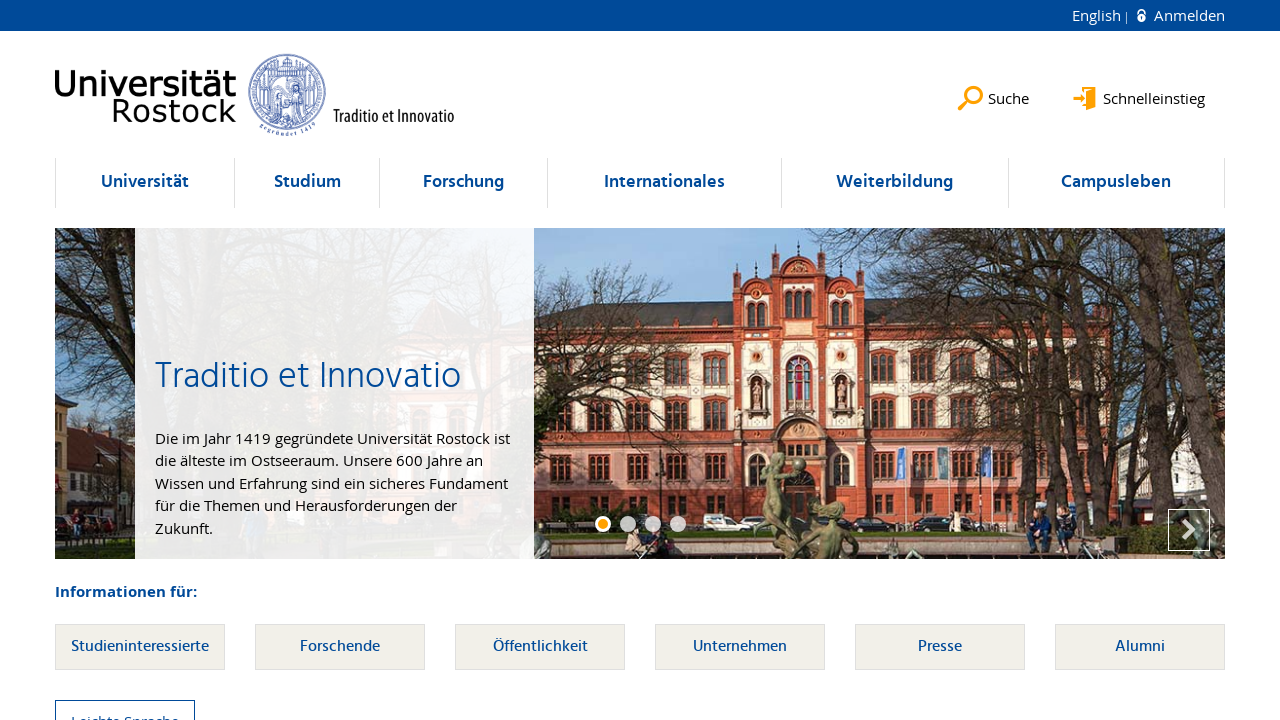

Retrieved class attribute: 'navigation-list'
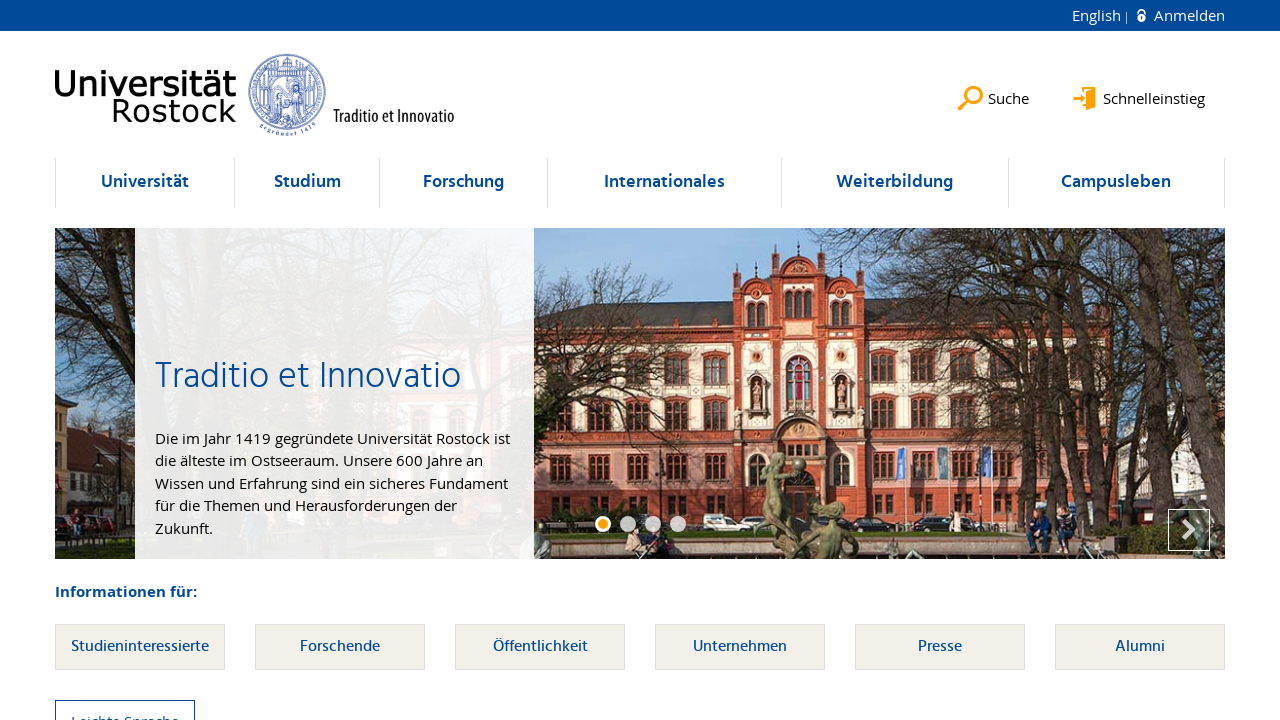

Verified ul element at index 77 contains 'navigation-list' class
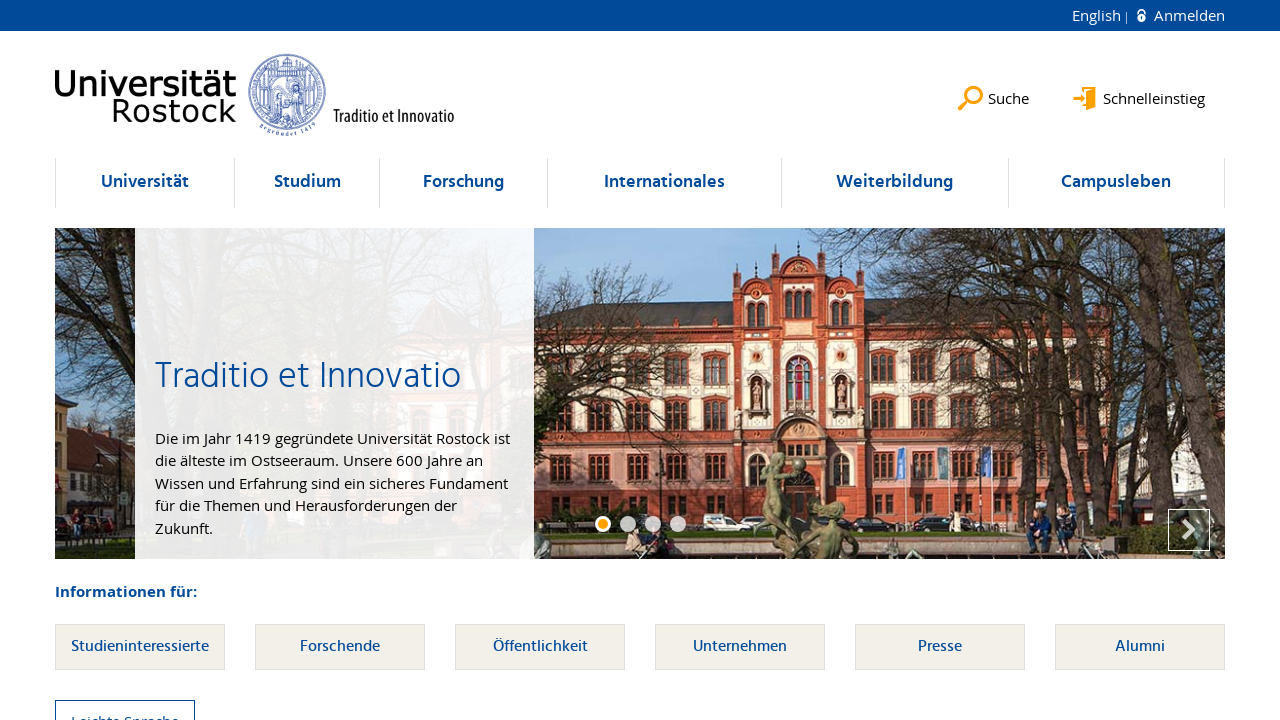

Selected ul element at index 78
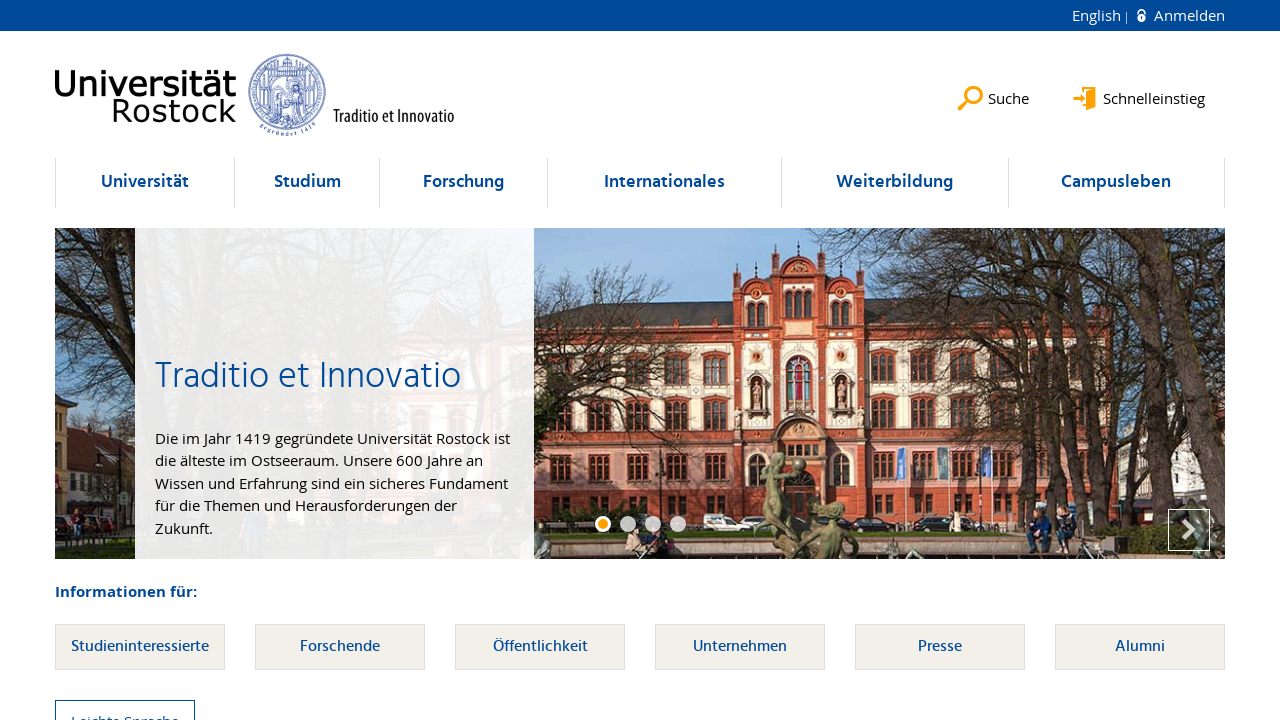

Retrieved class attribute: 'navigation-list'
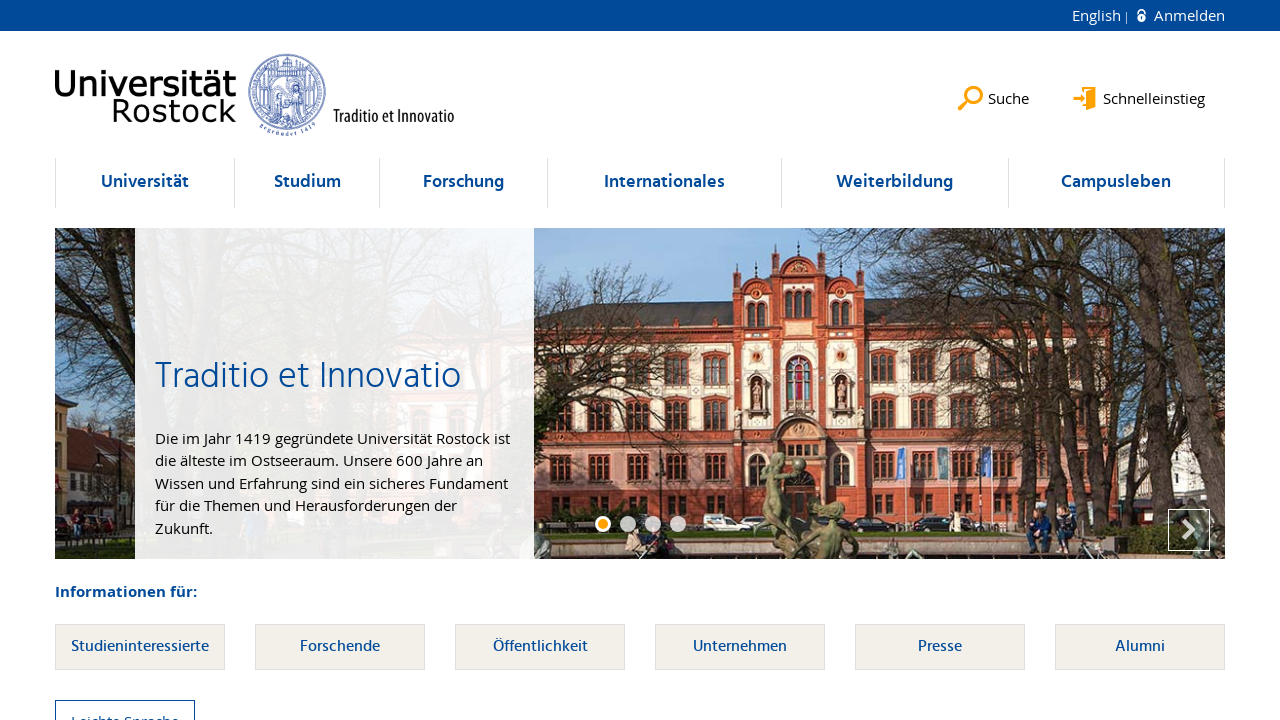

Verified ul element at index 78 contains 'navigation-list' class
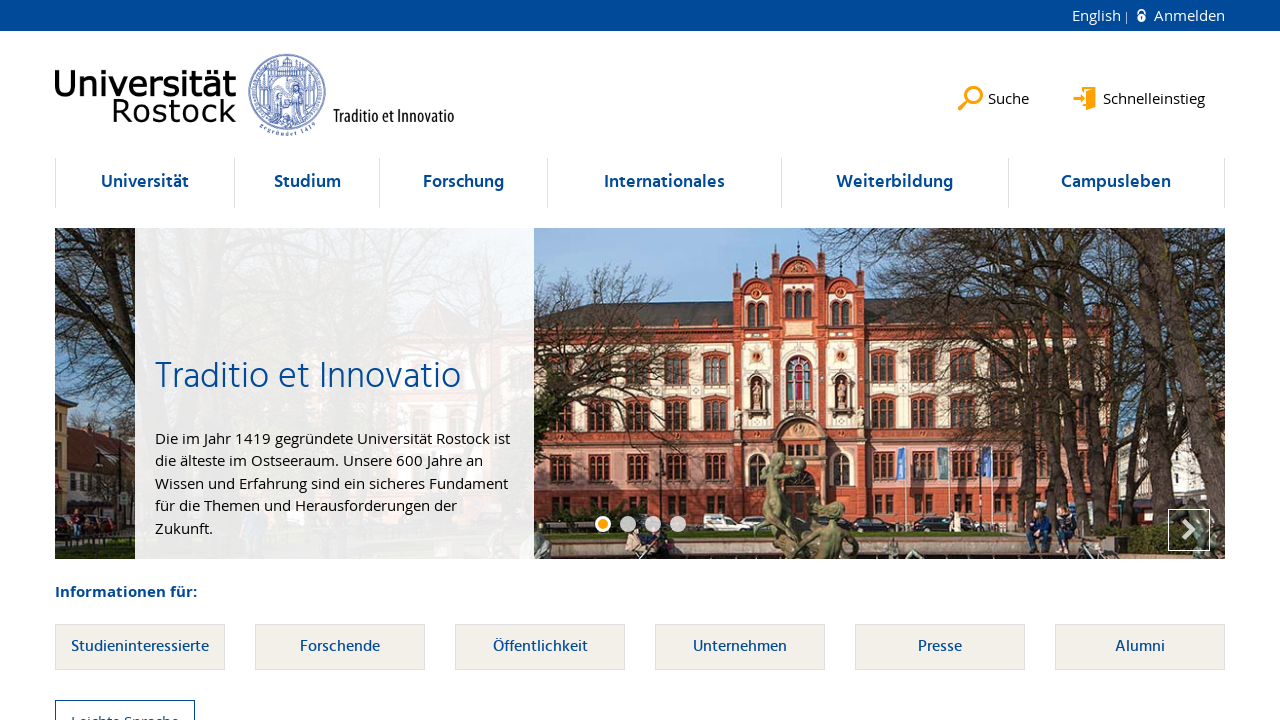

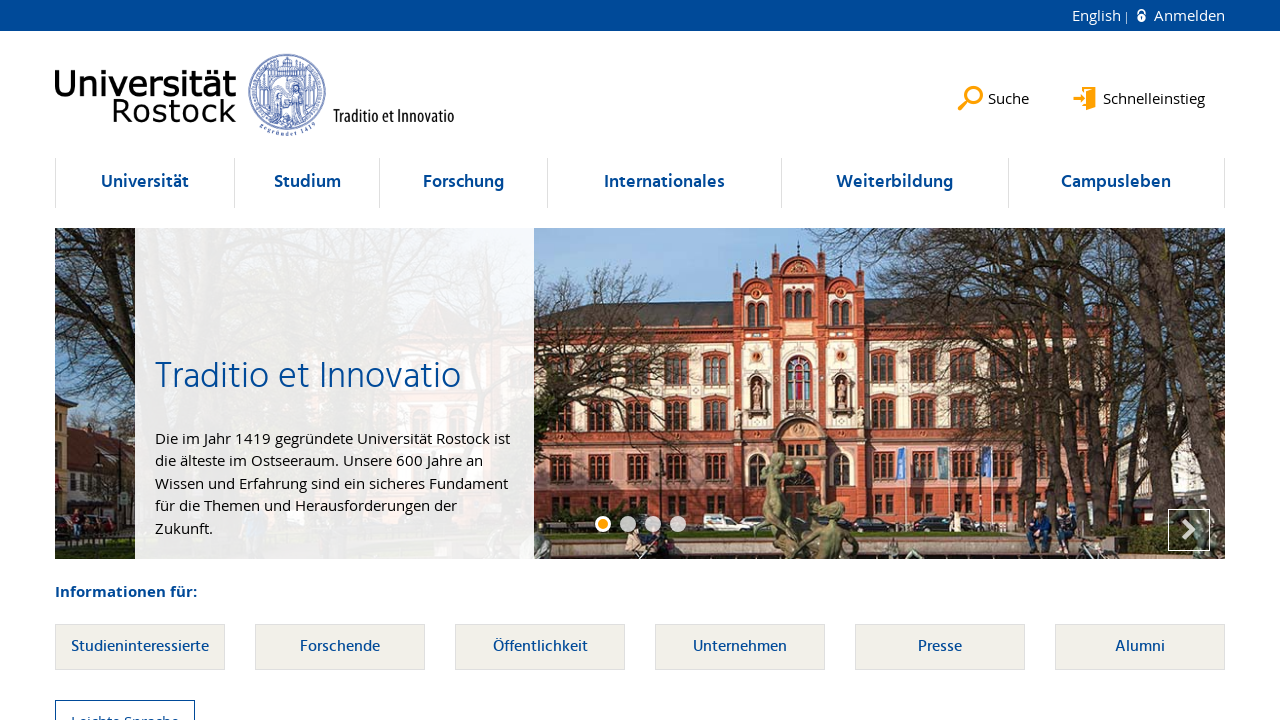